Tests the navigation bar expansion functionality on the LA County ePolicy website by opening the TOC, locating the "Programs" section, and recursively expanding all nested book items to reveal the full navigation tree.

Starting URL: https://epolicy.dpss.lacounty.gov/epolicy/epolicy/server/general/projects_responsive/ePolicyMaster/index.htm

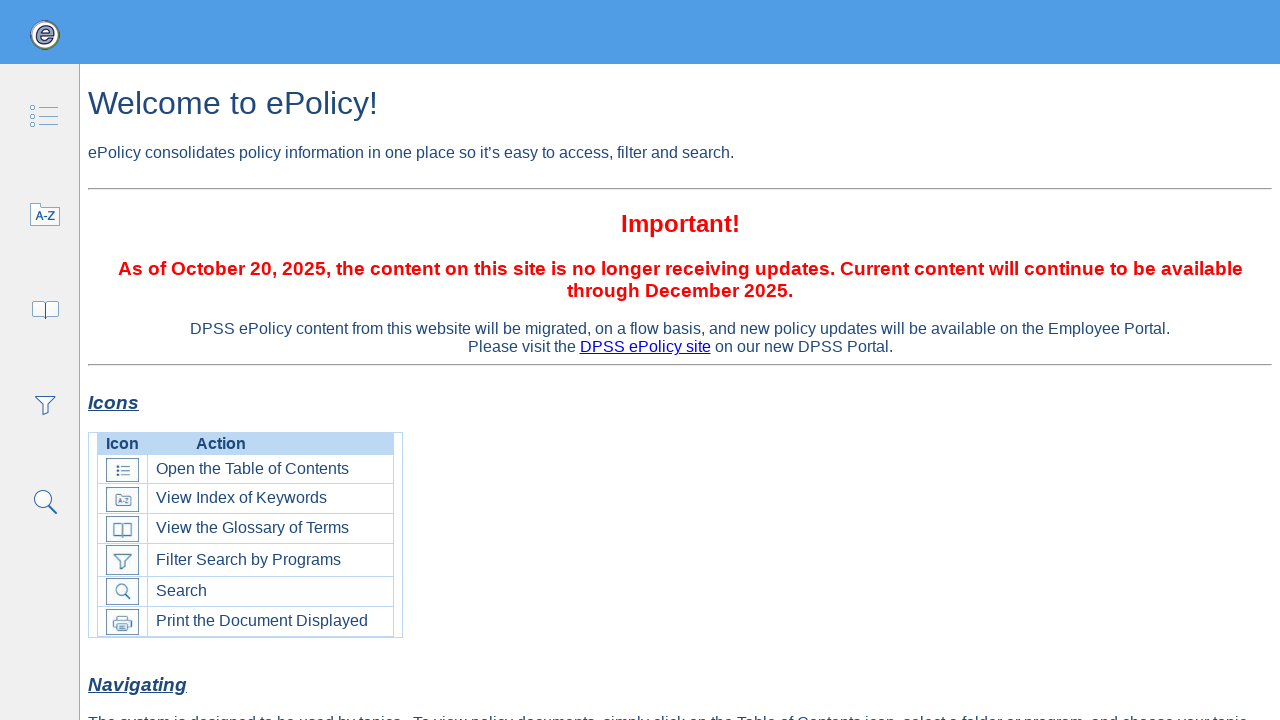

Waited for page to reach domcontentloaded state
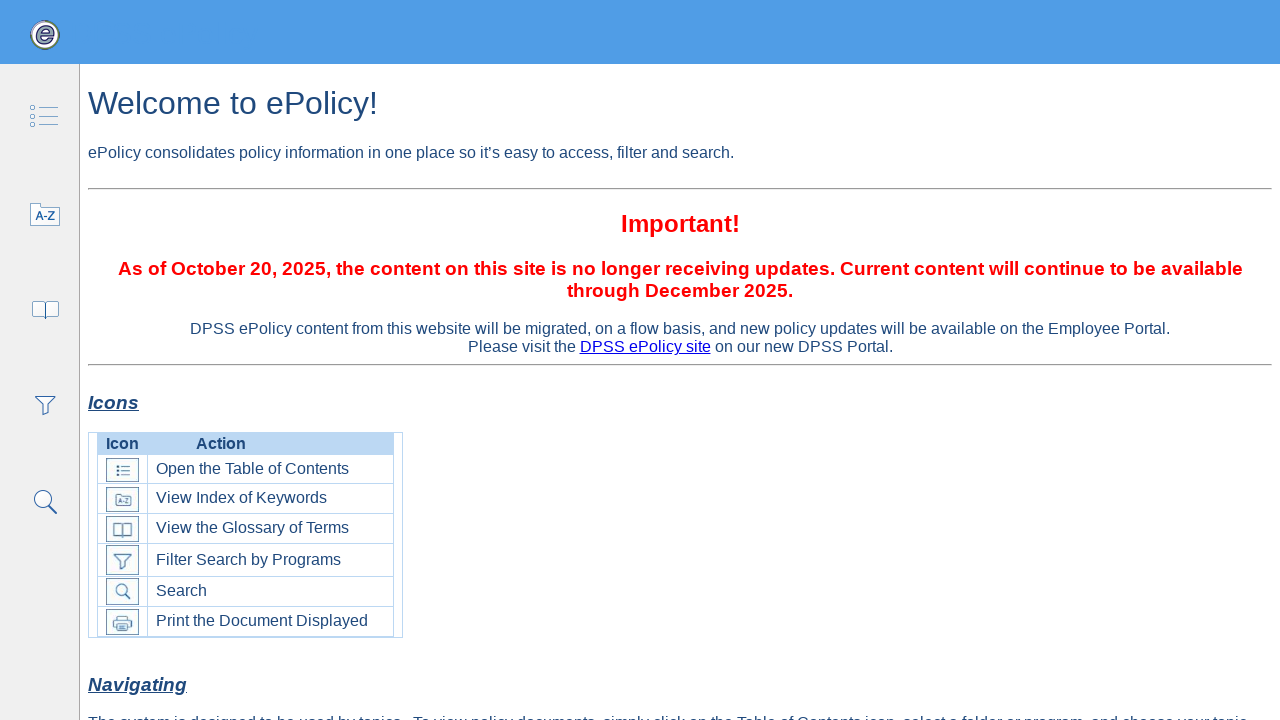

Table of Contents link appeared
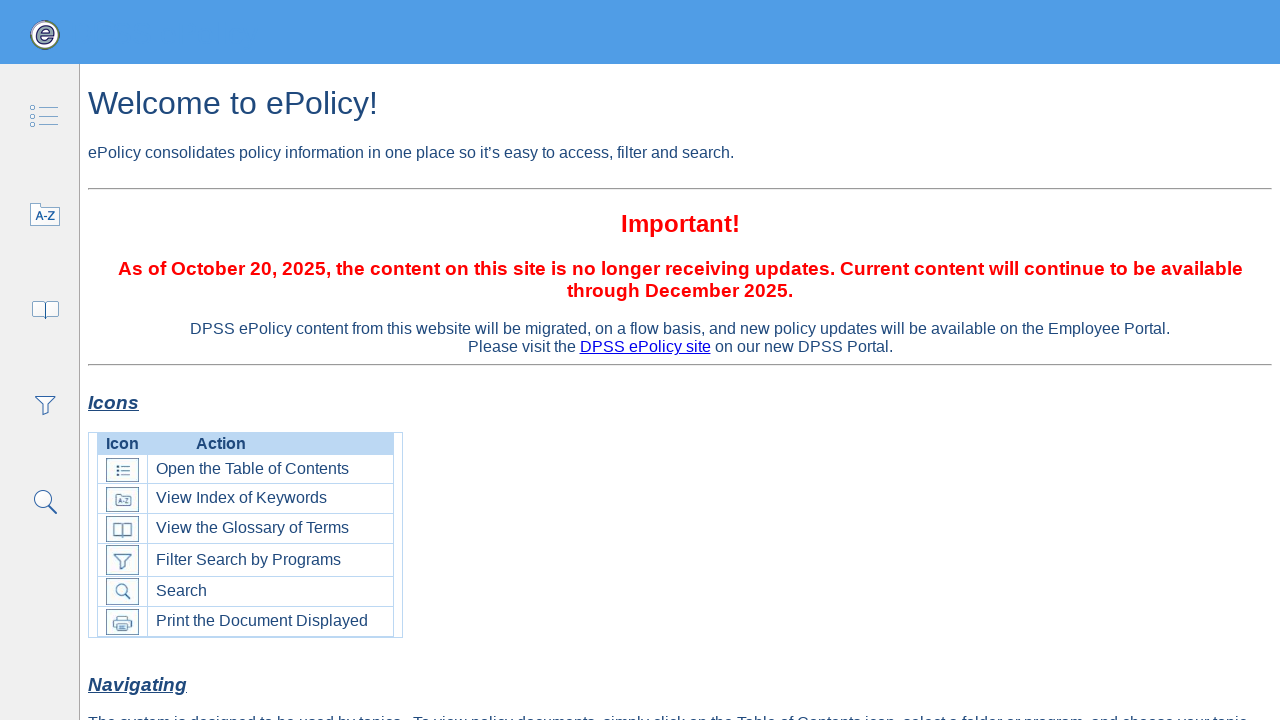

Clicked Table of Contents link at (46, 118) on a.toc
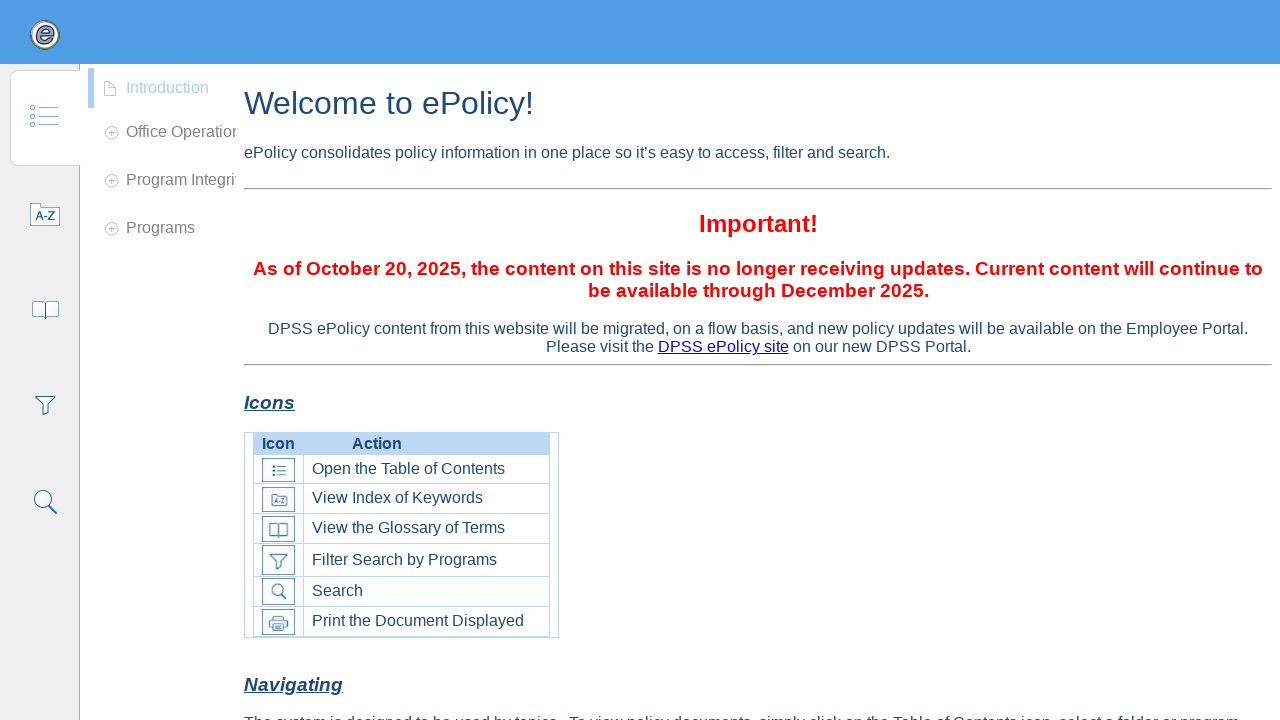

Programs section appeared in navigation
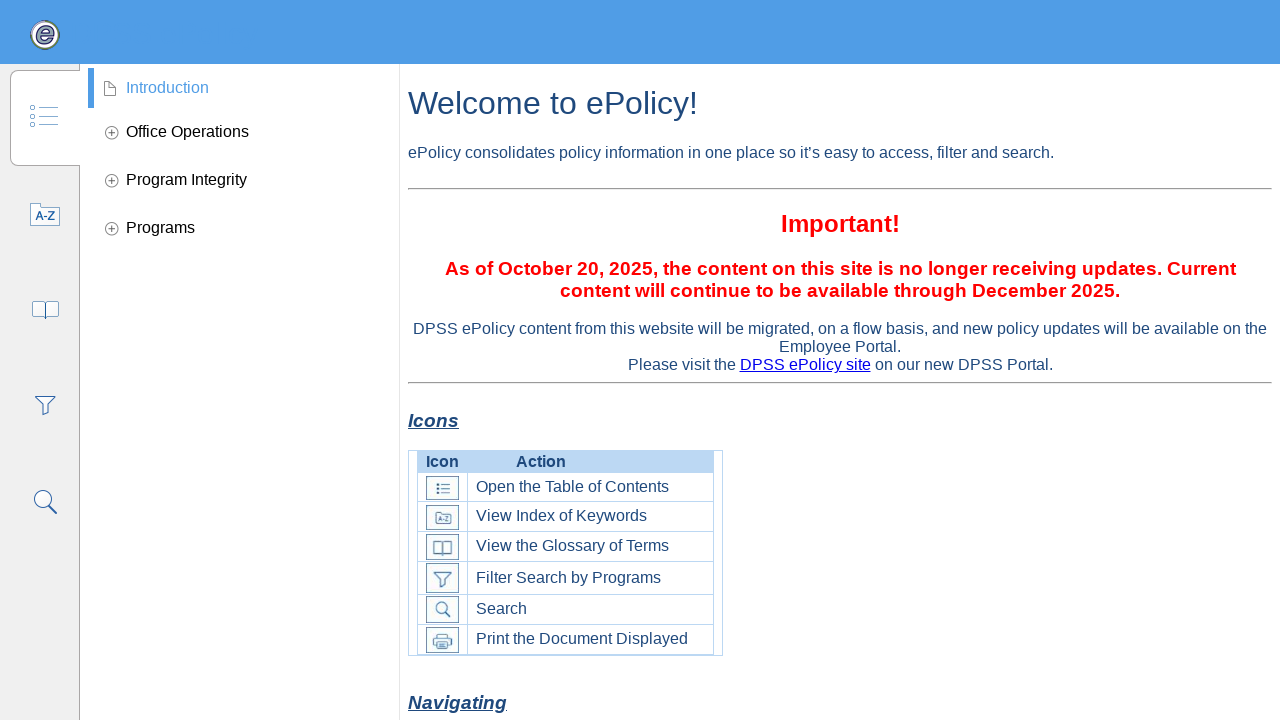

Located Programs section element
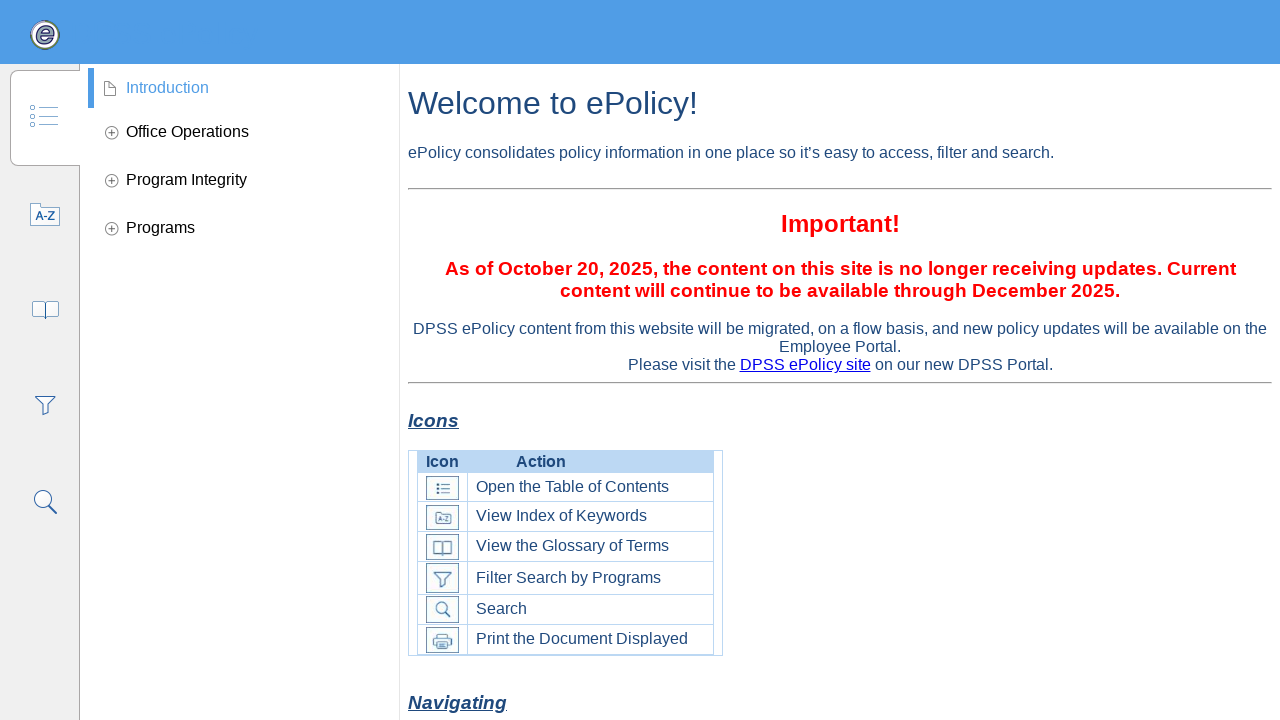

Clicked navigation item with key '.p.child_toc.0.toc3' at (244, 228) on li.book:has-text("Programs")
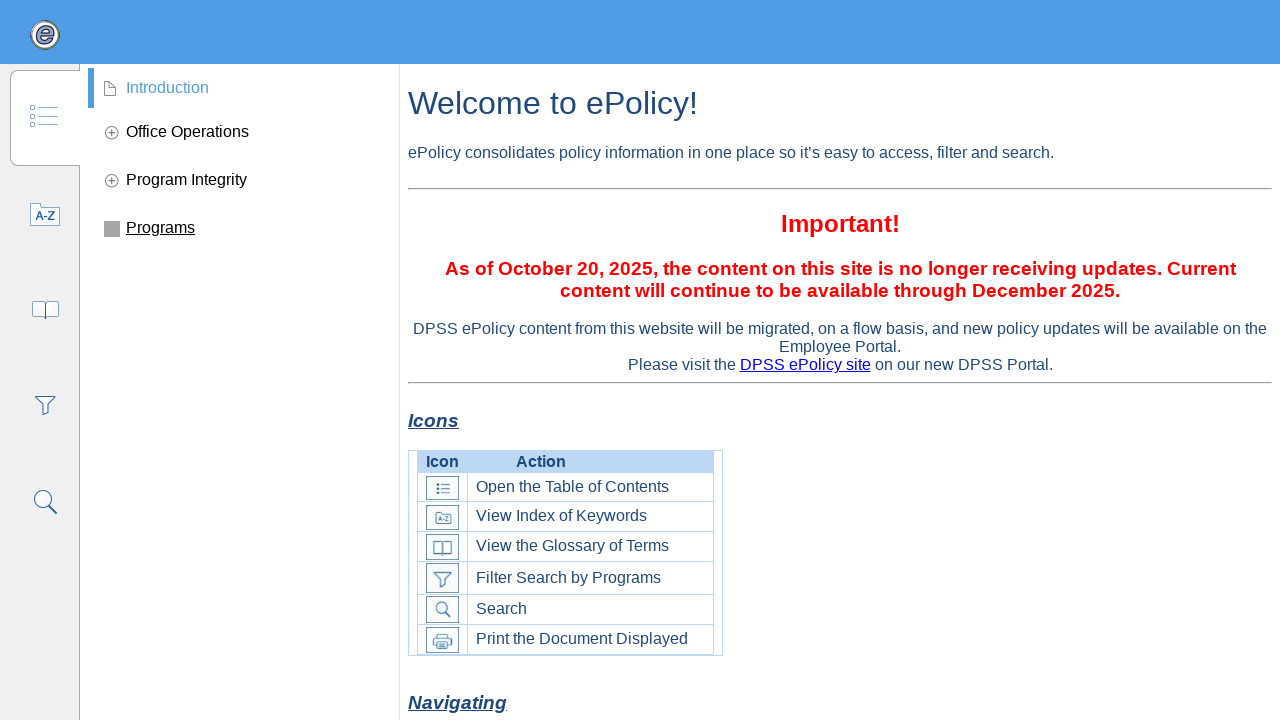

Child list appeared for item '.p.child_toc.0.toc3'
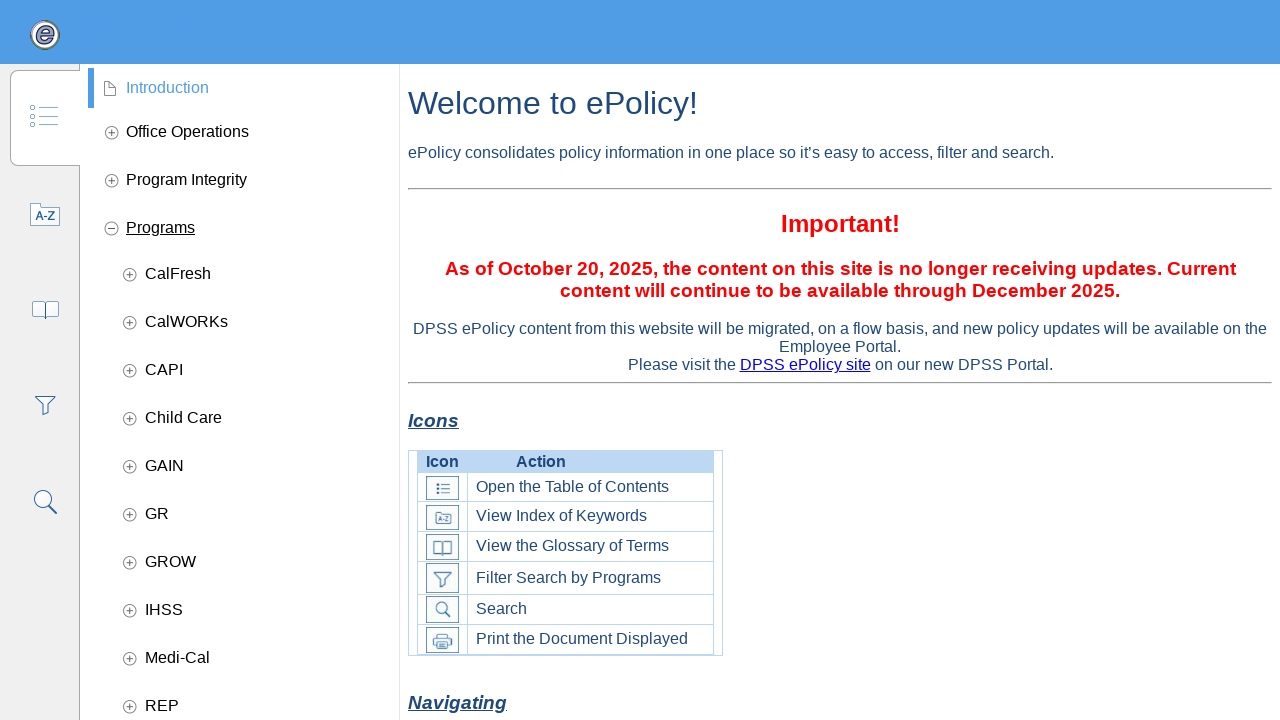

Clicked navigation item with key '.p.child_toc.1.toc1' at (253, 274) on ul.child[data-child=".p.child_toc.0.toc3"] > li.book >> nth=0
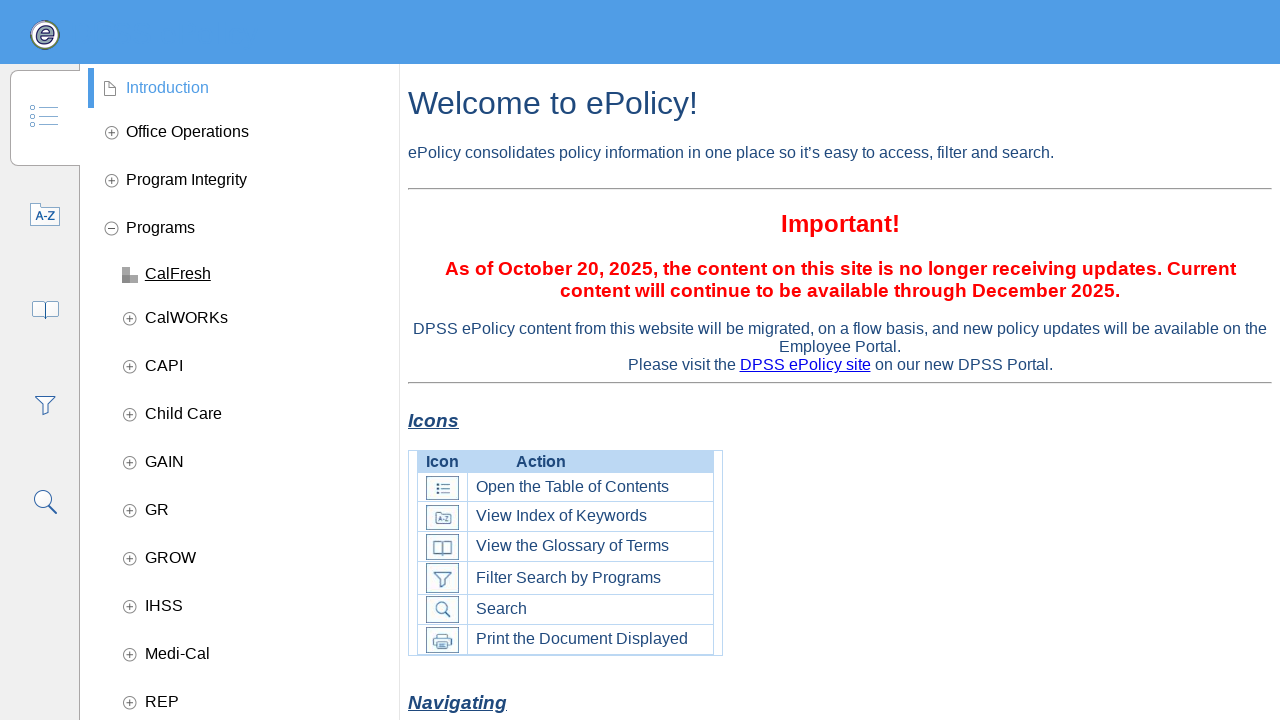

Child list appeared for item '.p.child_toc.1.toc1'
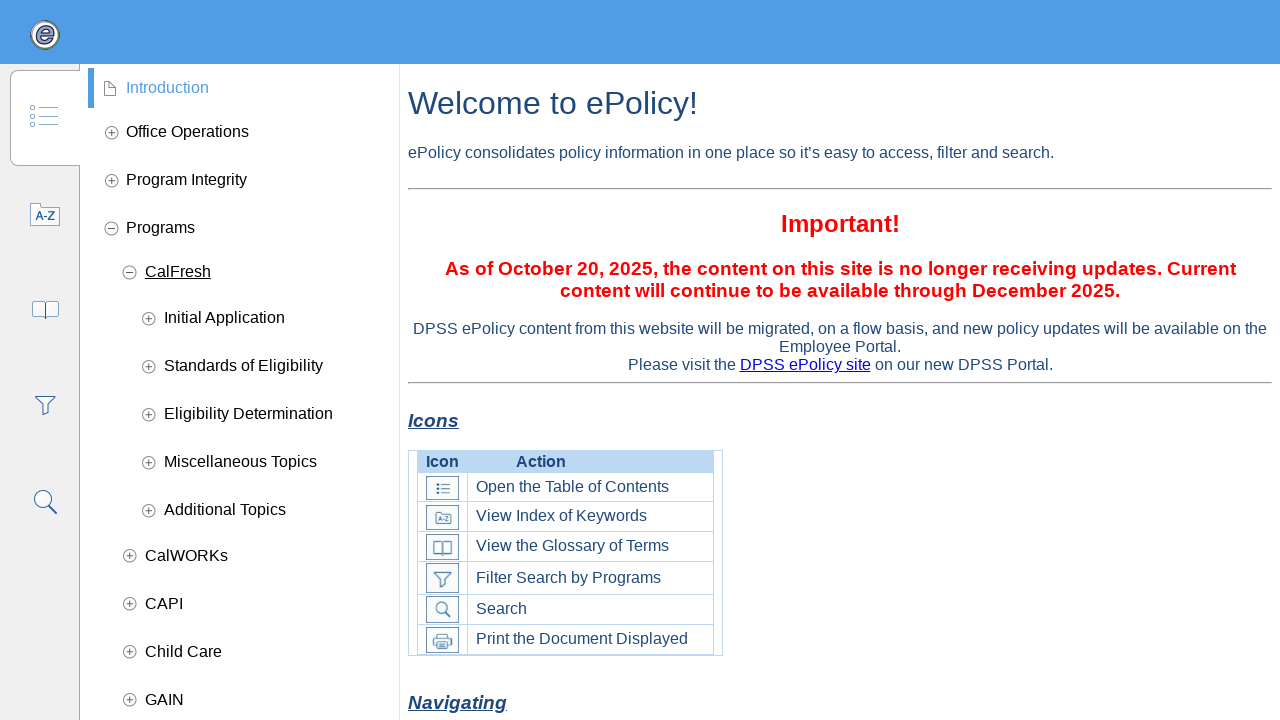

Clicked navigation item with key '.p.child_toc.1.toc2' at (262, 318) on ul.child[data-child=".p.child_toc.1.toc1"] > li.book >> nth=0
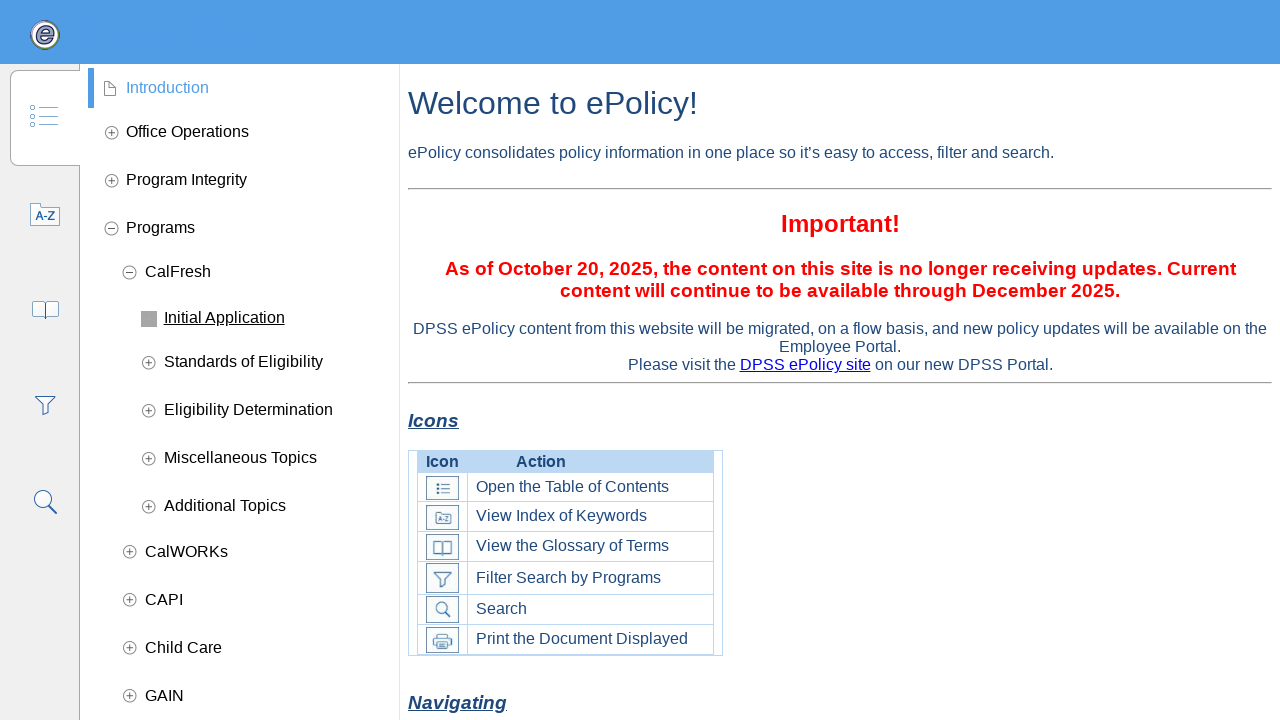

Child list appeared for item '.p.child_toc.1.toc2'
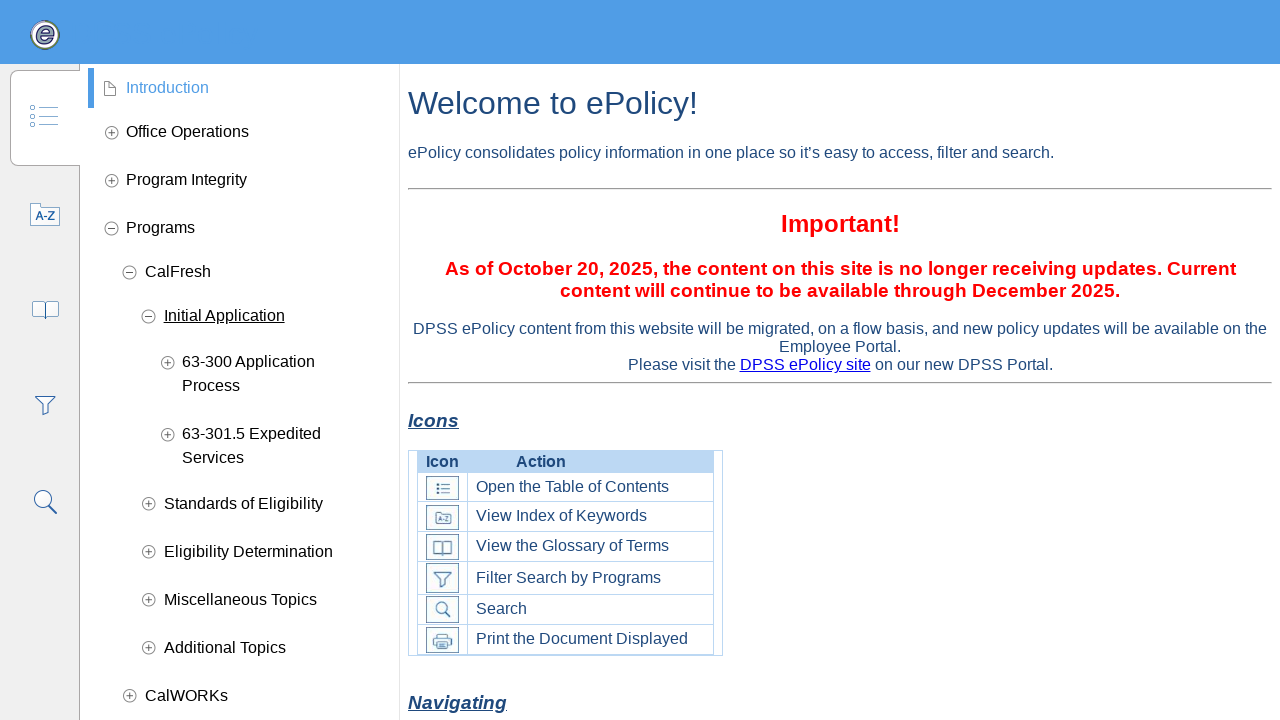

Clicked navigation item with key '.p.child_toc.1.toc5' at (262, 504) on ul.child[data-child=".p.child_toc.1.toc1"] > li.book >> nth=1
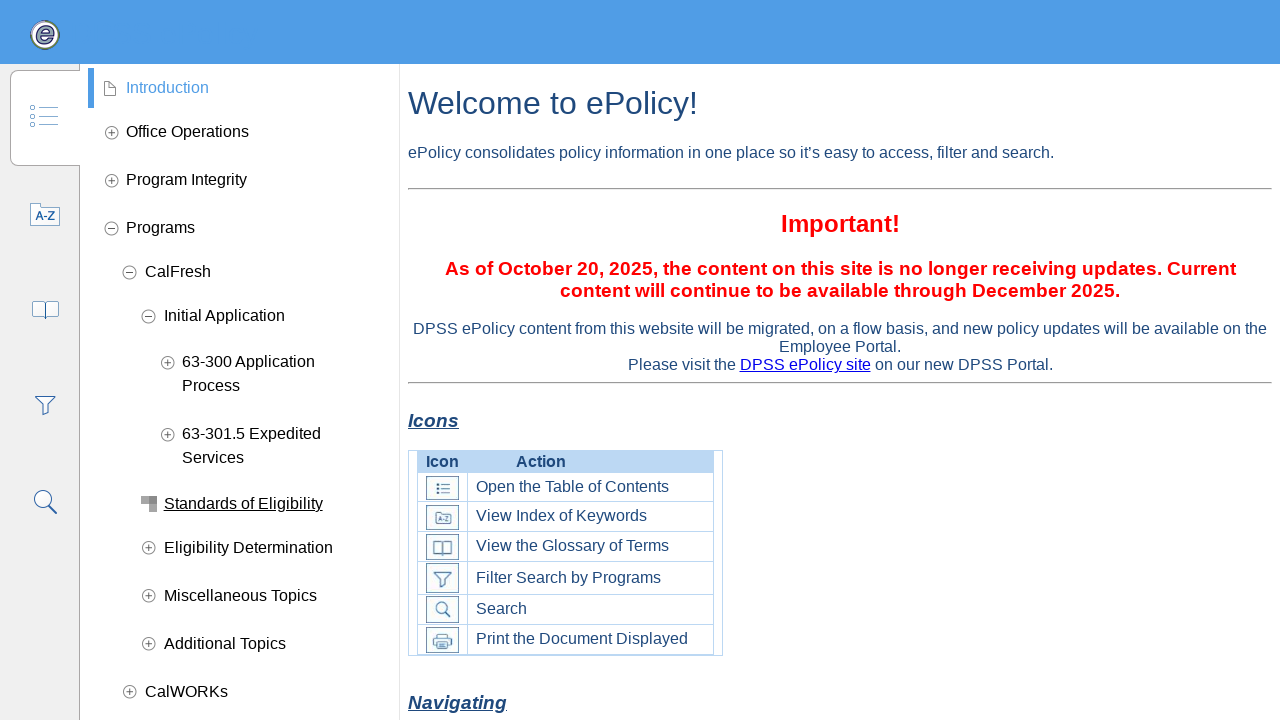

Child list appeared for item '.p.child_toc.1.toc5'
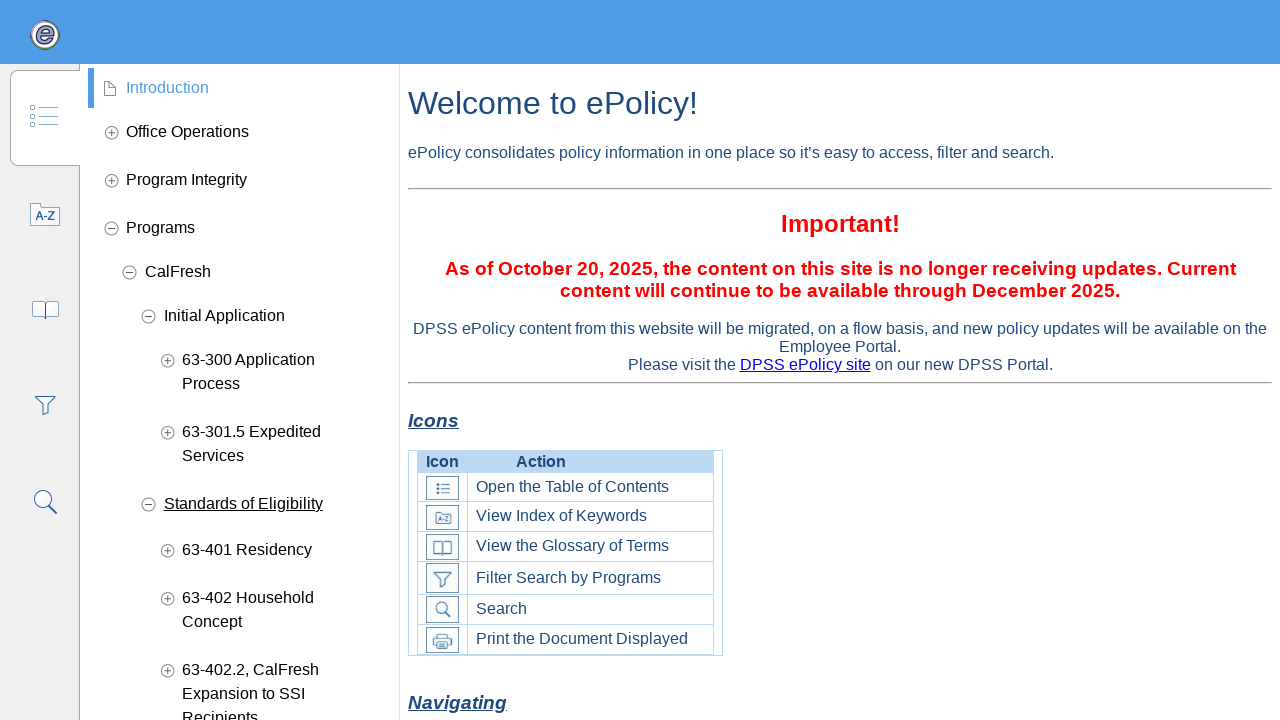

Clicked navigation item with key '.p.child_toc.1.toc18' at (262, 392) on ul.child[data-child=".p.child_toc.1.toc1"] > li.book >> nth=2
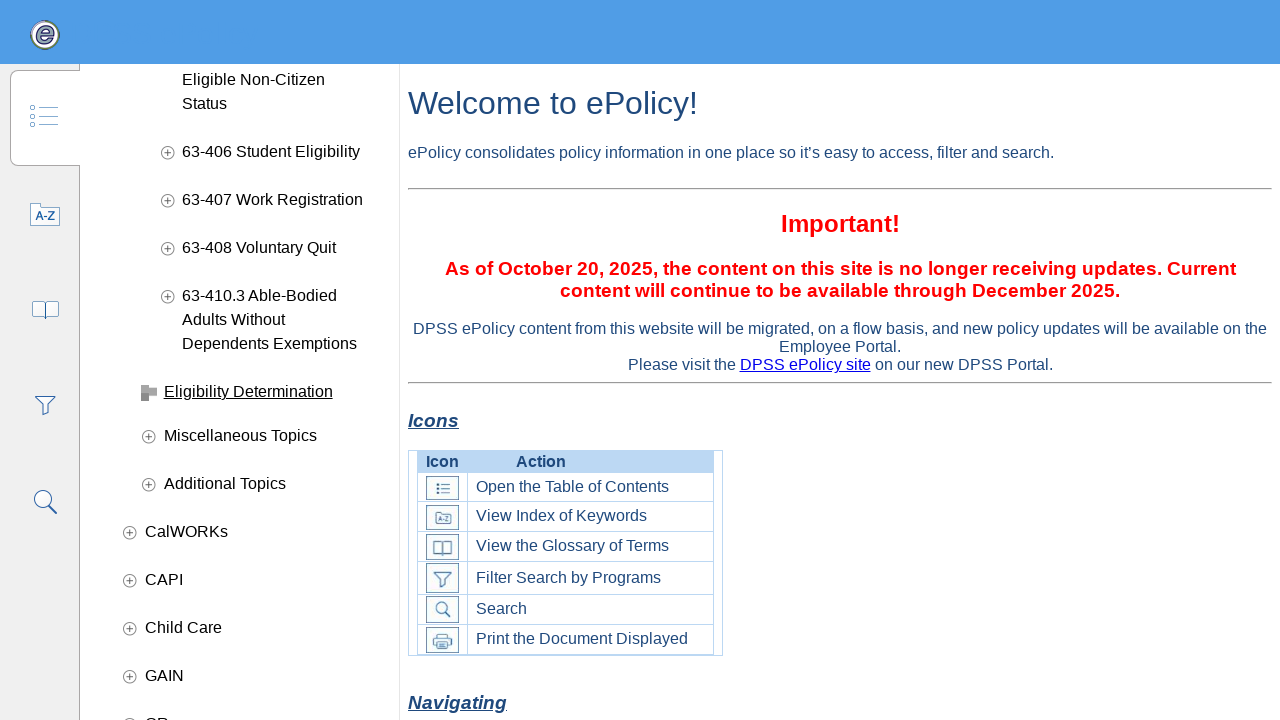

Child list appeared for item '.p.child_toc.1.toc18'
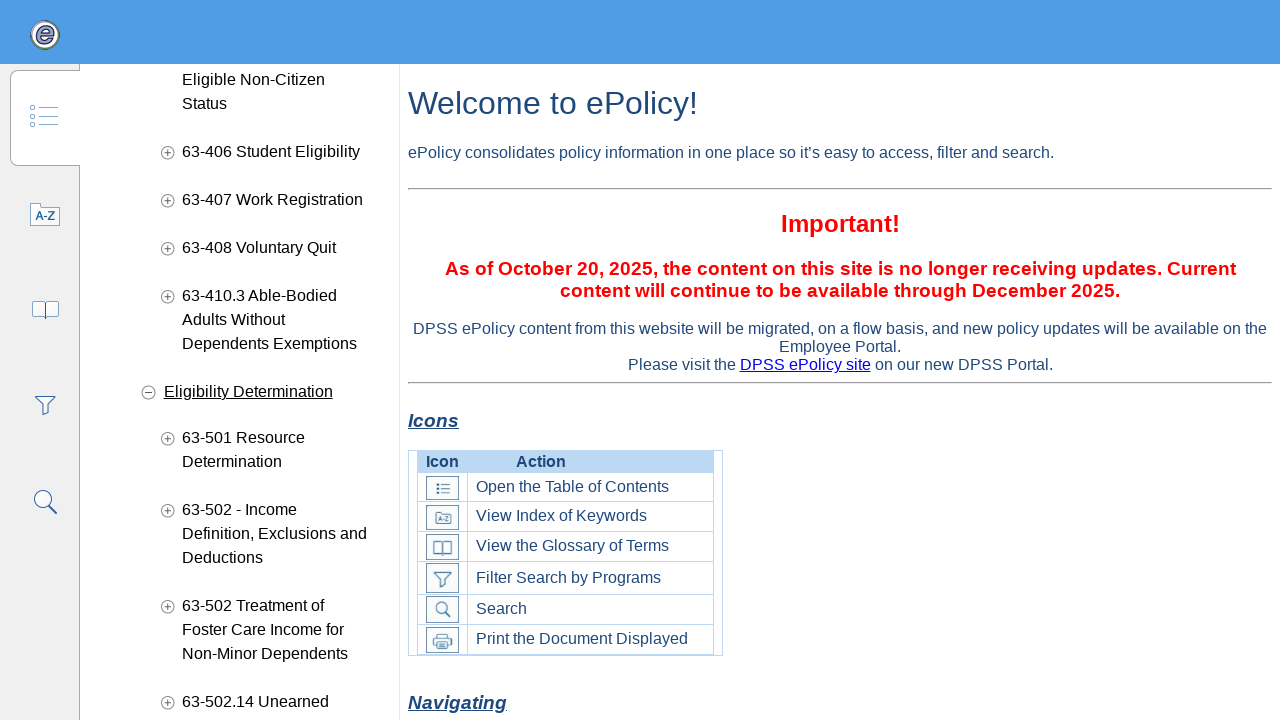

Clicked navigation item with key '.p.child_toc.1.toc31' at (262, 392) on ul.child[data-child=".p.child_toc.1.toc1"] > li.book >> nth=3
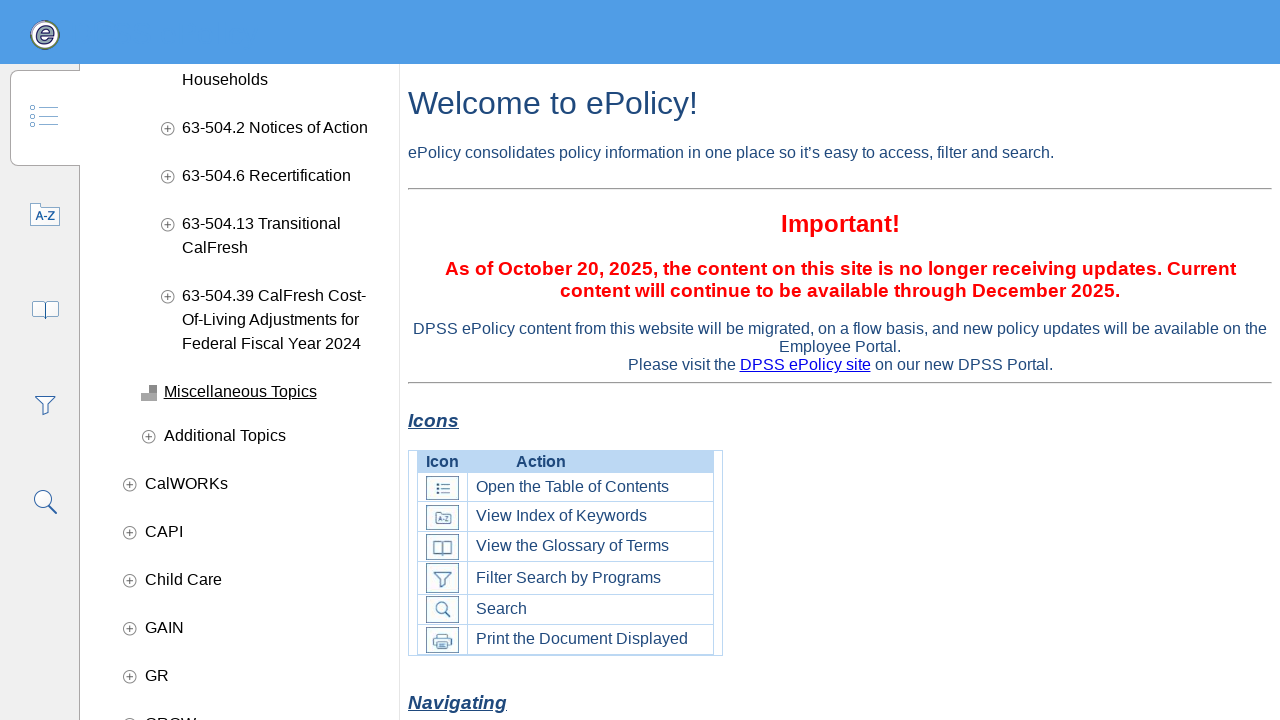

Child list appeared for item '.p.child_toc.1.toc31'
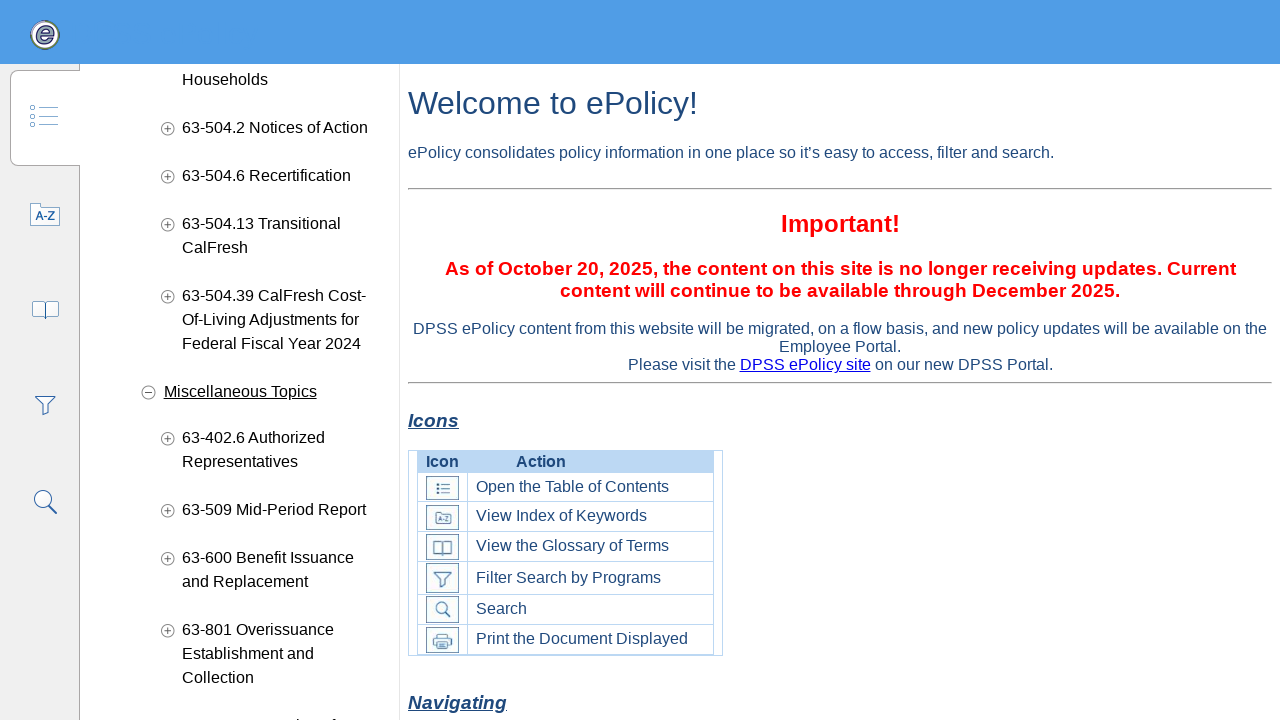

Clicked navigation item with key '.p.child_toc.1.toc40' at (262, 392) on ul.child[data-child=".p.child_toc.1.toc1"] > li.book >> nth=4
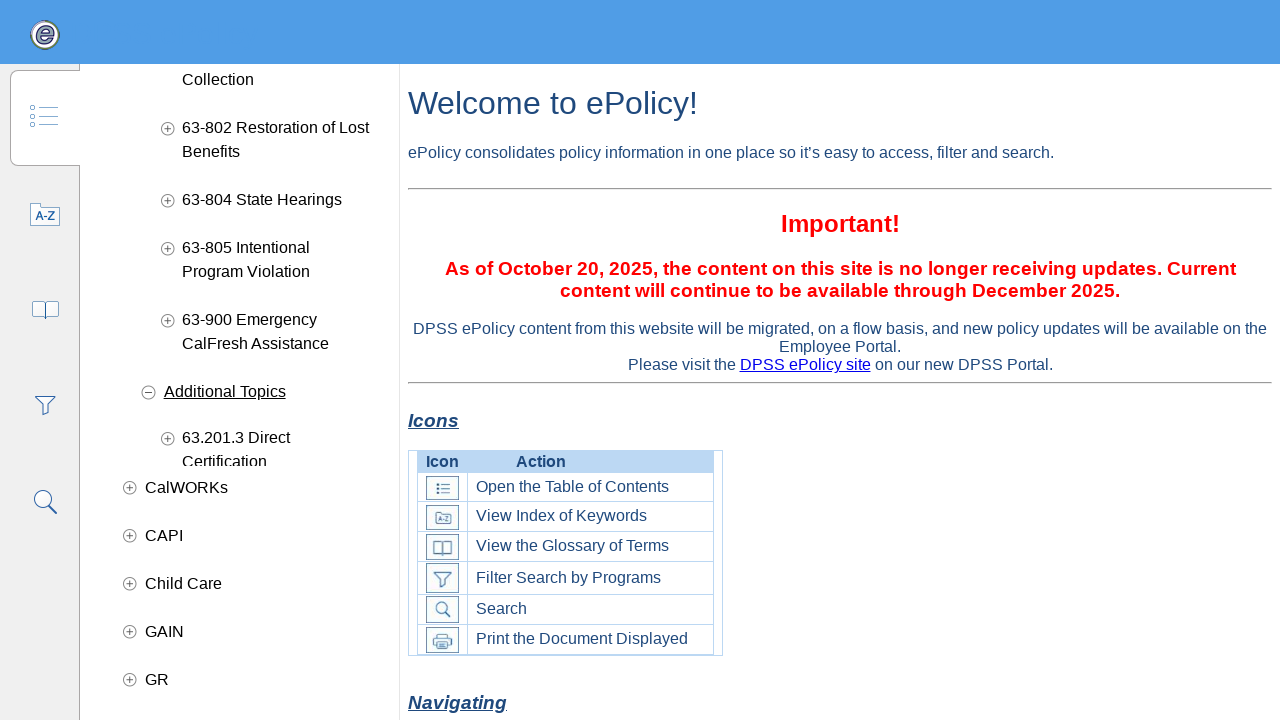

Child list appeared for item '.p.child_toc.1.toc40'
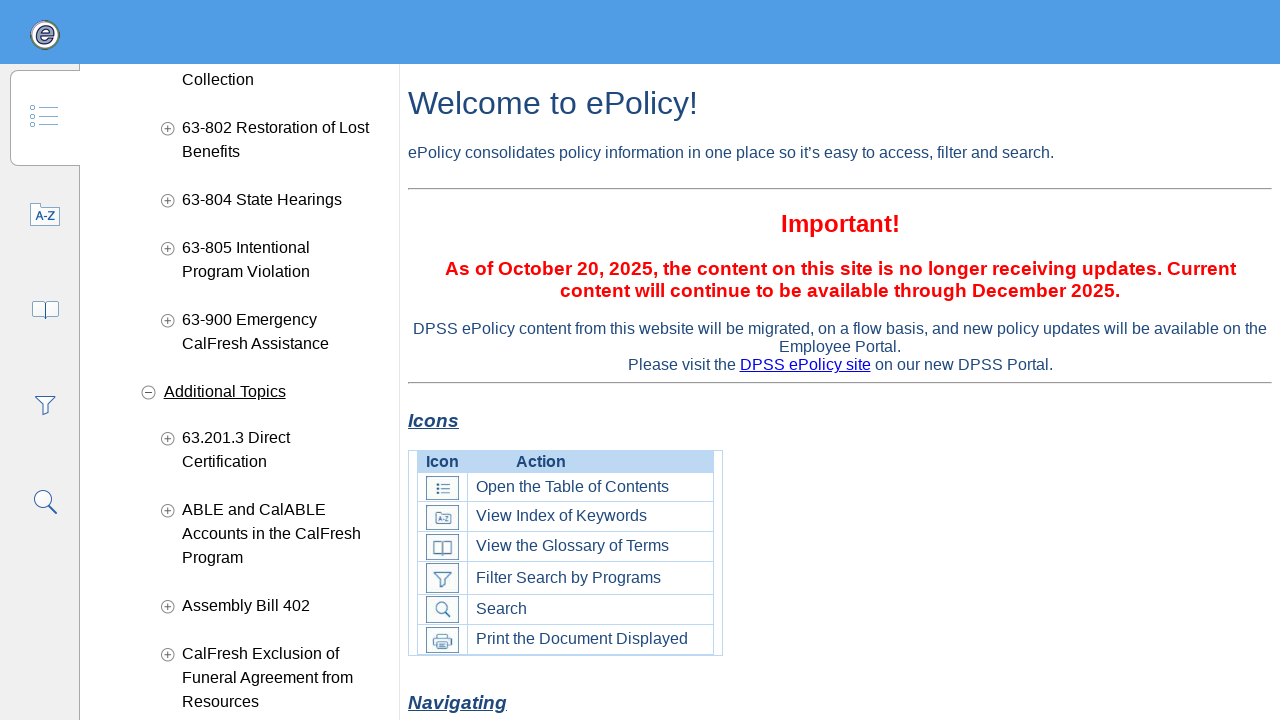

Clicked navigation item with key '.p.child_toc.2.toc1' at (253, 392) on ul.child[data-child=".p.child_toc.0.toc3"] > li.book >> nth=1
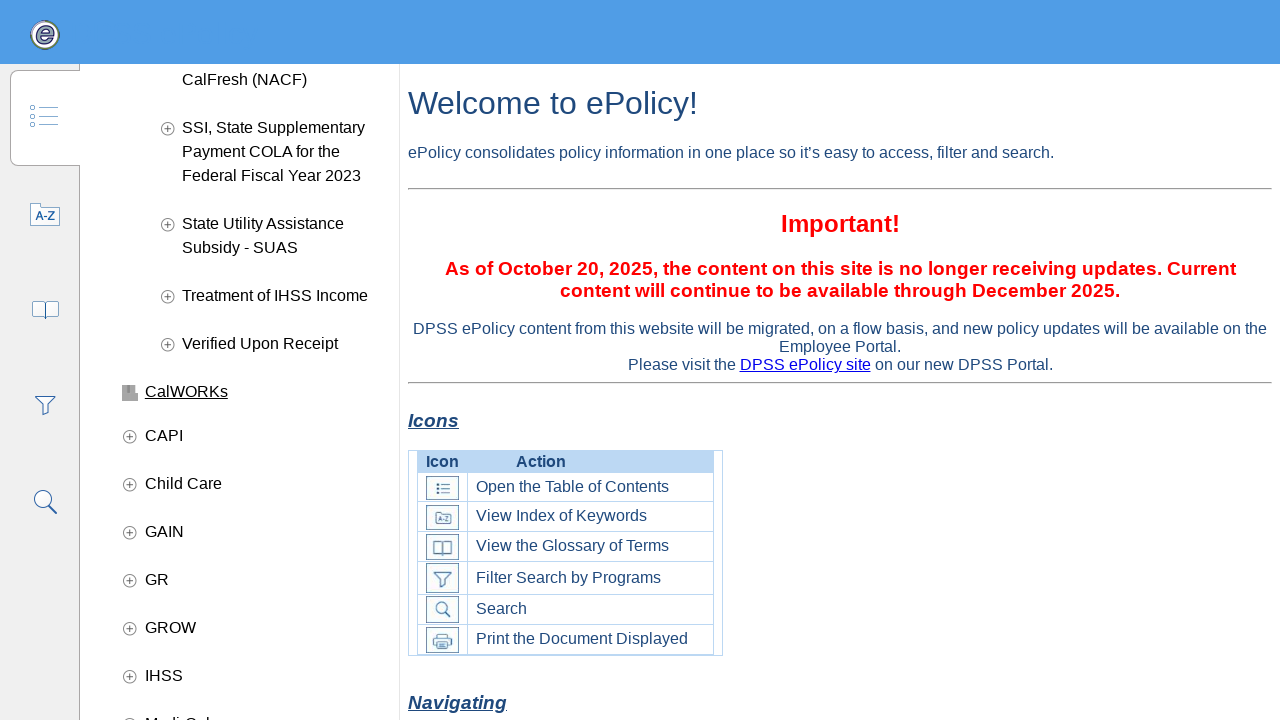

Child list appeared for item '.p.child_toc.2.toc1'
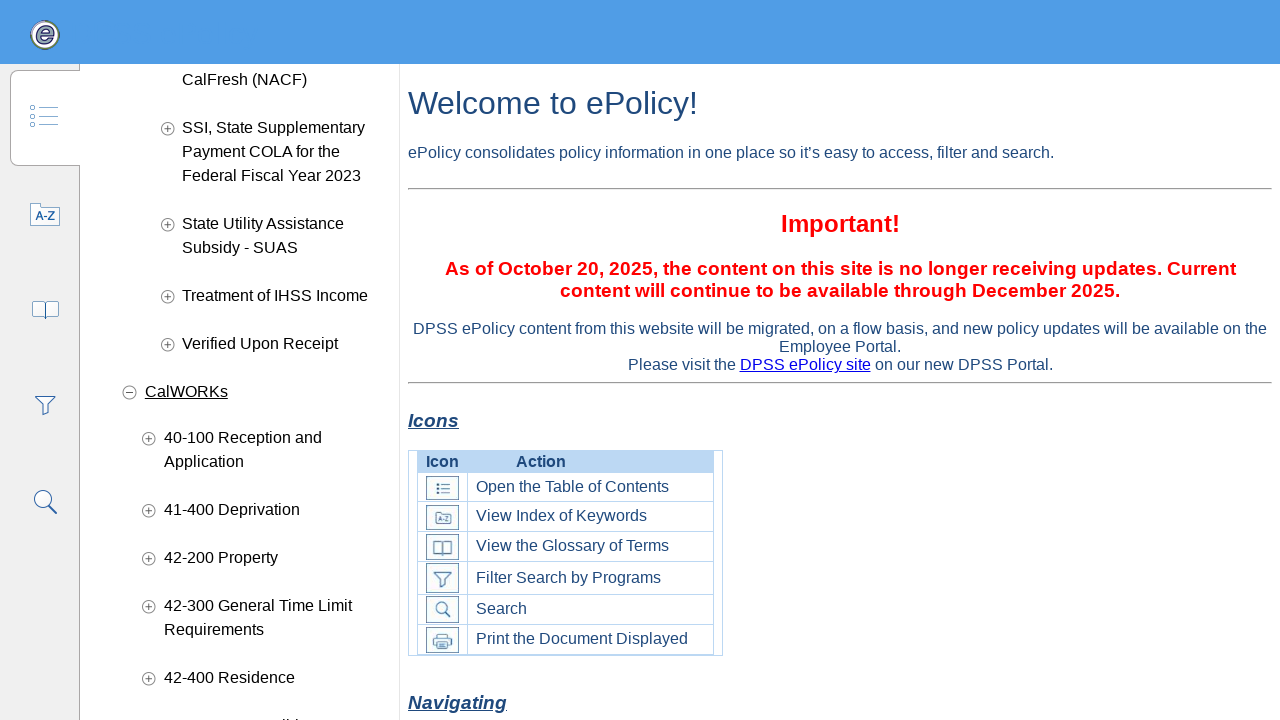

Clicked navigation item with key '.p.child_toc.2.toc2' at (262, 450) on ul.child[data-child=".p.child_toc.2.toc1"] > li.book >> nth=0
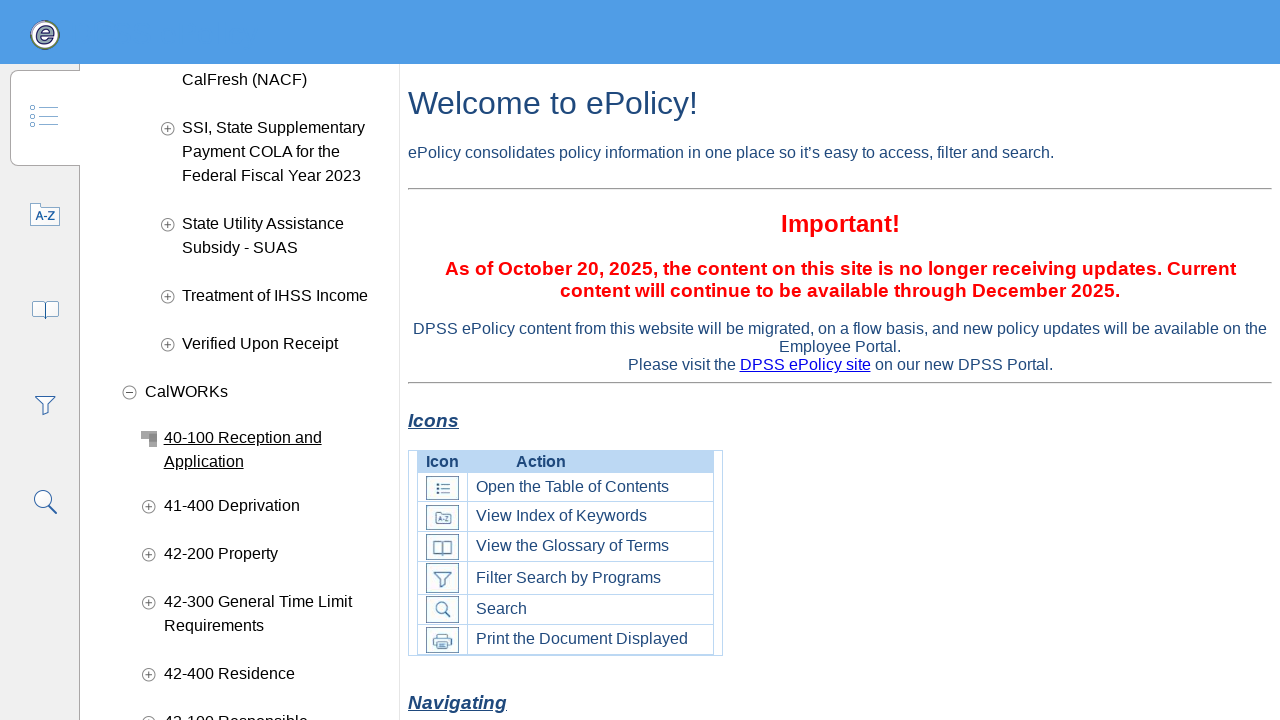

Child list appeared for item '.p.child_toc.2.toc2'
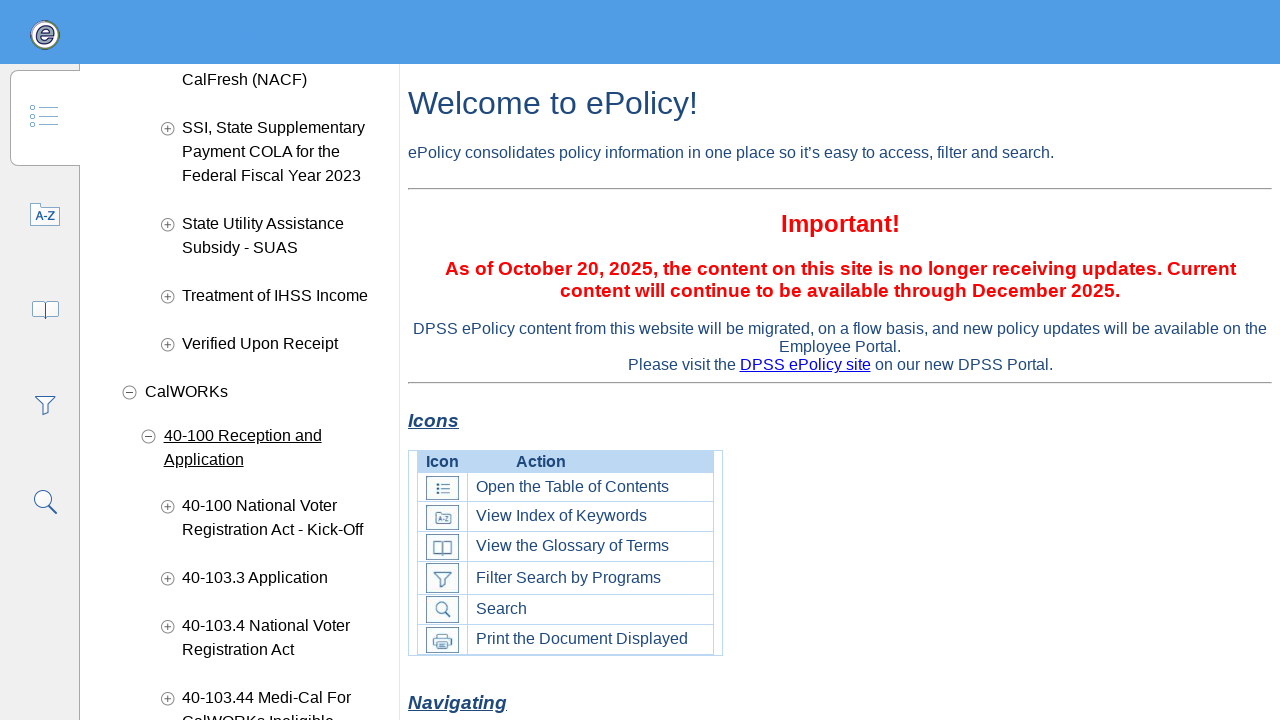

Clicked navigation item with key '.p.child_toc.2.toc20' at (262, 392) on ul.child[data-child=".p.child_toc.2.toc1"] > li.book >> nth=1
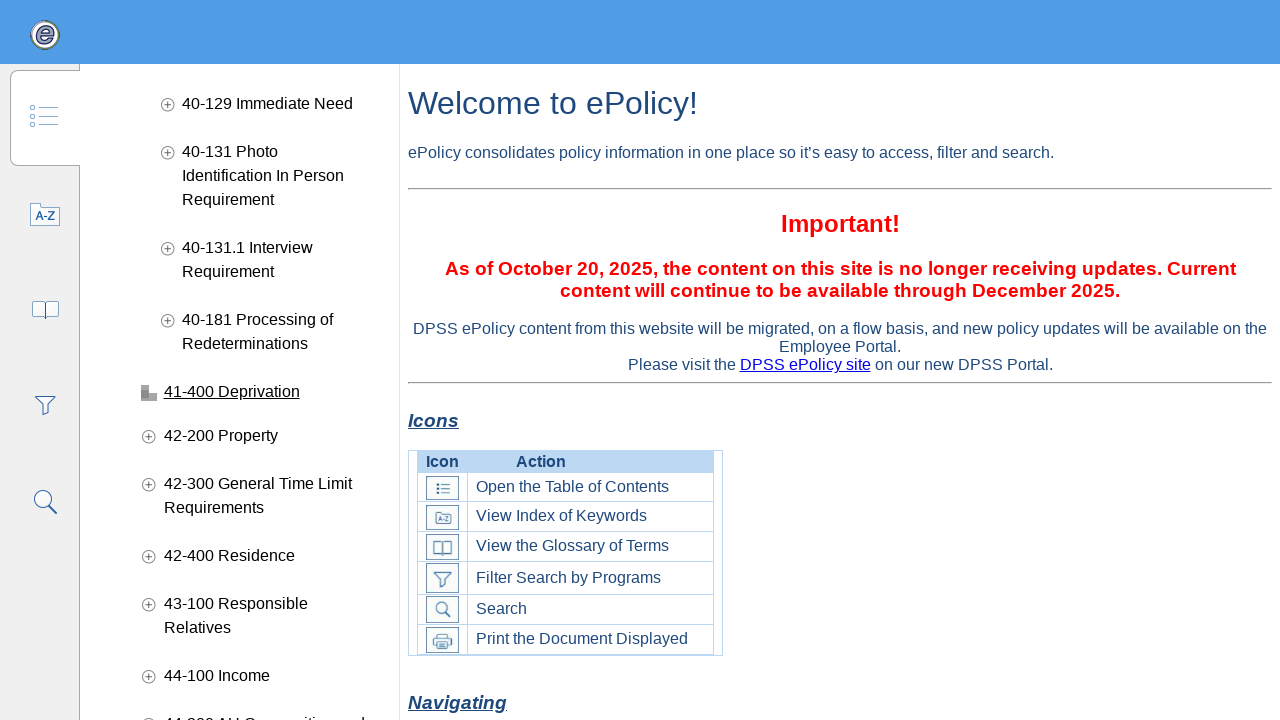

Child list appeared for item '.p.child_toc.2.toc20'
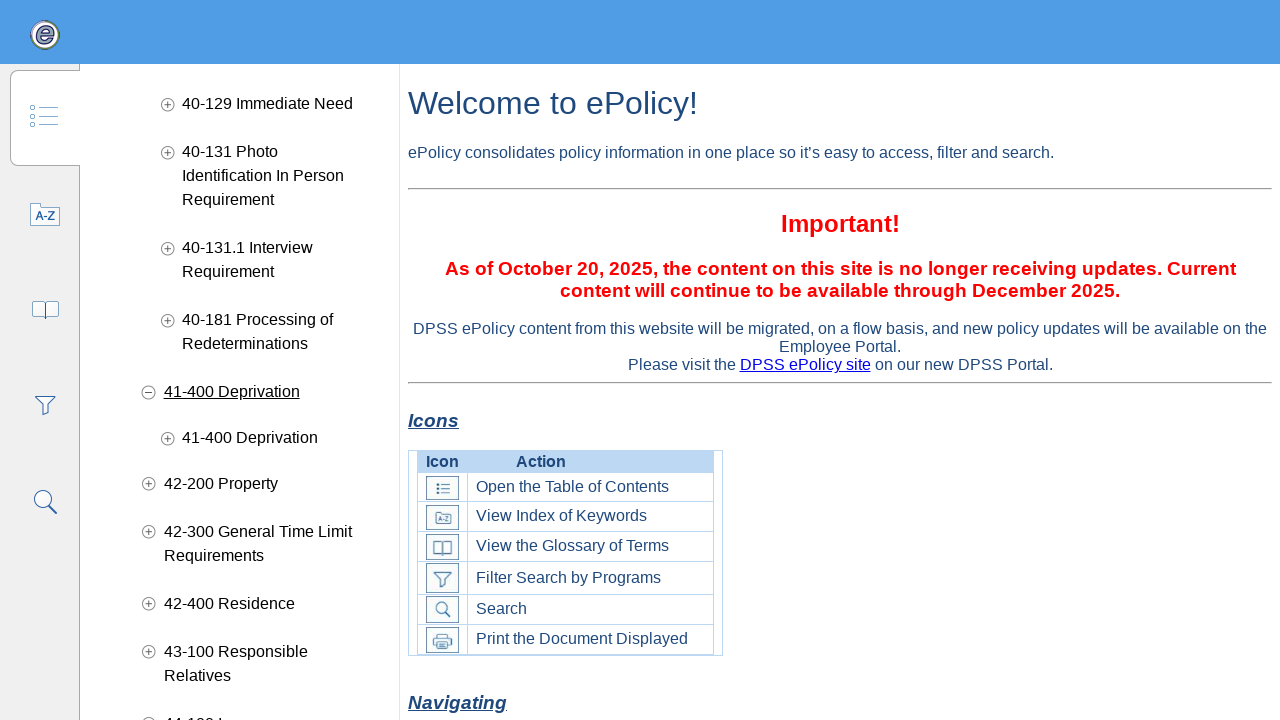

Clicked navigation item with key '.p.child_toc.2.toc22' at (262, 484) on ul.child[data-child=".p.child_toc.2.toc1"] > li.book >> nth=2
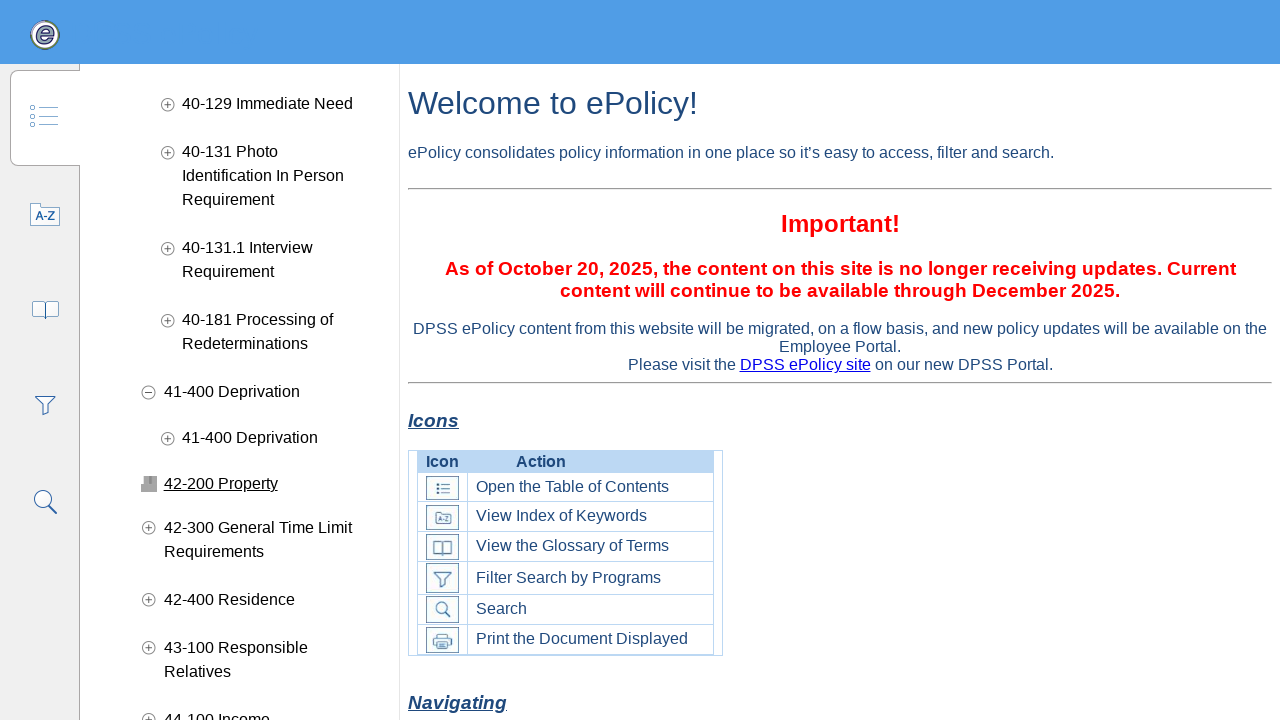

Child list appeared for item '.p.child_toc.2.toc22'
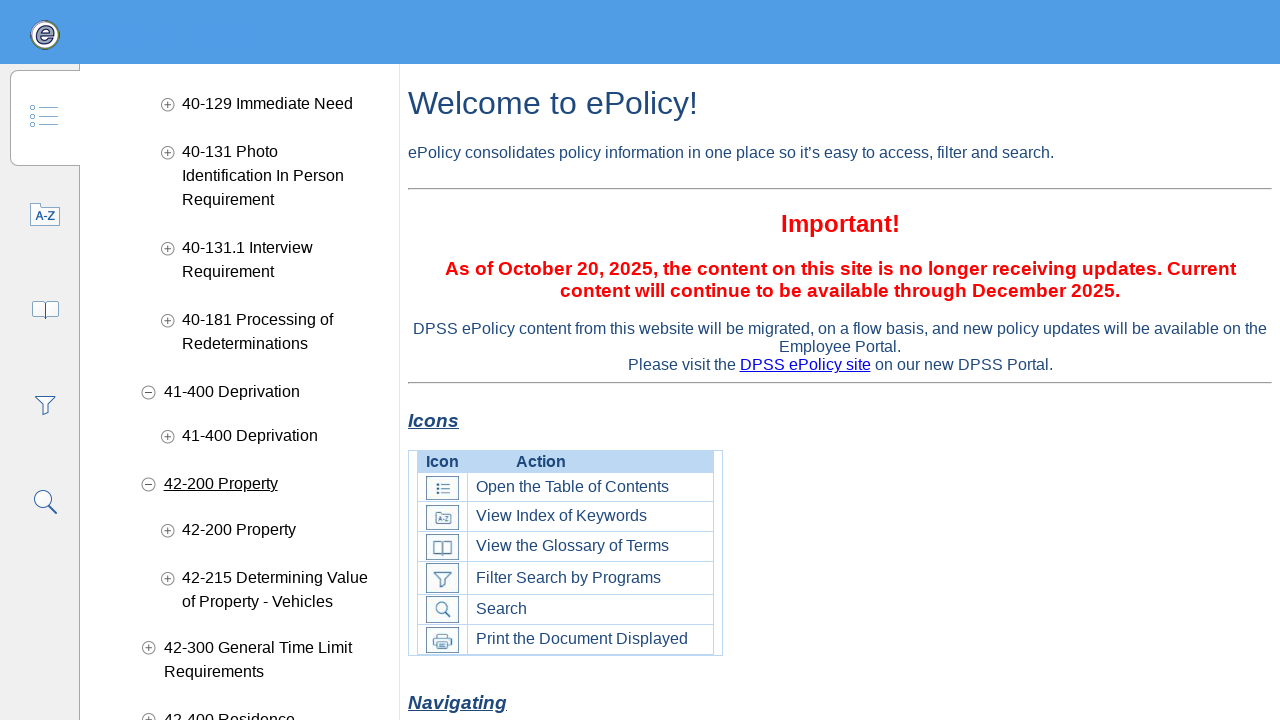

Clicked navigation item with key '.p.child_toc.2.toc25' at (262, 660) on ul.child[data-child=".p.child_toc.2.toc1"] > li.book >> nth=3
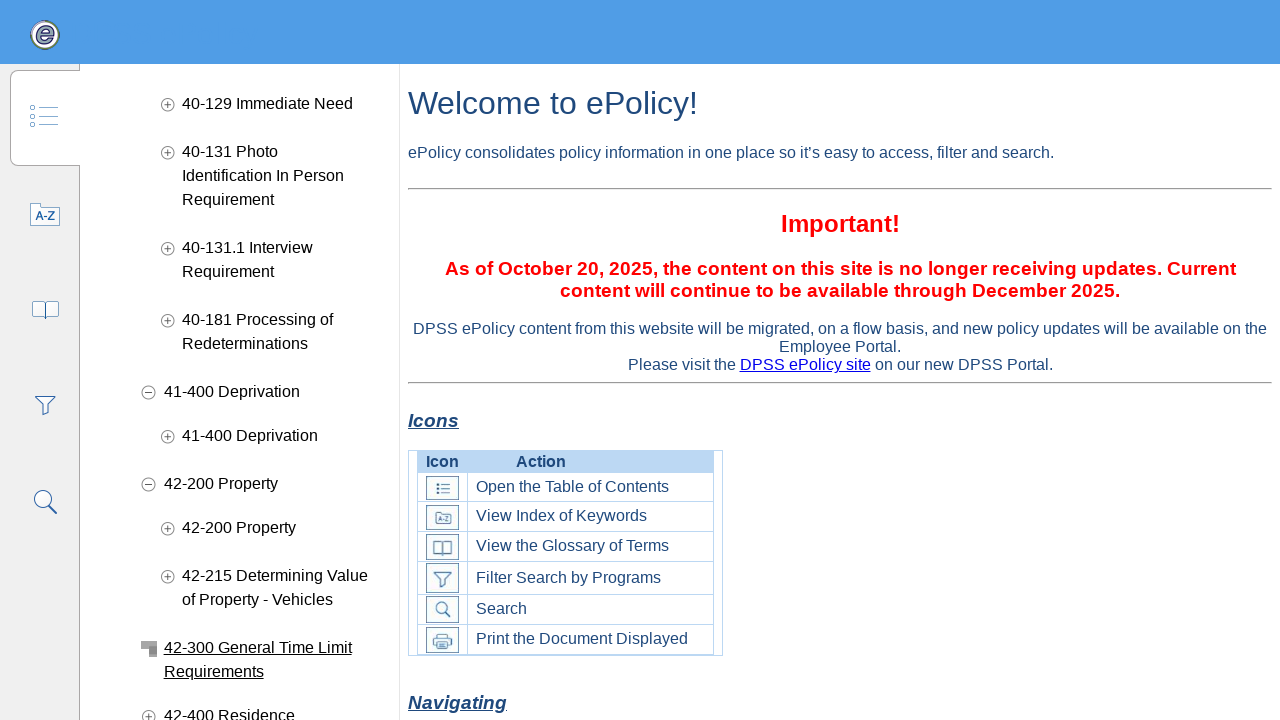

Child list appeared for item '.p.child_toc.2.toc25'
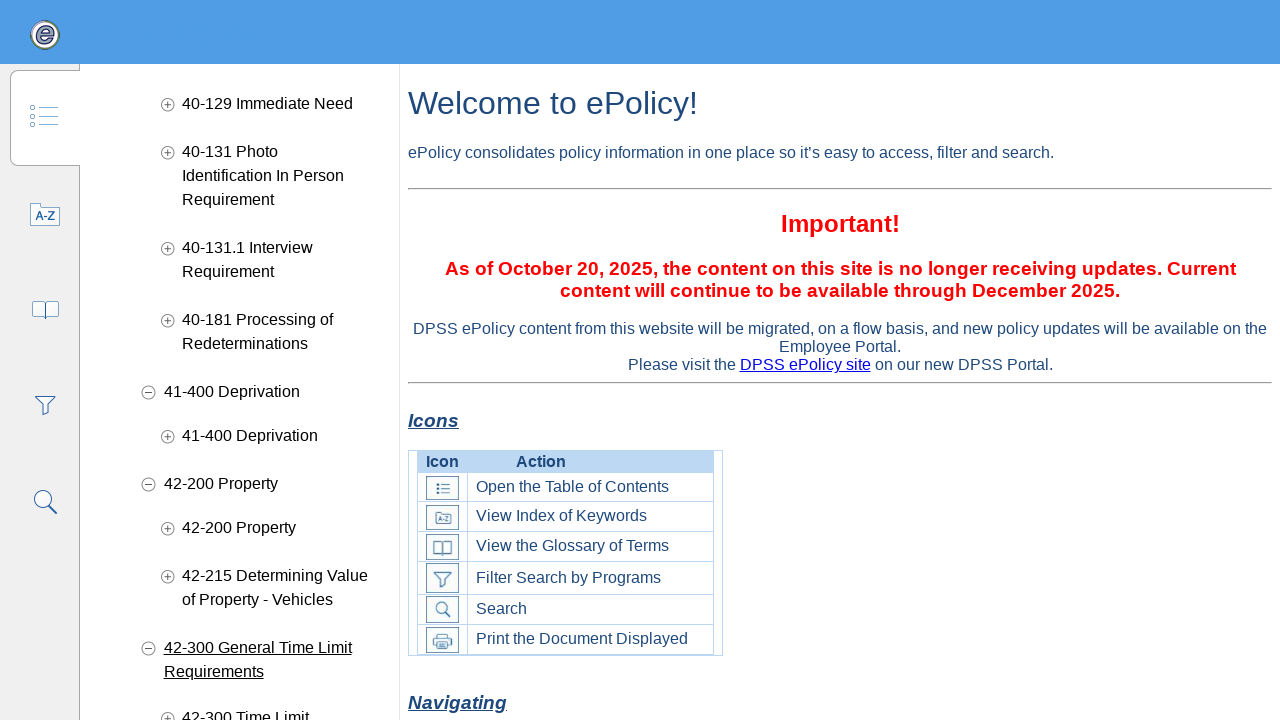

Clicked navigation item with key '.p.child_toc.2.toc27' at (262, 392) on ul.child[data-child=".p.child_toc.2.toc1"] > li.book >> nth=4
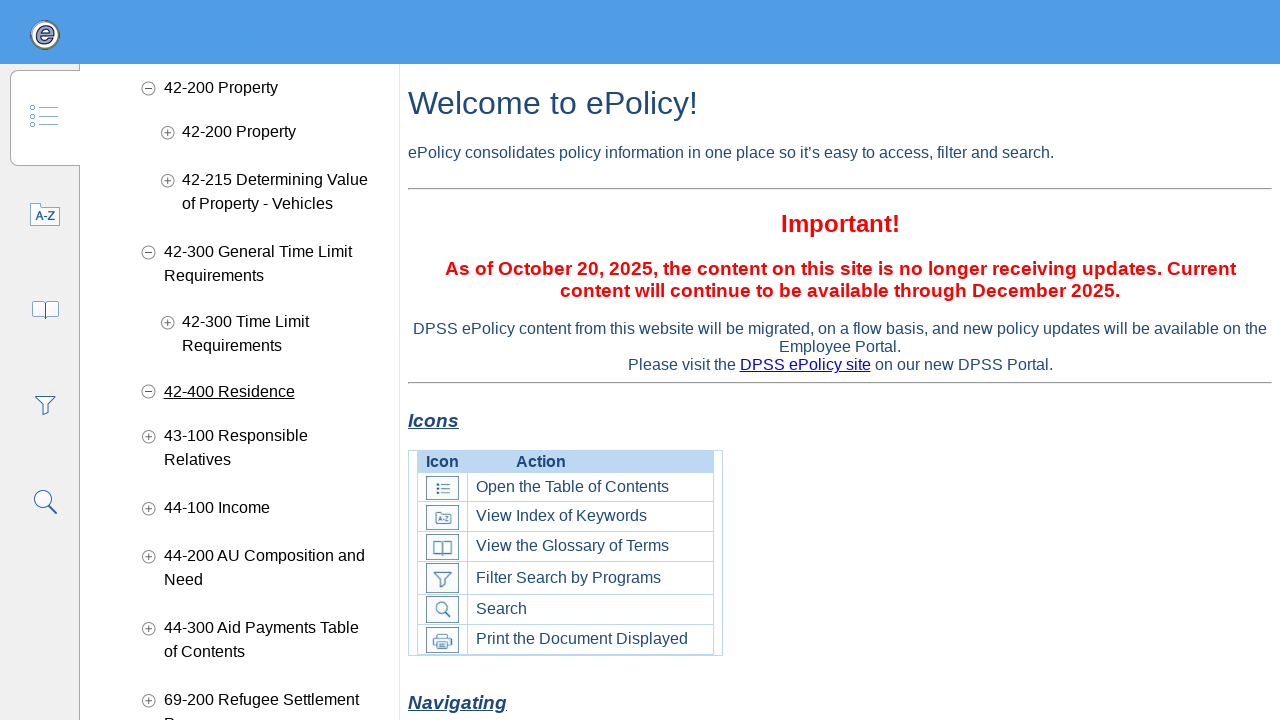

Child list appeared for item '.p.child_toc.2.toc27'
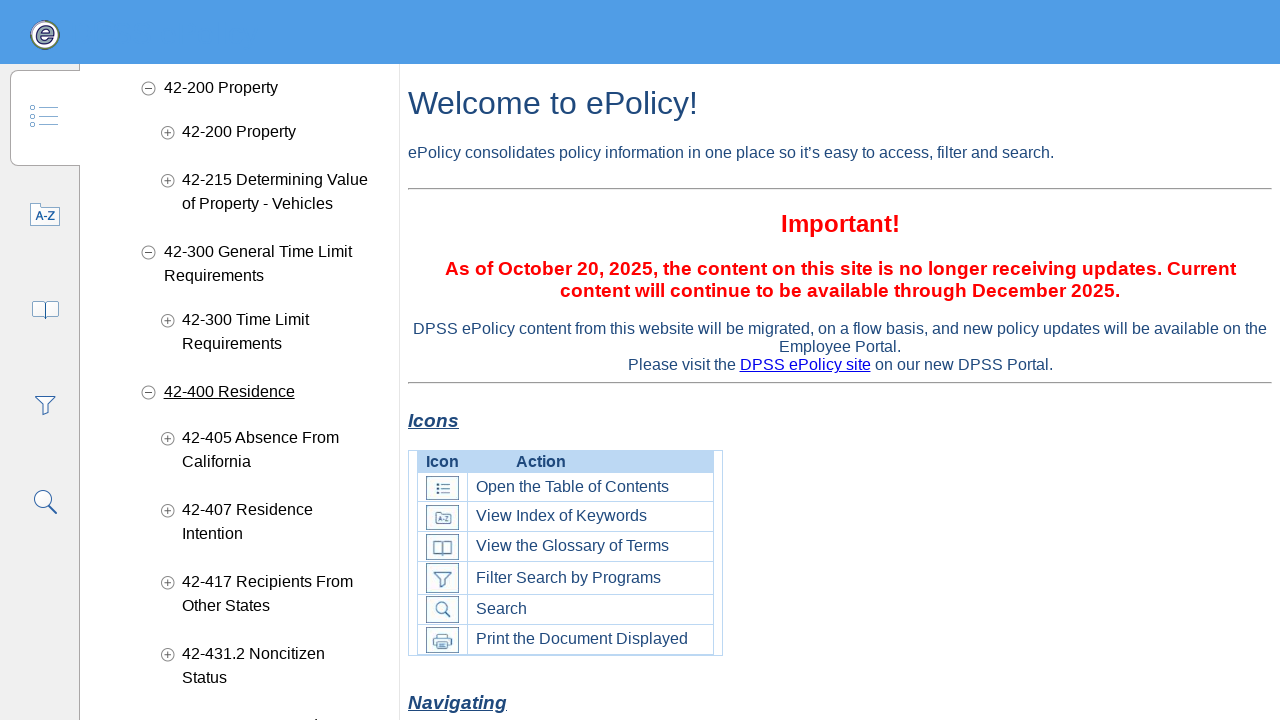

Clicked navigation item with key '.p.child_toc.2.toc33' at (262, 688) on ul.child[data-child=".p.child_toc.2.toc1"] > li.book >> nth=5
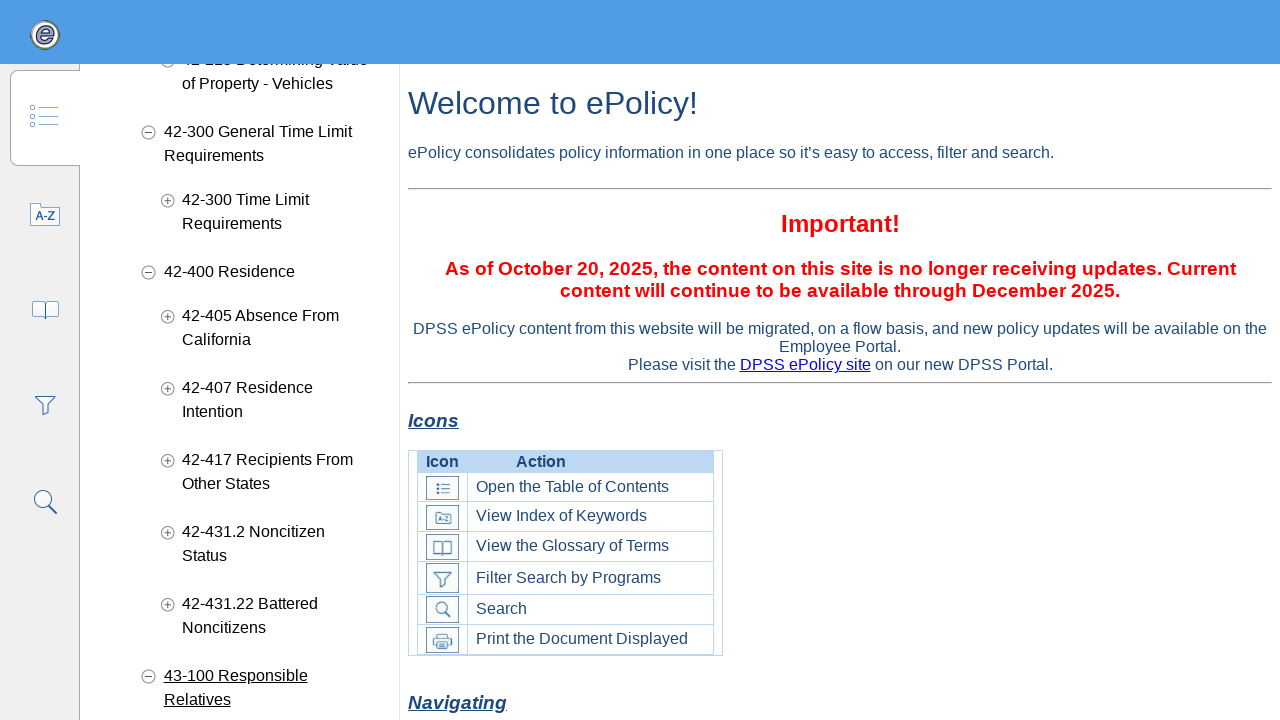

Child list appeared for item '.p.child_toc.2.toc33'
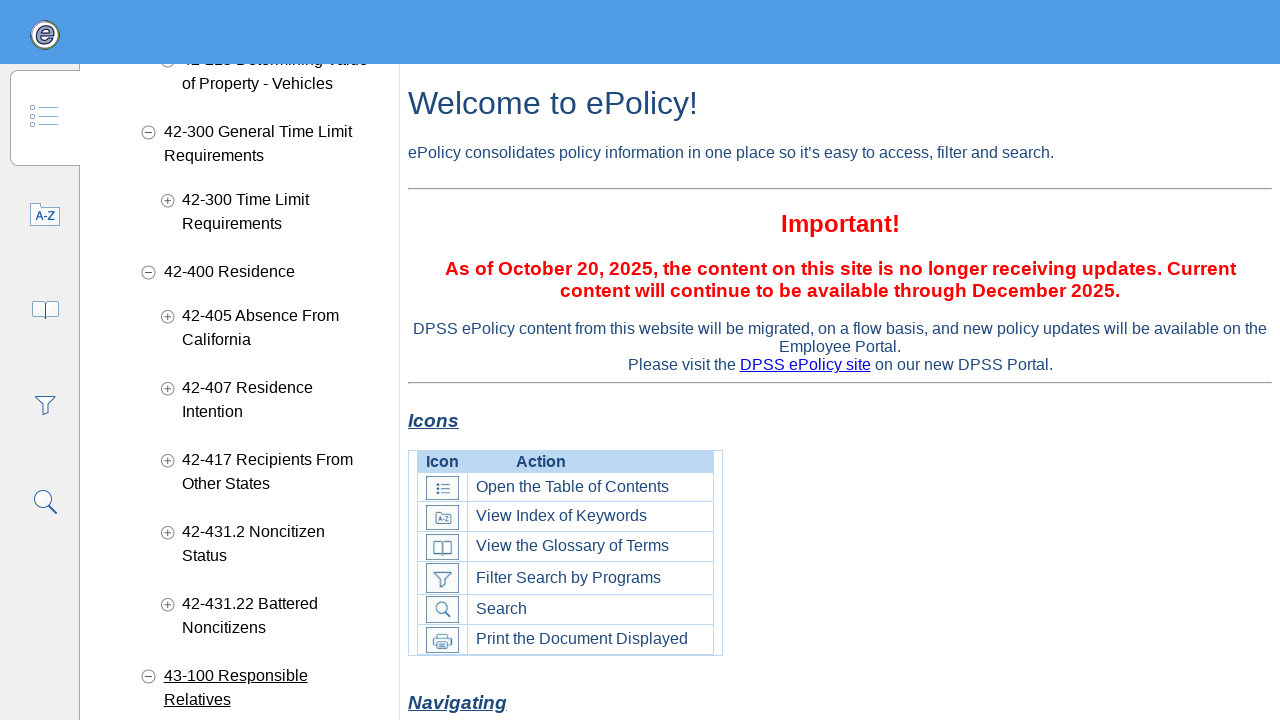

Clicked navigation item with key '.p.child_toc.2.toc36' at (262, 392) on ul.child[data-child=".p.child_toc.2.toc1"] > li.book >> nth=6
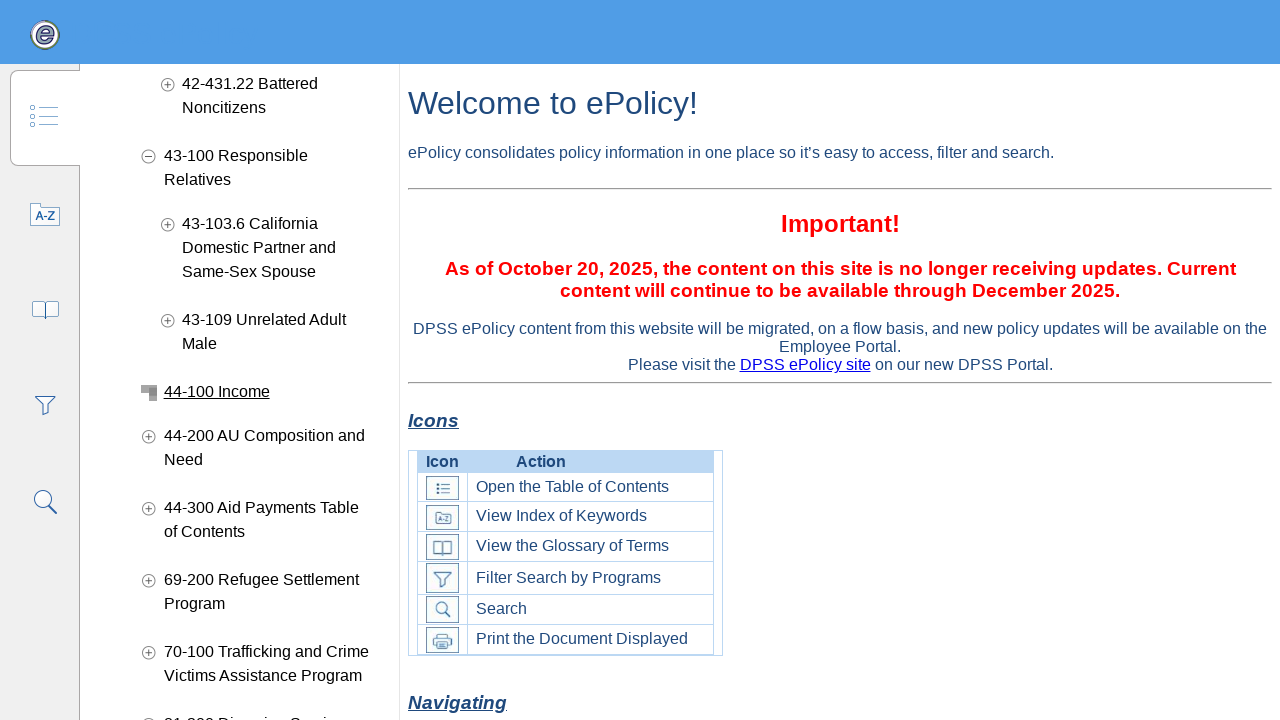

Child list appeared for item '.p.child_toc.2.toc36'
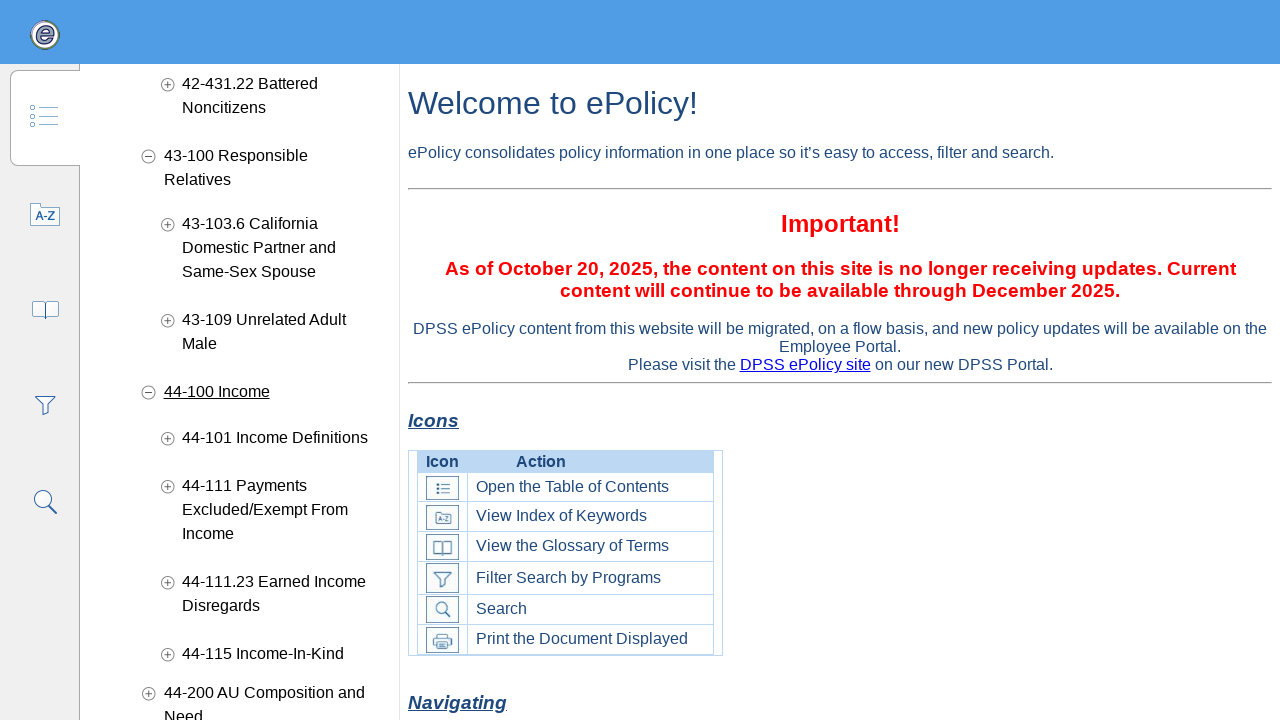

Clicked navigation item with key '.p.child_toc.2.toc43' at (262, 392) on ul.child[data-child=".p.child_toc.2.toc1"] > li.book >> nth=7
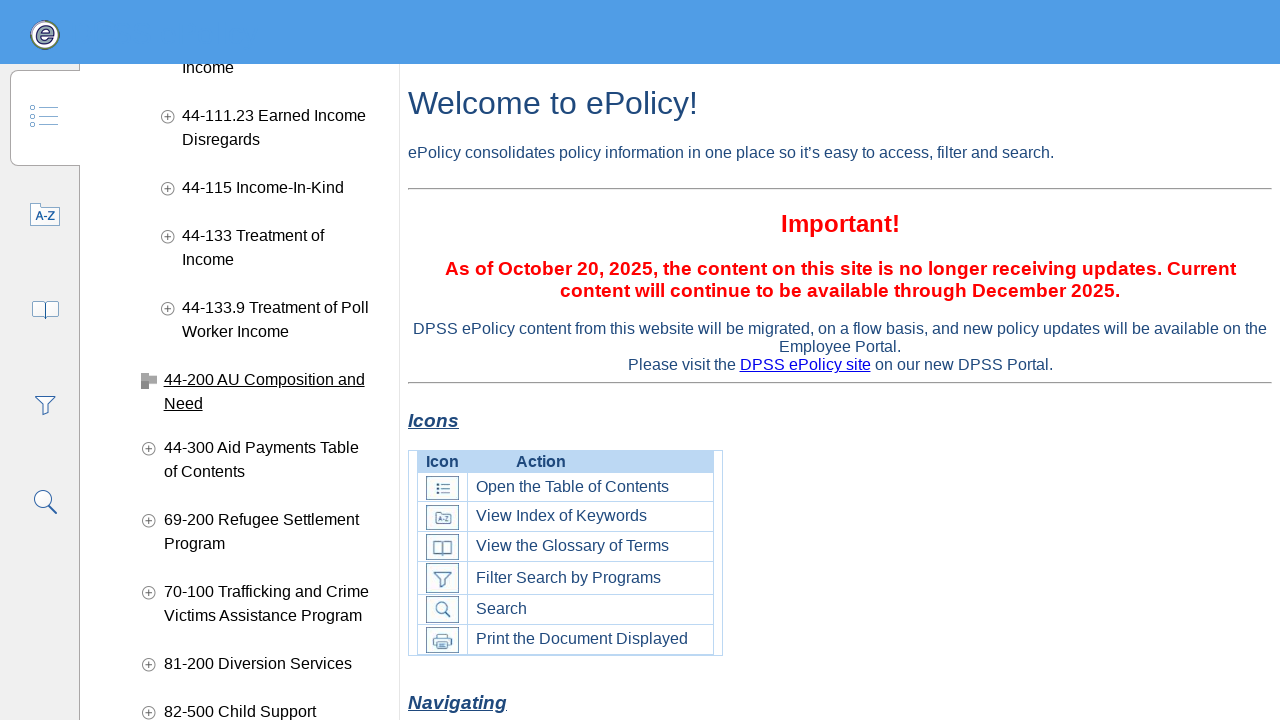

Child list appeared for item '.p.child_toc.2.toc43'
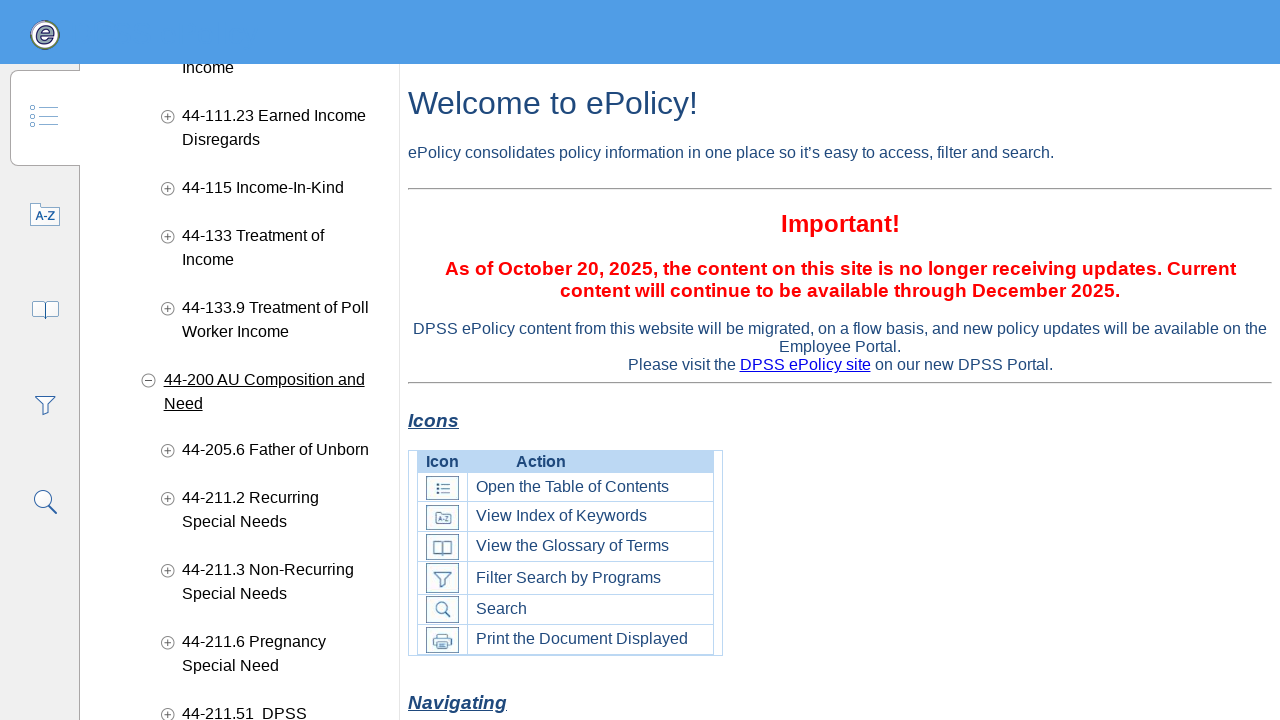

Clicked navigation item with key '.p.child_toc.2.toc65' at (262, 392) on ul.child[data-child=".p.child_toc.2.toc1"] > li.book >> nth=8
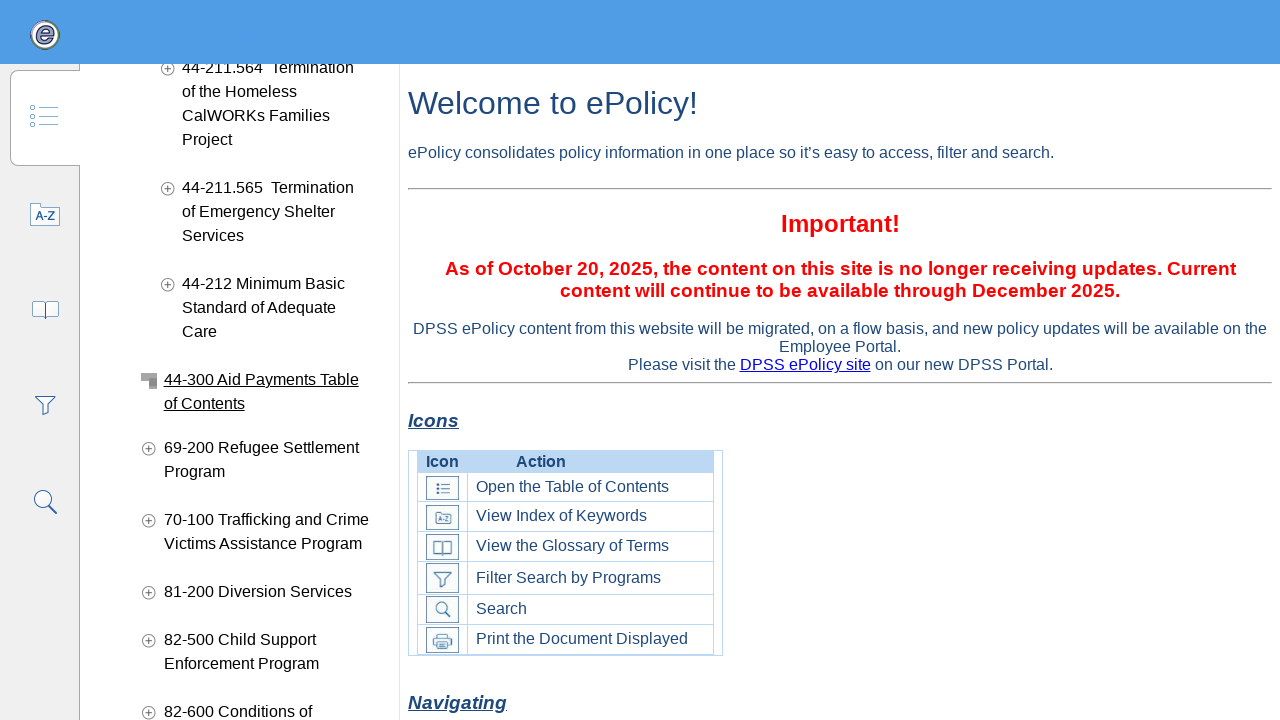

Child list appeared for item '.p.child_toc.2.toc65'
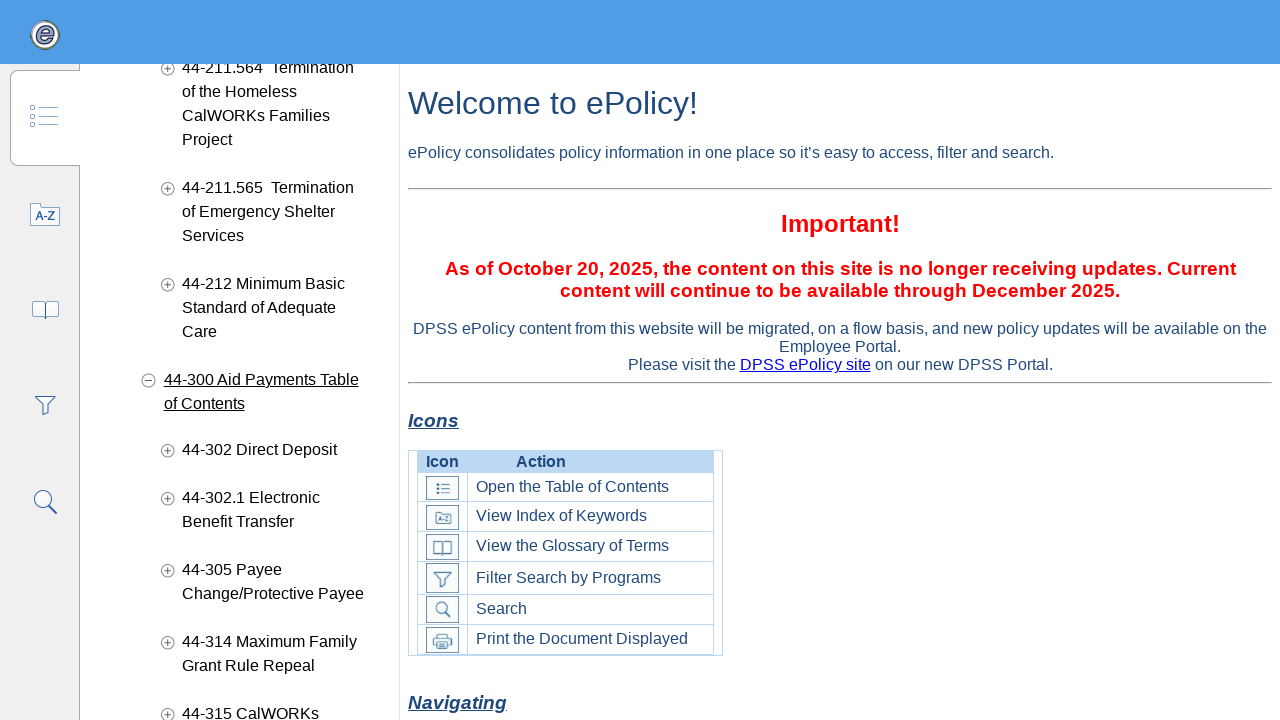

Clicked navigation item with key '.p.child_toc.2.toc77' at (262, 392) on ul.child[data-child=".p.child_toc.2.toc1"] > li.book >> nth=9
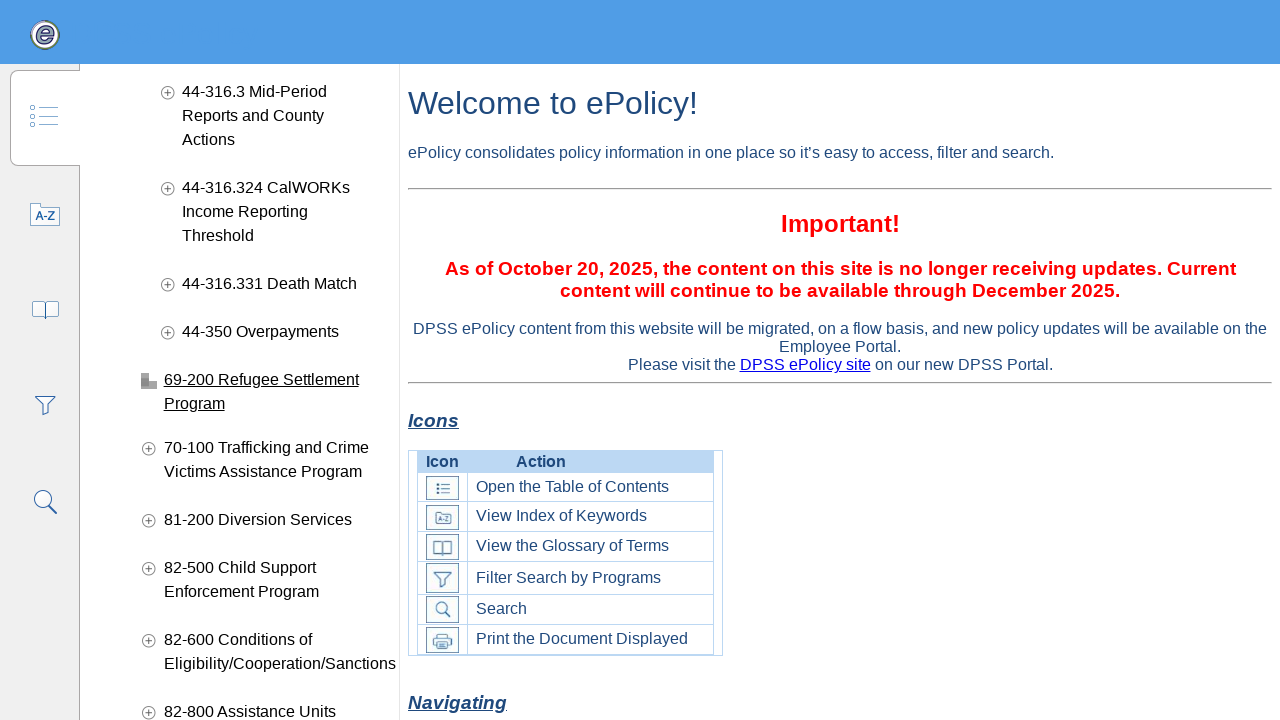

Child list appeared for item '.p.child_toc.2.toc77'
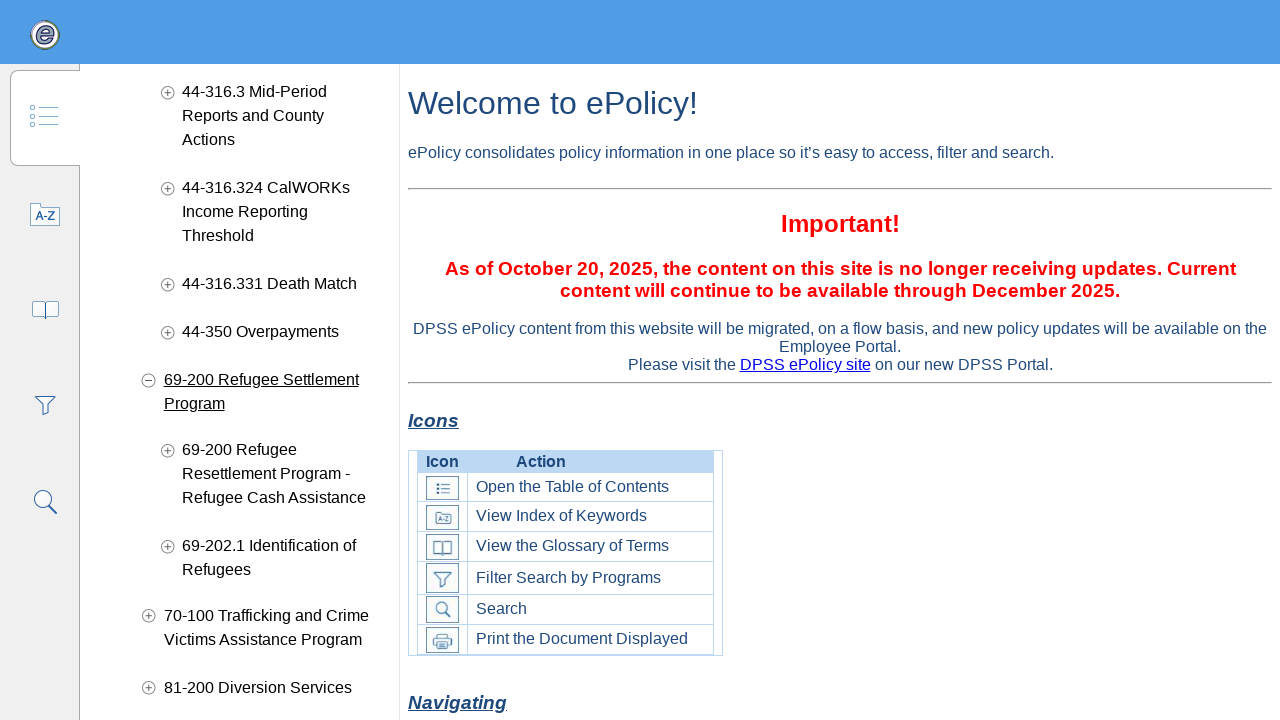

Clicked navigation item with key '.p.child_toc.2.toc81' at (262, 700) on ul.child[data-child=".p.child_toc.2.toc1"] > li.book >> nth=11
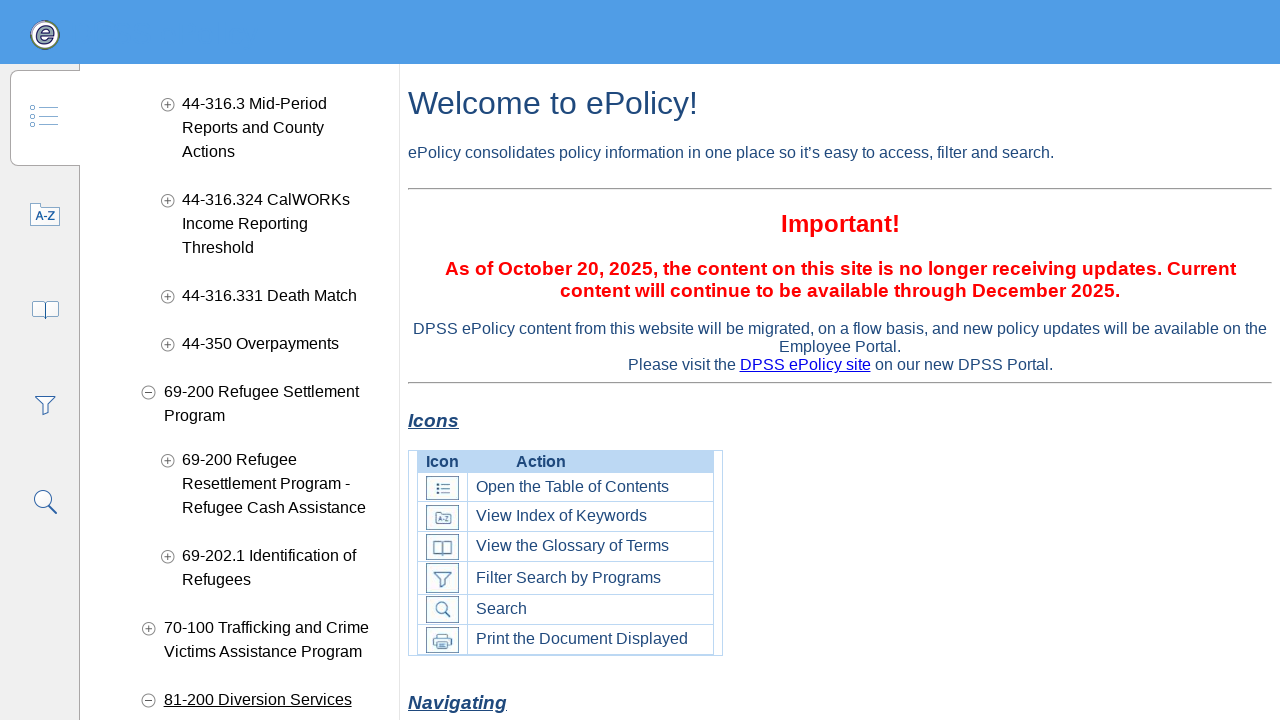

Child list appeared for item '.p.child_toc.2.toc81'
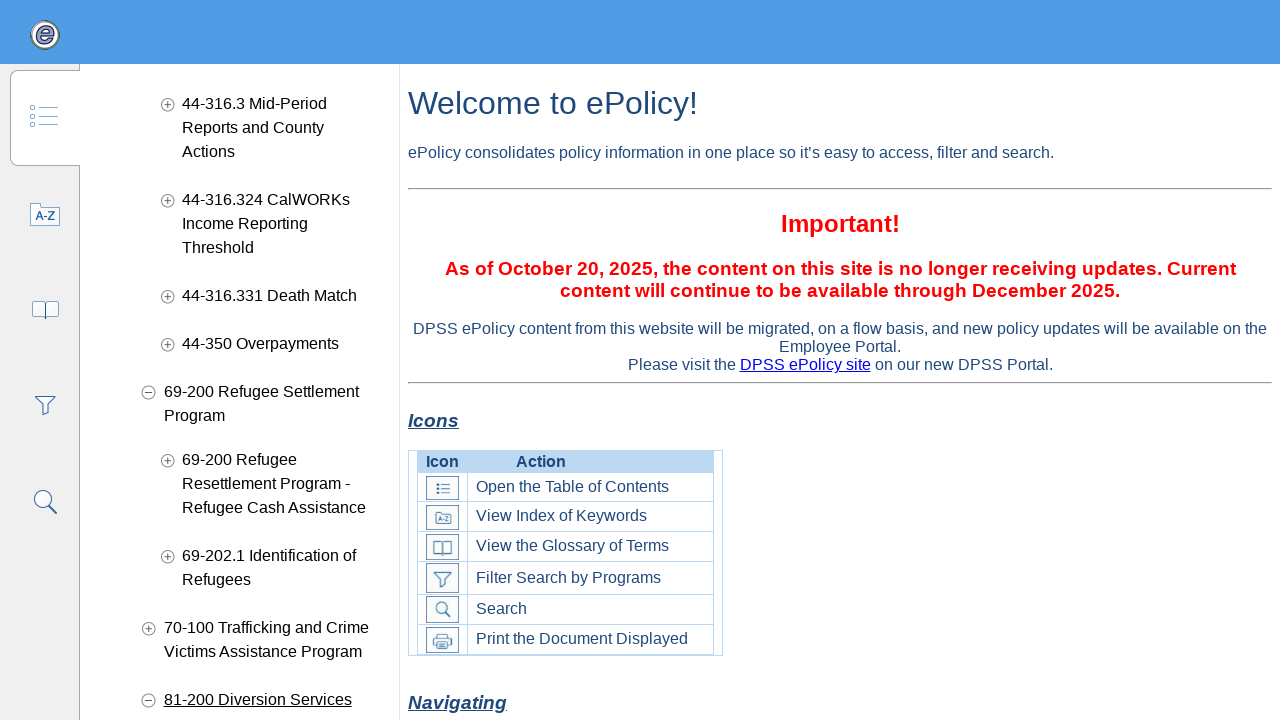

Clicked navigation item with key '.p.child_toc.2.toc83' at (262, 392) on ul.child[data-child=".p.child_toc.2.toc1"] > li.book >> nth=12
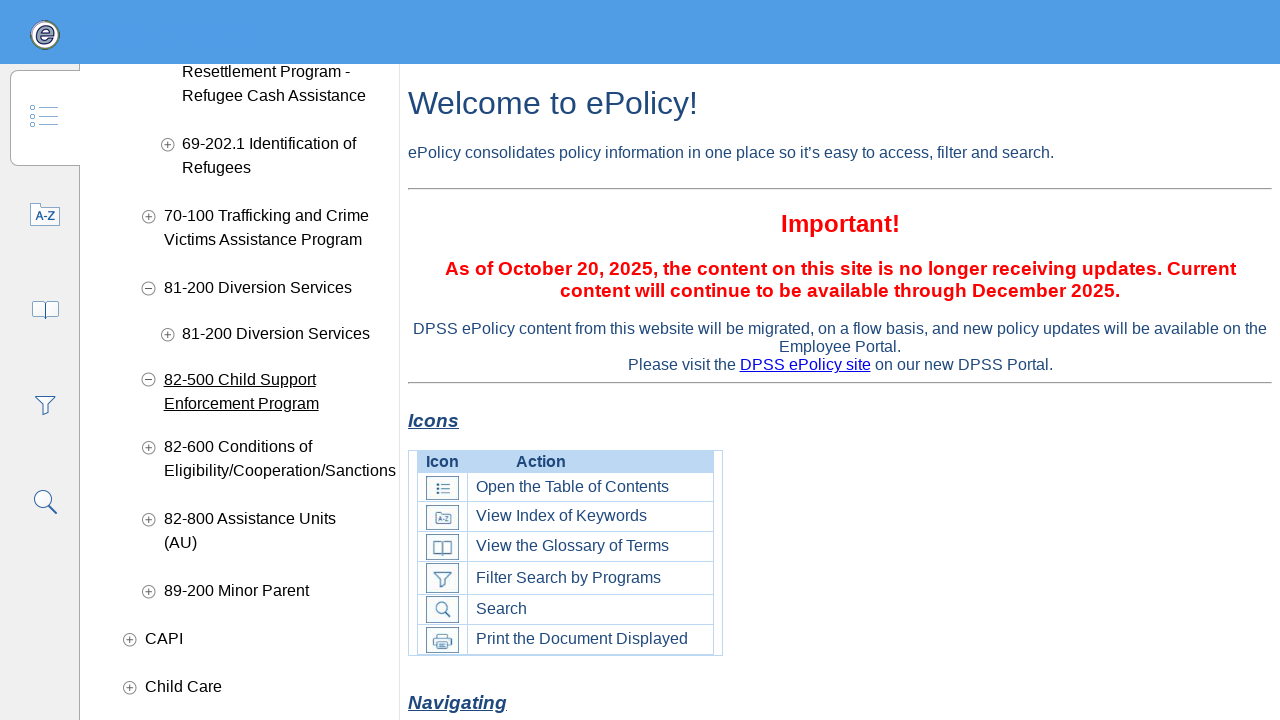

Child list appeared for item '.p.child_toc.2.toc83'
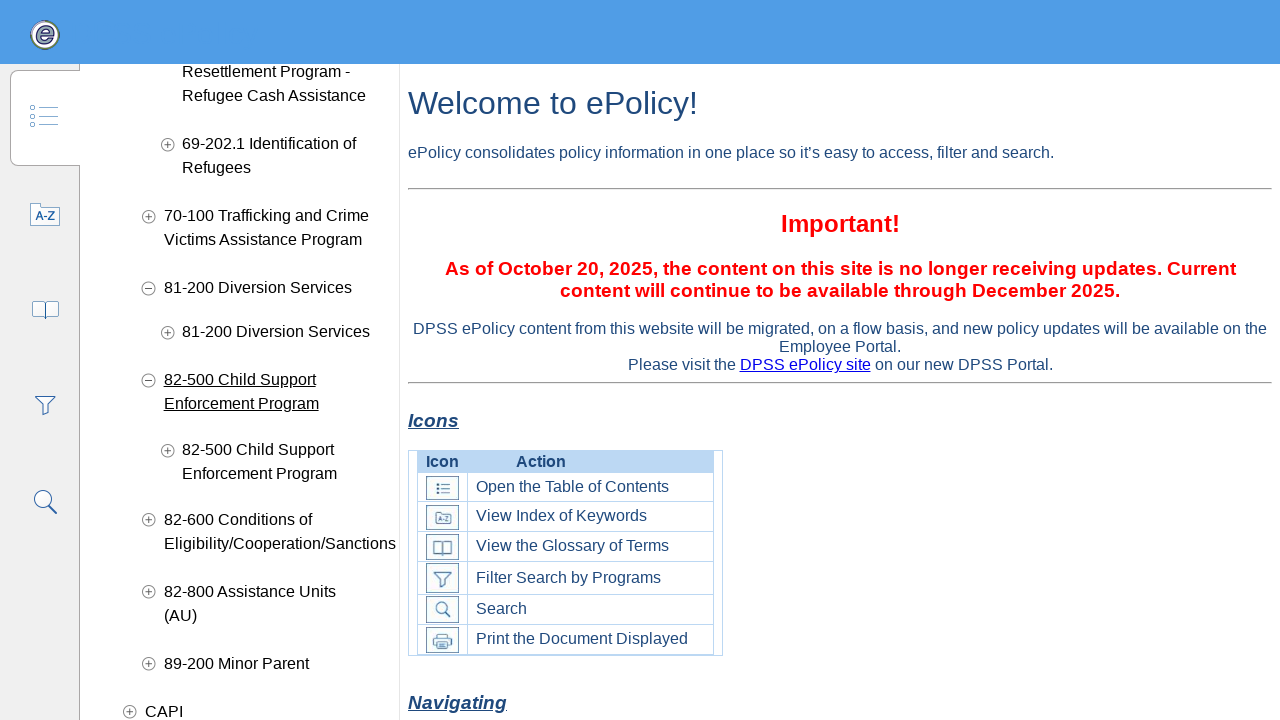

Clicked navigation item with key '.p.child_toc.2.toc85' at (262, 532) on ul.child[data-child=".p.child_toc.2.toc1"] > li.book >> nth=13
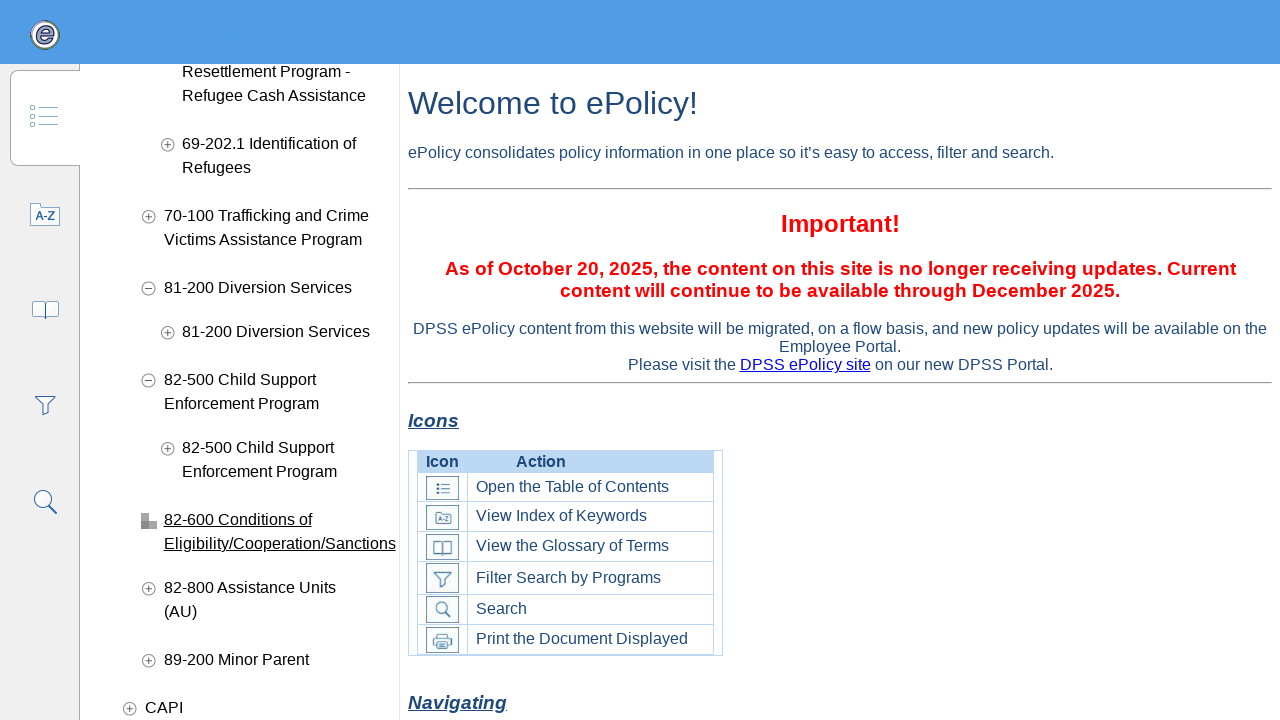

Child list appeared for item '.p.child_toc.2.toc85'
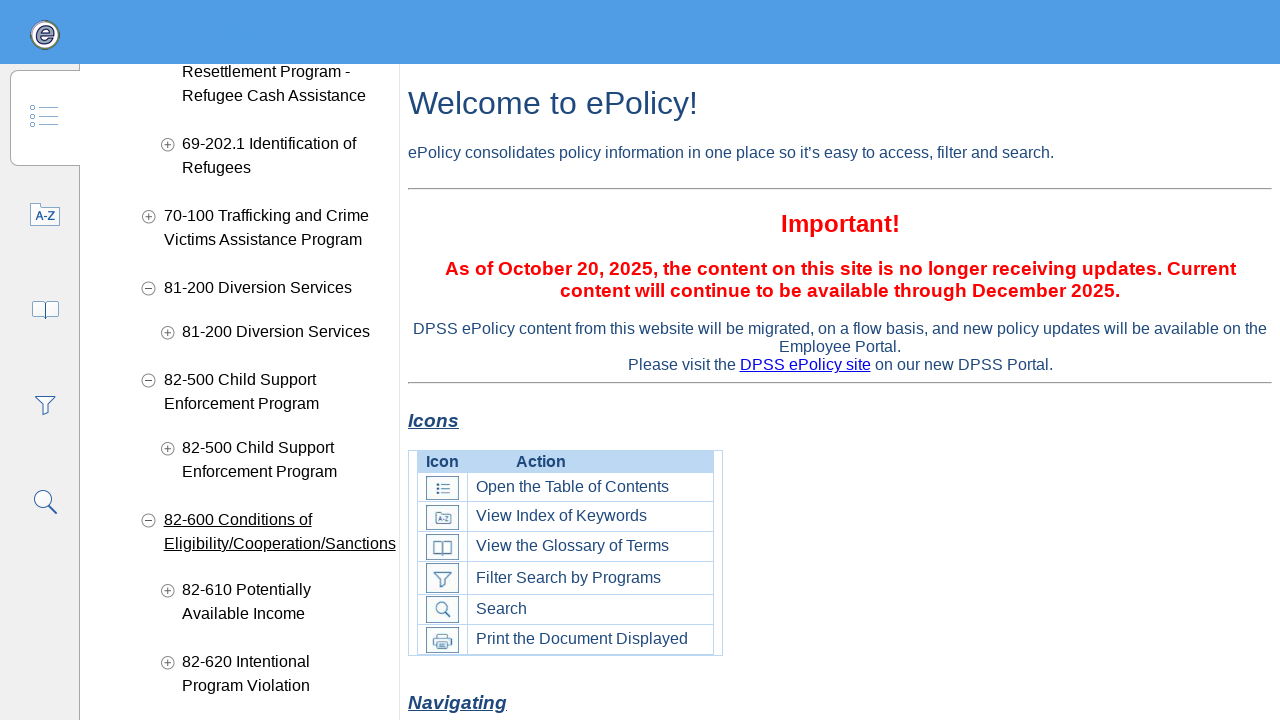

Clicked navigation item with key '.p.child_toc.2.toc88' at (262, 688) on ul.child[data-child=".p.child_toc.2.toc1"] > li.book >> nth=14
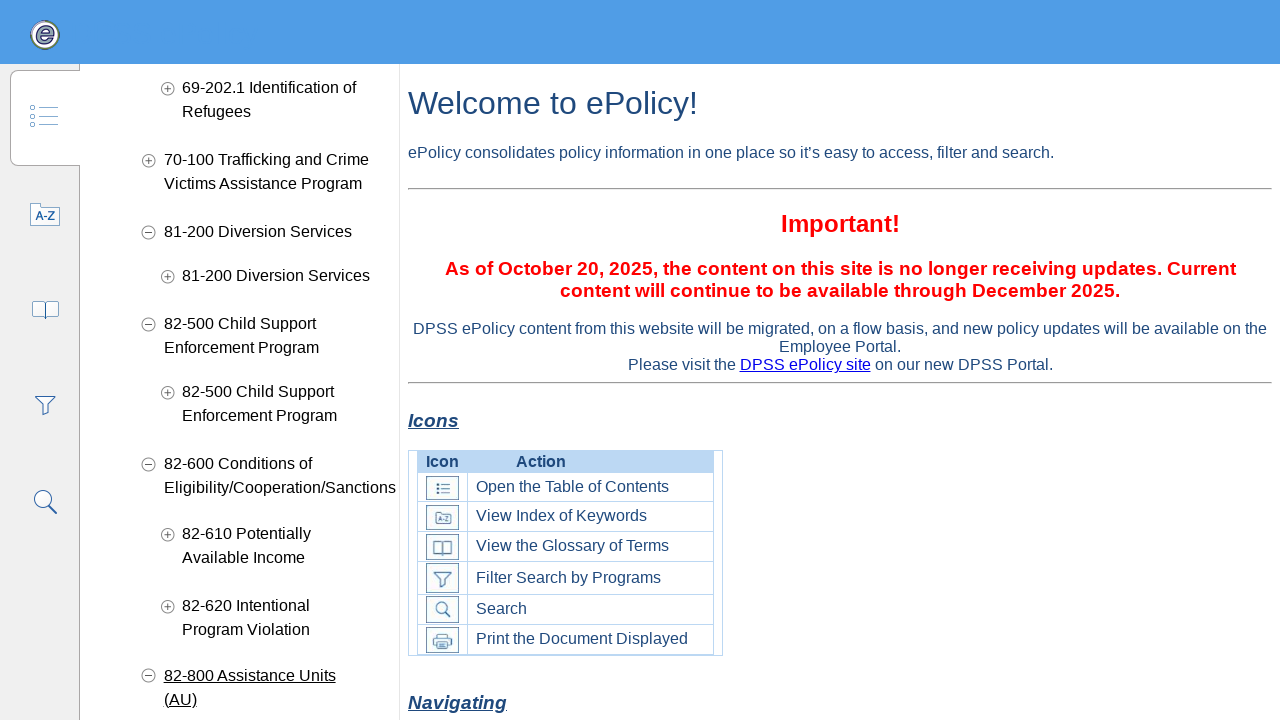

Child list appeared for item '.p.child_toc.2.toc88'
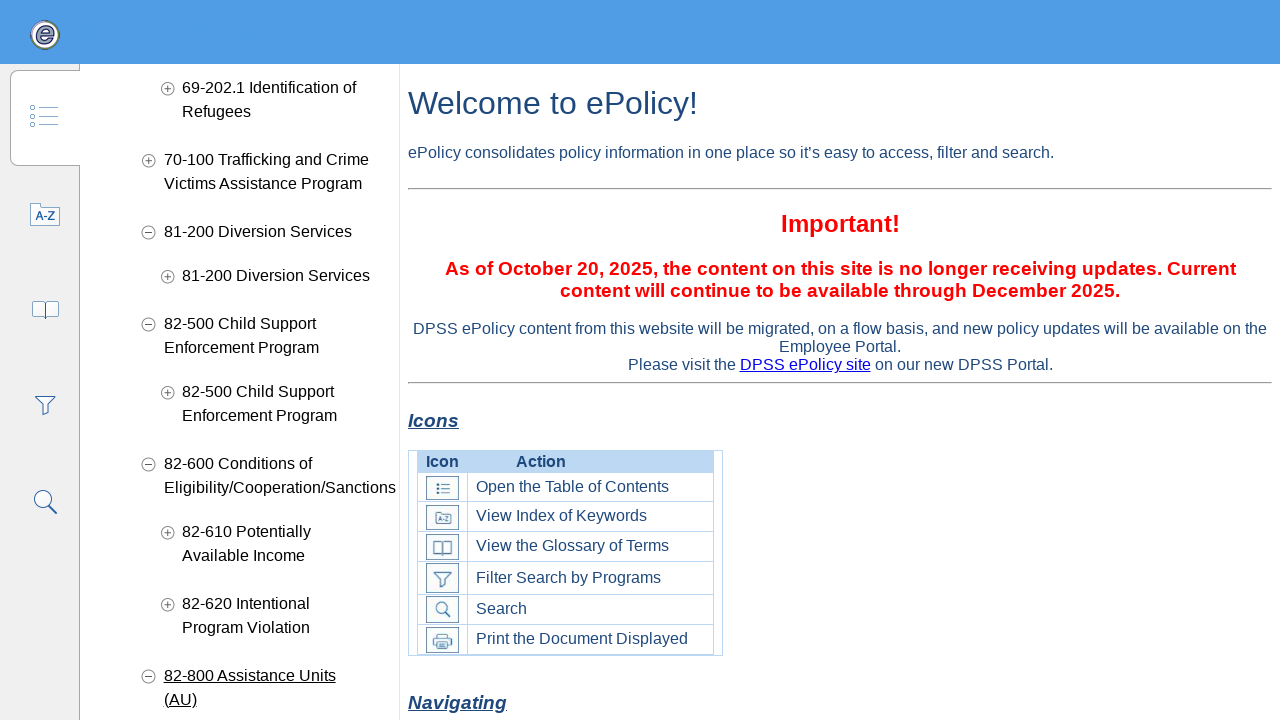

Clicked navigation item with key '.p.child_toc.2.toc96' at (262, 392) on ul.child[data-child=".p.child_toc.2.toc1"] > li.book >> nth=15
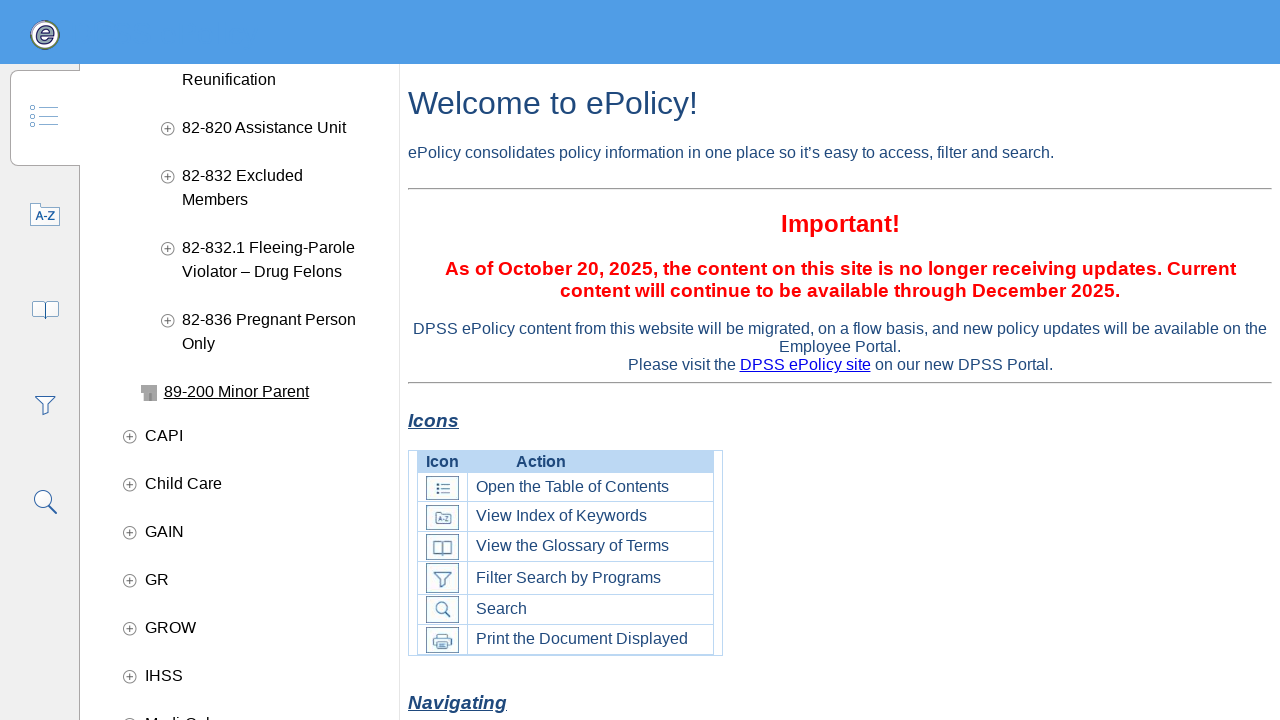

Child list appeared for item '.p.child_toc.2.toc96'
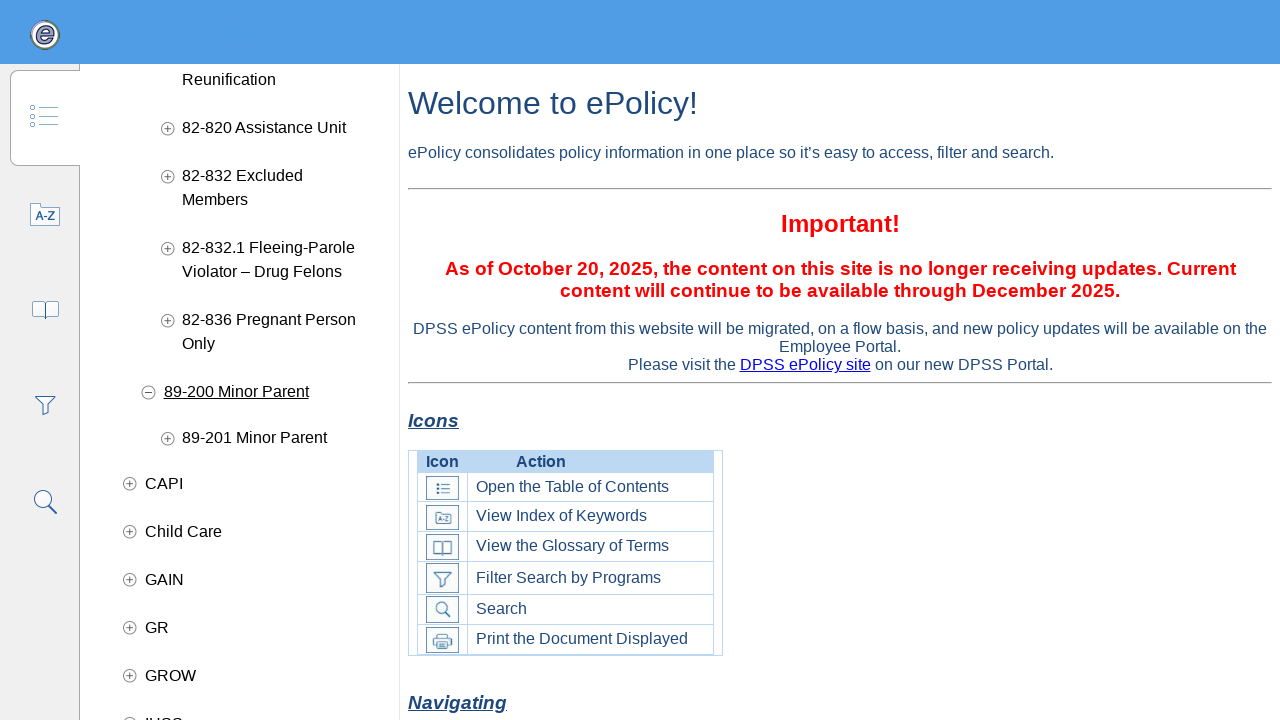

Clicked navigation item with key '.p.child_toc.3.toc1' at (253, 484) on ul.child[data-child=".p.child_toc.0.toc3"] > li.book >> nth=2
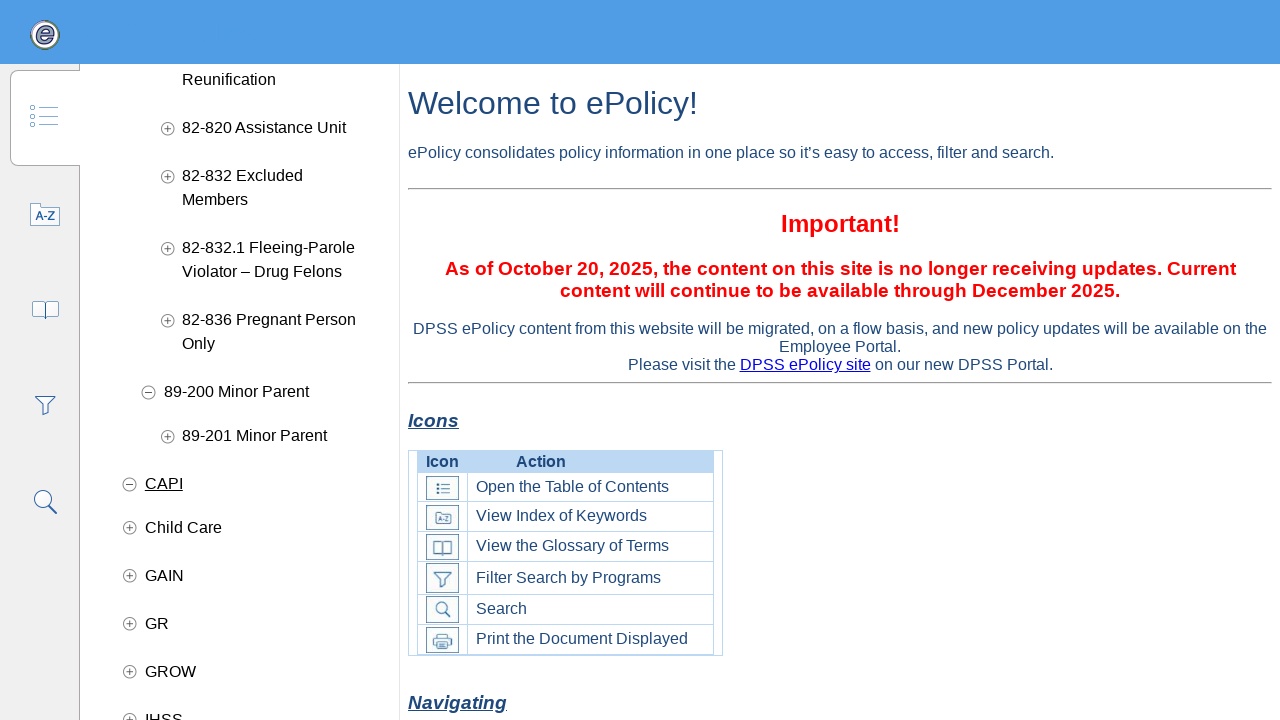

Child list appeared for item '.p.child_toc.3.toc1'
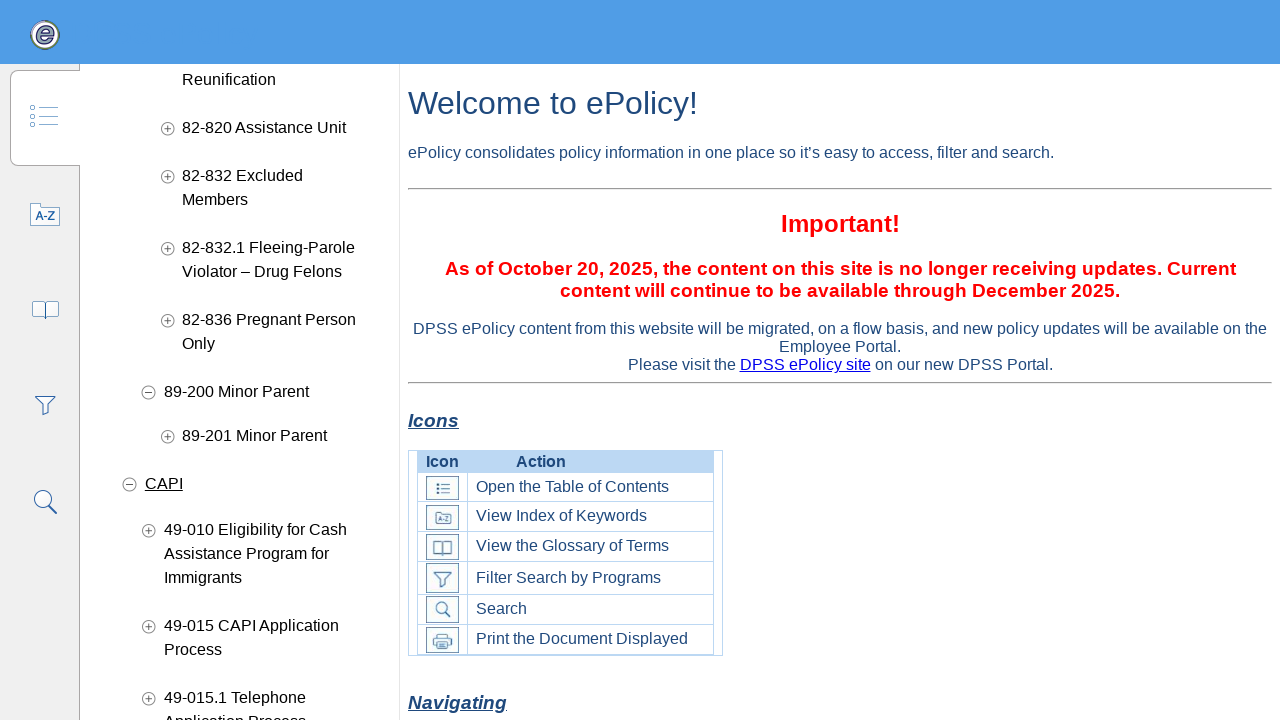

Clicked navigation item with key '.p.child_toc.4.toc1' at (253, 408) on ul.child[data-child=".p.child_toc.0.toc3"] > li.book >> nth=3
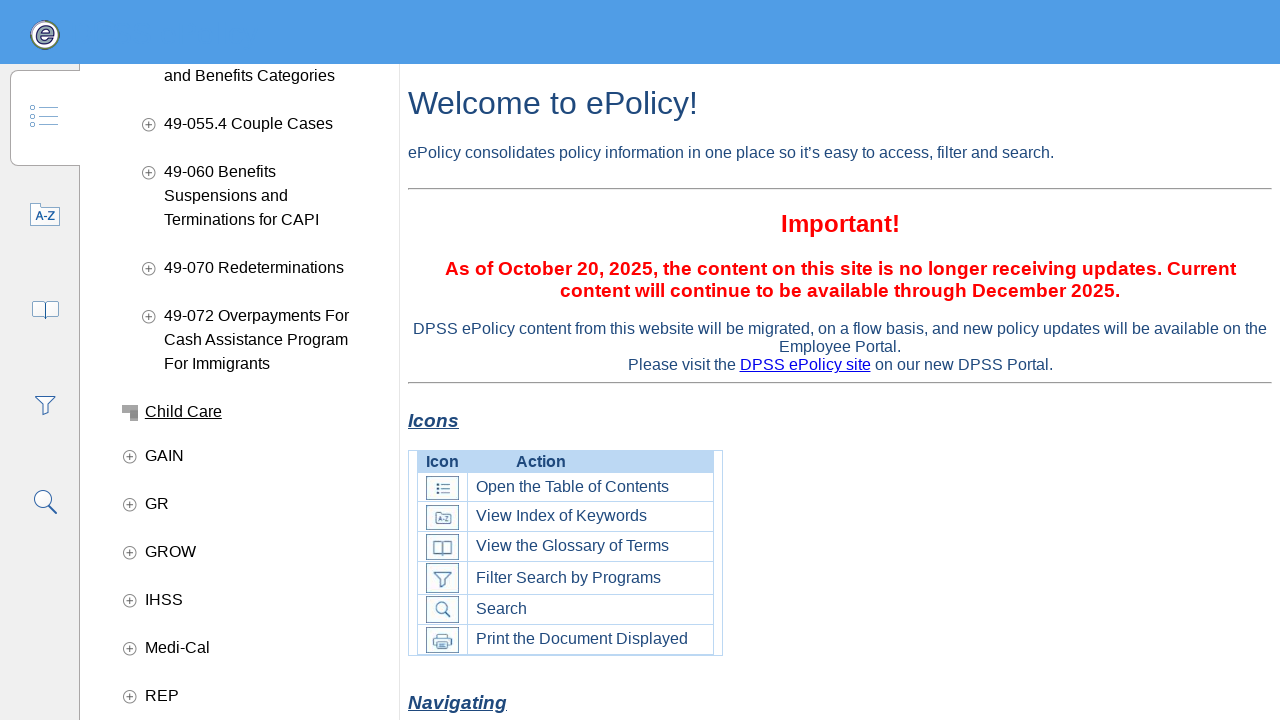

Child list appeared for item '.p.child_toc.4.toc1'
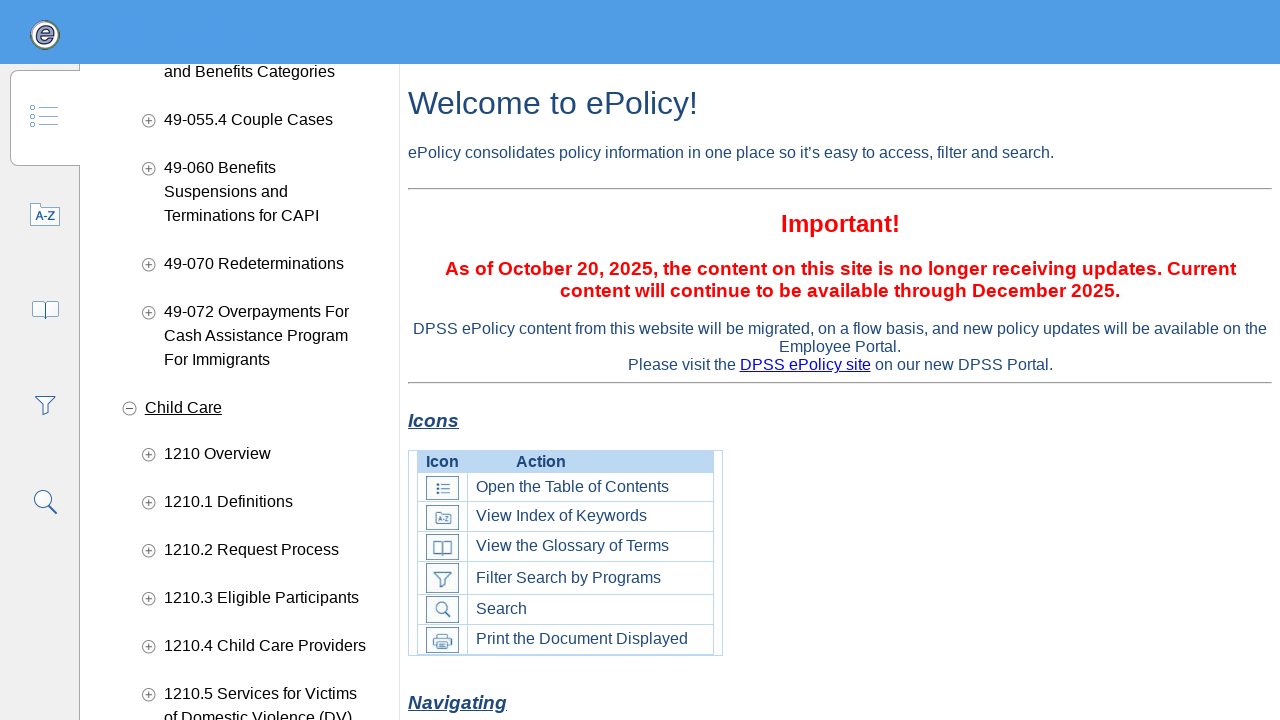

Clicked navigation item with key '.p.child_toc.5.toc1' at (253, 456) on ul.child[data-child=".p.child_toc.0.toc3"] > li.book >> nth=4
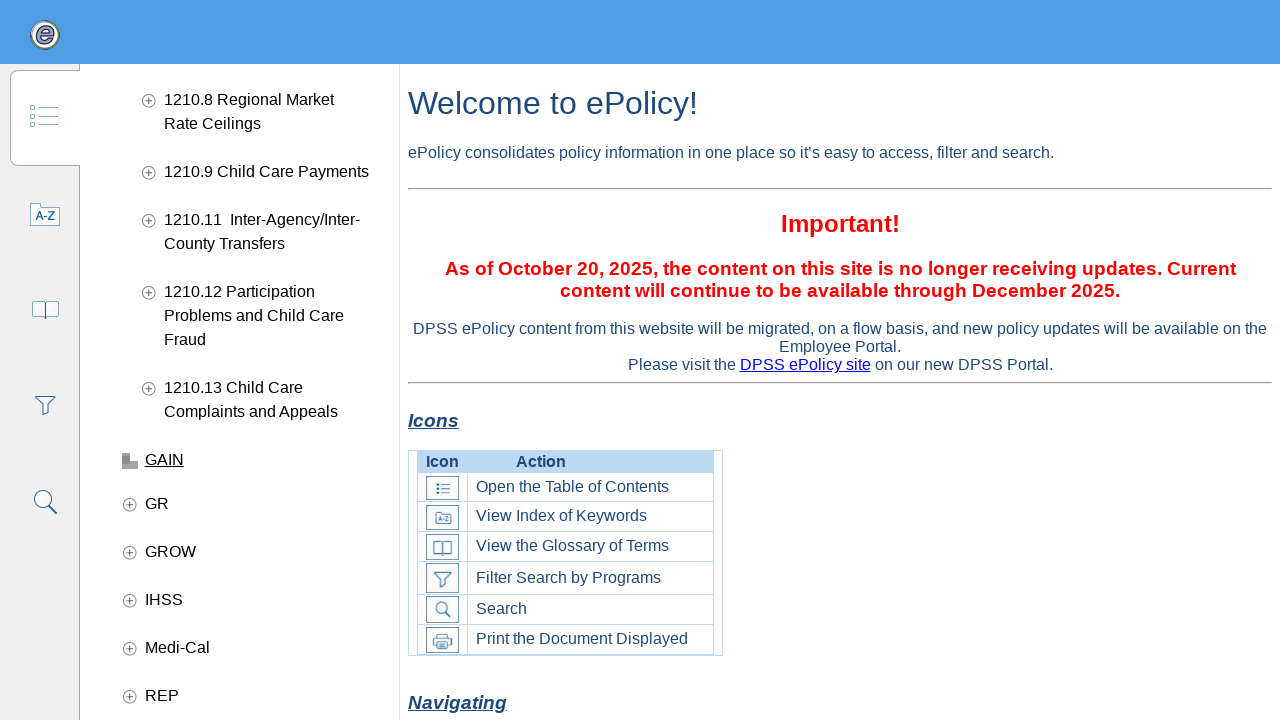

Child list appeared for item '.p.child_toc.5.toc1'
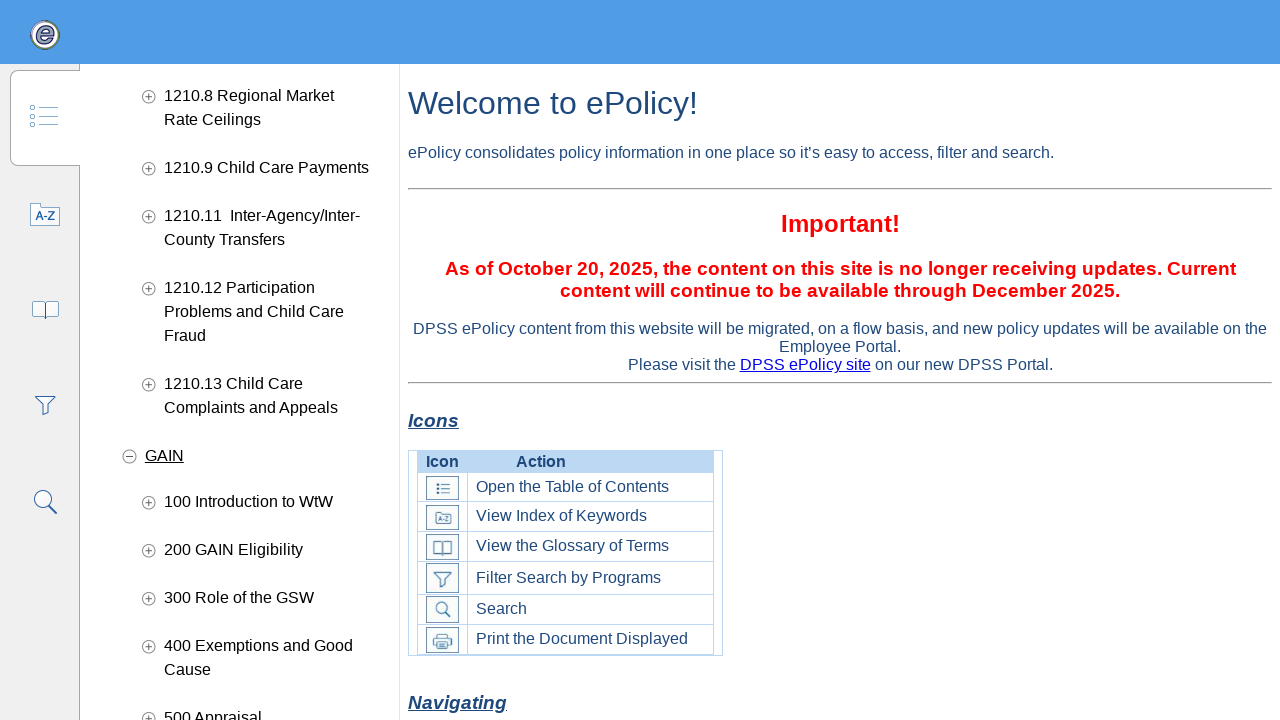

Clicked navigation item with key '.p.child_toc.5.toc2' at (262, 502) on ul.child[data-child=".p.child_toc.5.toc1"] > li.book >> nth=0
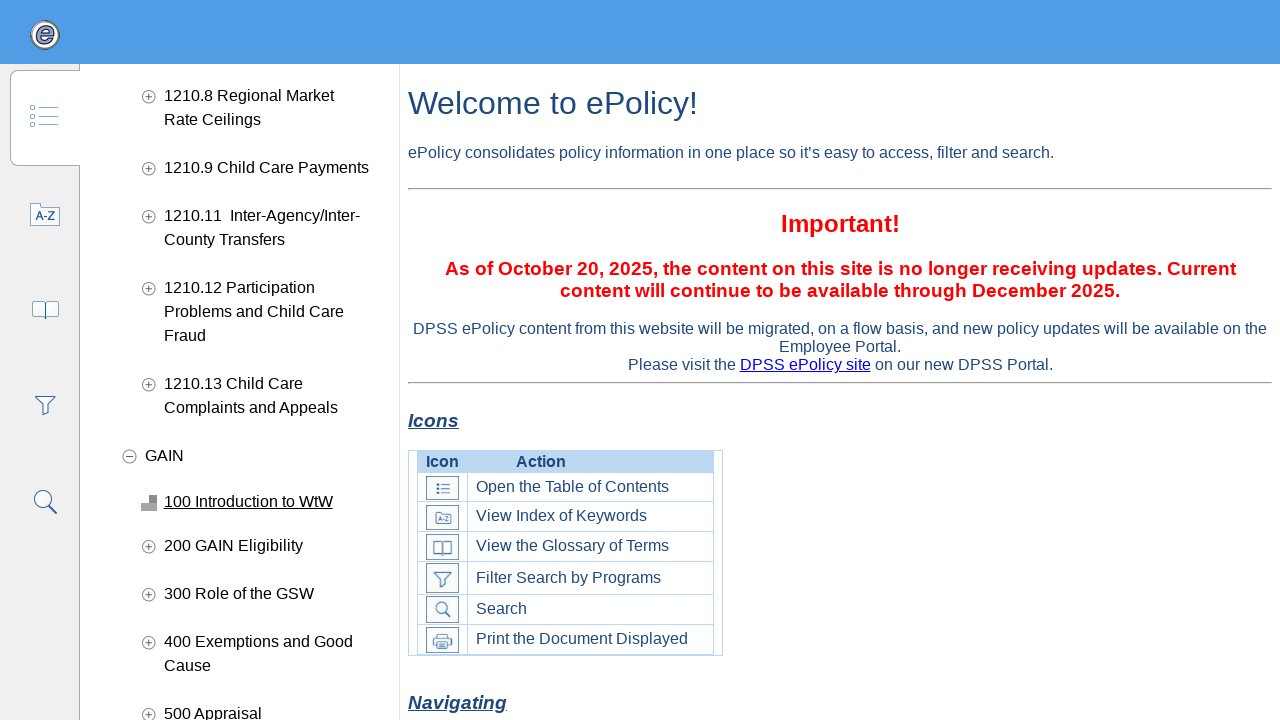

Child list appeared for item '.p.child_toc.5.toc2'
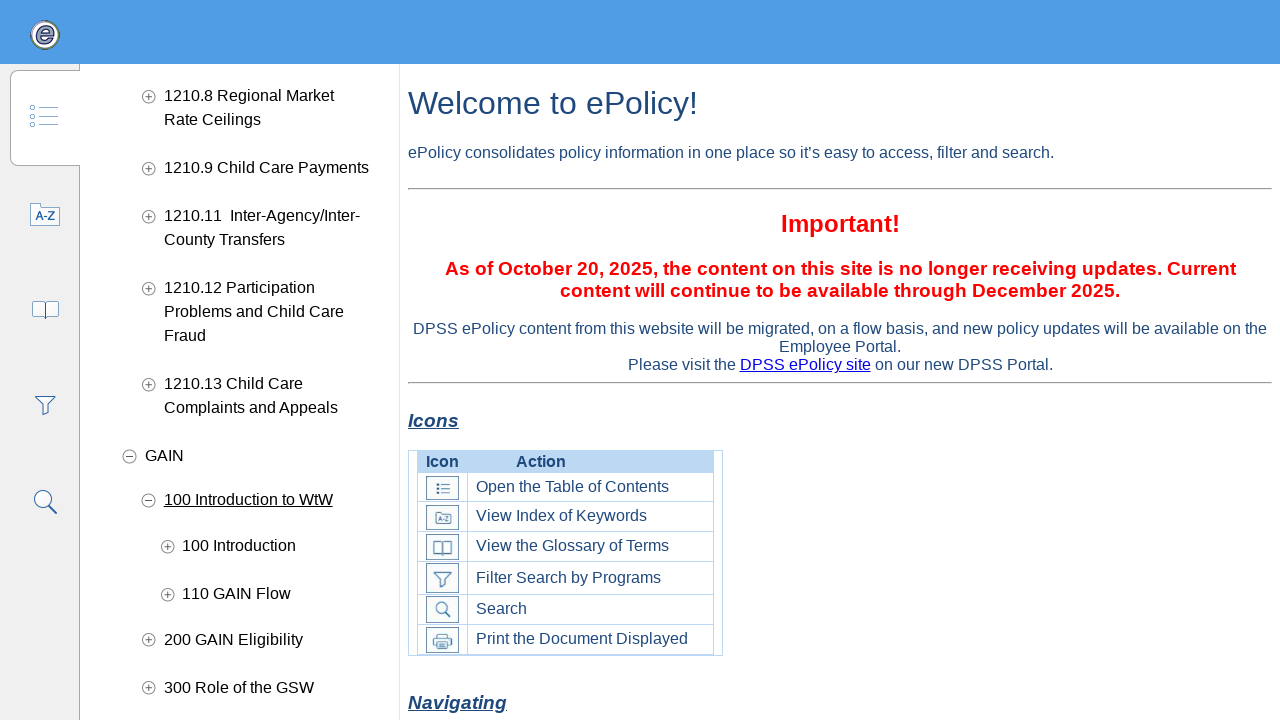

Clicked navigation item with key '.p.child_toc.5.toc5' at (262, 700) on ul.child[data-child=".p.child_toc.5.toc1"] > li.book >> nth=1
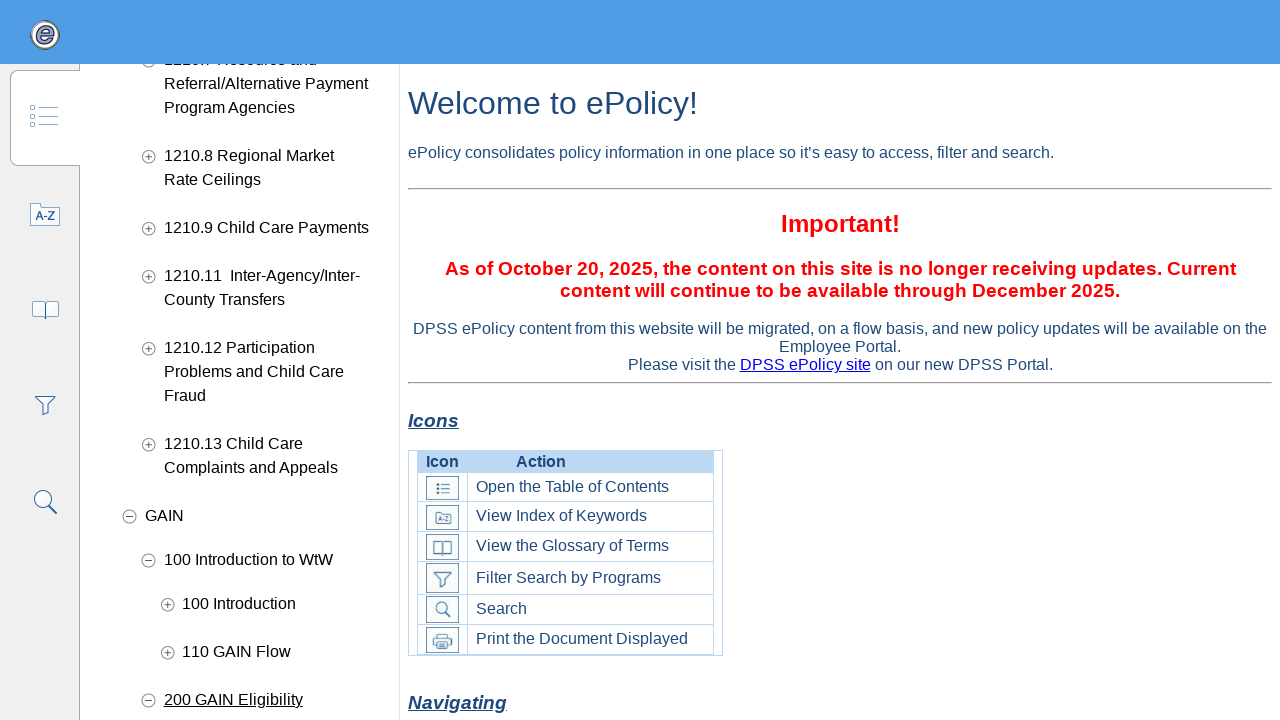

Child list appeared for item '.p.child_toc.5.toc5'
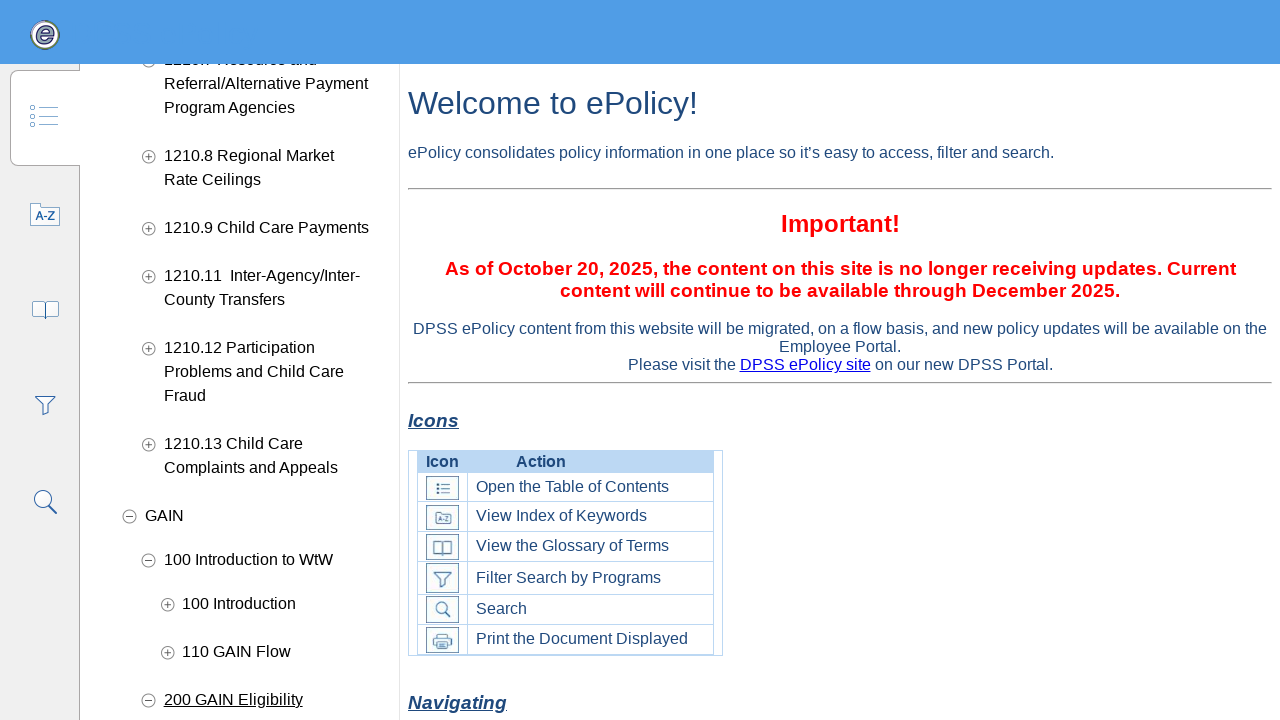

Clicked navigation item with key '.p.child_toc.5.toc9' at (262, 392) on ul.child[data-child=".p.child_toc.5.toc1"] > li.book >> nth=2
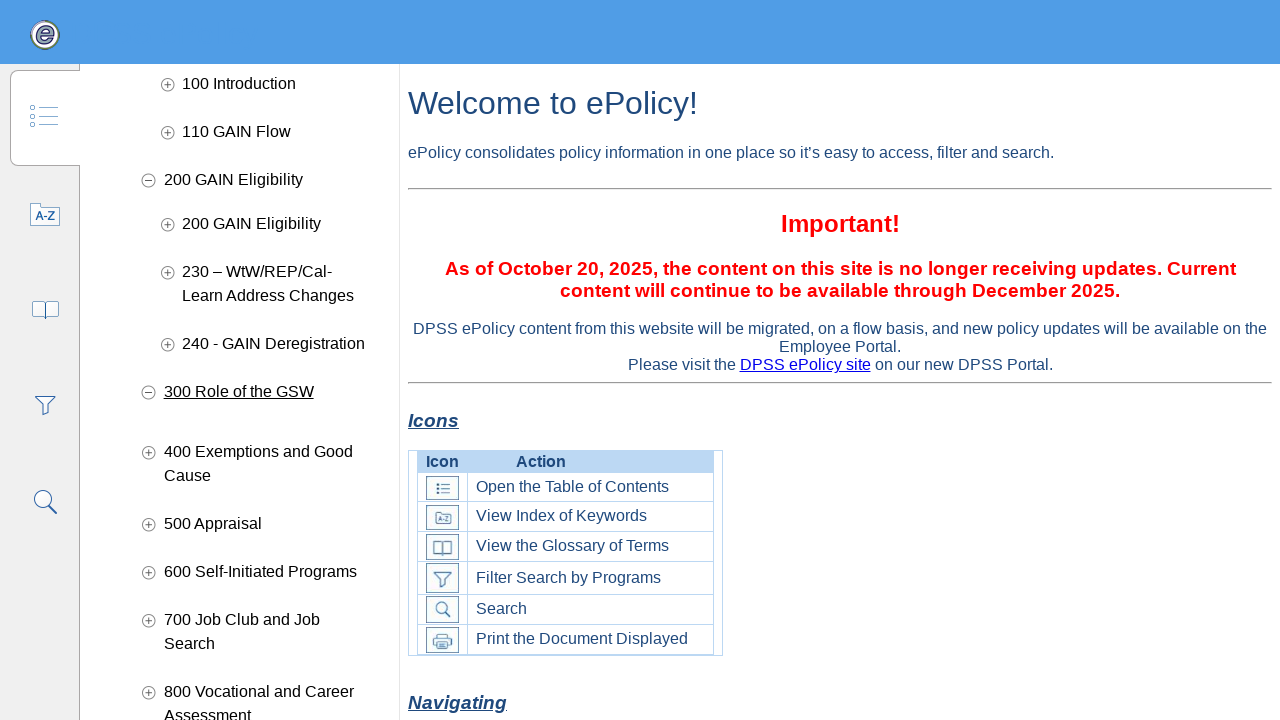

Child list appeared for item '.p.child_toc.5.toc9'
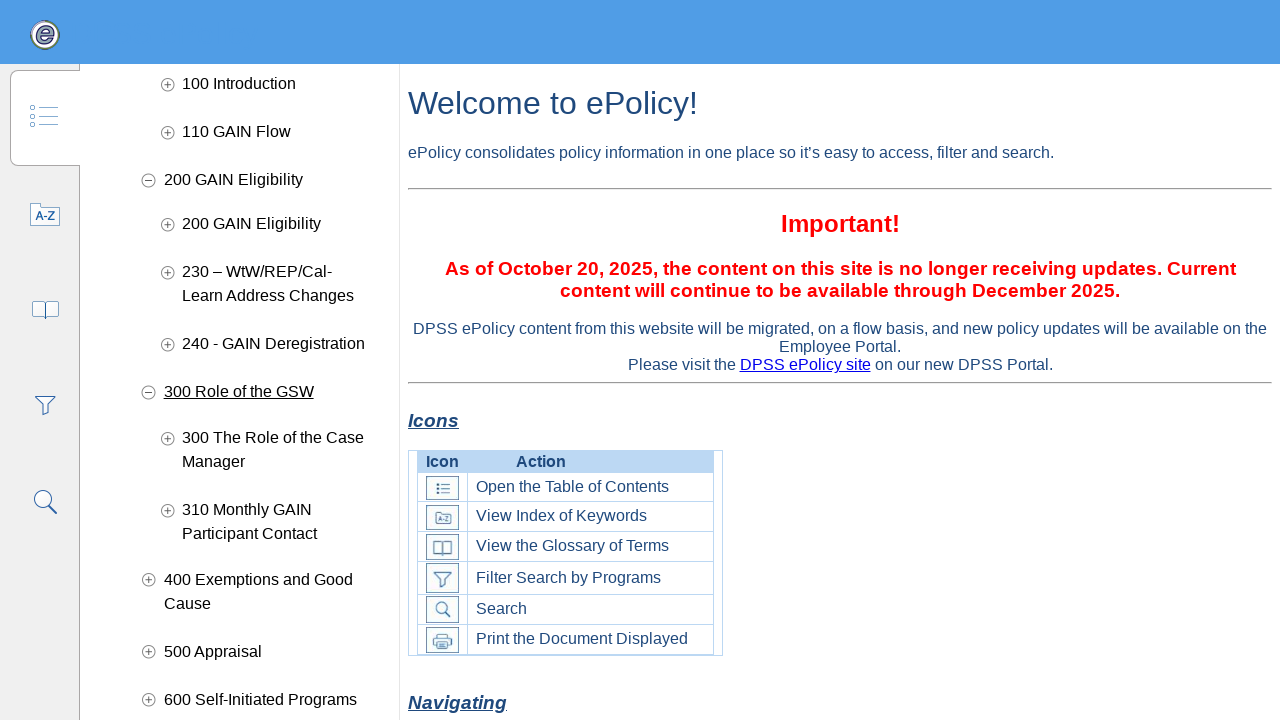

Clicked navigation item with key '.p.child_toc.5.toc12' at (262, 592) on ul.child[data-child=".p.child_toc.5.toc1"] > li.book >> nth=3
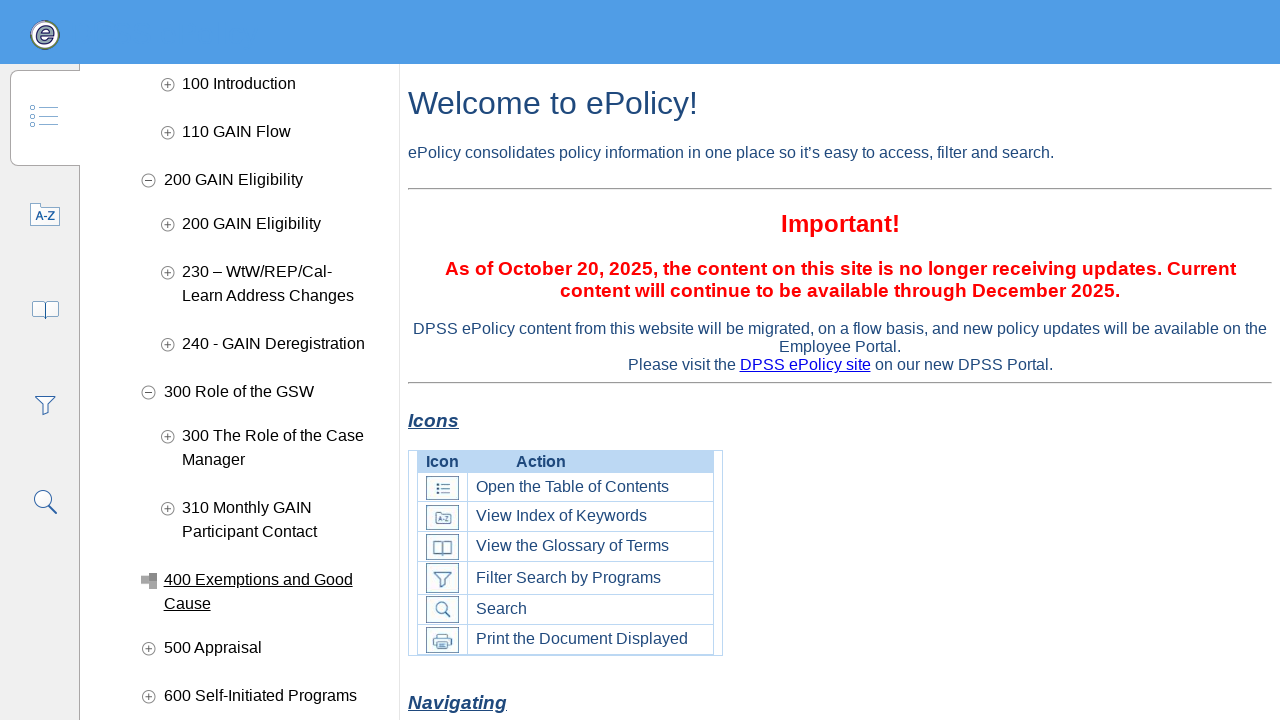

Child list appeared for item '.p.child_toc.5.toc12'
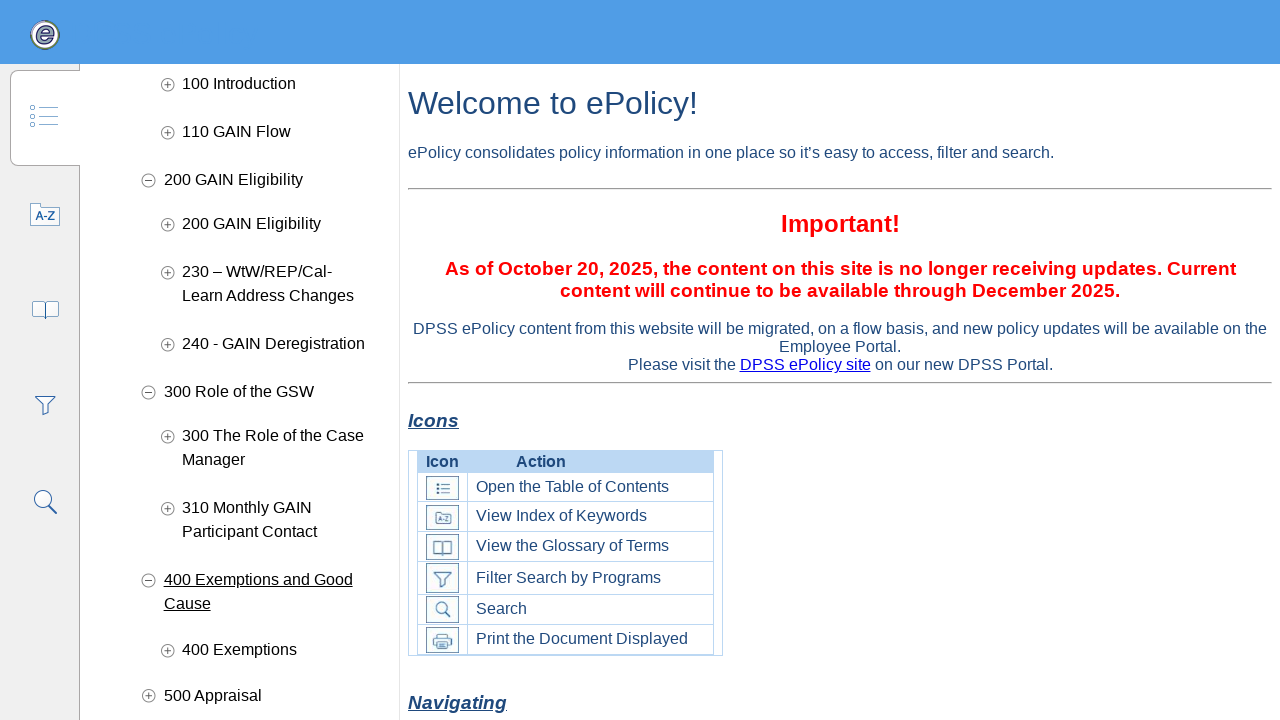

Clicked navigation item with key '.p.child_toc.5.toc14' at (262, 696) on ul.child[data-child=".p.child_toc.5.toc1"] > li.book >> nth=4
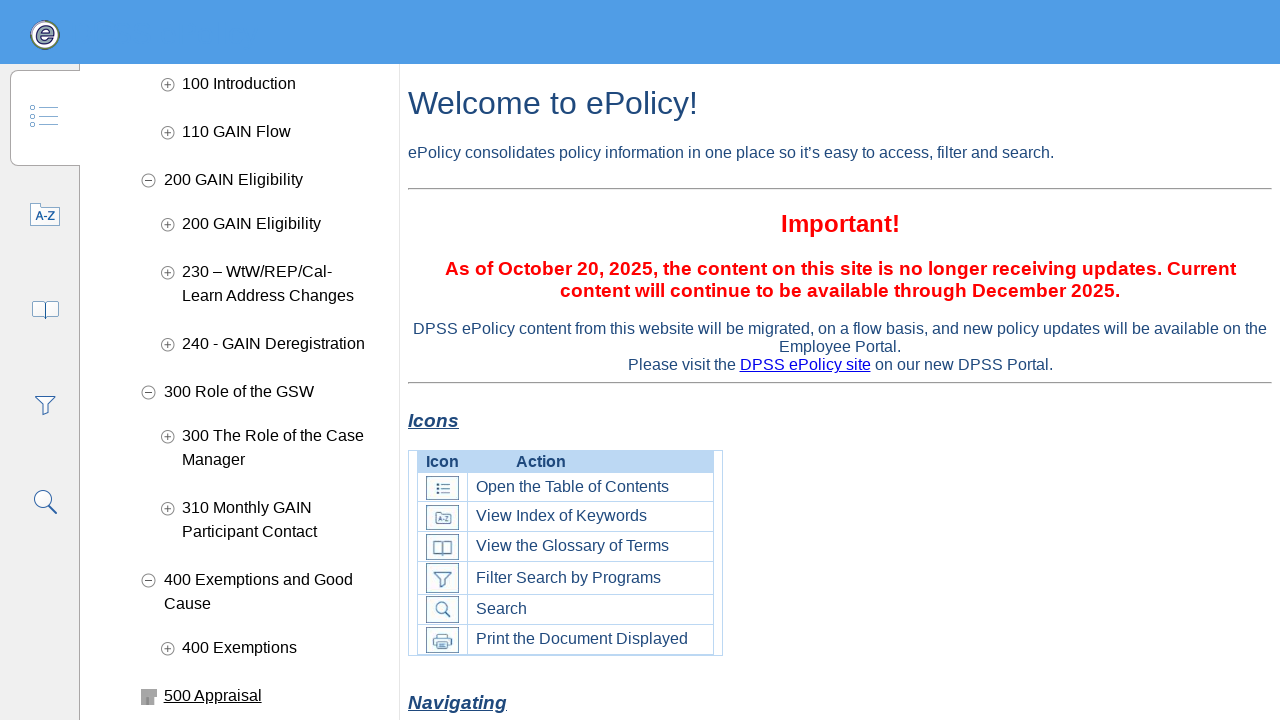

Child list appeared for item '.p.child_toc.5.toc14'
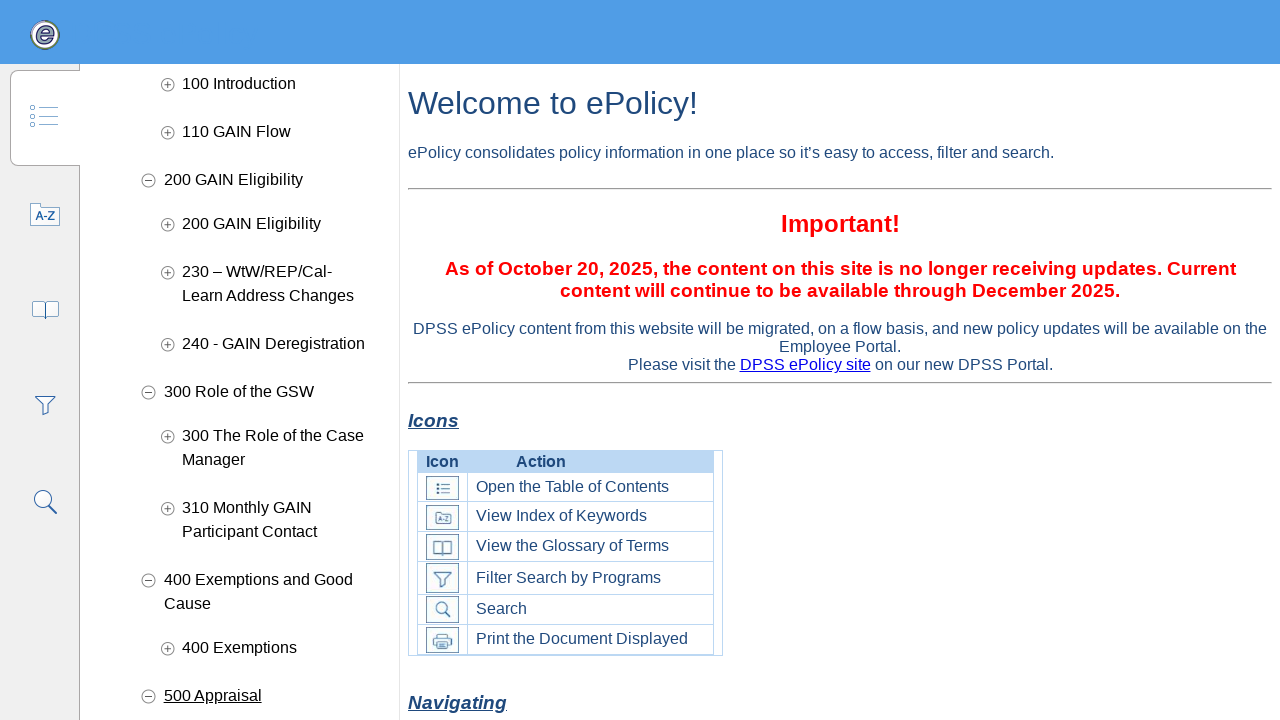

Clicked navigation item with key '.p.child_toc.5.toc21' at (262, 392) on ul.child[data-child=".p.child_toc.5.toc1"] > li.book >> nth=5
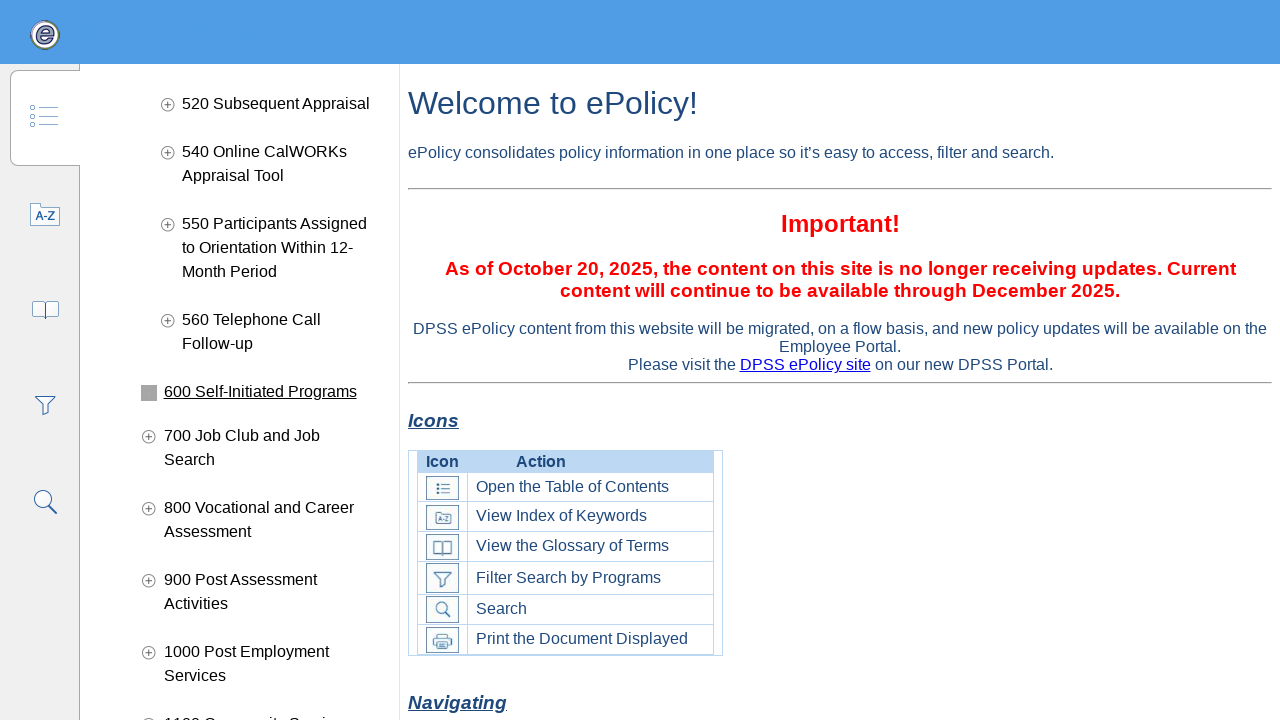

Child list appeared for item '.p.child_toc.5.toc21'
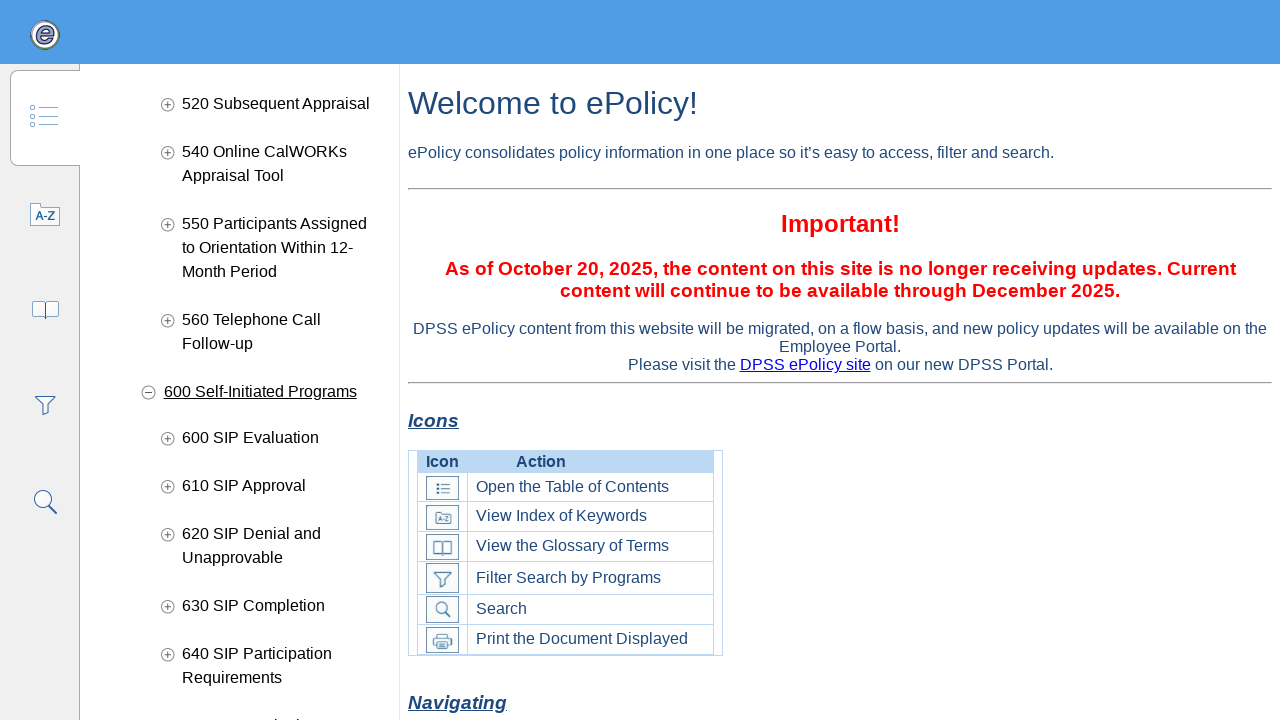

Clicked navigation item with key '.p.child_toc.5.toc36' at (262, 392) on ul.child[data-child=".p.child_toc.5.toc1"] > li.book >> nth=6
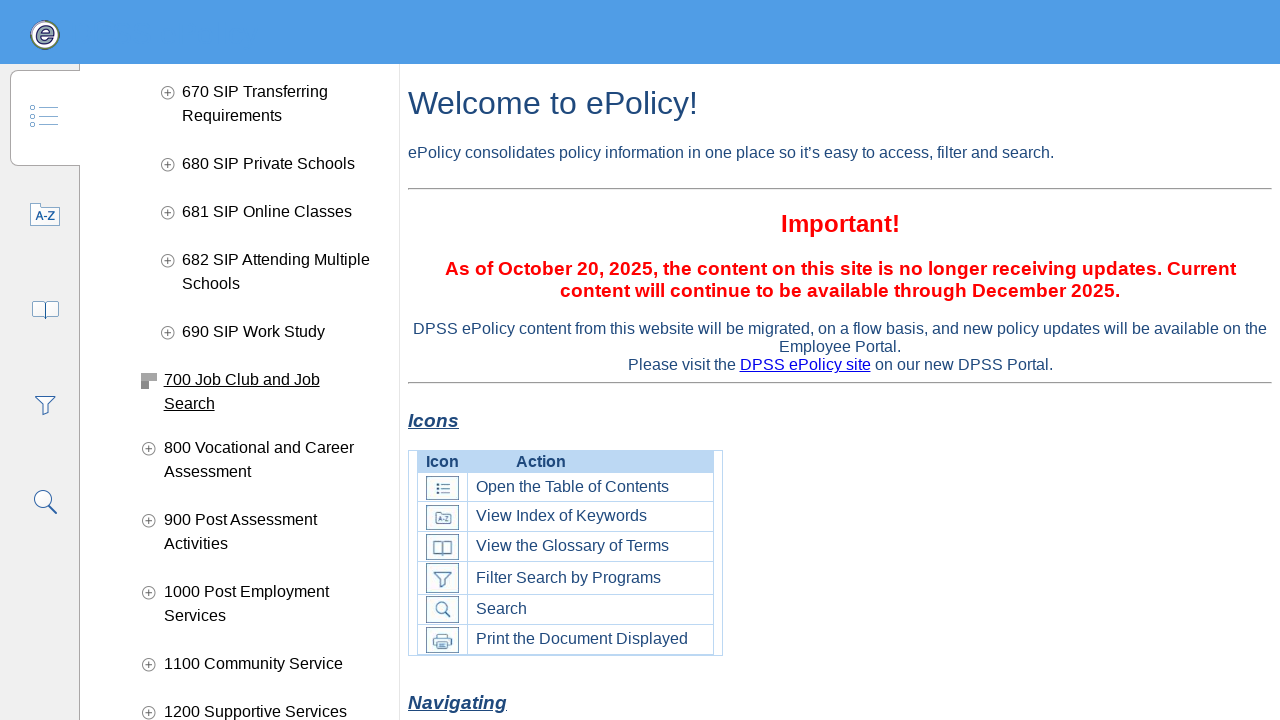

Child list appeared for item '.p.child_toc.5.toc36'
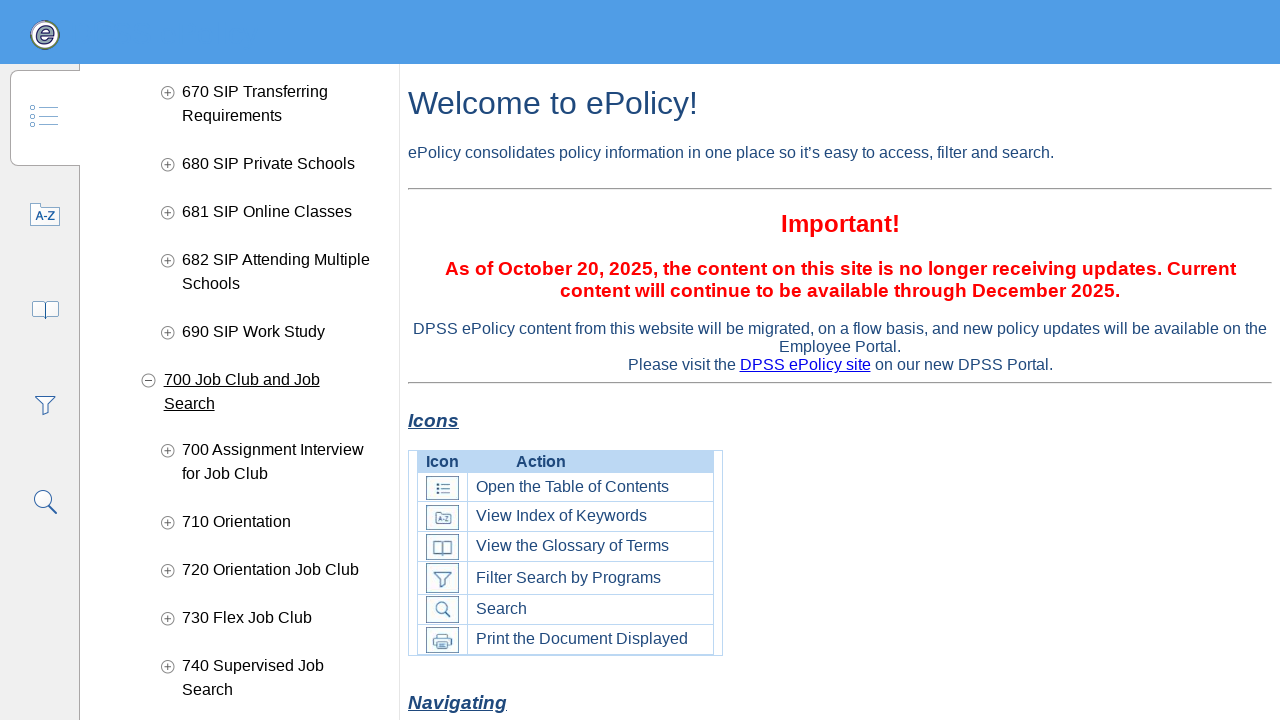

Clicked navigation item with key '.p.child_toc.5.toc44' at (262, 392) on ul.child[data-child=".p.child_toc.5.toc1"] > li.book >> nth=7
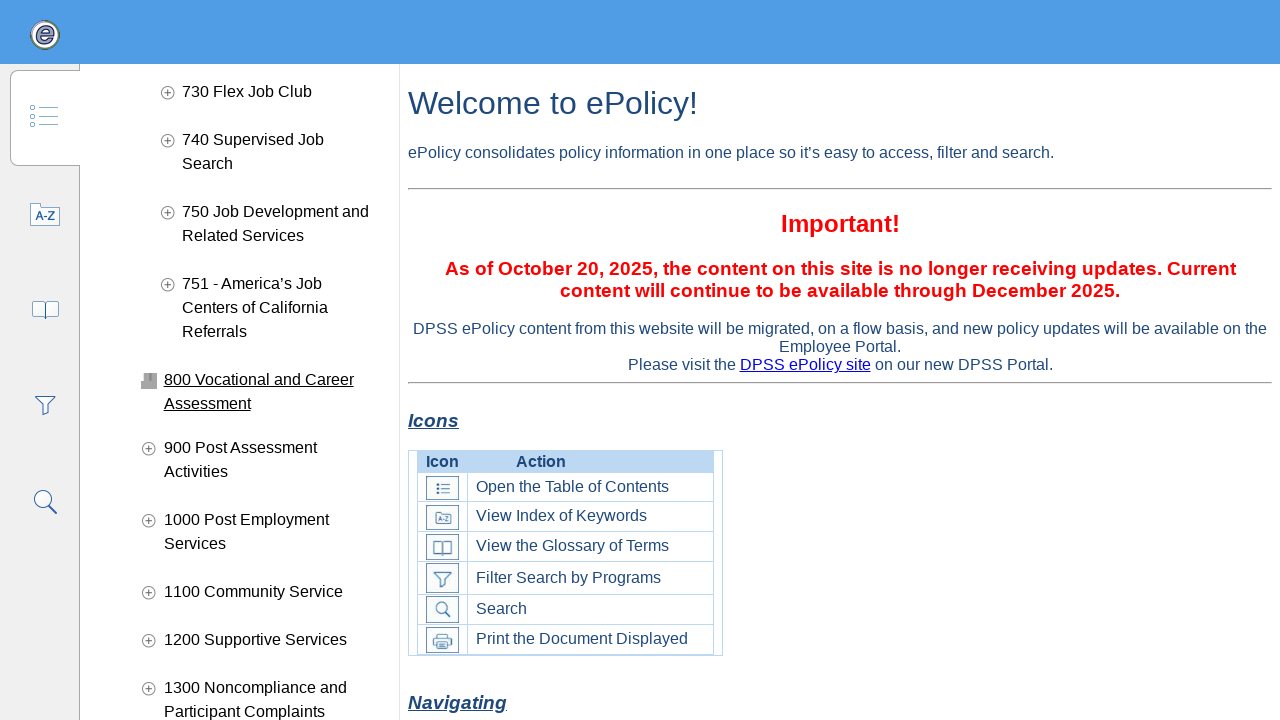

Child list appeared for item '.p.child_toc.5.toc44'
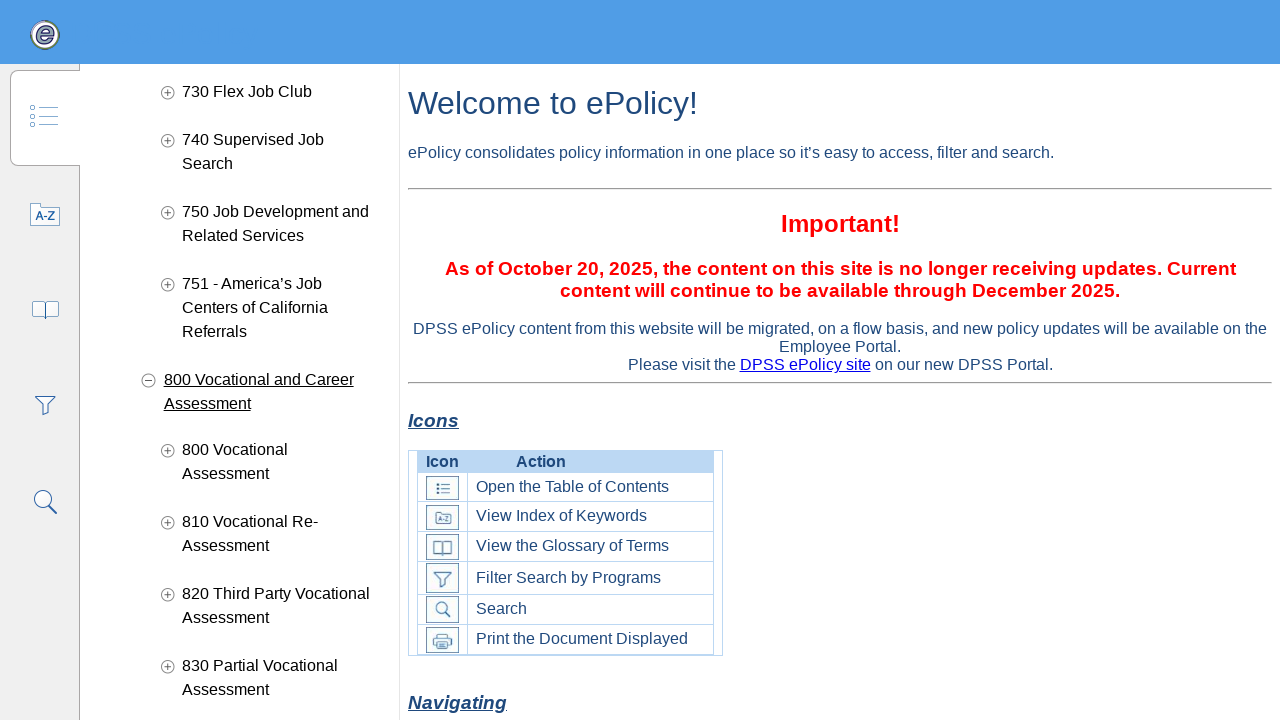

Clicked navigation item with key '.p.child_toc.5.toc50' at (262, 392) on ul.child[data-child=".p.child_toc.5.toc1"] > li.book >> nth=8
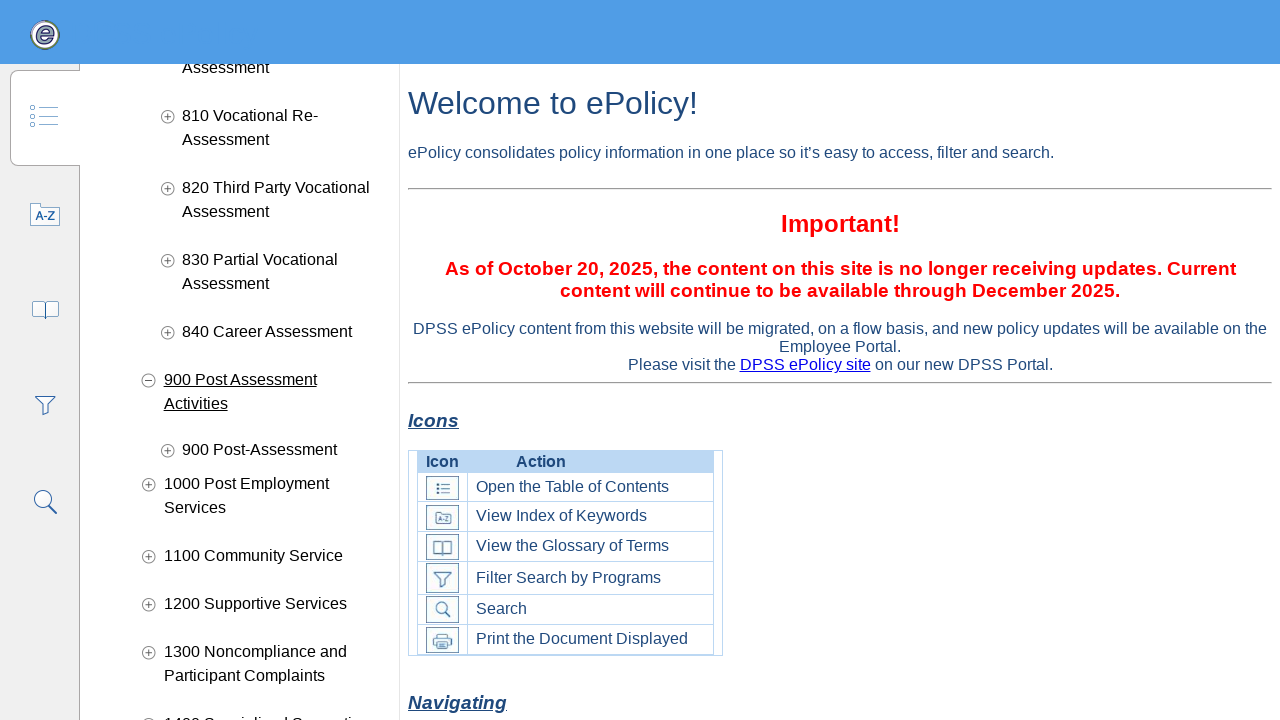

Child list appeared for item '.p.child_toc.5.toc50'
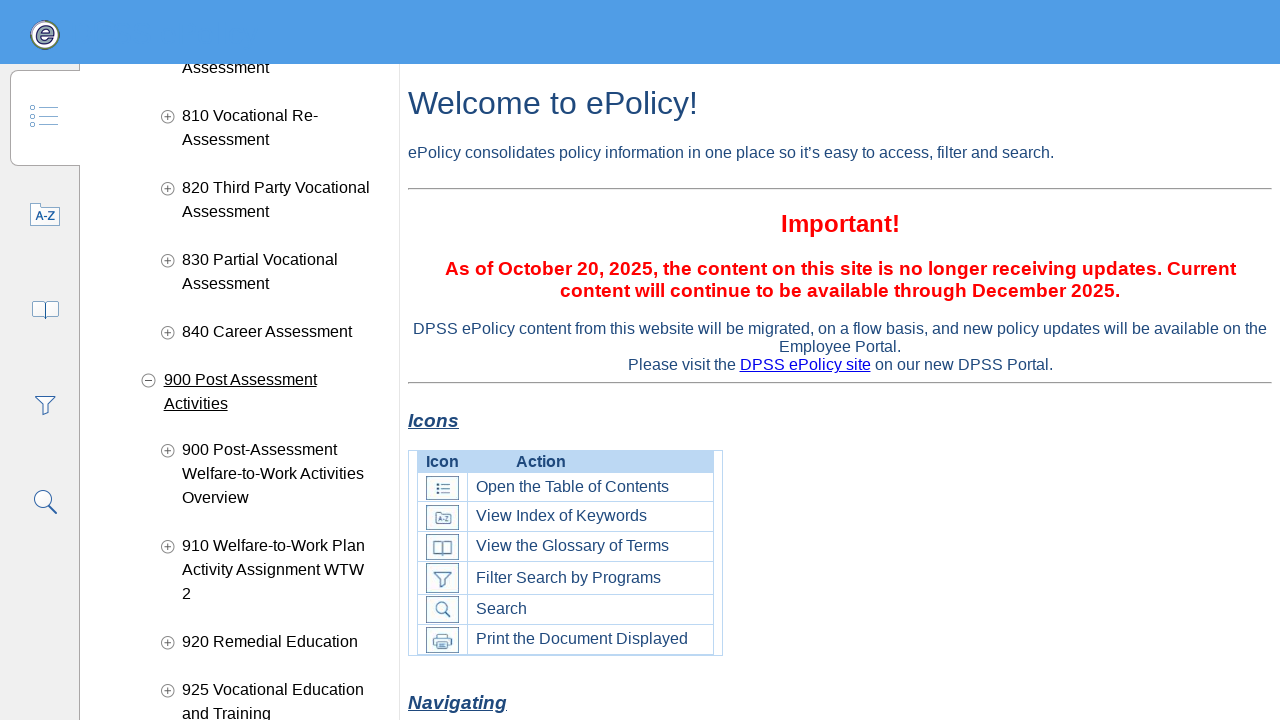

Clicked navigation item with key '.p.child_toc.5.toc67' at (262, 392) on ul.child[data-child=".p.child_toc.5.toc1"] > li.book >> nth=9
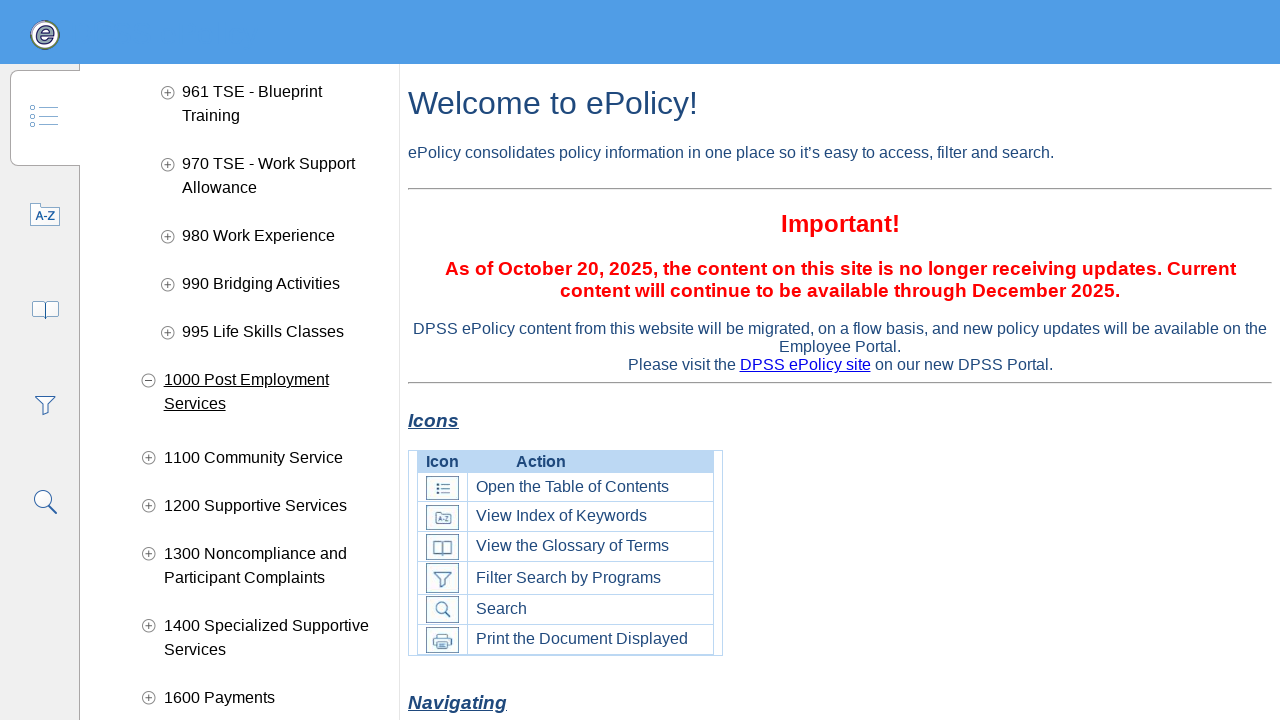

Child list appeared for item '.p.child_toc.5.toc67'
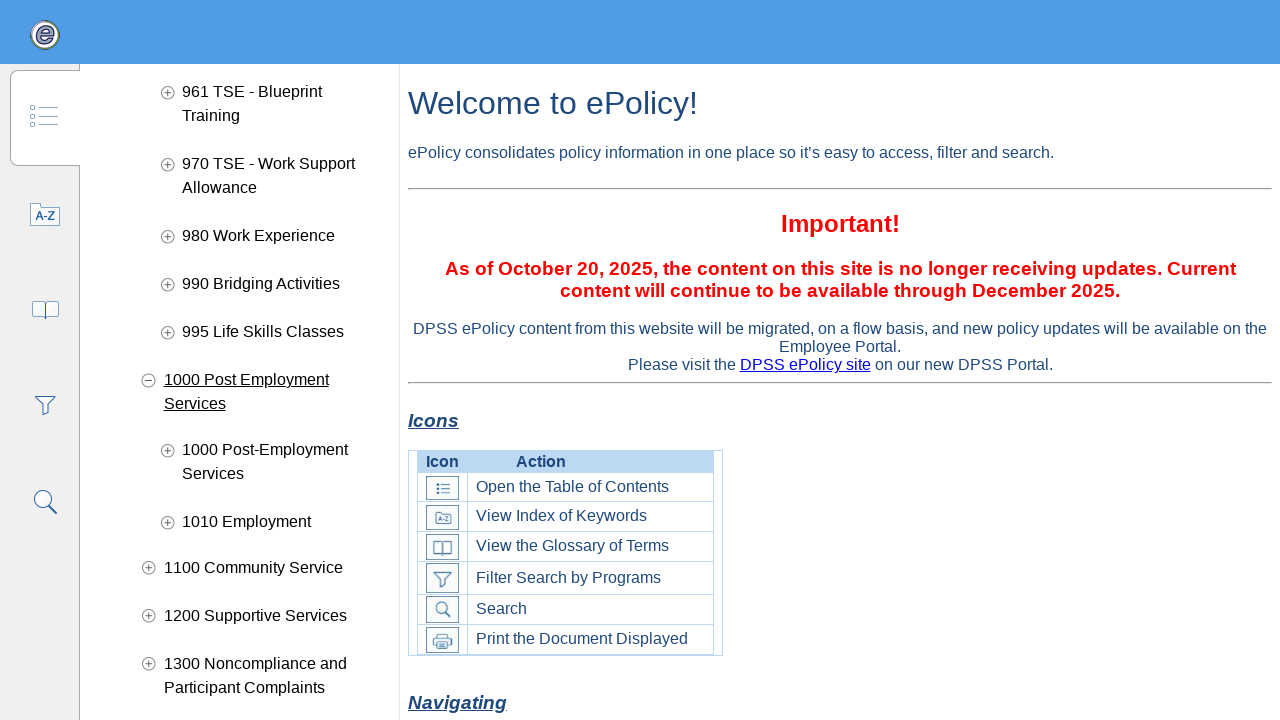

Clicked navigation item with key '.p.child_toc.5.toc70' at (262, 568) on ul.child[data-child=".p.child_toc.5.toc1"] > li.book >> nth=10
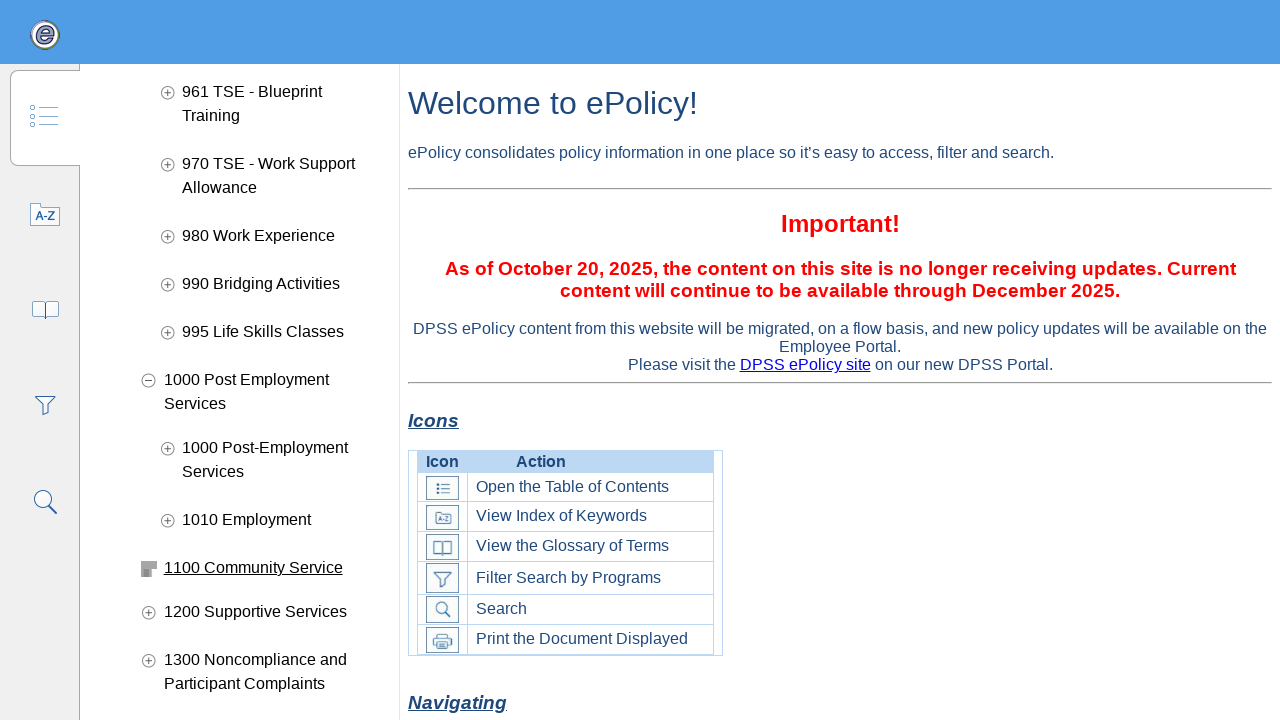

Child list appeared for item '.p.child_toc.5.toc70'
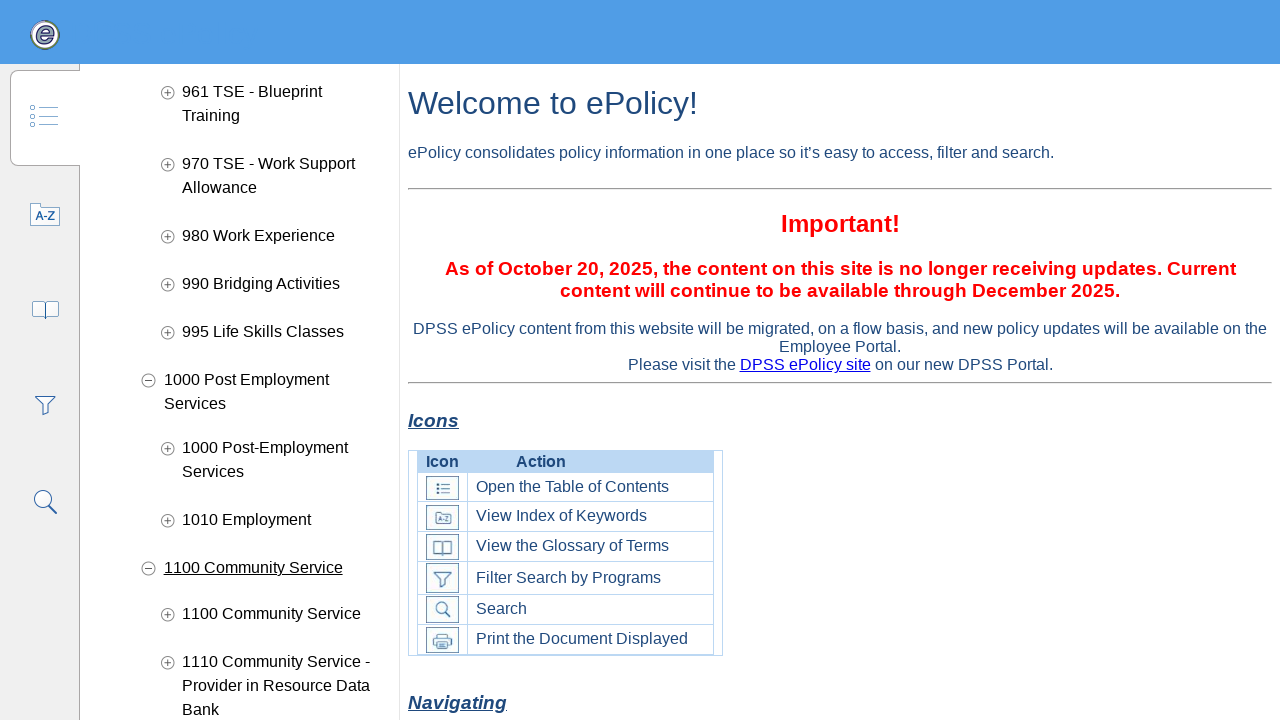

Clicked navigation item with key '.p.child_toc.5.toc77' at (262, 392) on ul.child[data-child=".p.child_toc.5.toc1"] > li.book >> nth=11
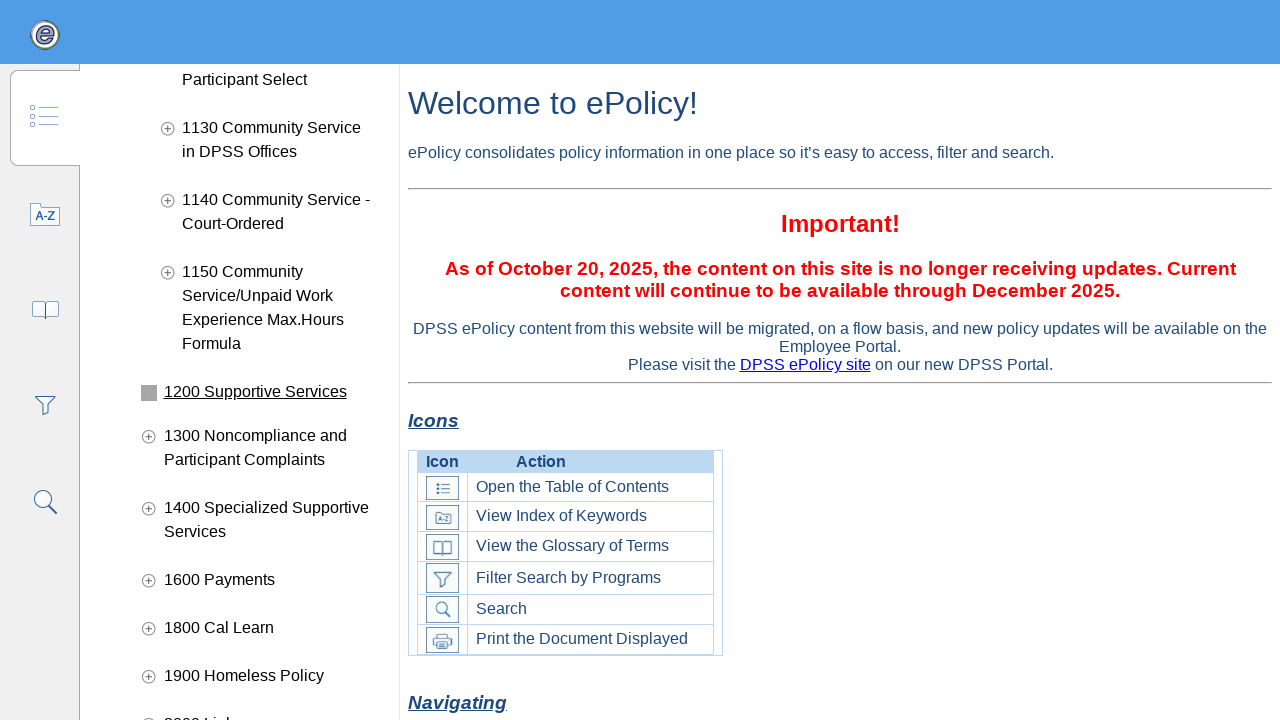

Child list appeared for item '.p.child_toc.5.toc77'
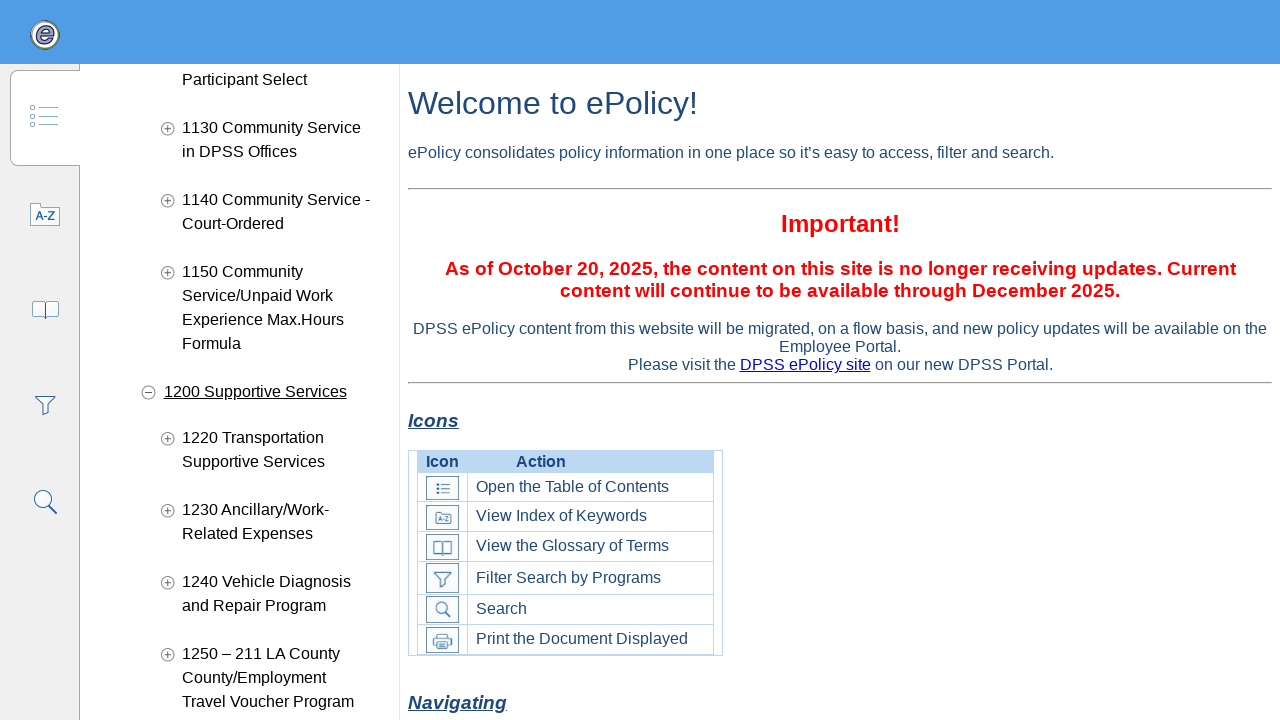

Clicked navigation item with key '.p.child_toc.5.toc82' at (262, 392) on ul.child[data-child=".p.child_toc.5.toc1"] > li.book >> nth=12
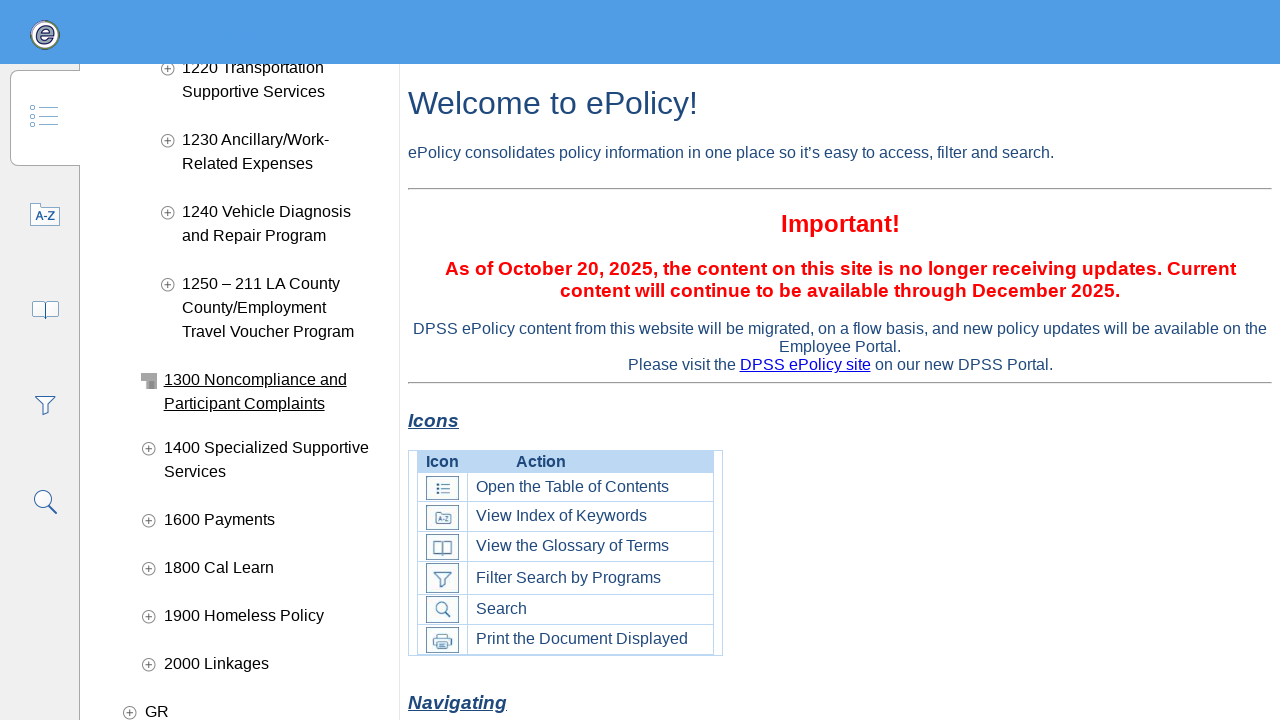

Child list appeared for item '.p.child_toc.5.toc82'
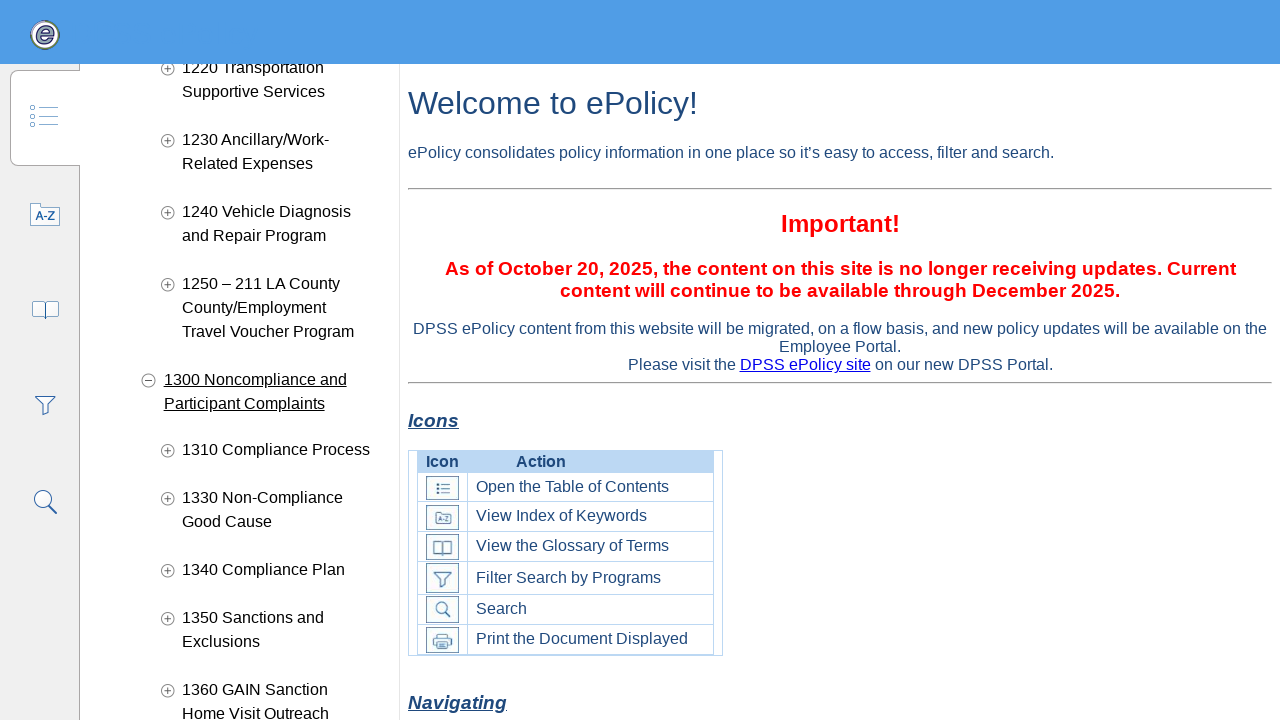

Clicked navigation item with key '.p.child_toc.5.toc91' at (262, 392) on ul.child[data-child=".p.child_toc.5.toc1"] > li.book >> nth=13
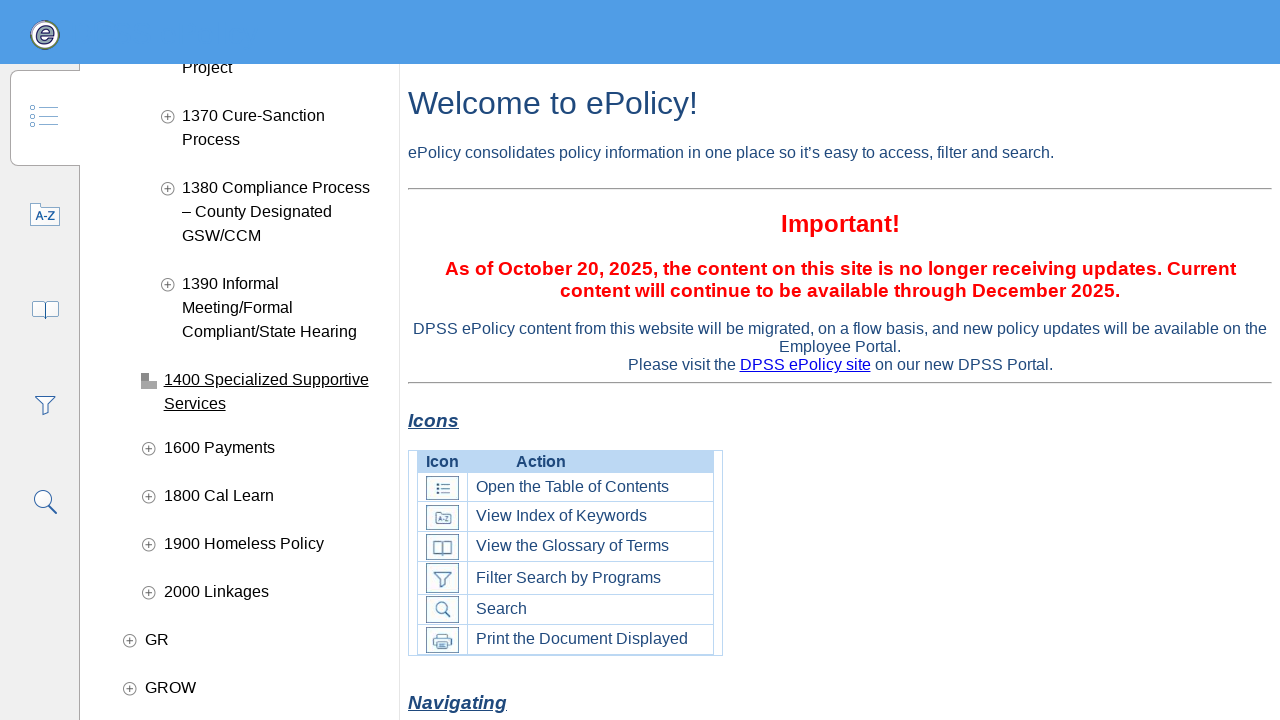

Child list appeared for item '.p.child_toc.5.toc91'
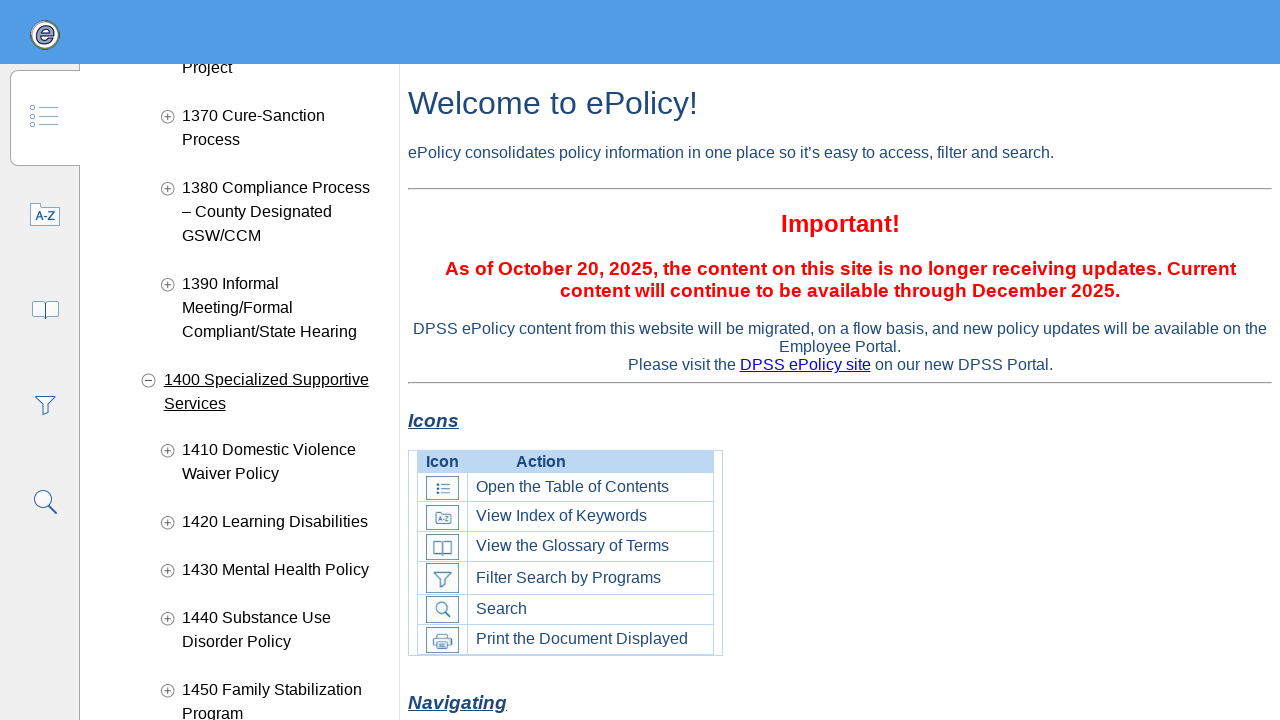

Clicked navigation item with key '.p.child_toc.5.toc98' at (262, 392) on ul.child[data-child=".p.child_toc.5.toc1"] > li.book >> nth=14
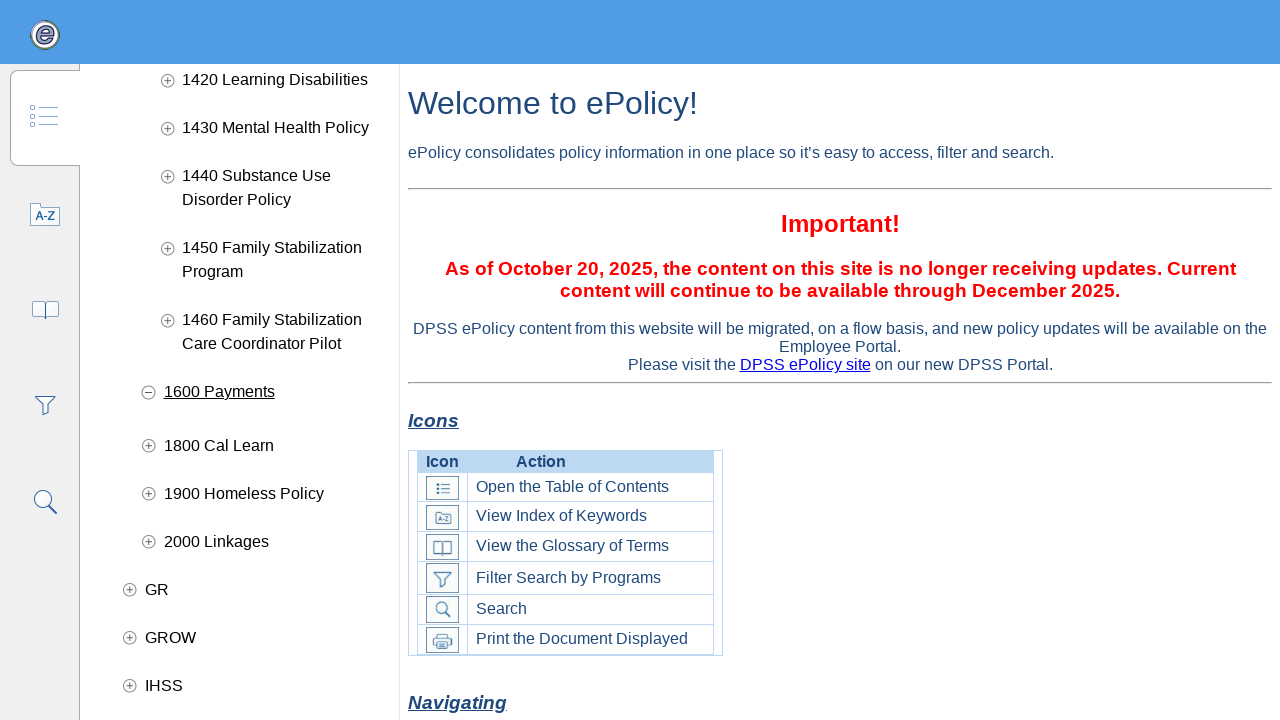

Child list appeared for item '.p.child_toc.5.toc98'
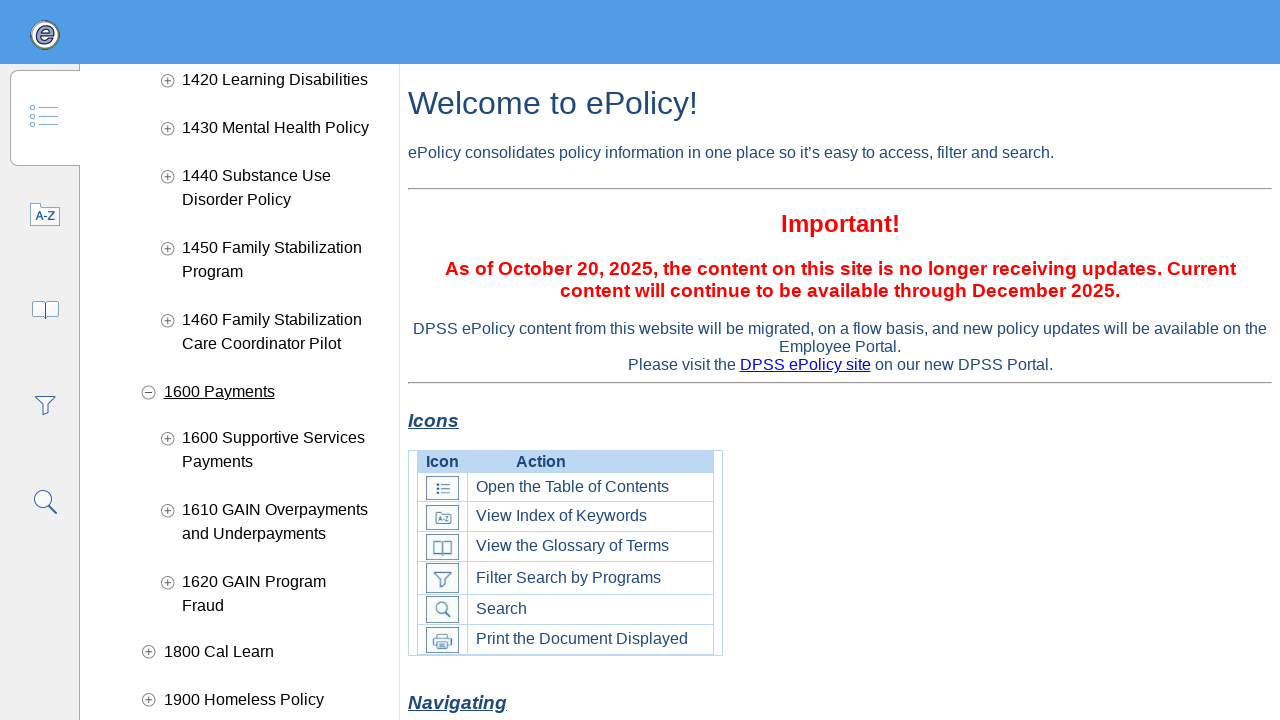

Clicked navigation item with key '.p.child_toc.5.toc102' at (262, 652) on ul.child[data-child=".p.child_toc.5.toc1"] > li.book >> nth=15
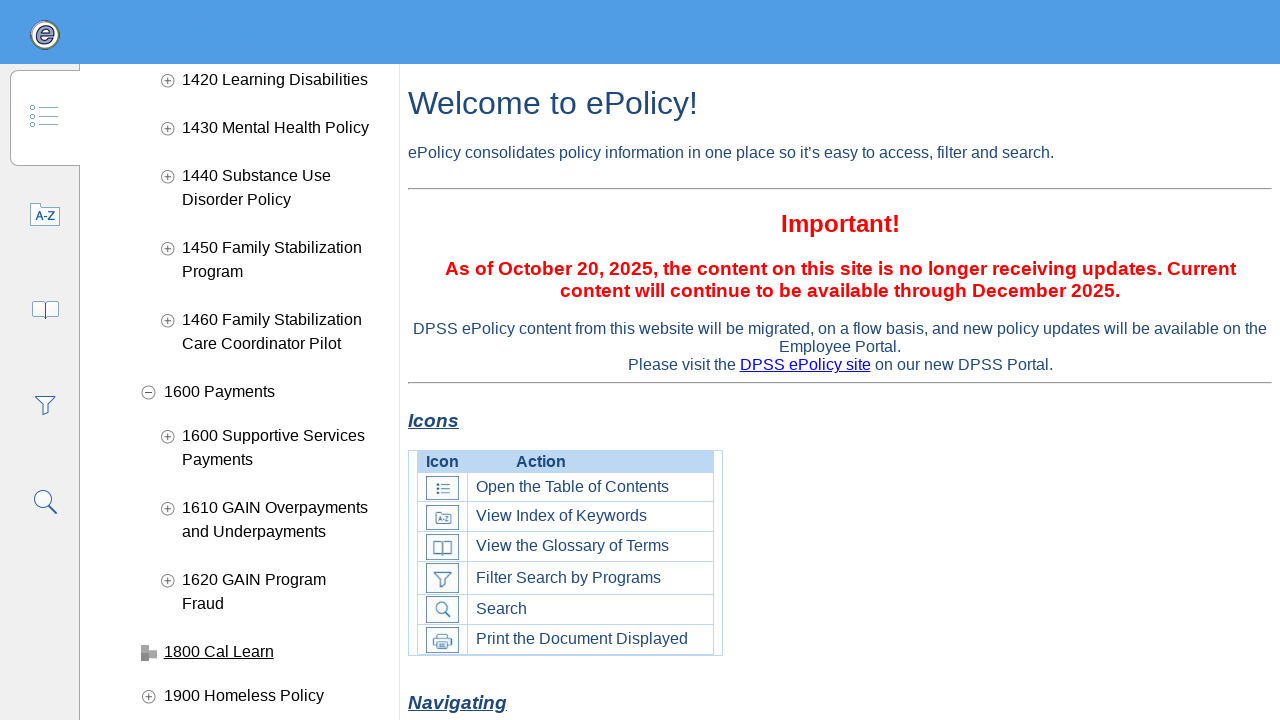

Child list appeared for item '.p.child_toc.5.toc102'
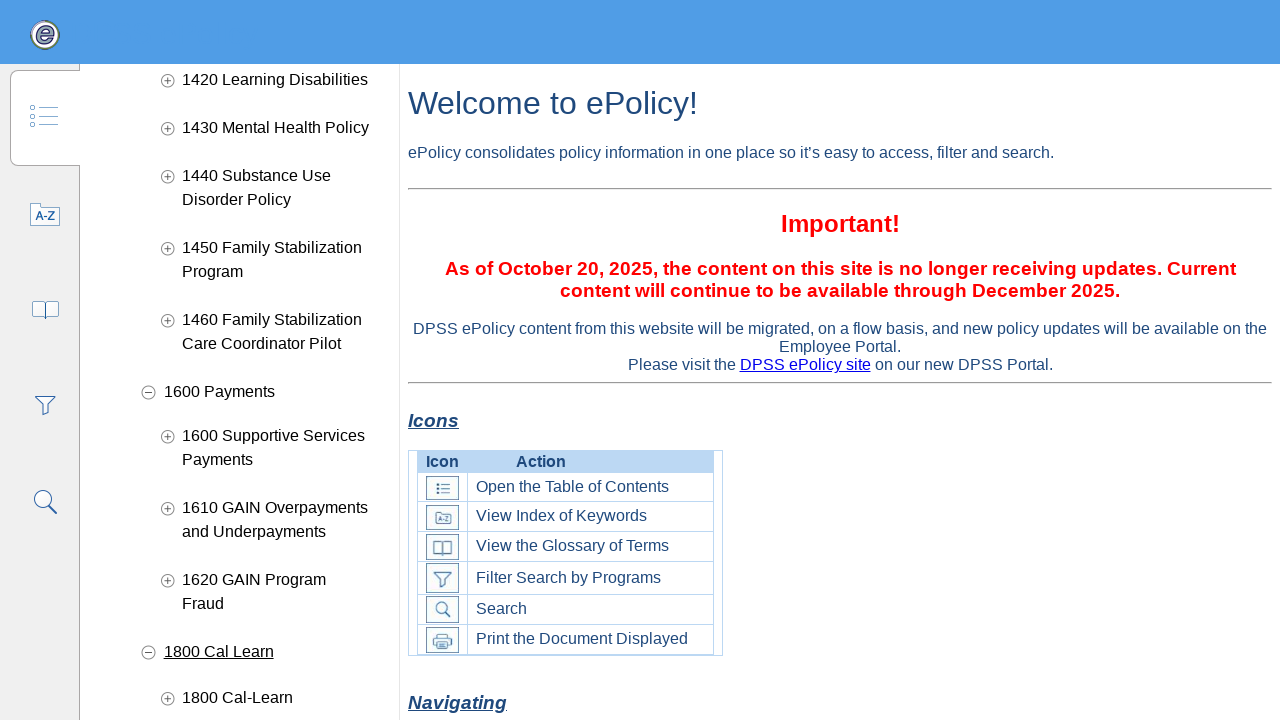

Clicked navigation item with key '.p.child_toc.5.toc104' at (262, 408) on ul.child[data-child=".p.child_toc.5.toc1"] > li.book >> nth=16
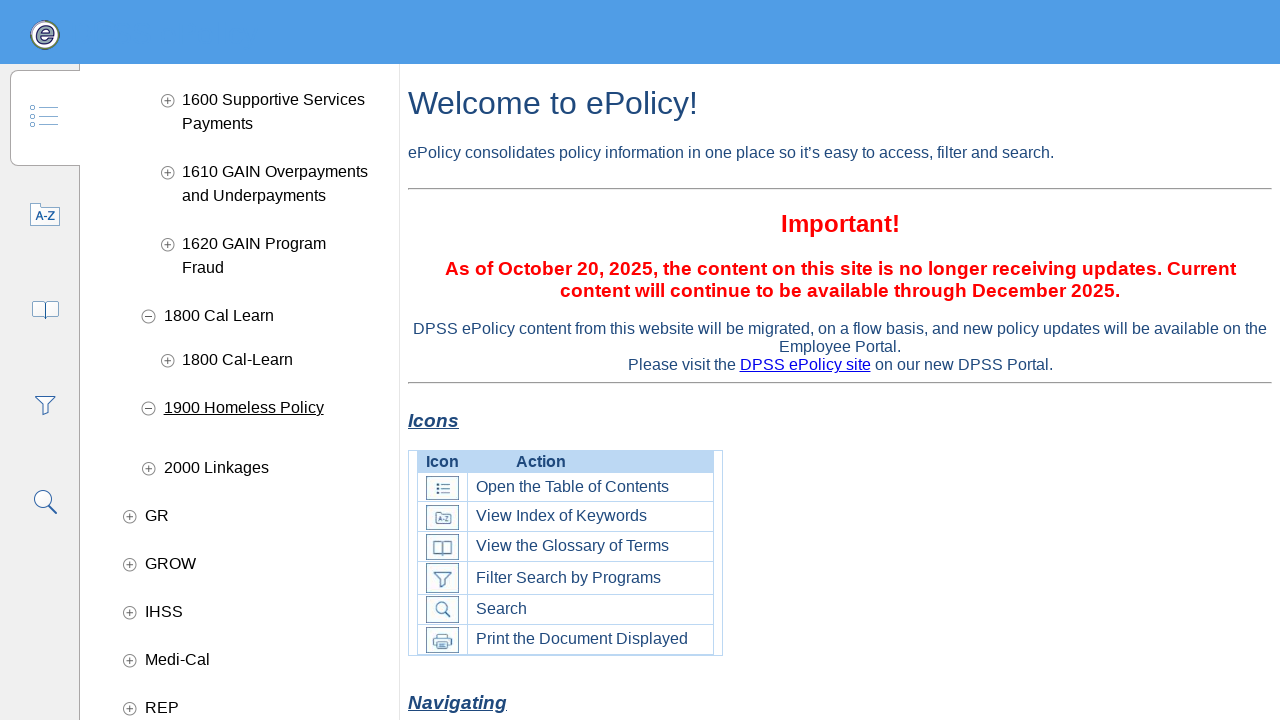

Child list appeared for item '.p.child_toc.5.toc104'
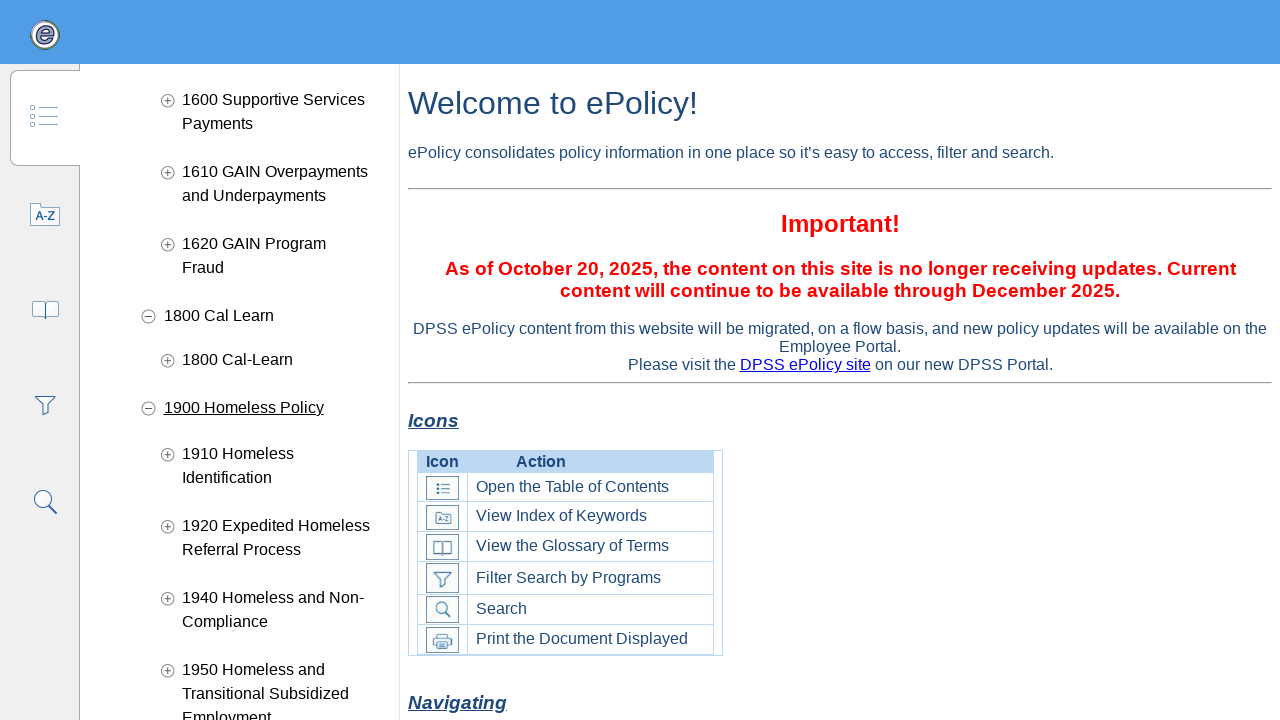

Clicked navigation item with key '.p.child_toc.5.toc111' at (262, 456) on ul.child[data-child=".p.child_toc.5.toc1"] > li.book >> nth=17
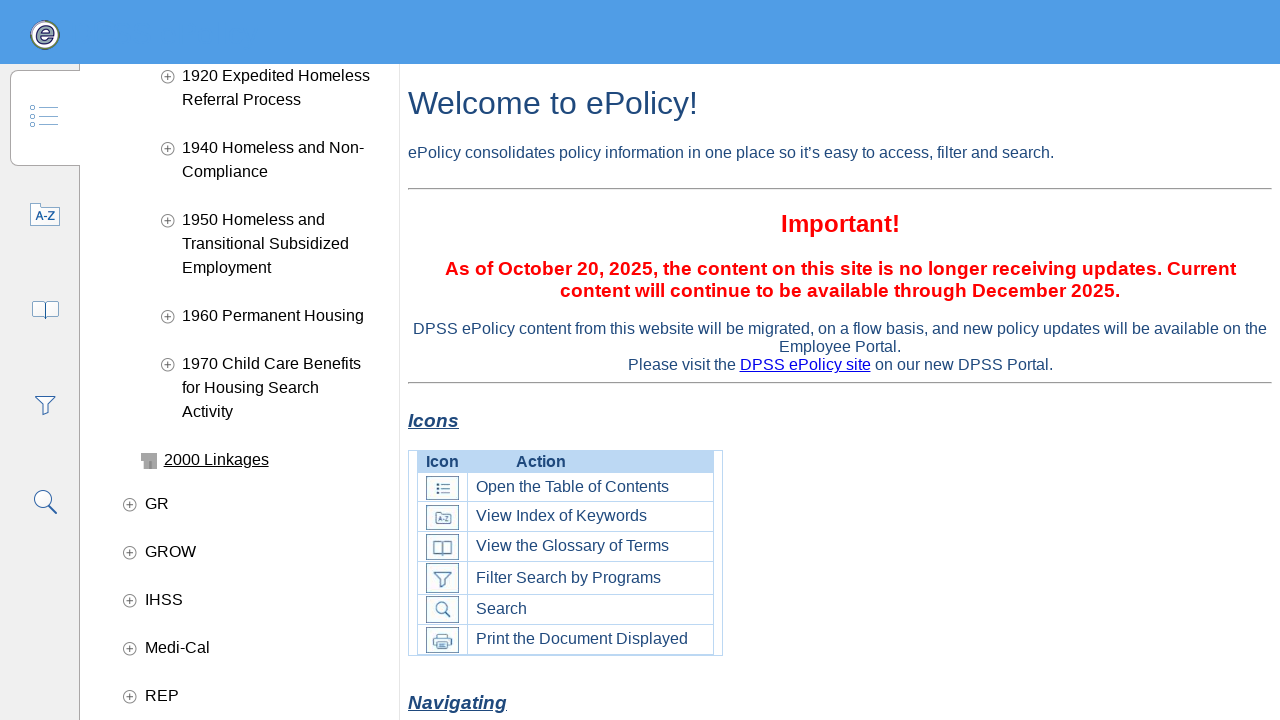

Child list appeared for item '.p.child_toc.5.toc111'
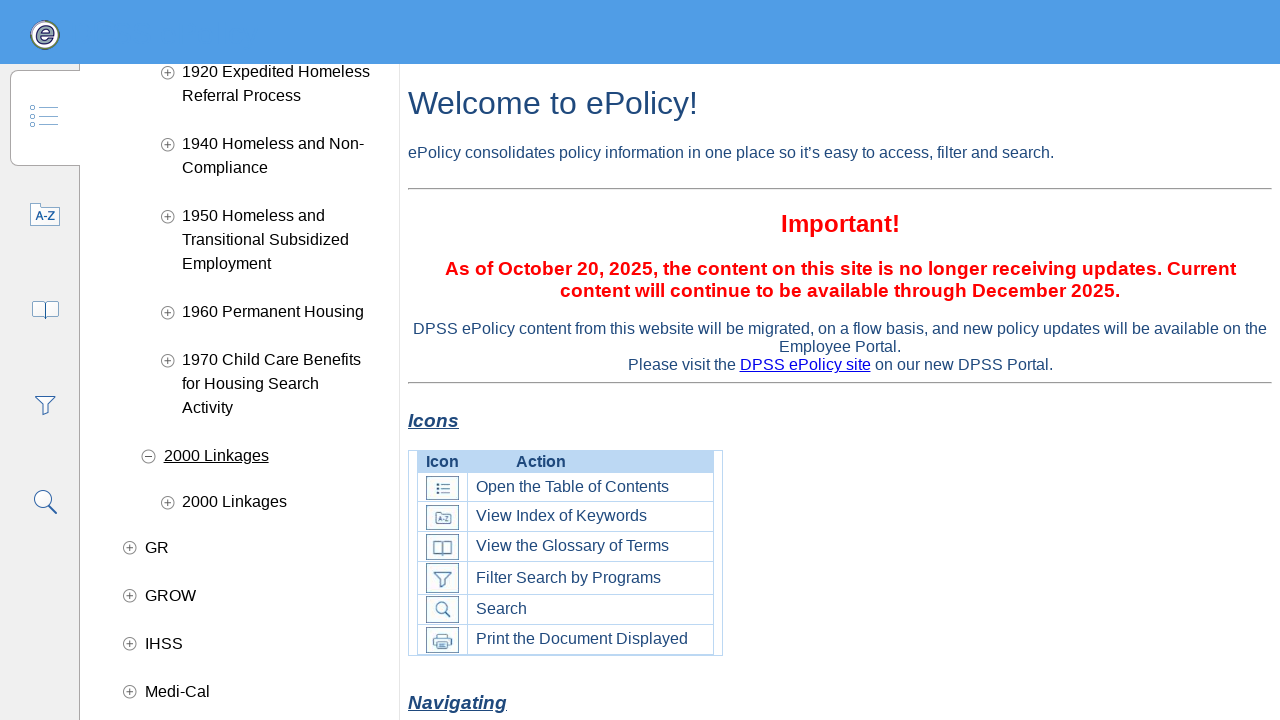

Clicked navigation item with key '.p.child_toc.6.toc1' at (253, 548) on ul.child[data-child=".p.child_toc.0.toc3"] > li.book >> nth=5
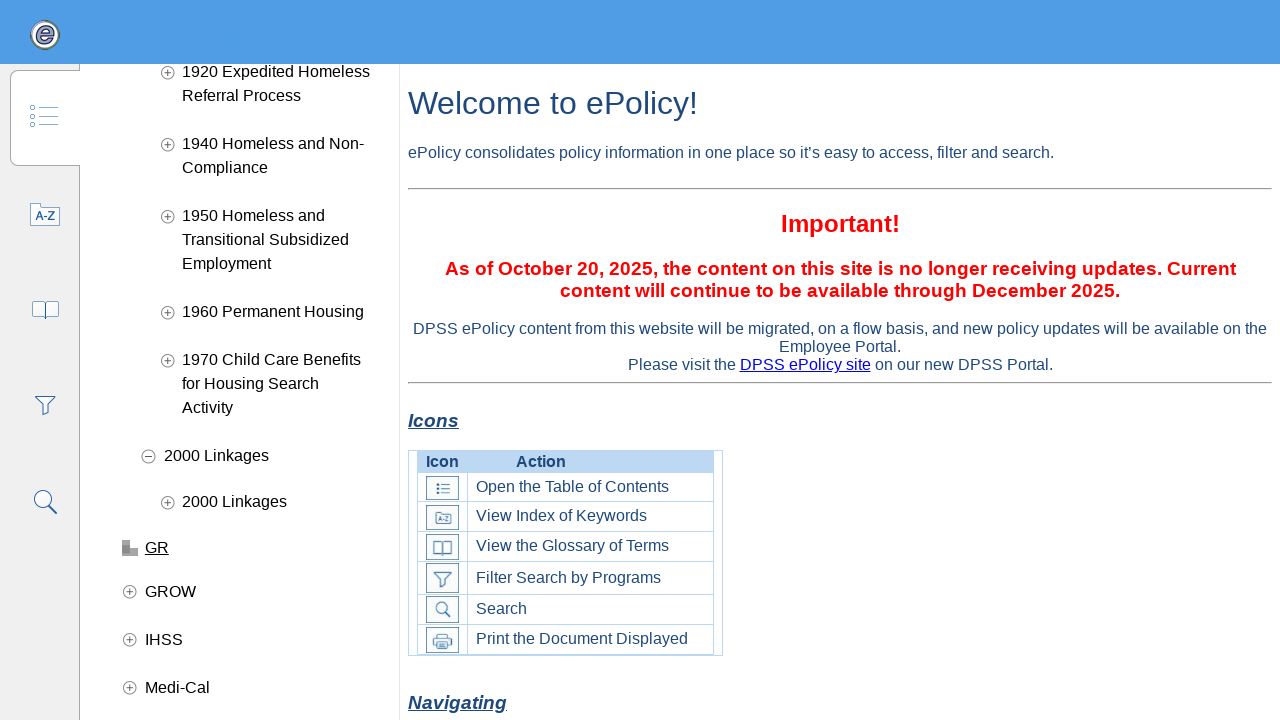

Child list appeared for item '.p.child_toc.6.toc1'
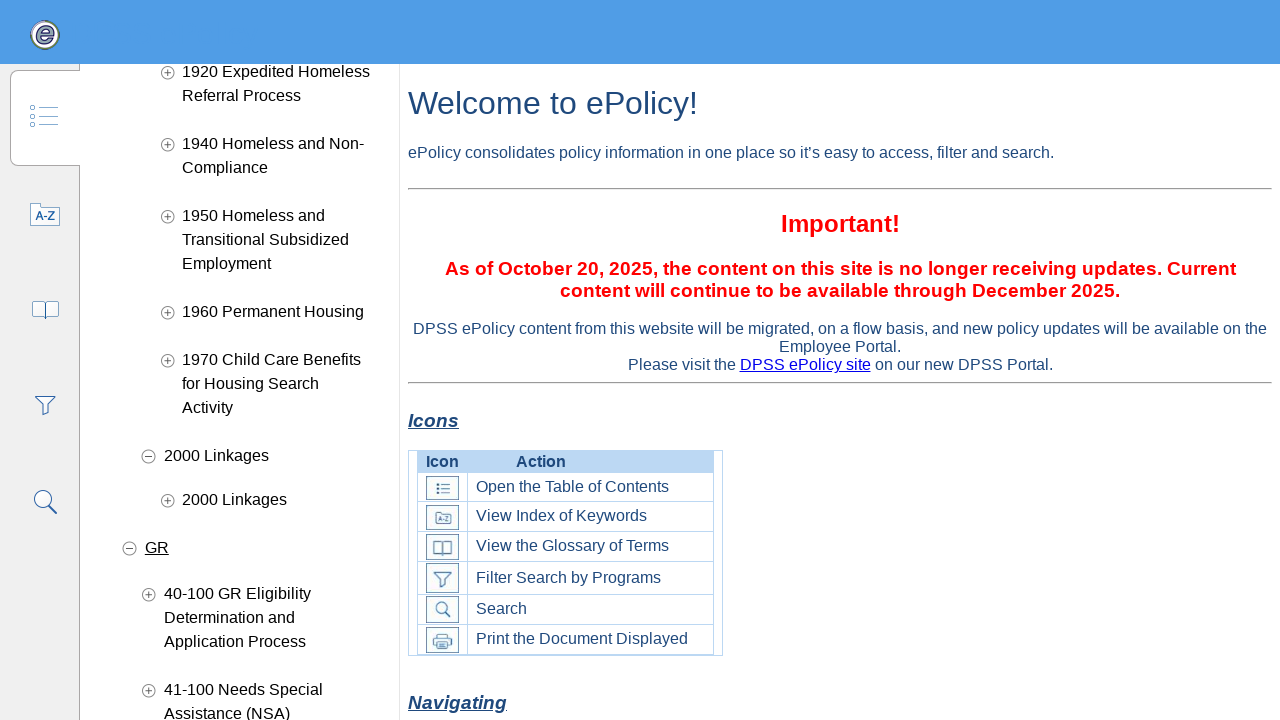

Clicked navigation item with key '.p.child_toc.6.toc2' at (262, 618) on ul.child[data-child=".p.child_toc.6.toc1"] > li.book >> nth=0
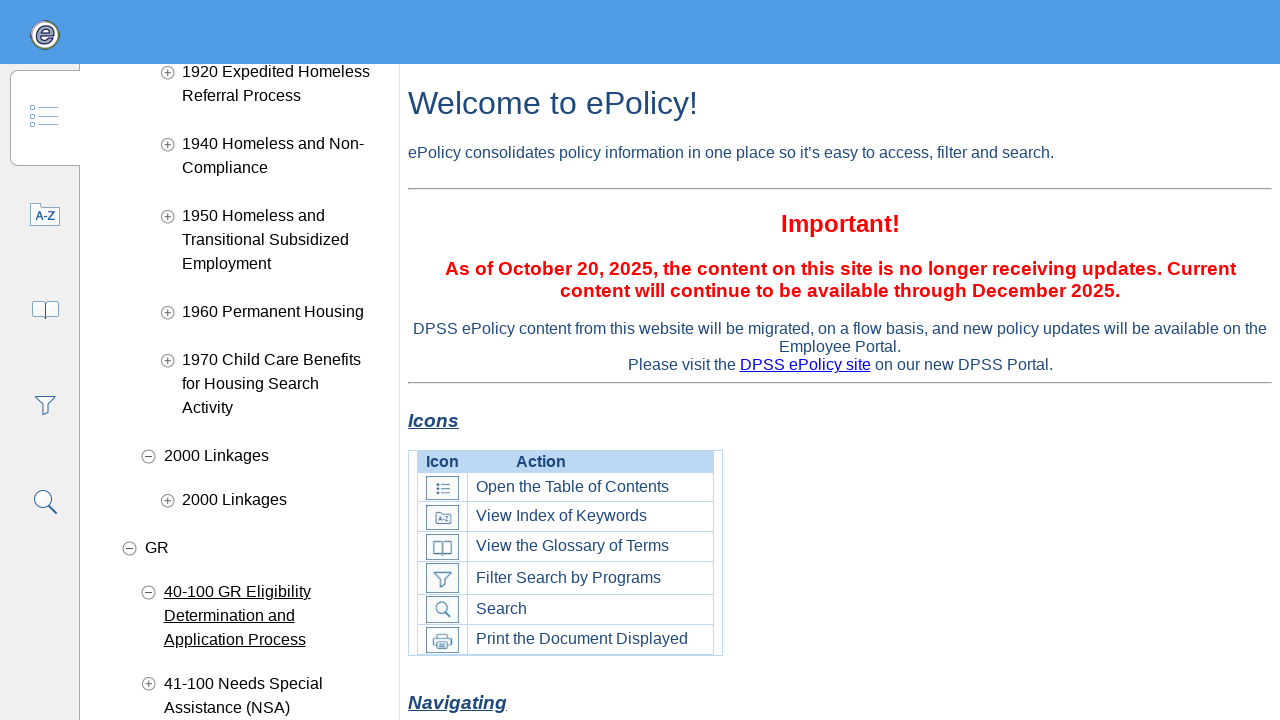

Child list appeared for item '.p.child_toc.6.toc2'
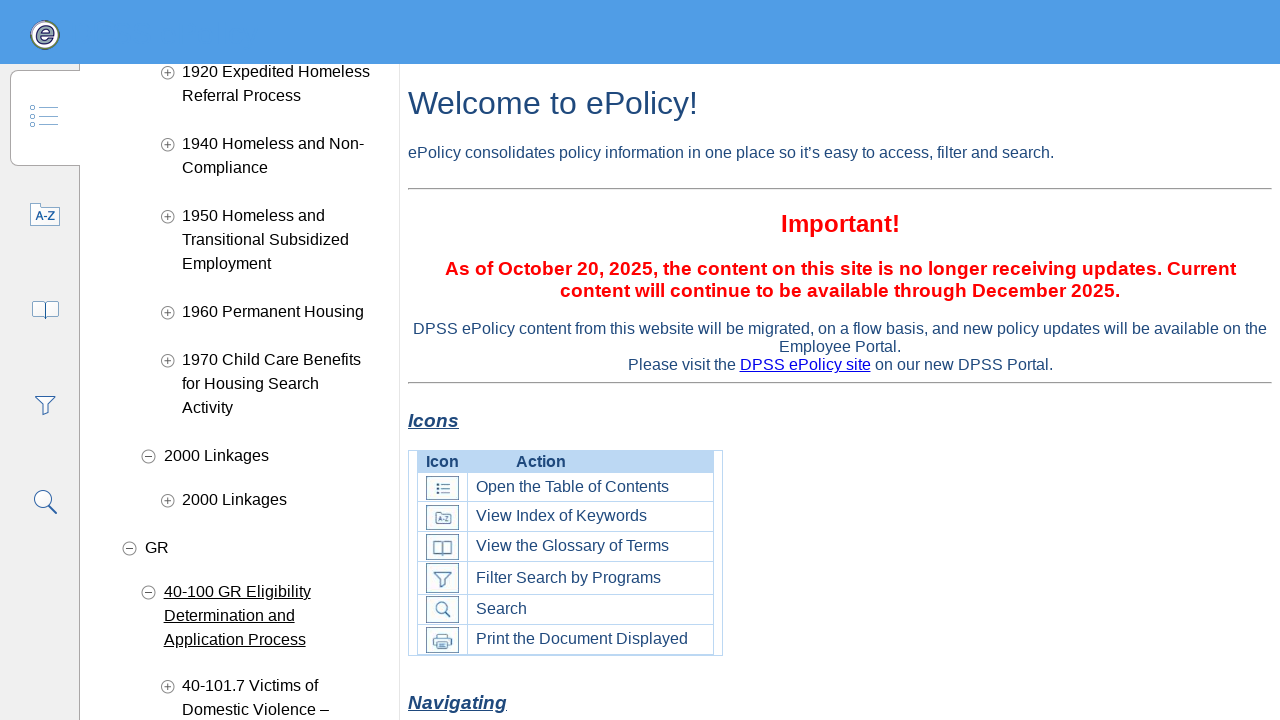

Clicked navigation item with key '.p.child_toc.6.toc19' at (262, 392) on ul.child[data-child=".p.child_toc.6.toc1"] > li.book >> nth=1
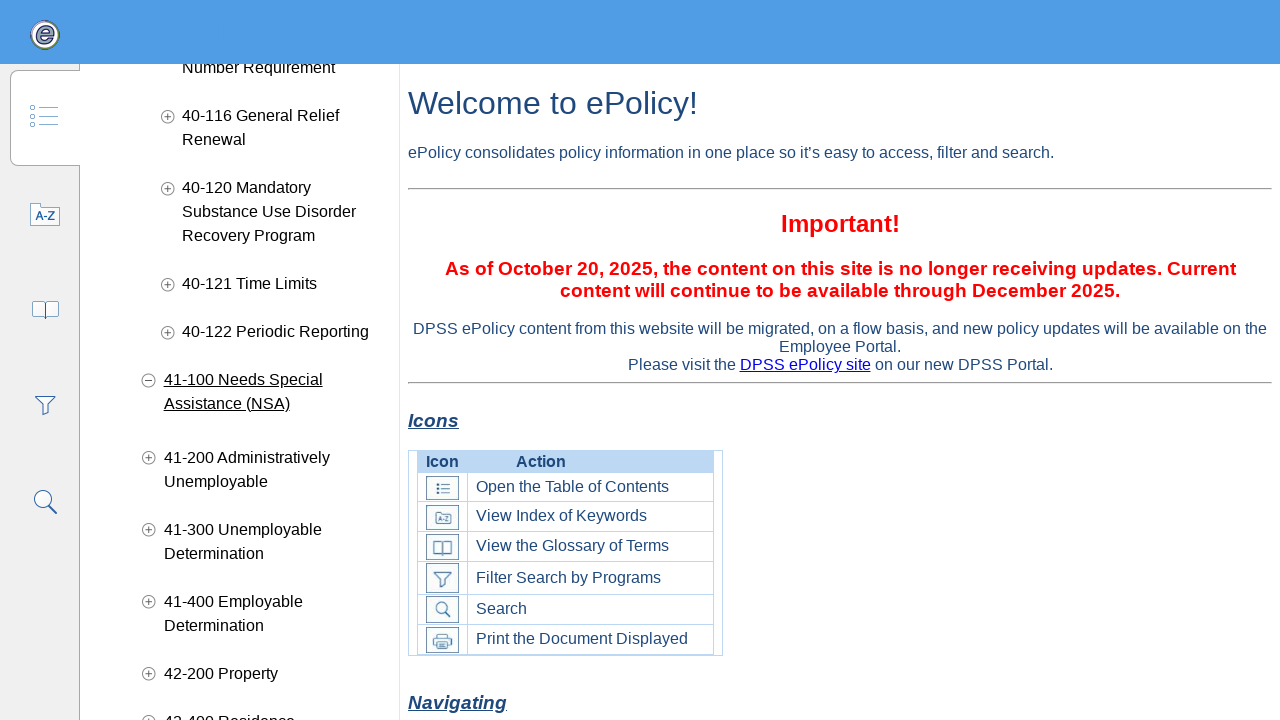

Child list appeared for item '.p.child_toc.6.toc19'
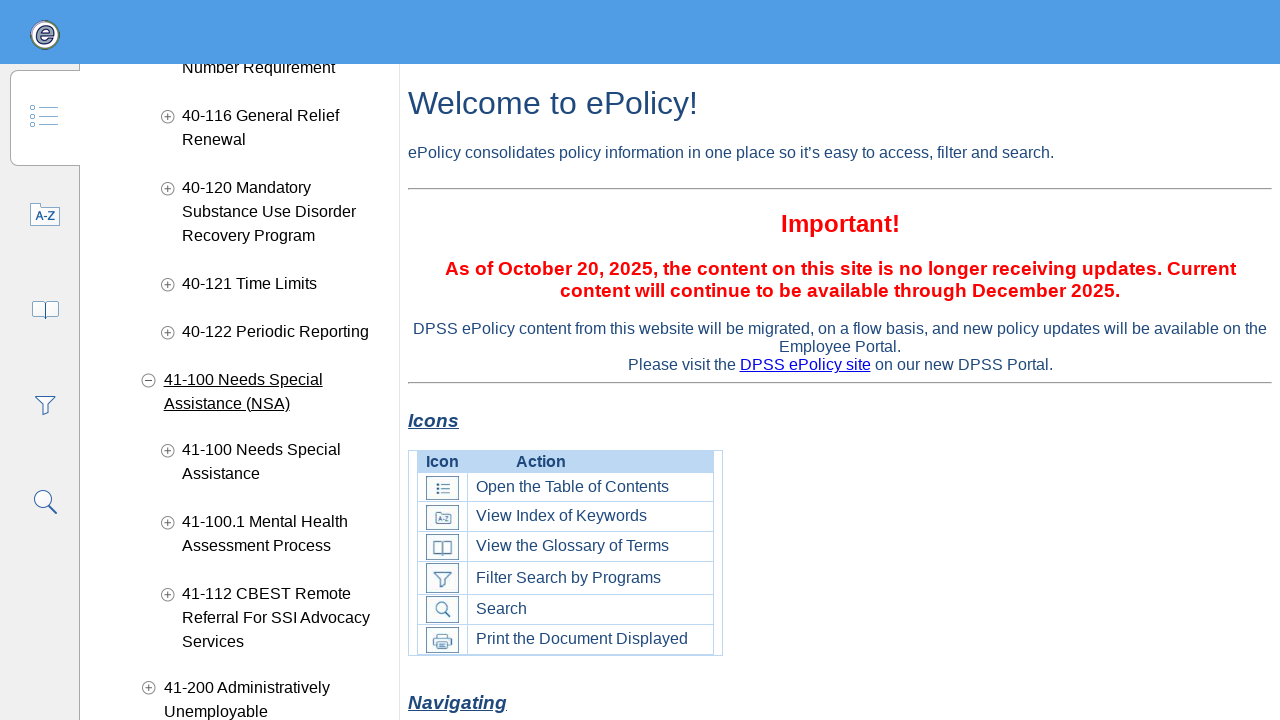

Clicked navigation item with key '.p.child_toc.6.toc23' at (262, 688) on ul.child[data-child=".p.child_toc.6.toc1"] > li.book >> nth=2
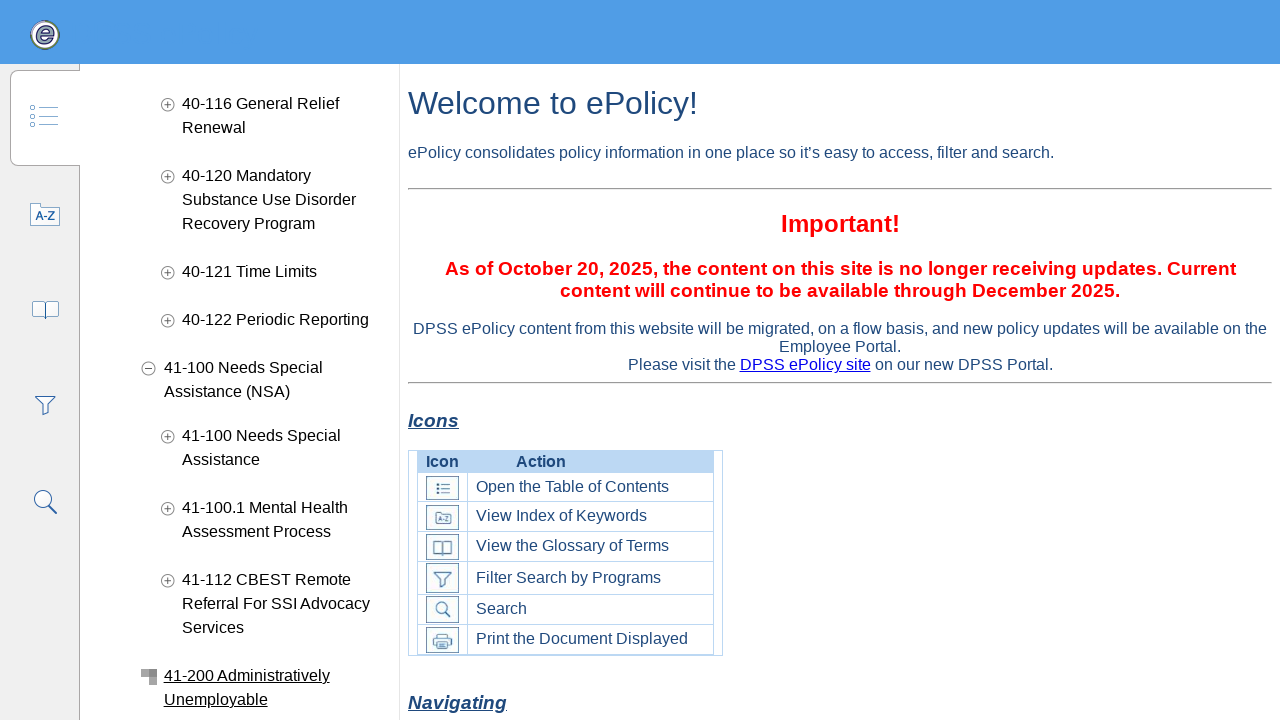

Child list appeared for item '.p.child_toc.6.toc23'
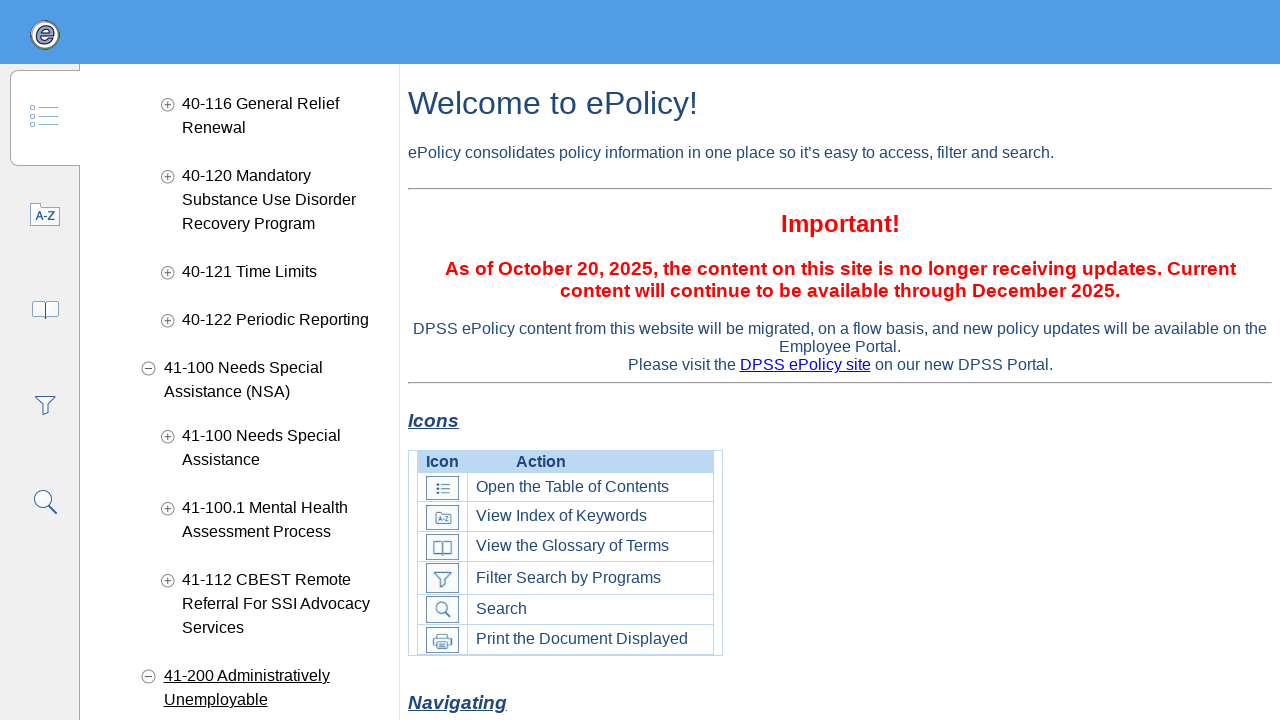

Clicked navigation item with key '.p.child_toc.6.toc25' at (262, 392) on ul.child[data-child=".p.child_toc.6.toc1"] > li.book >> nth=3
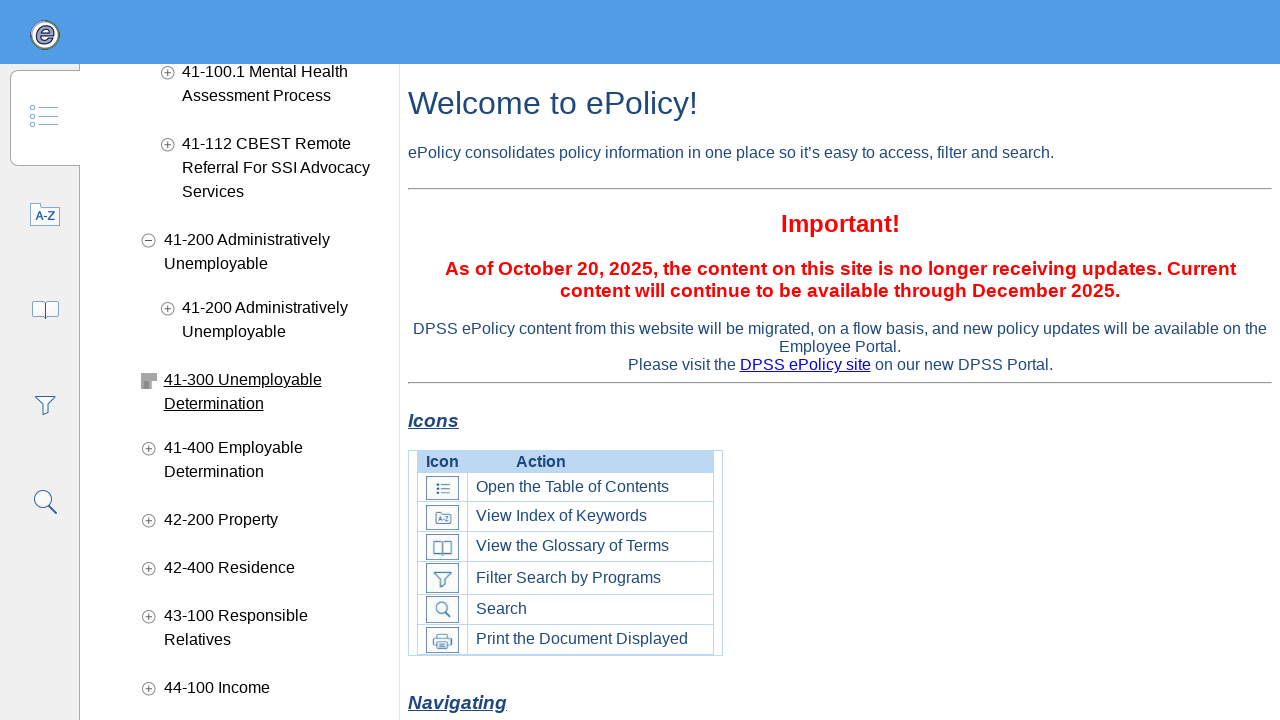

Child list appeared for item '.p.child_toc.6.toc25'
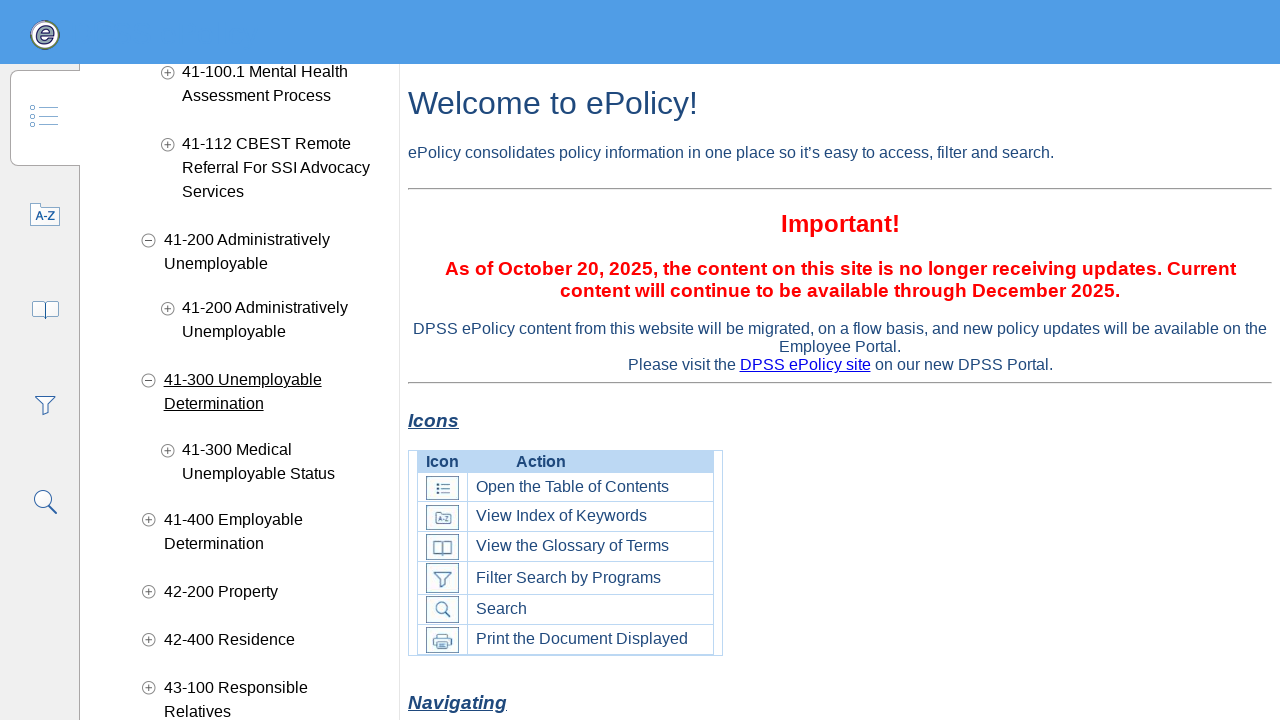

Clicked navigation item with key '.p.child_toc.6.toc27' at (262, 532) on ul.child[data-child=".p.child_toc.6.toc1"] > li.book >> nth=4
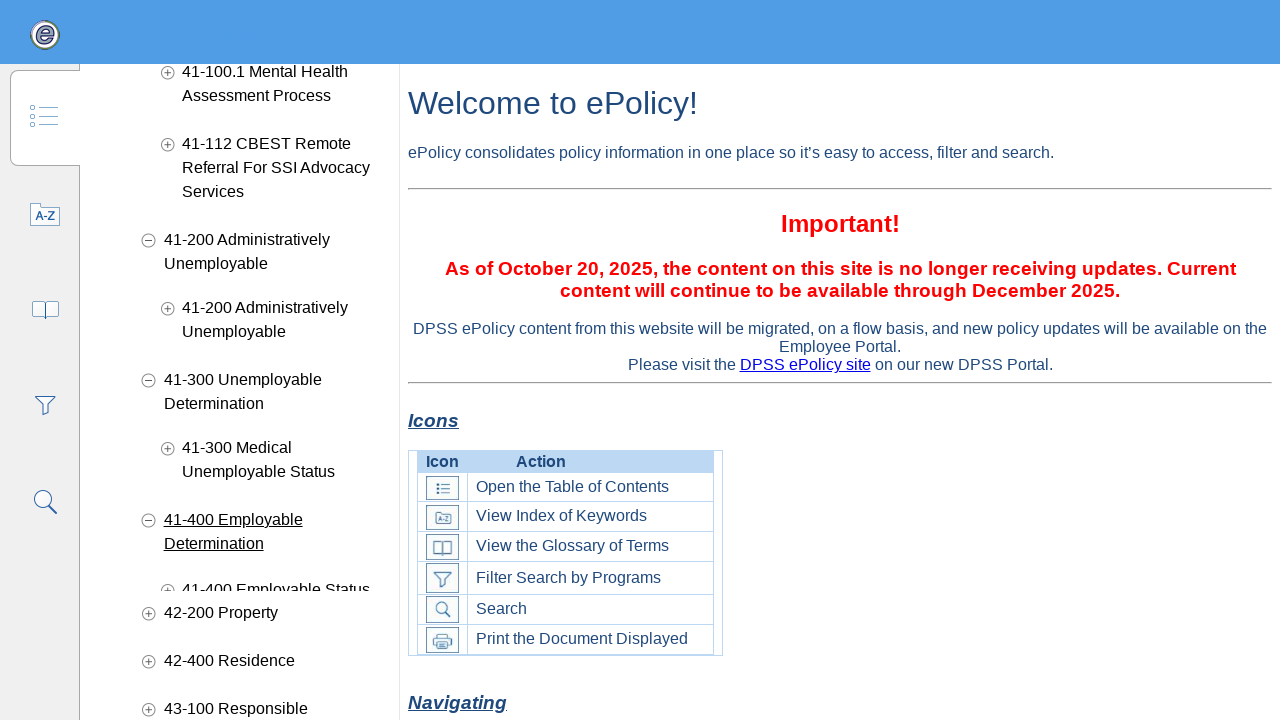

Child list appeared for item '.p.child_toc.6.toc27'
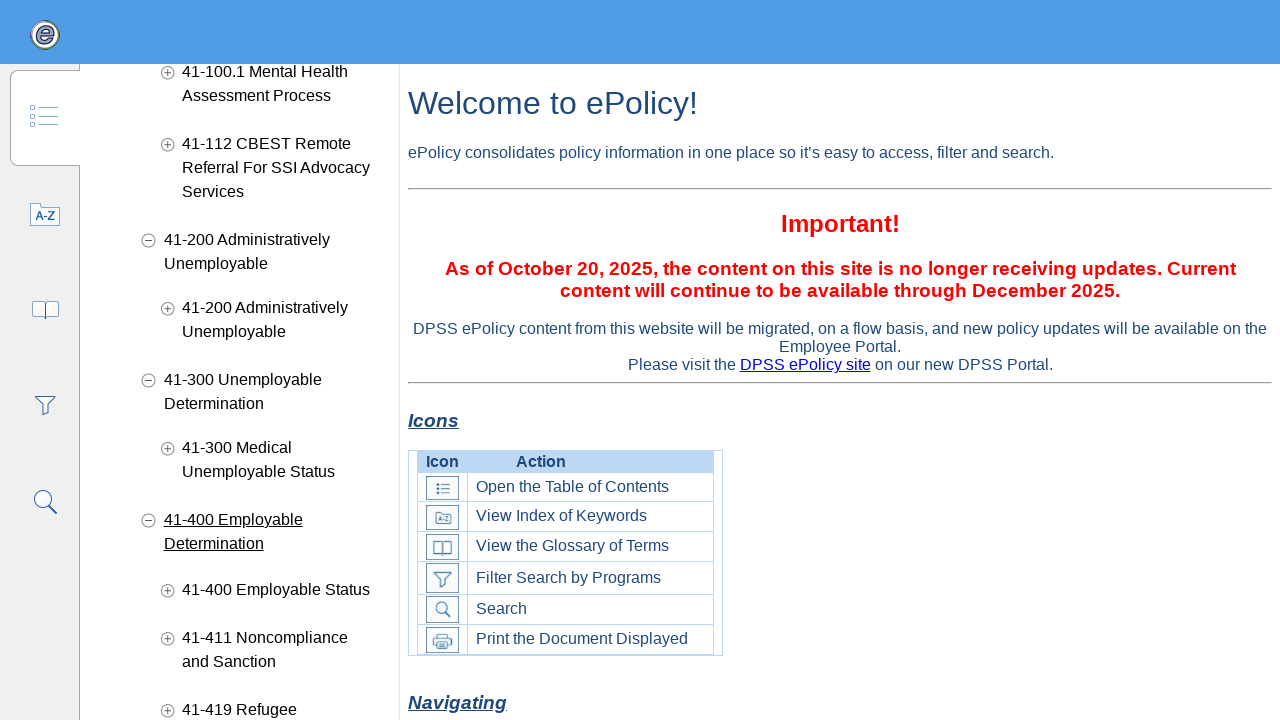

Clicked navigation item with key '.p.child_toc.6.toc31' at (262, 392) on ul.child[data-child=".p.child_toc.6.toc1"] > li.book >> nth=5
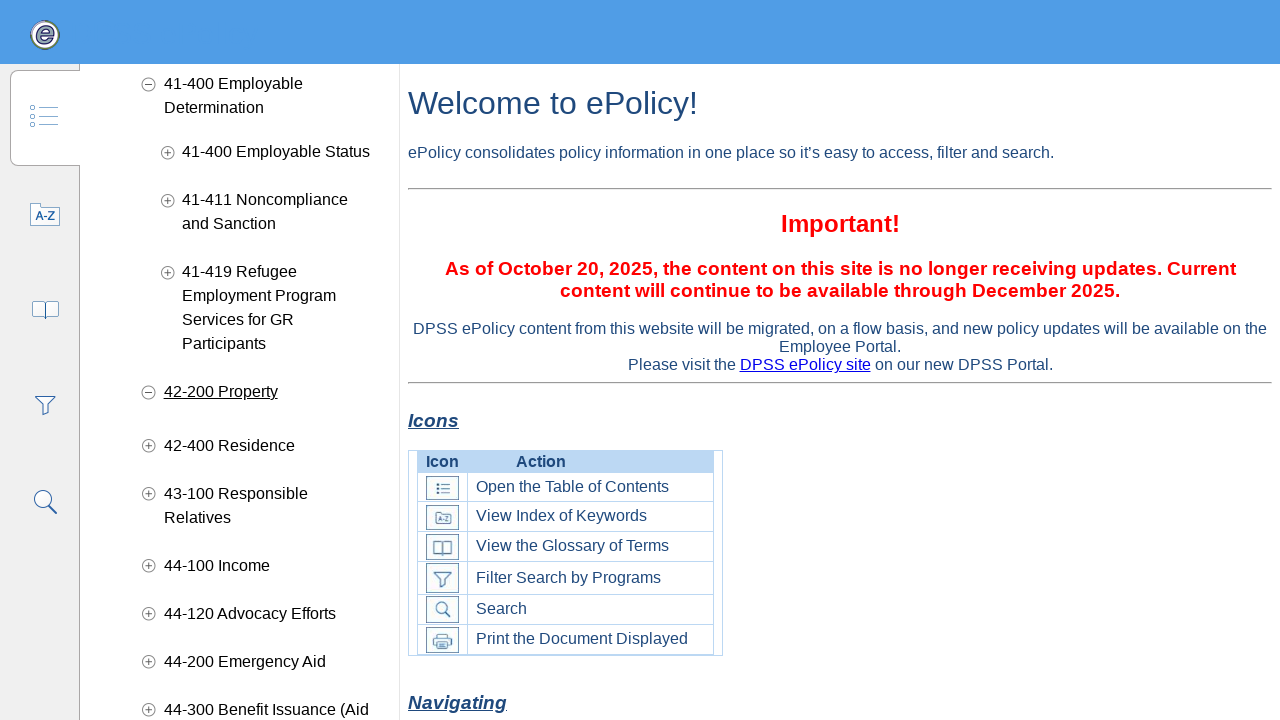

Child list appeared for item '.p.child_toc.6.toc31'
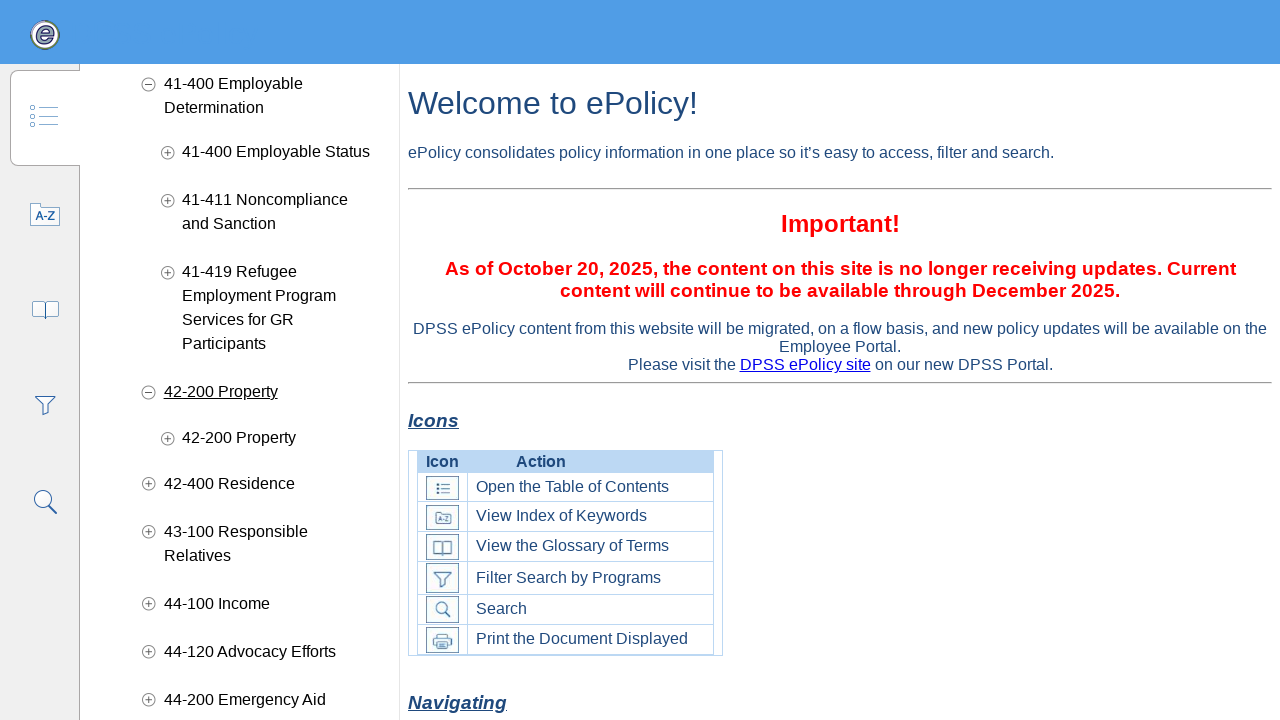

Clicked navigation item with key '.p.child_toc.6.toc33' at (262, 484) on ul.child[data-child=".p.child_toc.6.toc1"] > li.book >> nth=6
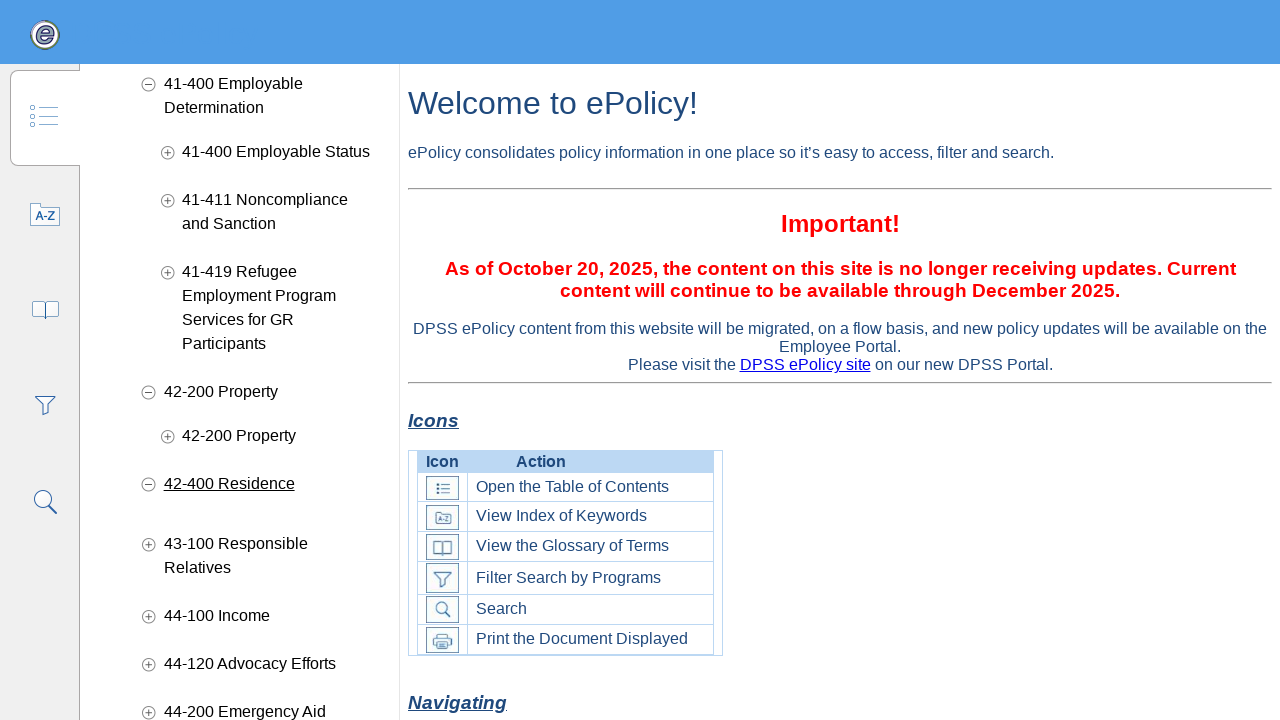

Child list appeared for item '.p.child_toc.6.toc33'
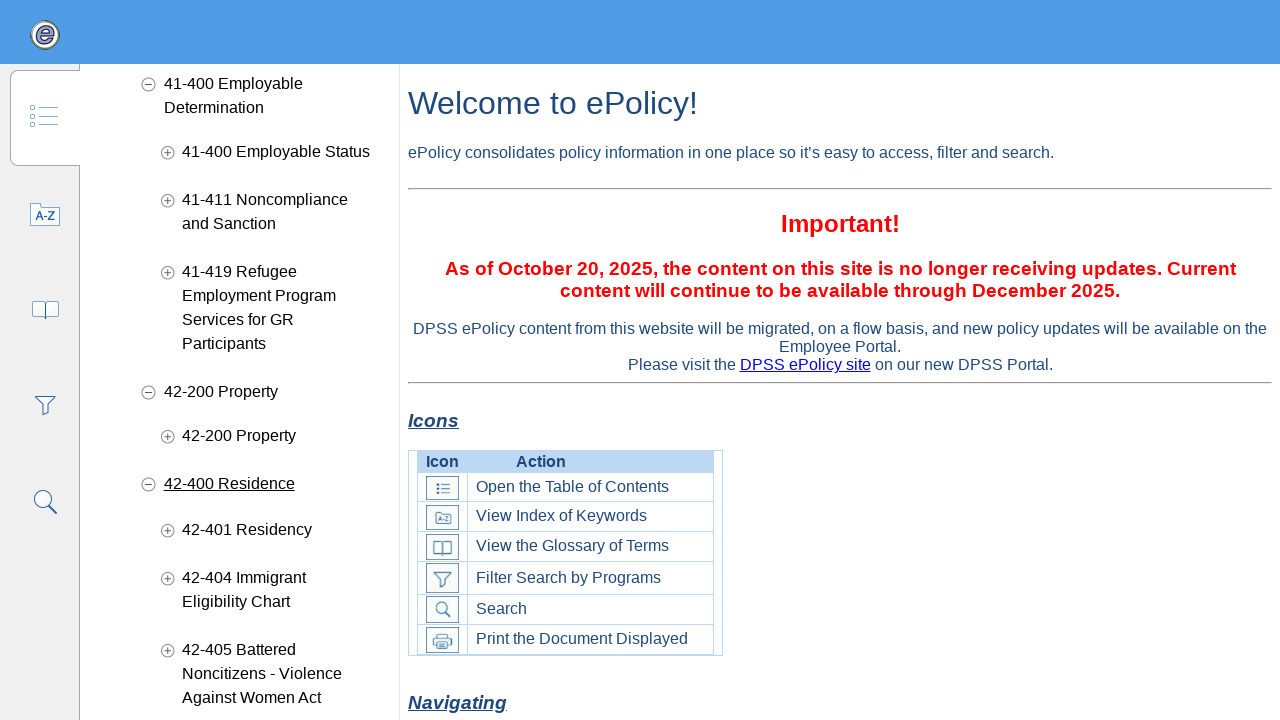

Clicked navigation item with key '.p.child_toc.6.toc38' at (262, 392) on ul.child[data-child=".p.child_toc.6.toc1"] > li.book >> nth=7
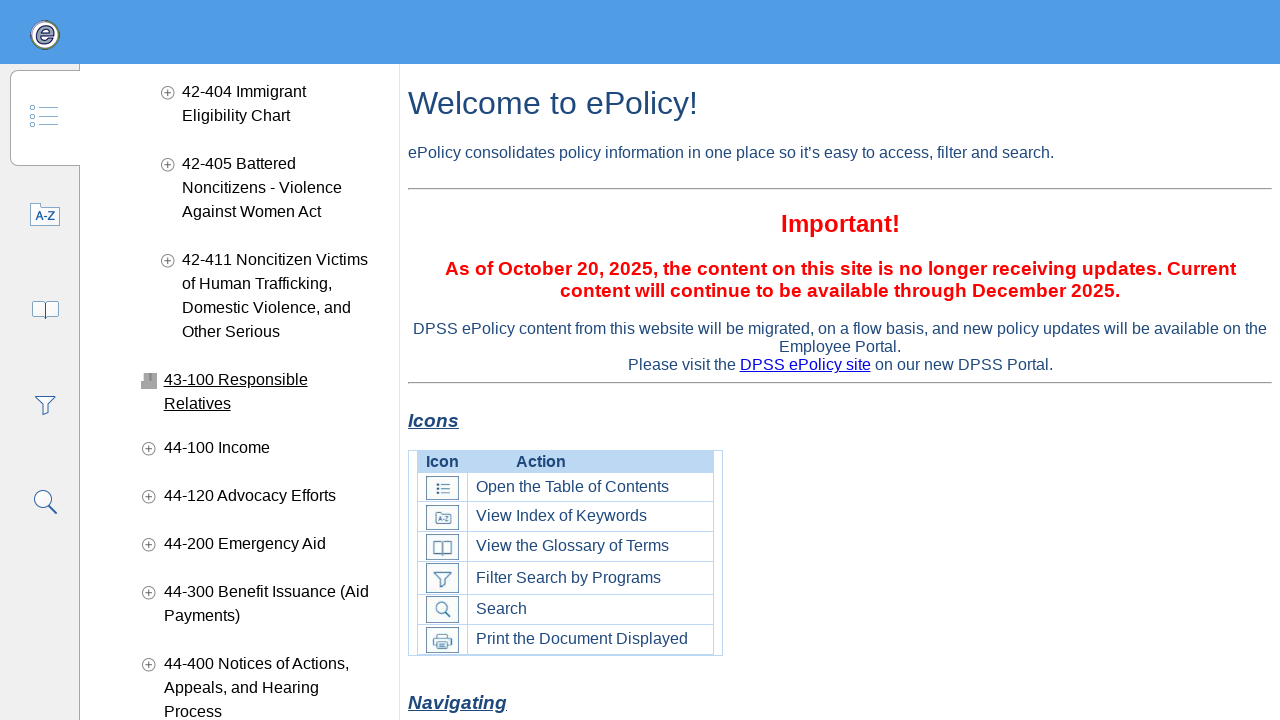

Child list appeared for item '.p.child_toc.6.toc38'
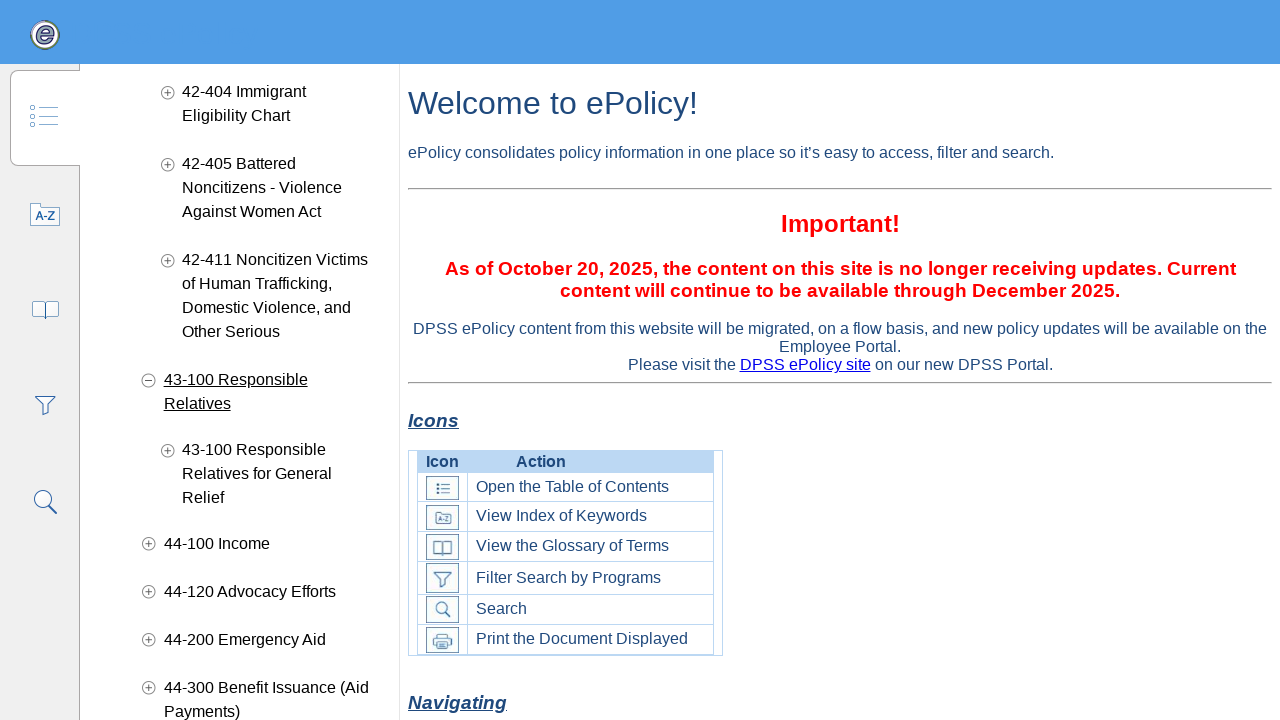

Clicked navigation item with key '.p.child_toc.6.toc40' at (262, 544) on ul.child[data-child=".p.child_toc.6.toc1"] > li.book >> nth=8
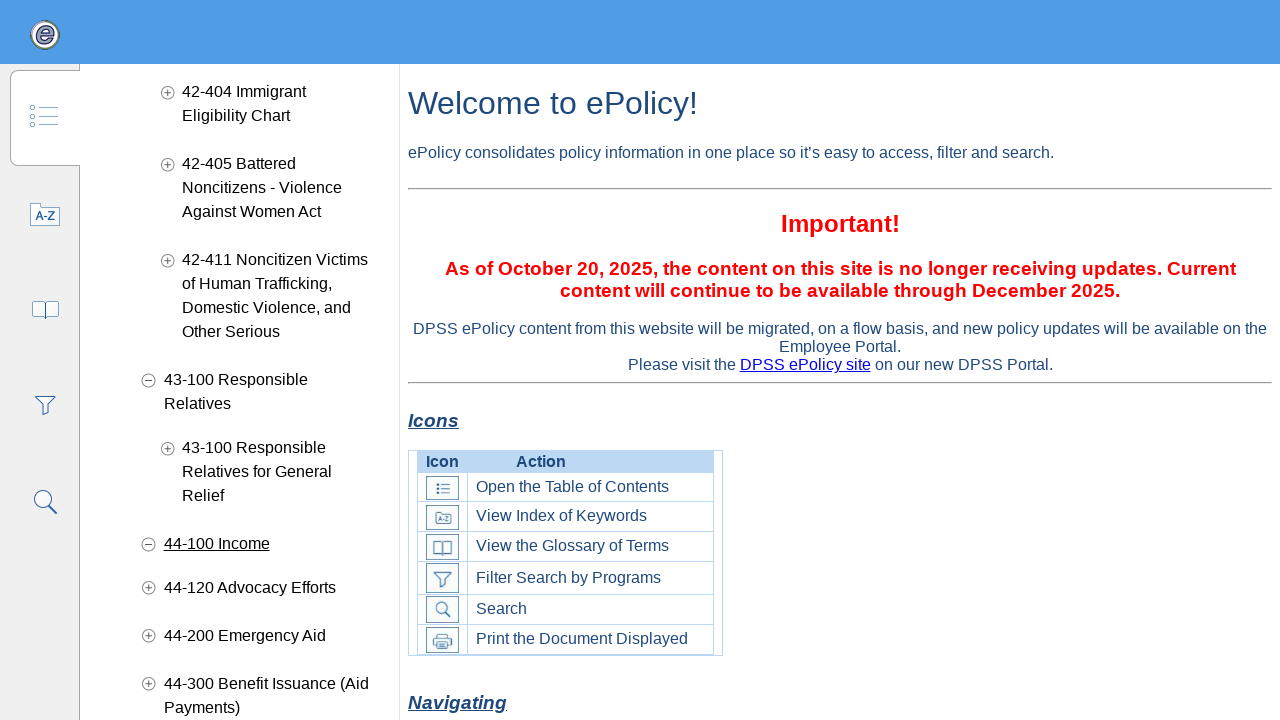

Child list appeared for item '.p.child_toc.6.toc40'
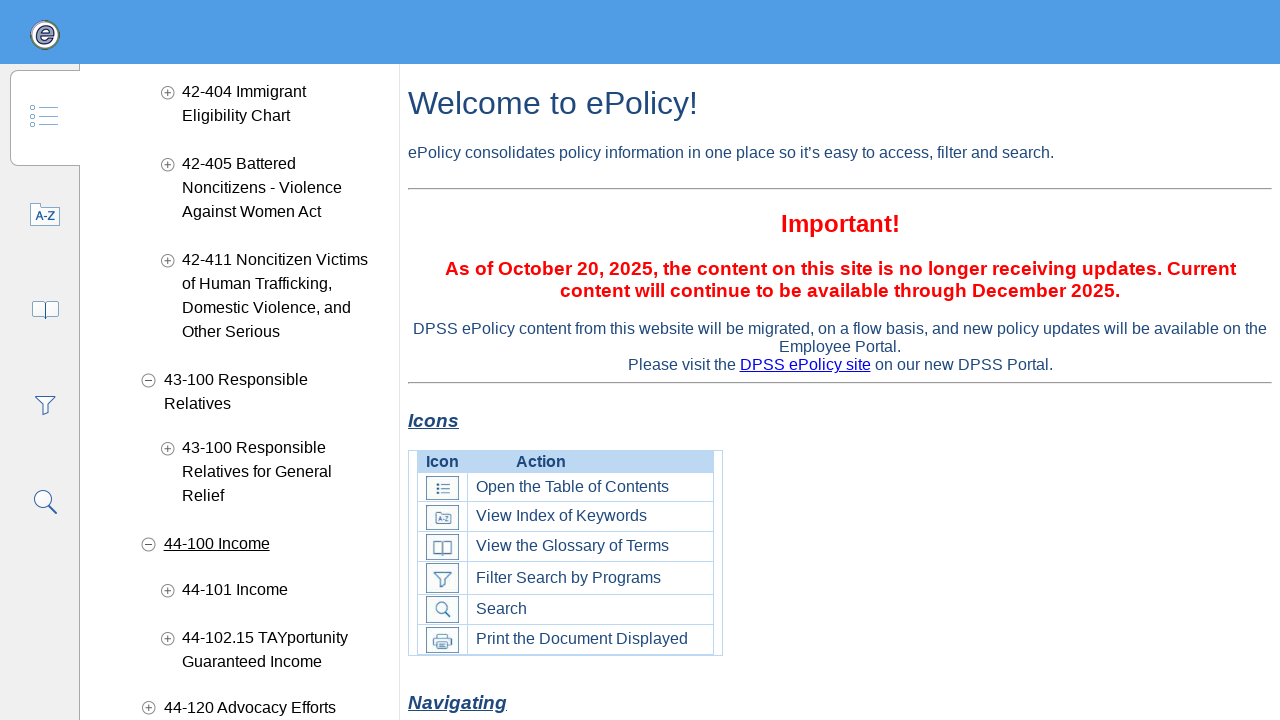

Clicked navigation item with key '.p.child_toc.6.toc43' at (262, 700) on ul.child[data-child=".p.child_toc.6.toc1"] > li.book >> nth=9
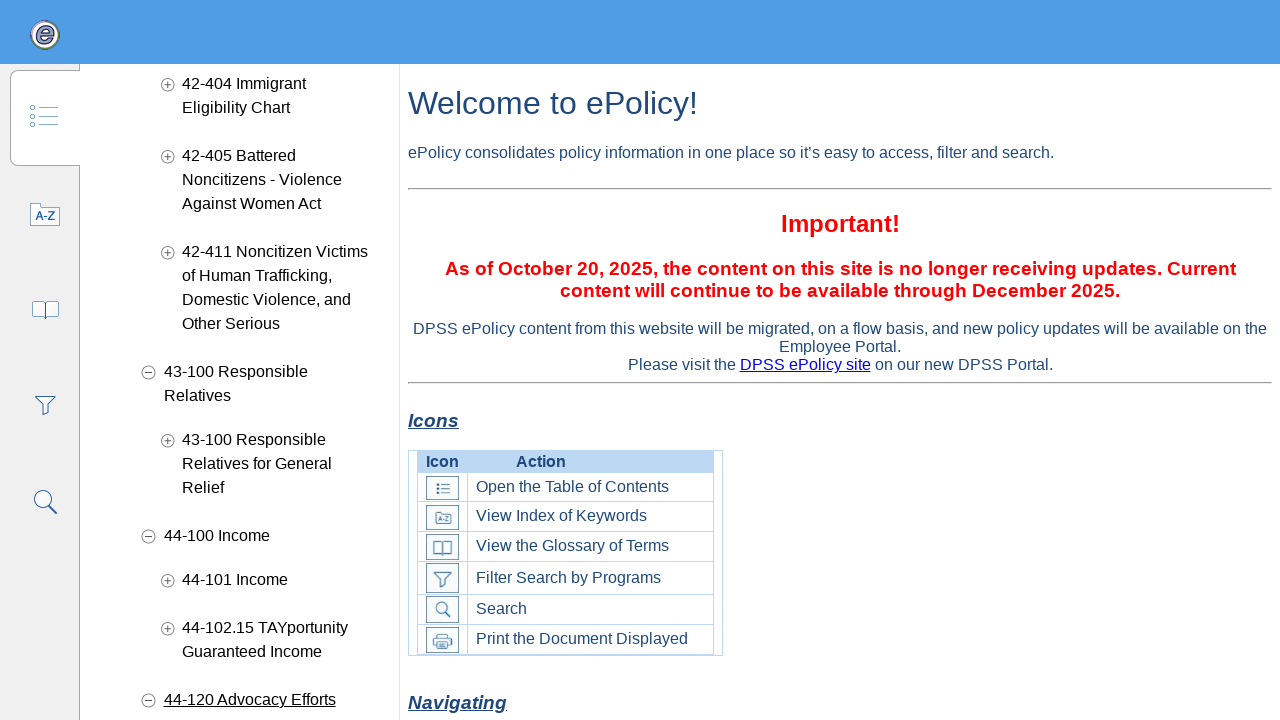

Child list appeared for item '.p.child_toc.6.toc43'
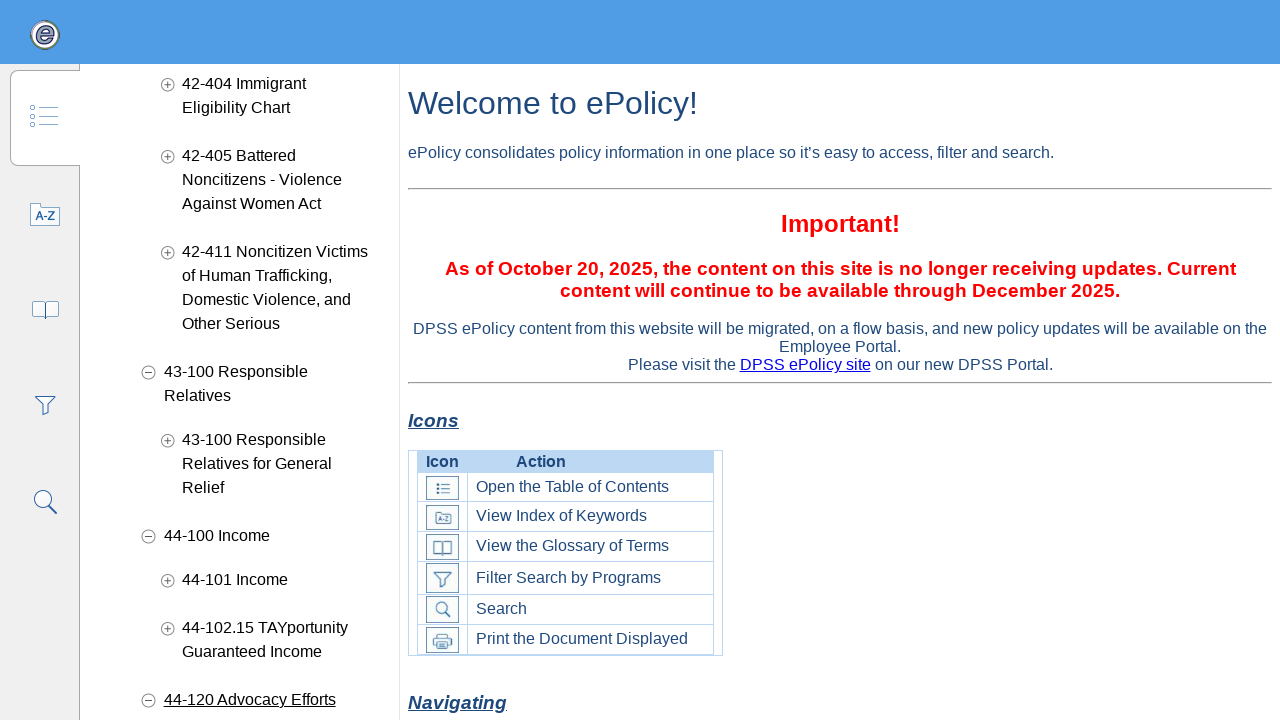

Clicked navigation item with key '.p.child_toc.6.toc46' at (262, 392) on ul.child[data-child=".p.child_toc.6.toc1"] > li.book >> nth=10
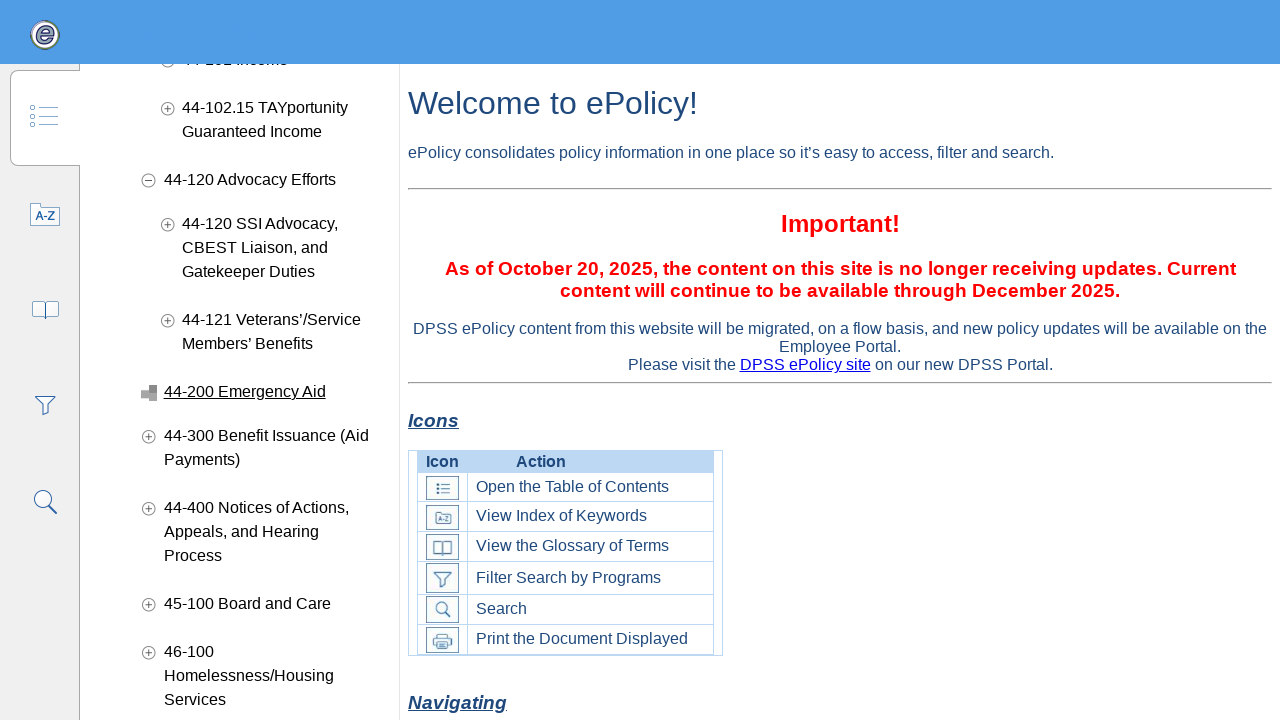

Child list appeared for item '.p.child_toc.6.toc46'
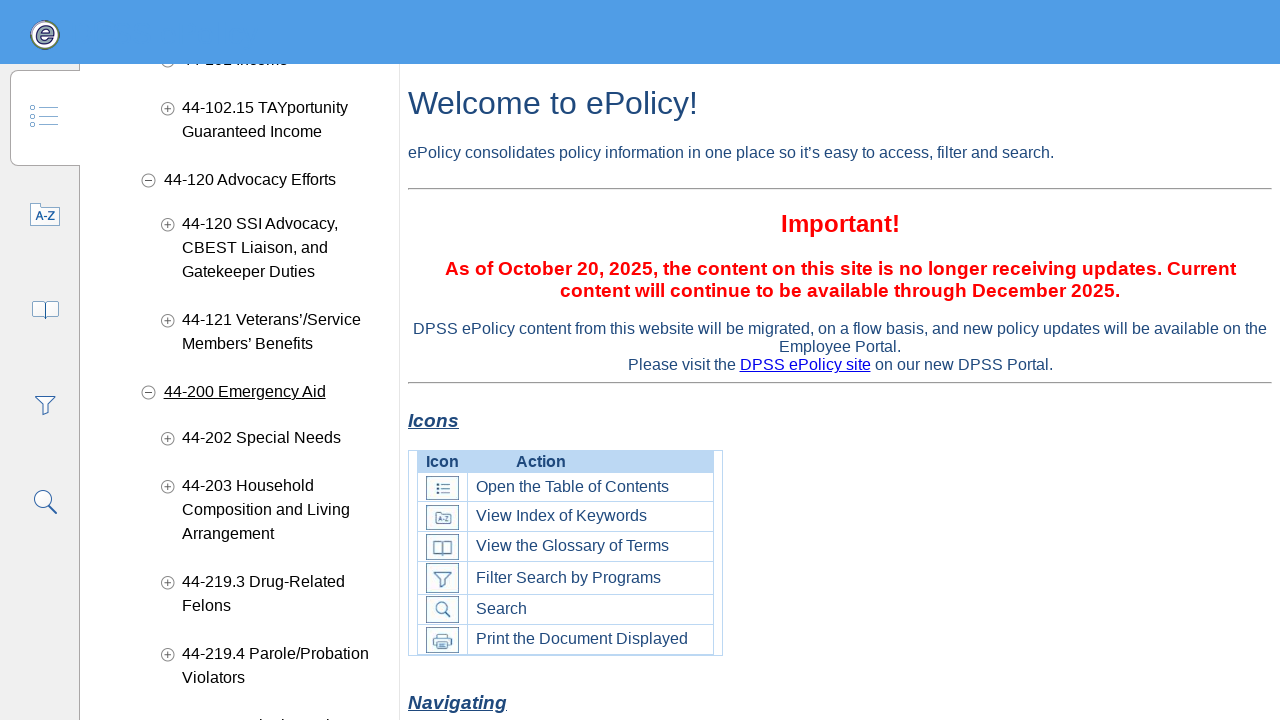

Clicked navigation item with key '.p.child_toc.6.toc54' at (262, 392) on ul.child[data-child=".p.child_toc.6.toc1"] > li.book >> nth=11
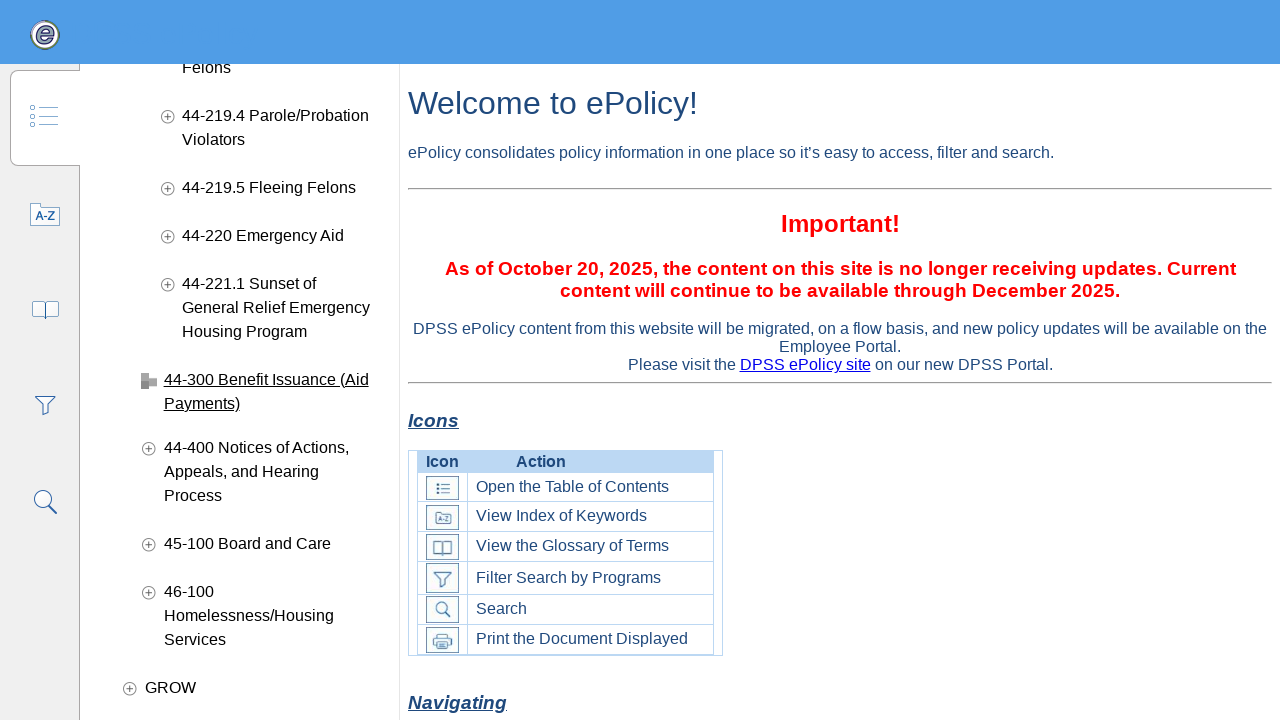

Child list appeared for item '.p.child_toc.6.toc54'
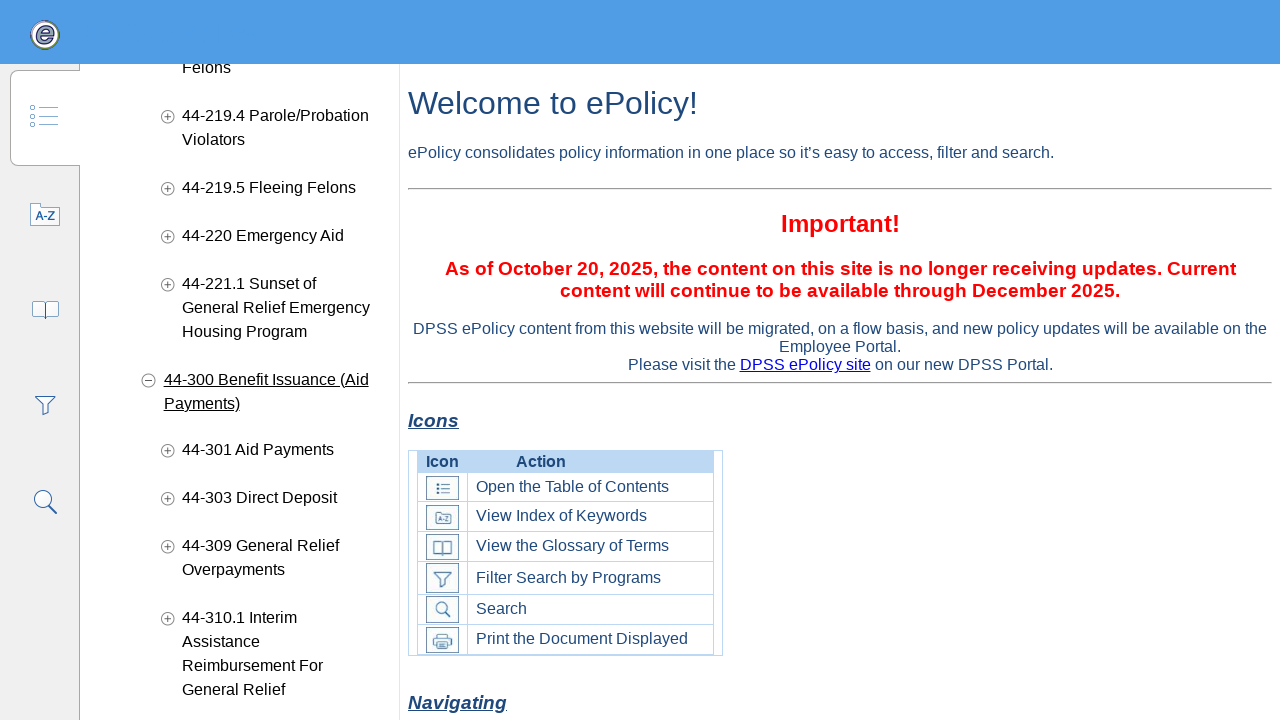

Clicked navigation item with key '.p.child_toc.6.toc61' at (262, 392) on ul.child[data-child=".p.child_toc.6.toc1"] > li.book >> nth=12
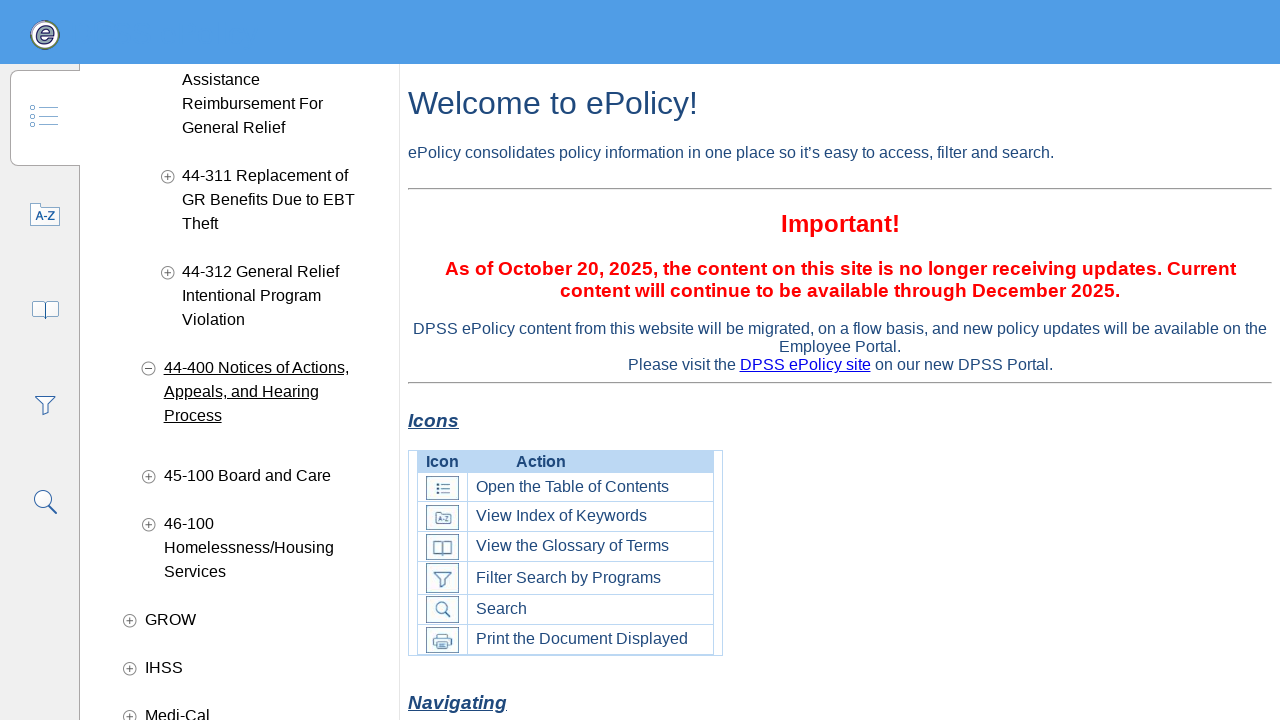

Child list appeared for item '.p.child_toc.6.toc61'
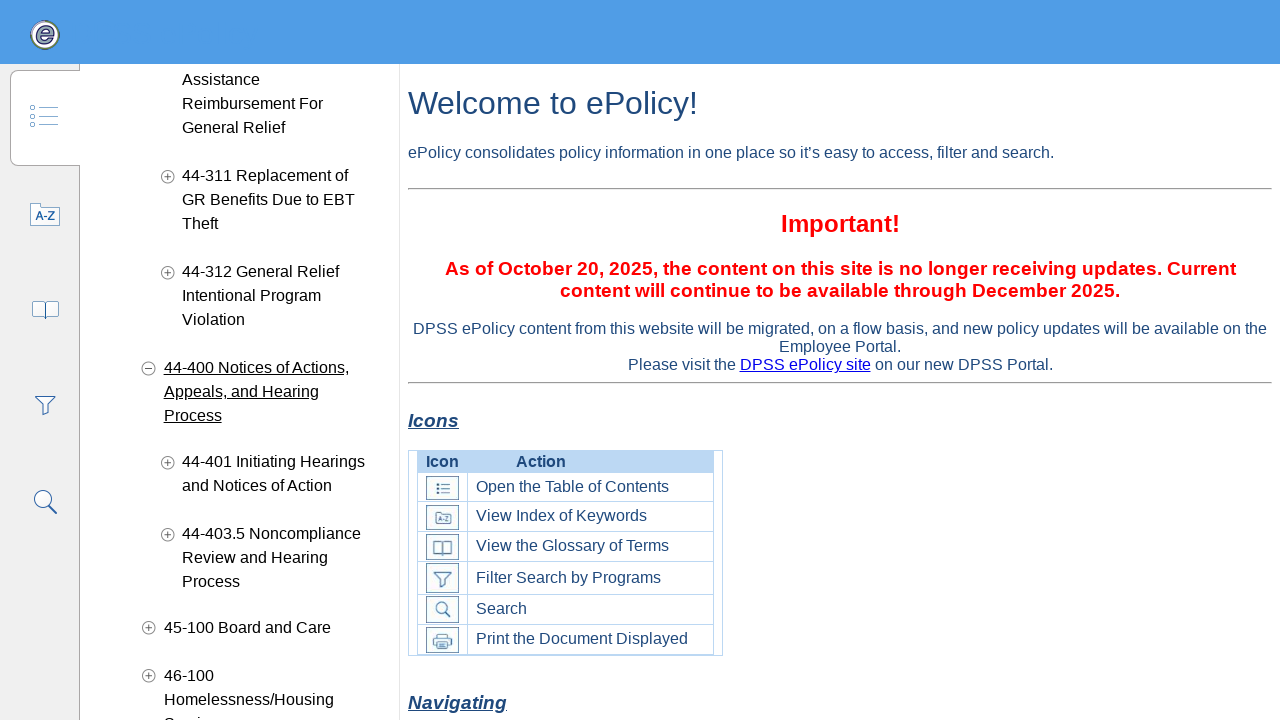

Clicked navigation item with key '.p.child_toc.6.toc64' at (262, 628) on ul.child[data-child=".p.child_toc.6.toc1"] > li.book >> nth=13
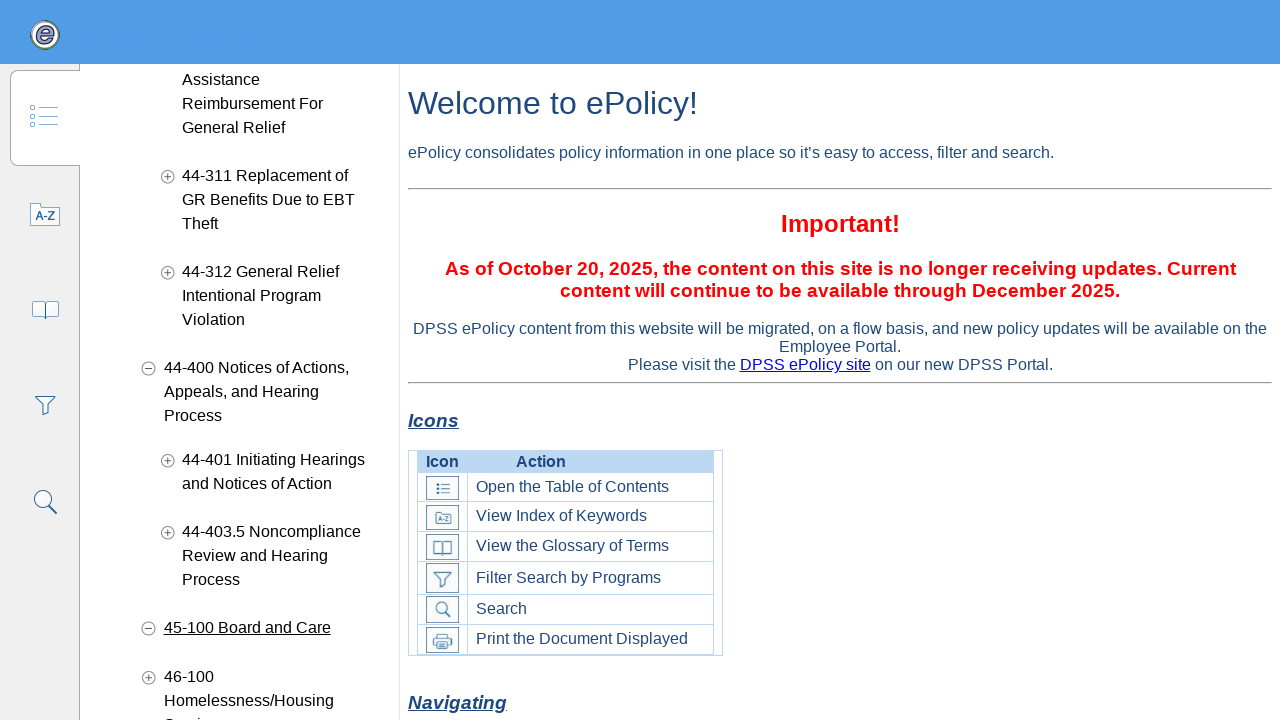

Child list appeared for item '.p.child_toc.6.toc64'
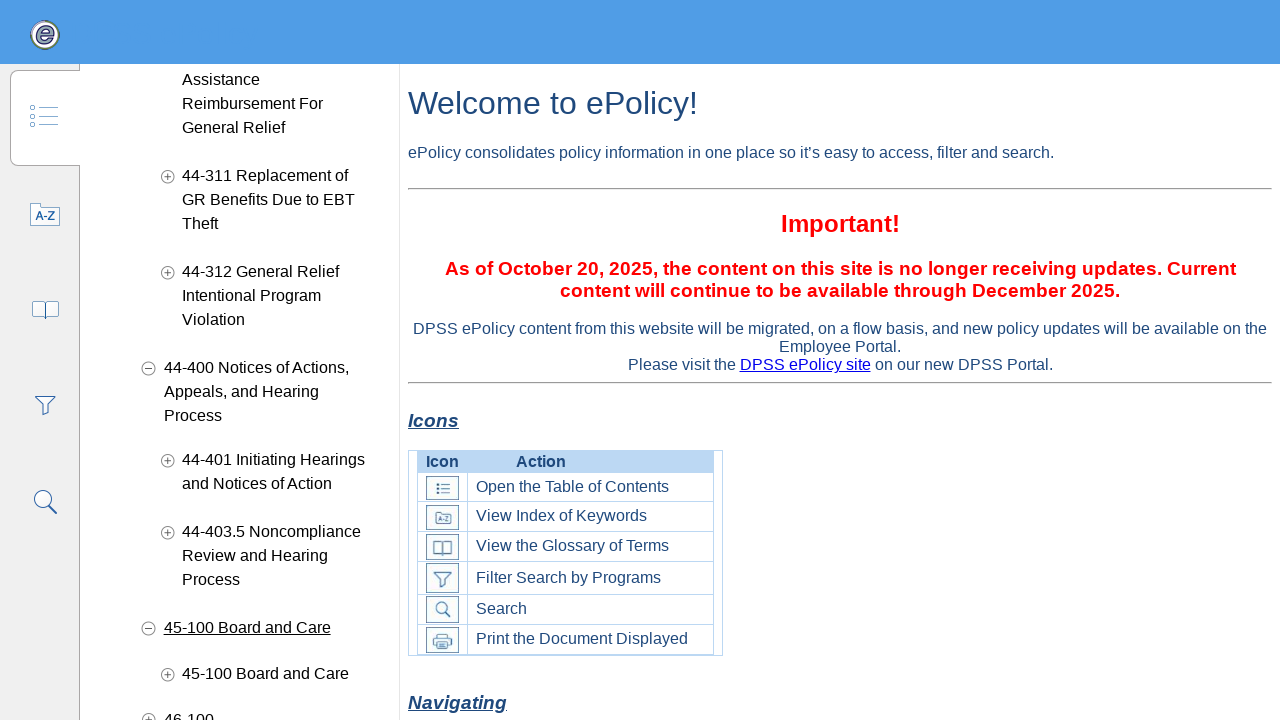

Clicked navigation item with key '.p.child_toc.6.toc66' at (262, 676) on ul.child[data-child=".p.child_toc.6.toc1"] > li.book >> nth=14
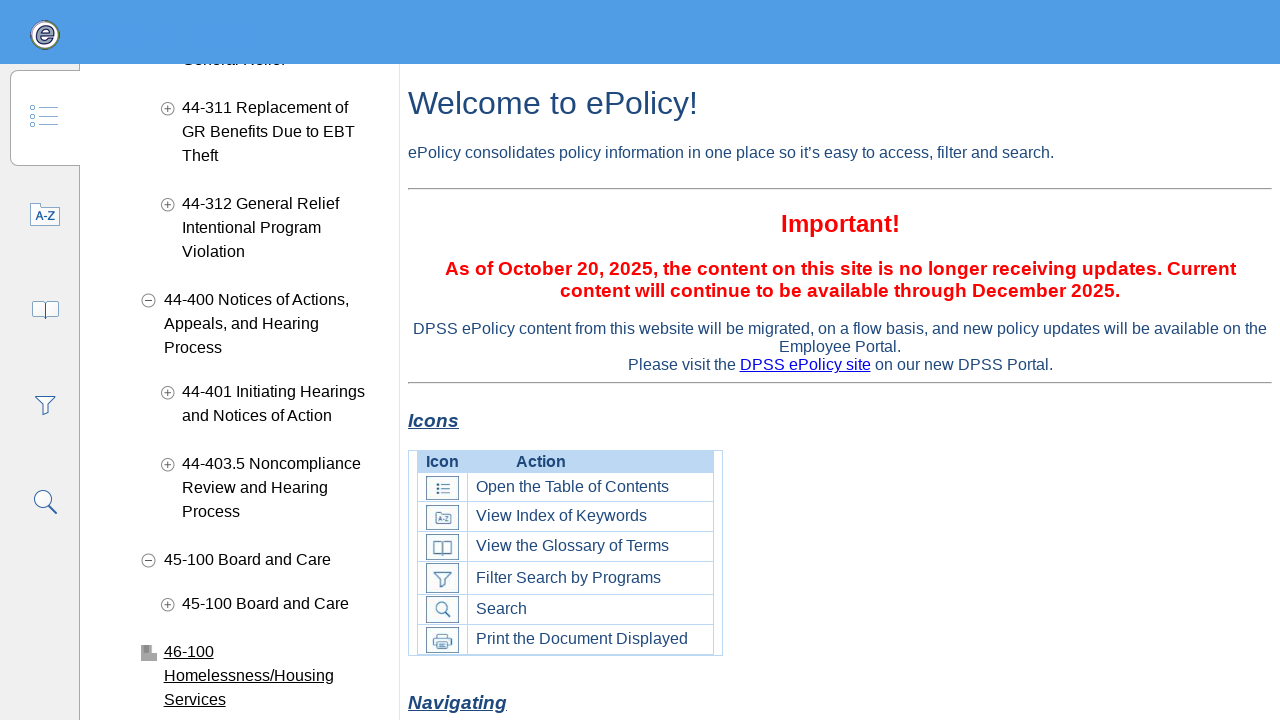

Child list appeared for item '.p.child_toc.6.toc66'
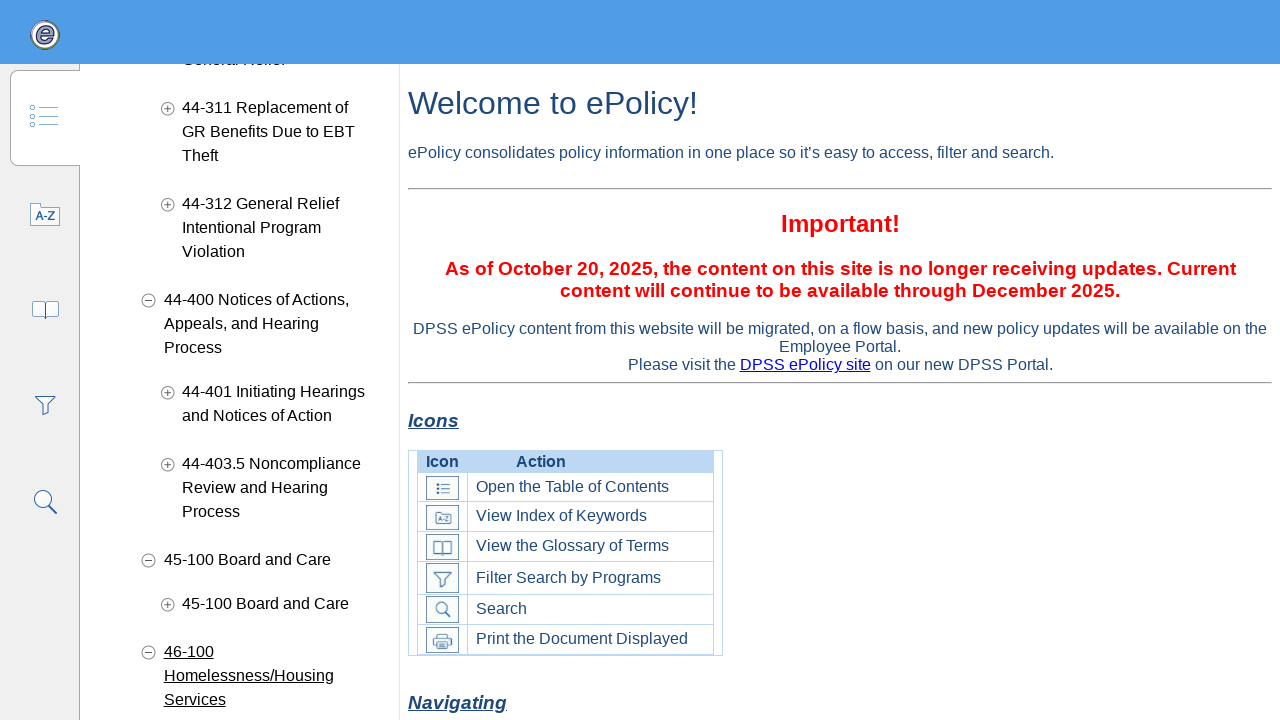

Clicked navigation item with key '.p.child_toc.7.toc1' at (253, 552) on ul.child[data-child=".p.child_toc.0.toc3"] > li.book >> nth=6
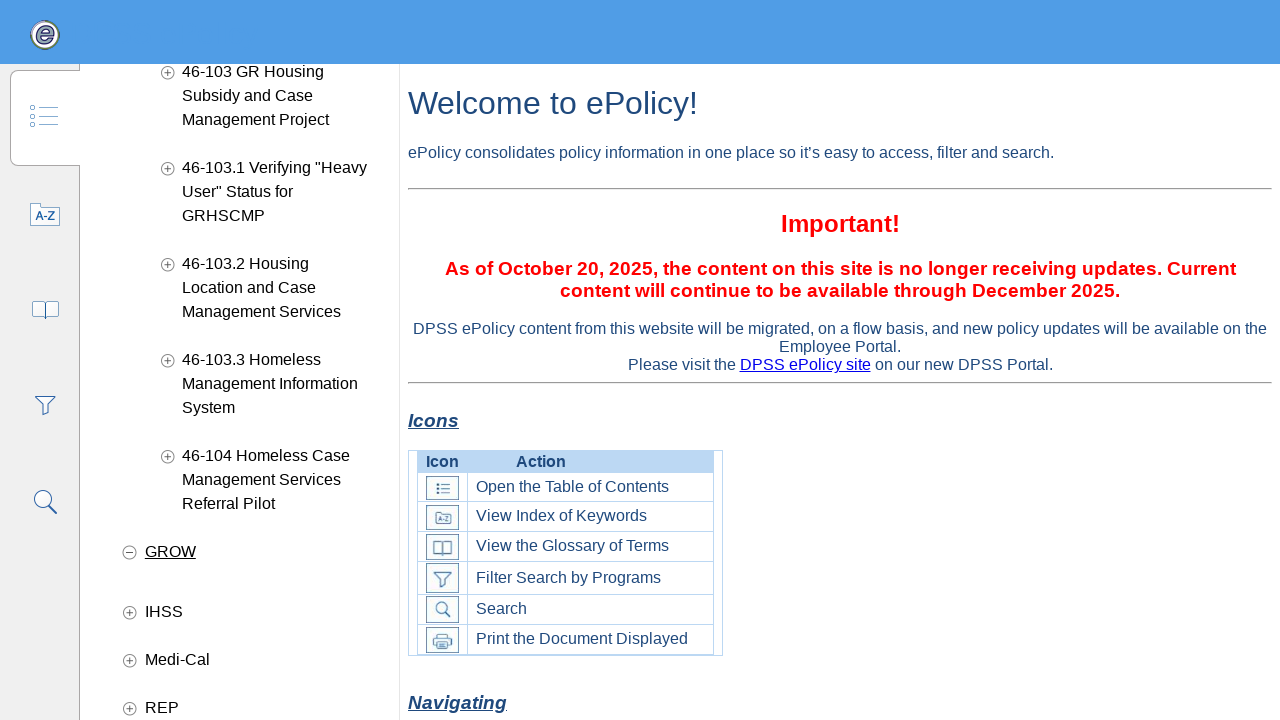

Child list appeared for item '.p.child_toc.7.toc1'
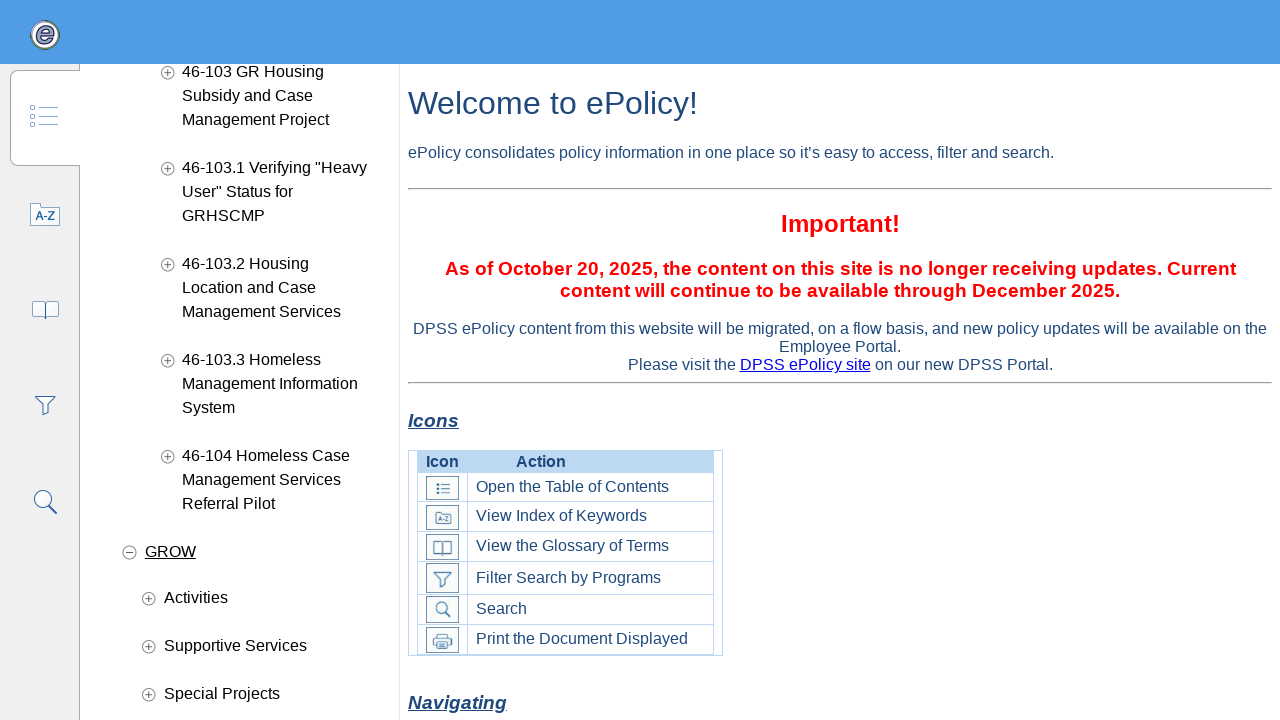

Clicked navigation item with key '.p.child_toc.7.toc2' at (262, 598) on ul.child[data-child=".p.child_toc.7.toc1"] > li.book >> nth=0
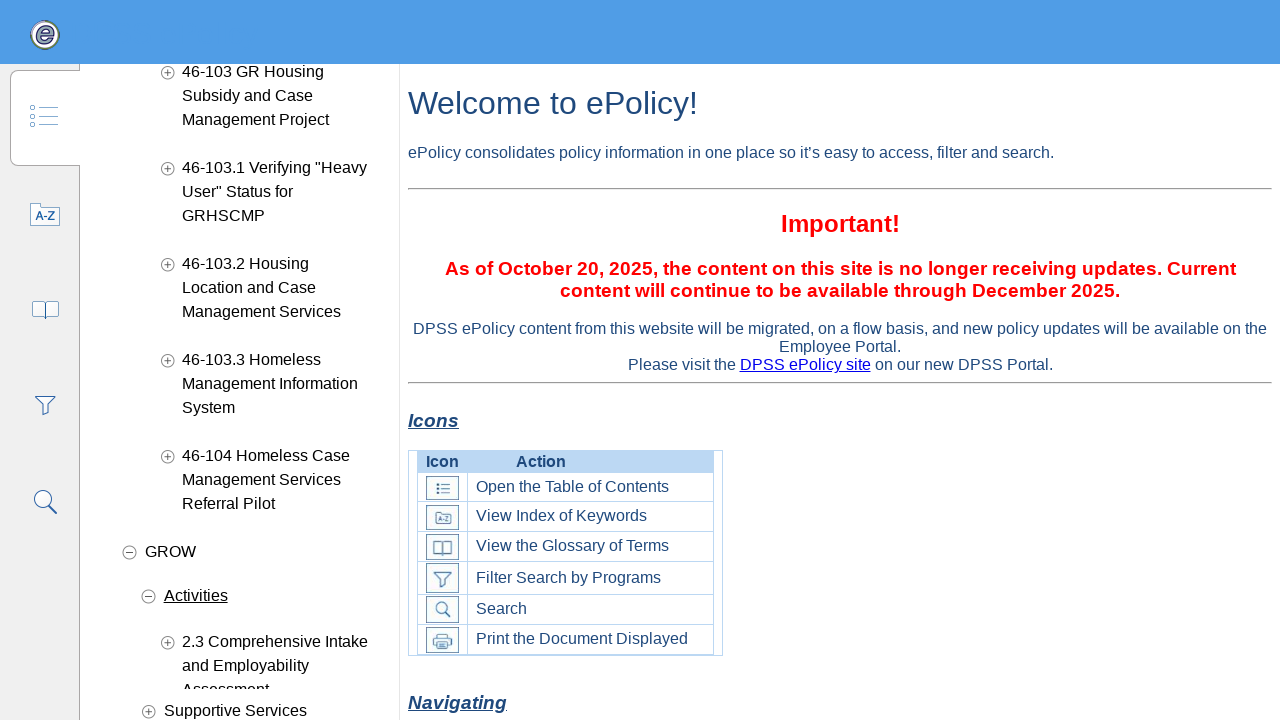

Child list appeared for item '.p.child_toc.7.toc2'
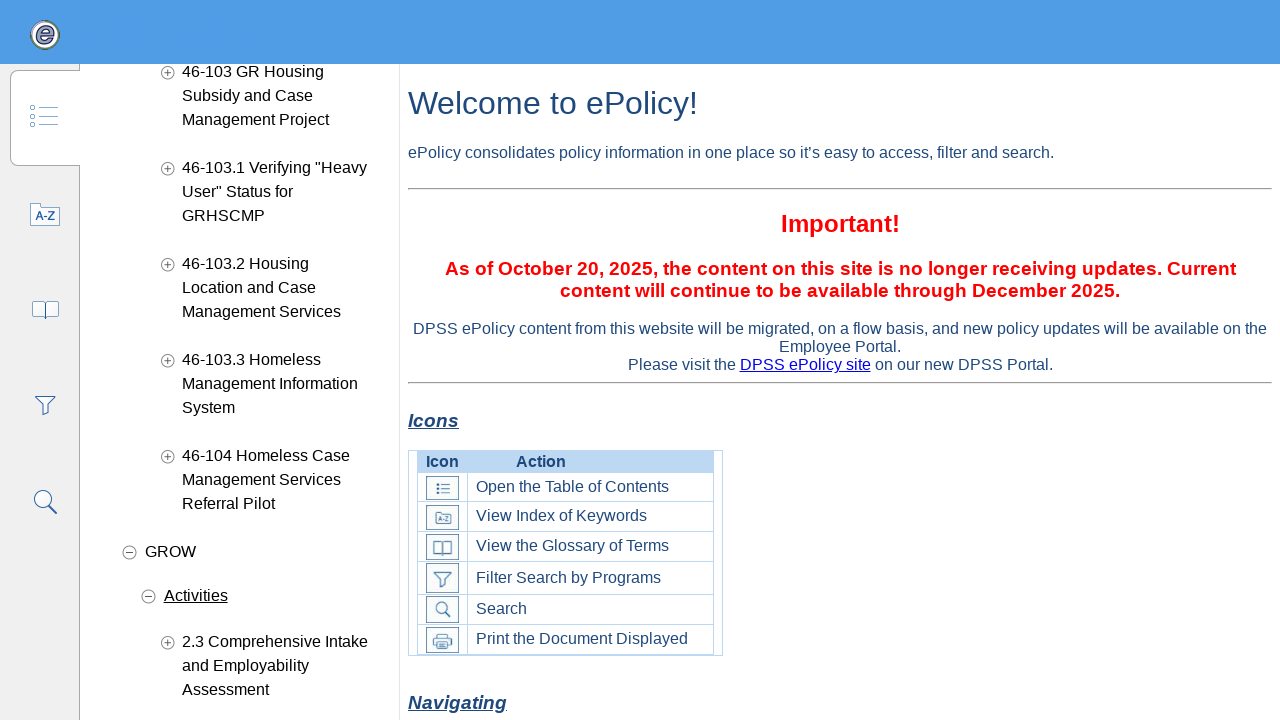

Clicked navigation item with key '.p.child_toc.7.toc19' at (262, 408) on ul.child[data-child=".p.child_toc.7.toc1"] > li.book >> nth=1
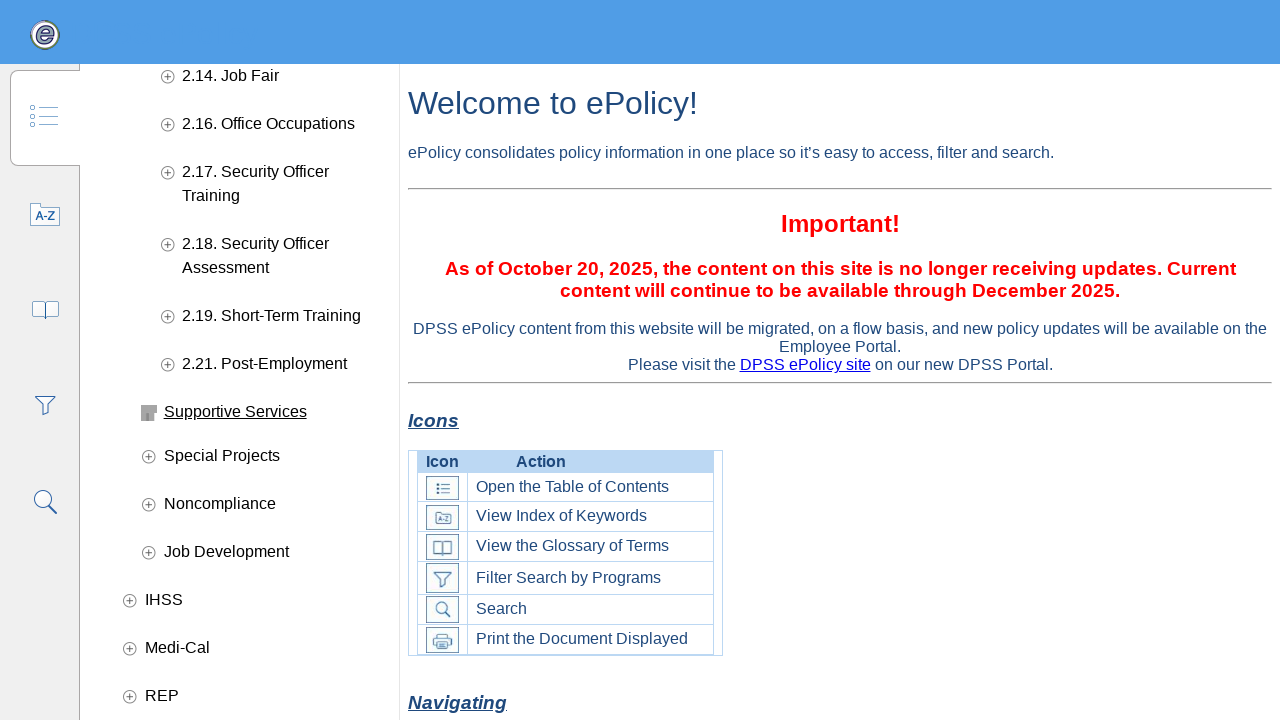

Child list appeared for item '.p.child_toc.7.toc19'
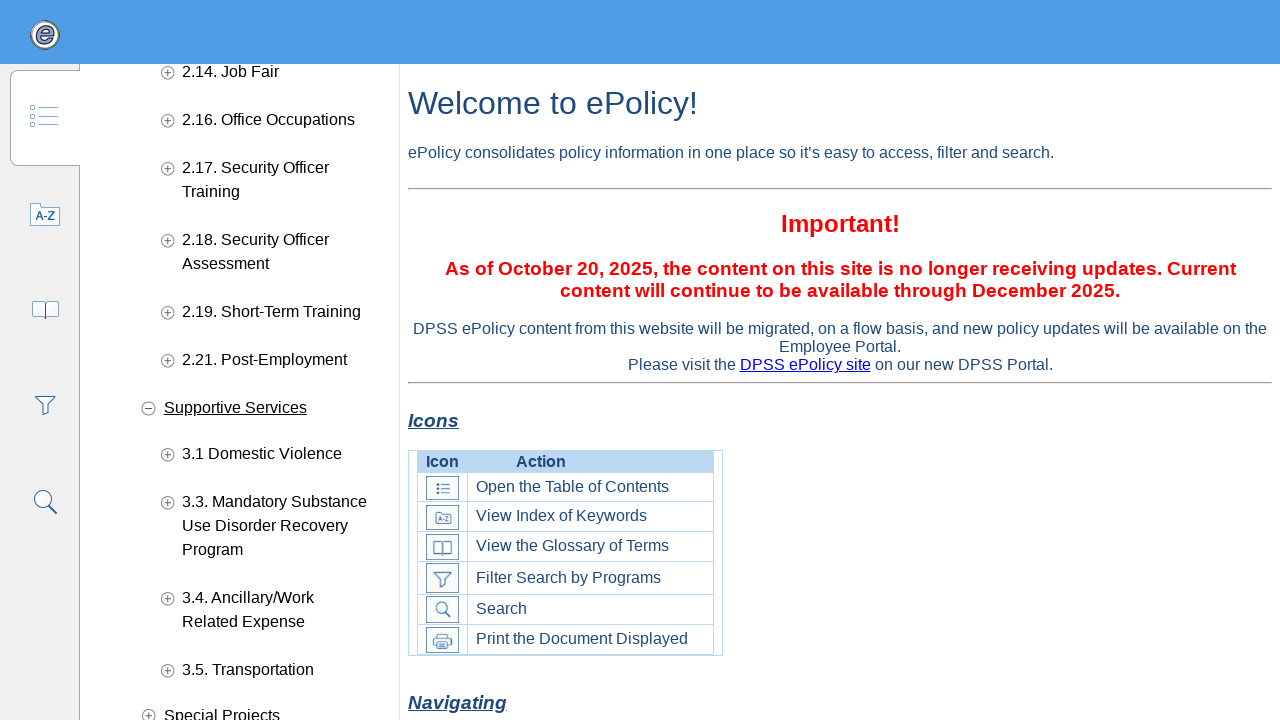

Clicked navigation item with key '.p.child_toc.7.toc26' at (262, 700) on ul.child[data-child=".p.child_toc.7.toc1"] > li.book >> nth=2
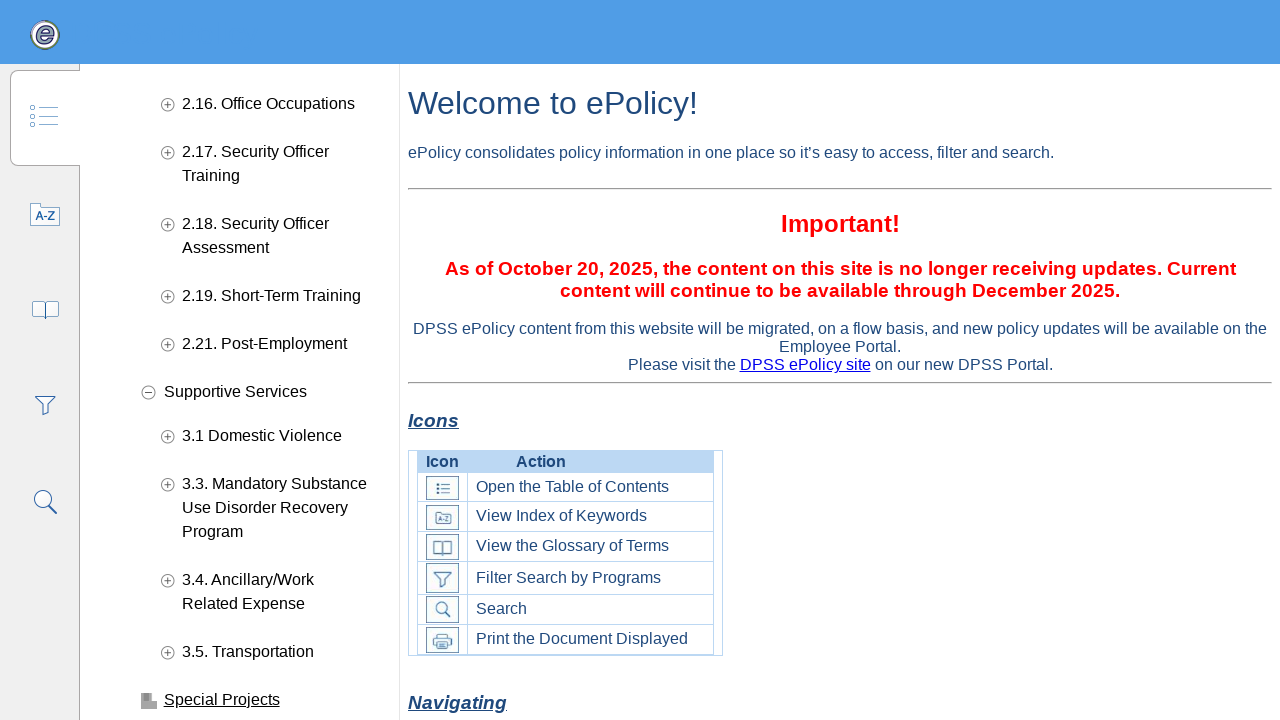

Child list appeared for item '.p.child_toc.7.toc26'
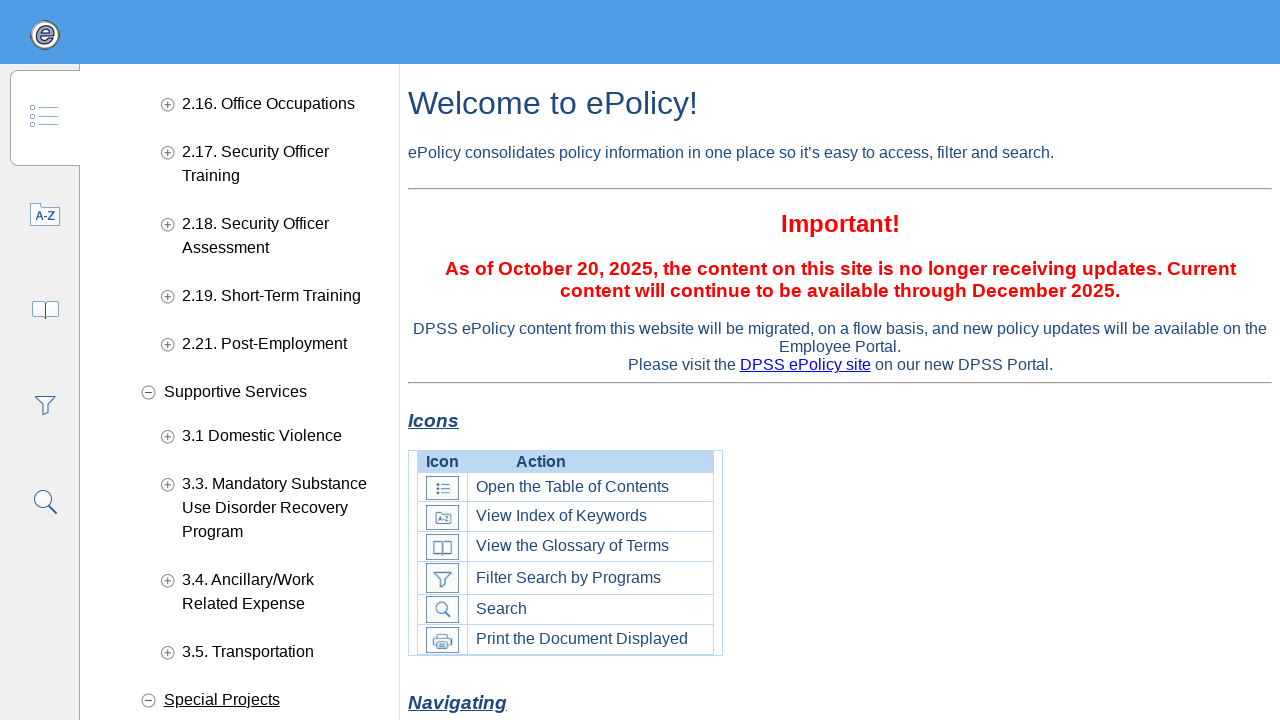

Clicked navigation item with key '.p.child_toc.7.toc38' at (262, 504) on ul.child[data-child=".p.child_toc.7.toc1"] > li.book >> nth=3
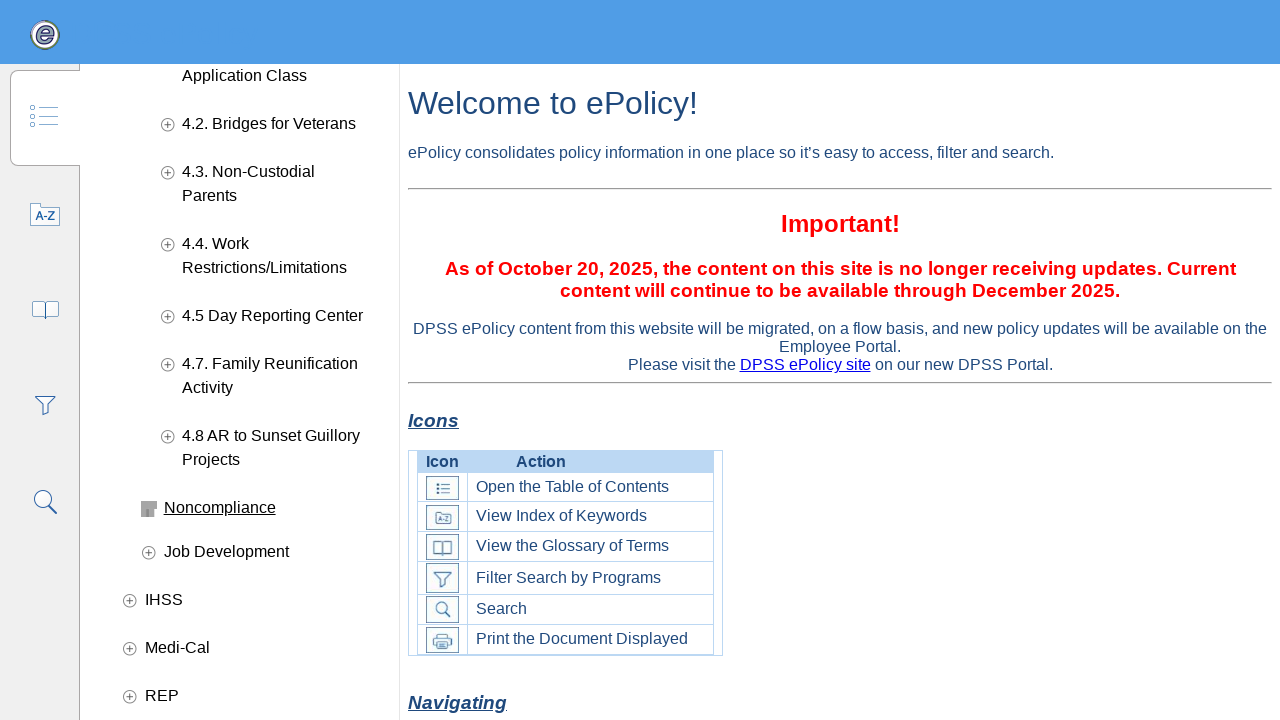

Child list appeared for item '.p.child_toc.7.toc38'
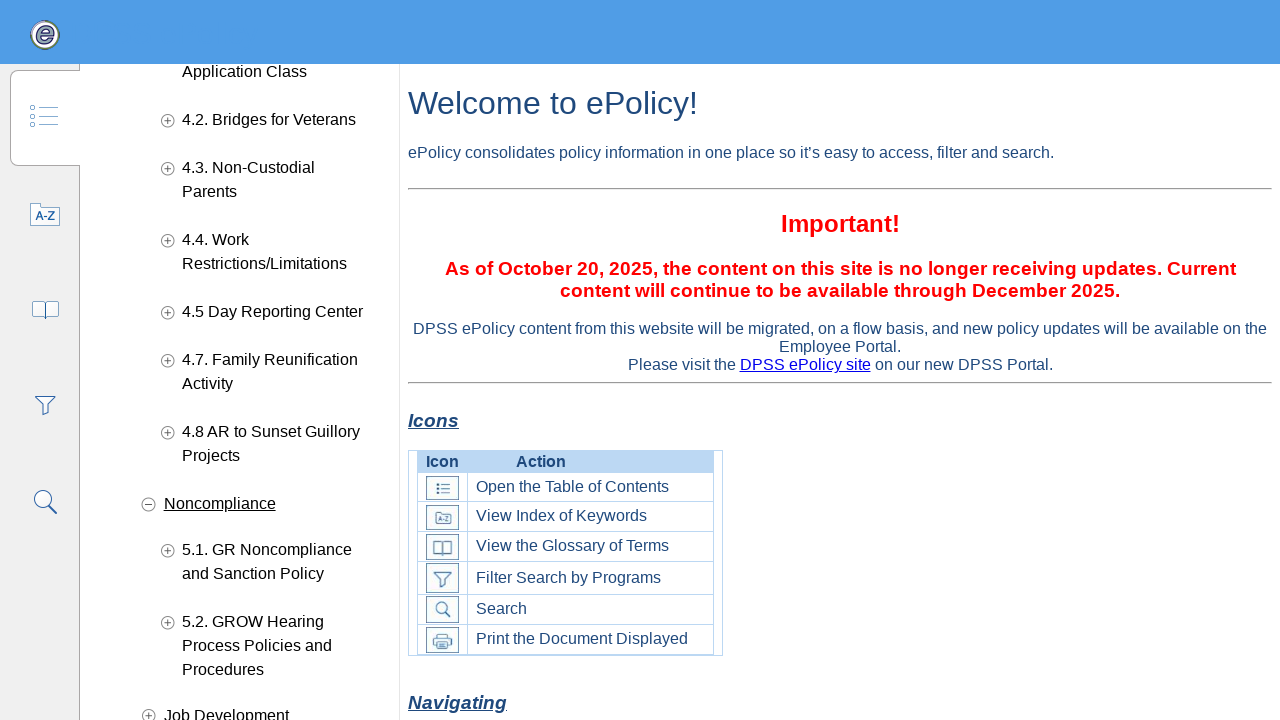

Clicked navigation item with key '.p.child_toc.7.toc41' at (262, 700) on ul.child[data-child=".p.child_toc.7.toc1"] > li.book >> nth=4
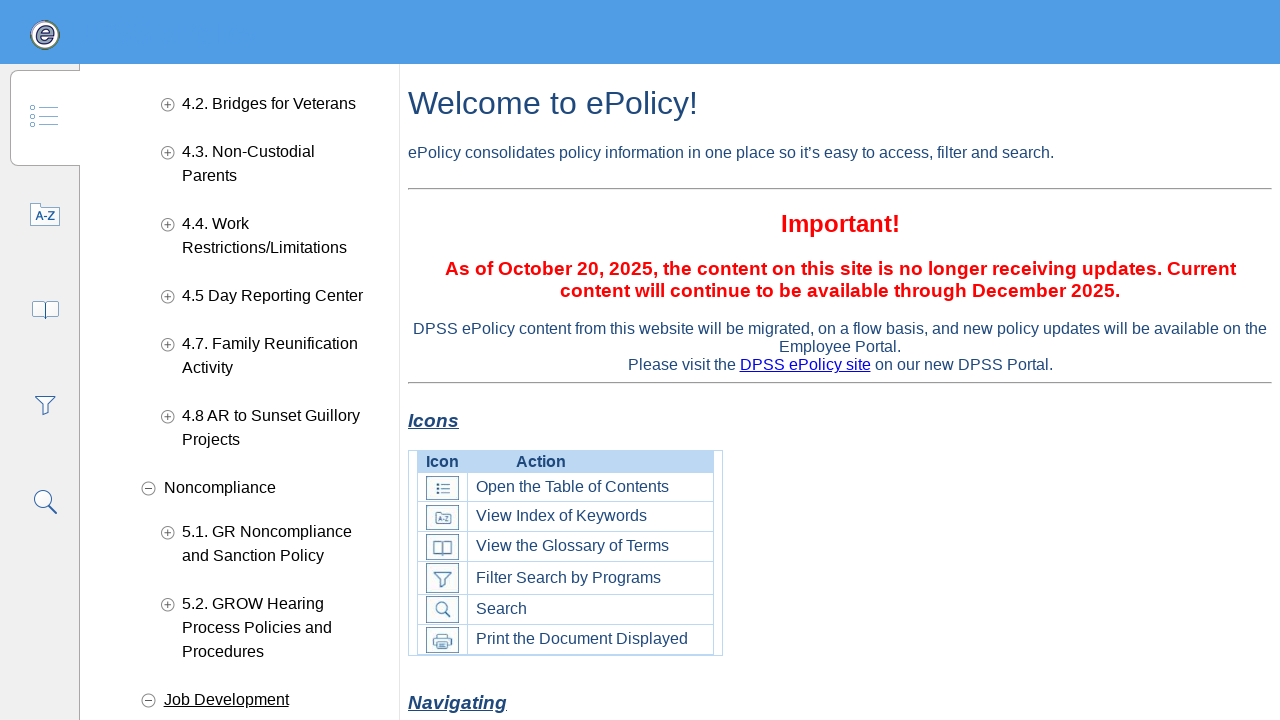

Child list appeared for item '.p.child_toc.7.toc41'
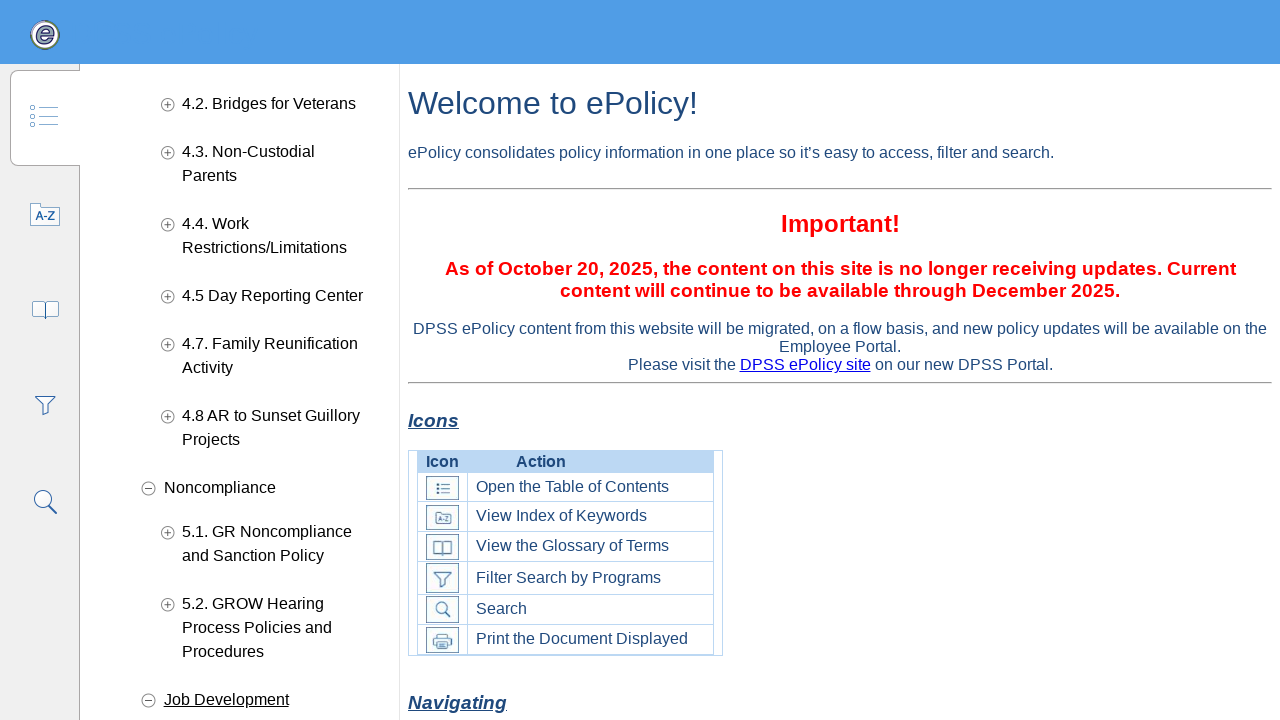

Clicked navigation item with key '.p.child_toc.8.toc1' at (253, 600) on ul.child[data-child=".p.child_toc.0.toc3"] > li.book >> nth=7
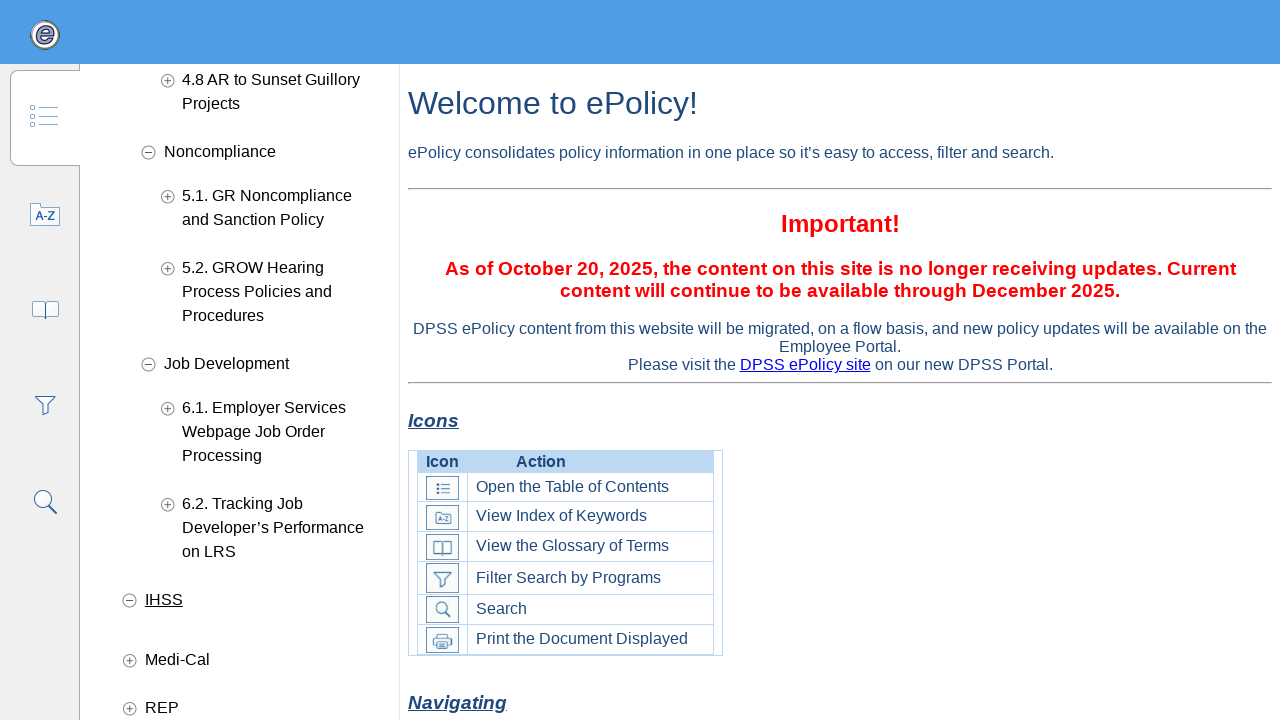

Child list appeared for item '.p.child_toc.8.toc1'
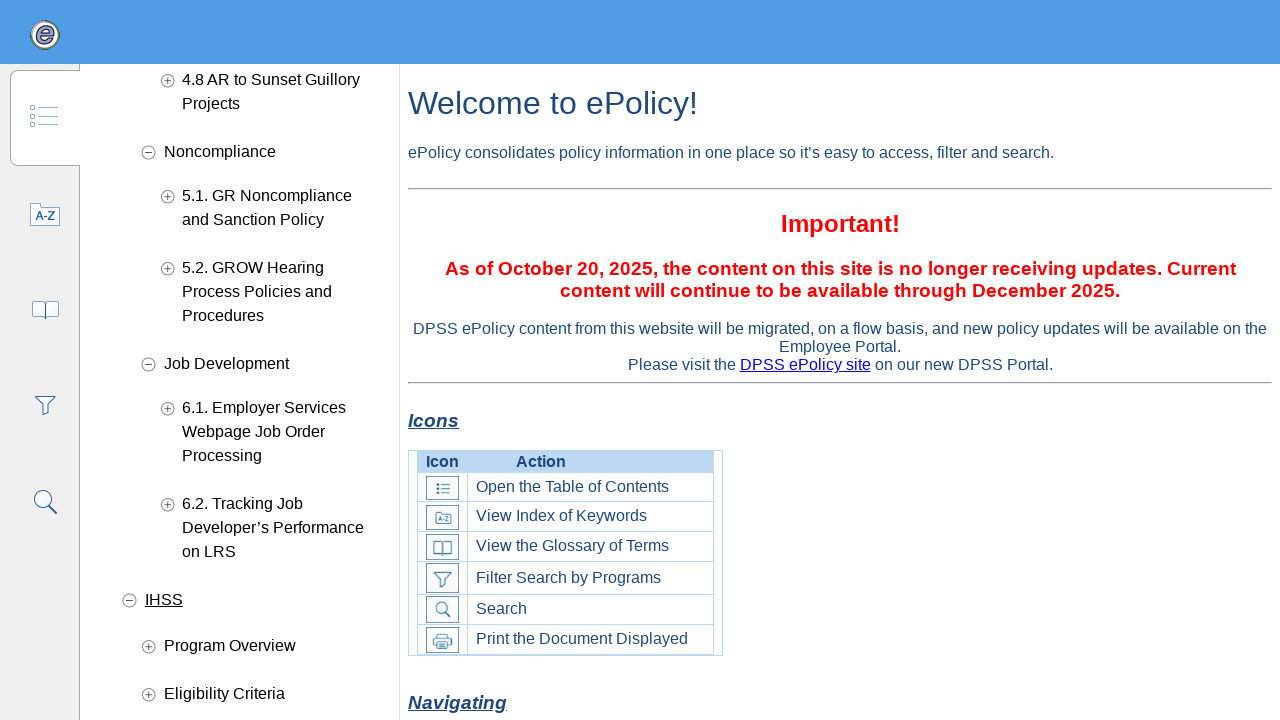

Clicked navigation item with key '.p.child_toc.8.toc2' at (262, 644) on ul.child[data-child=".p.child_toc.8.toc1"] > li.book >> nth=0
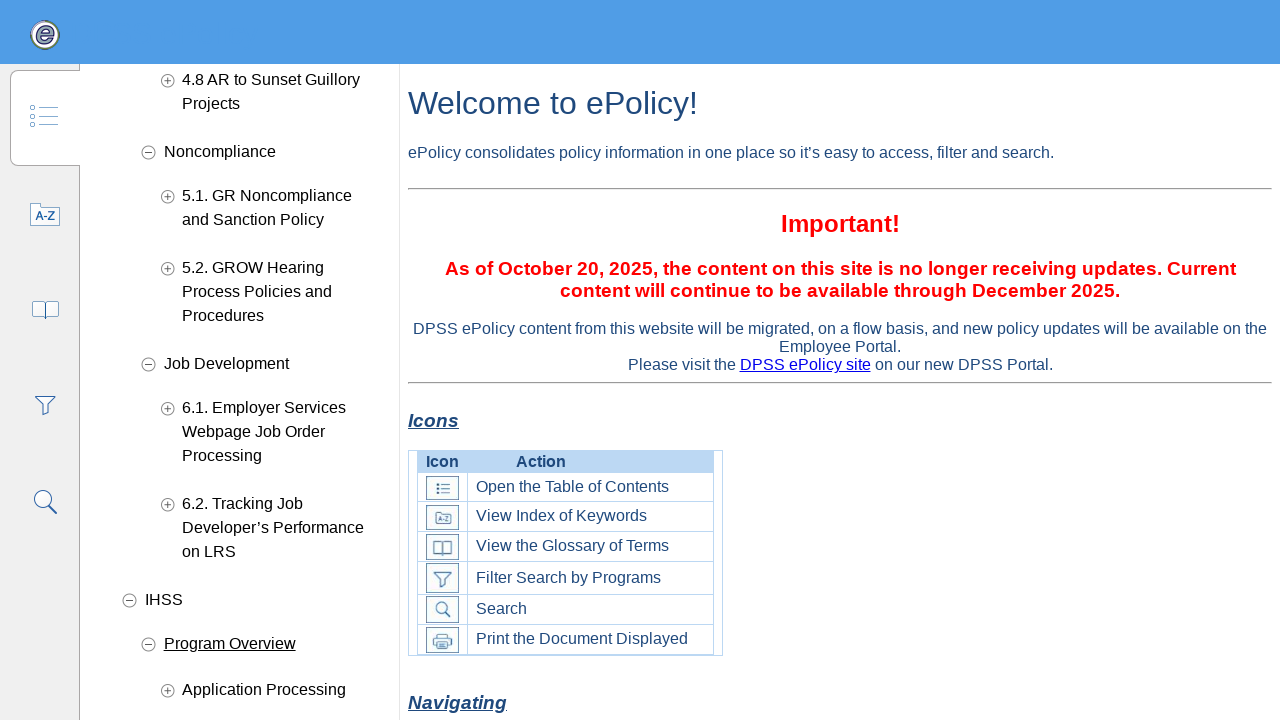

Child list appeared for item '.p.child_toc.8.toc2'
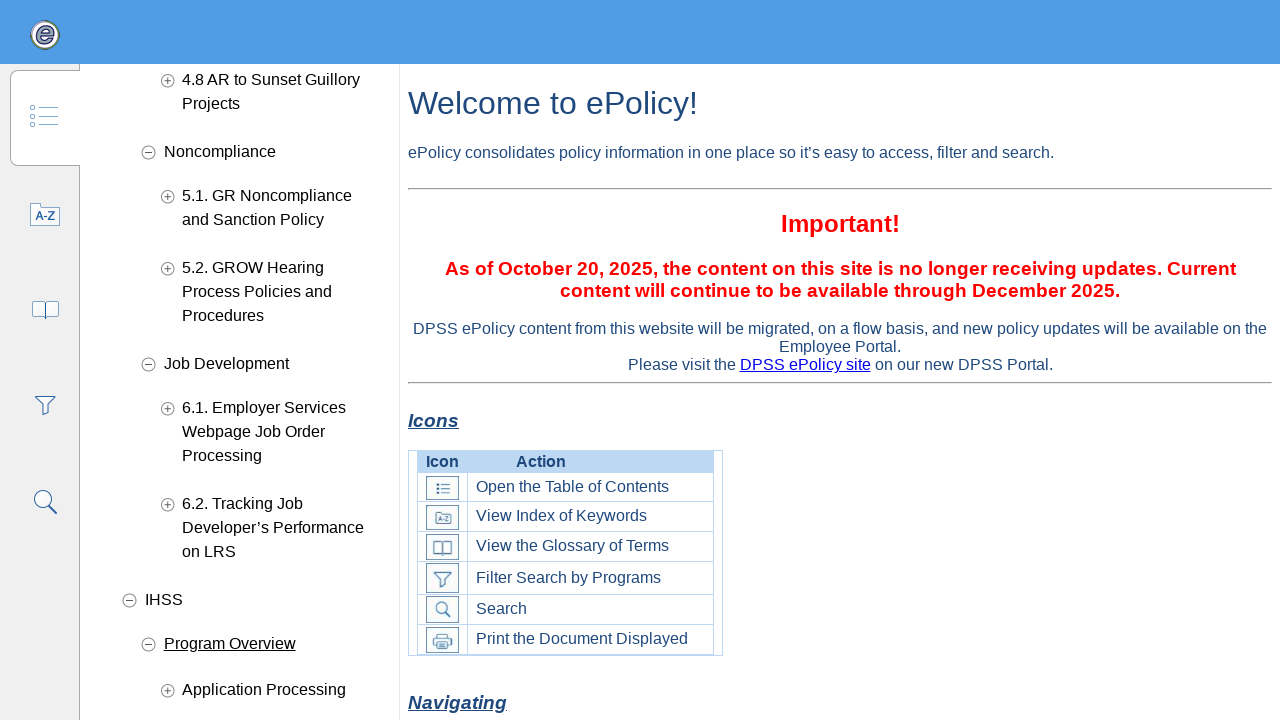

Clicked navigation item with key '.p.child_toc.8.toc6' at (262, 392) on ul.child[data-child=".p.child_toc.8.toc1"] > li.book >> nth=1
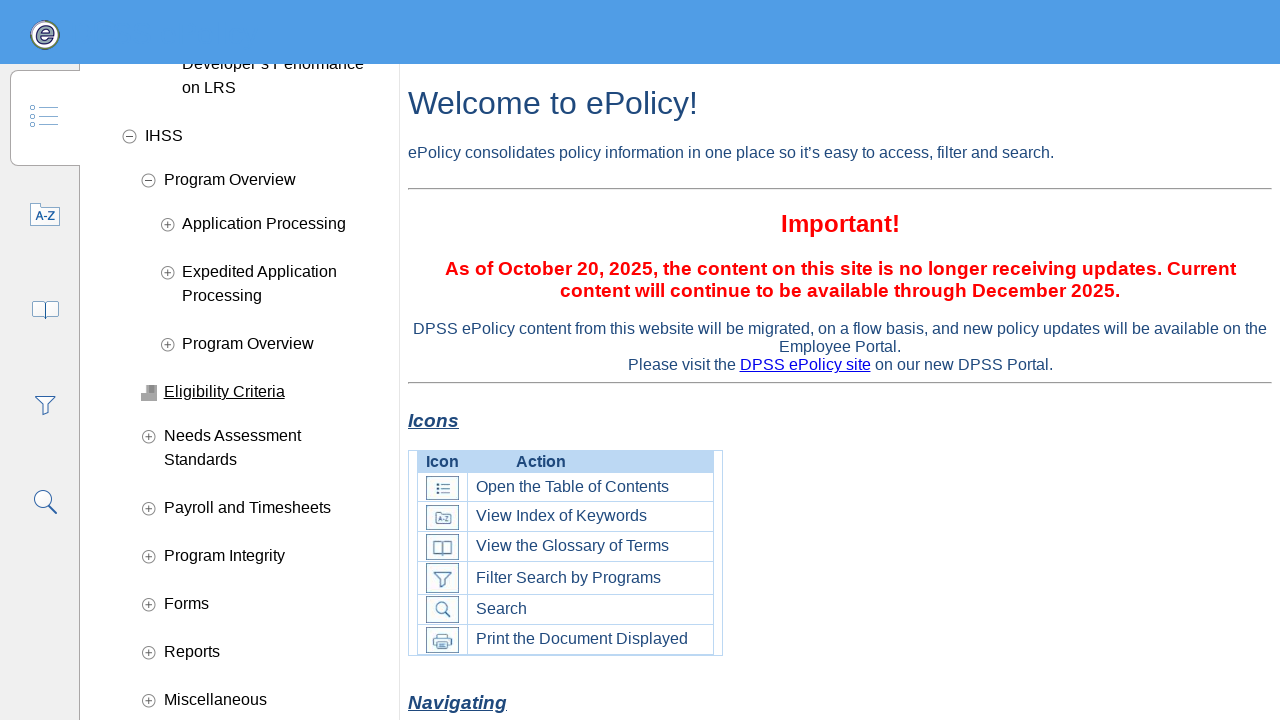

Child list appeared for item '.p.child_toc.8.toc6'
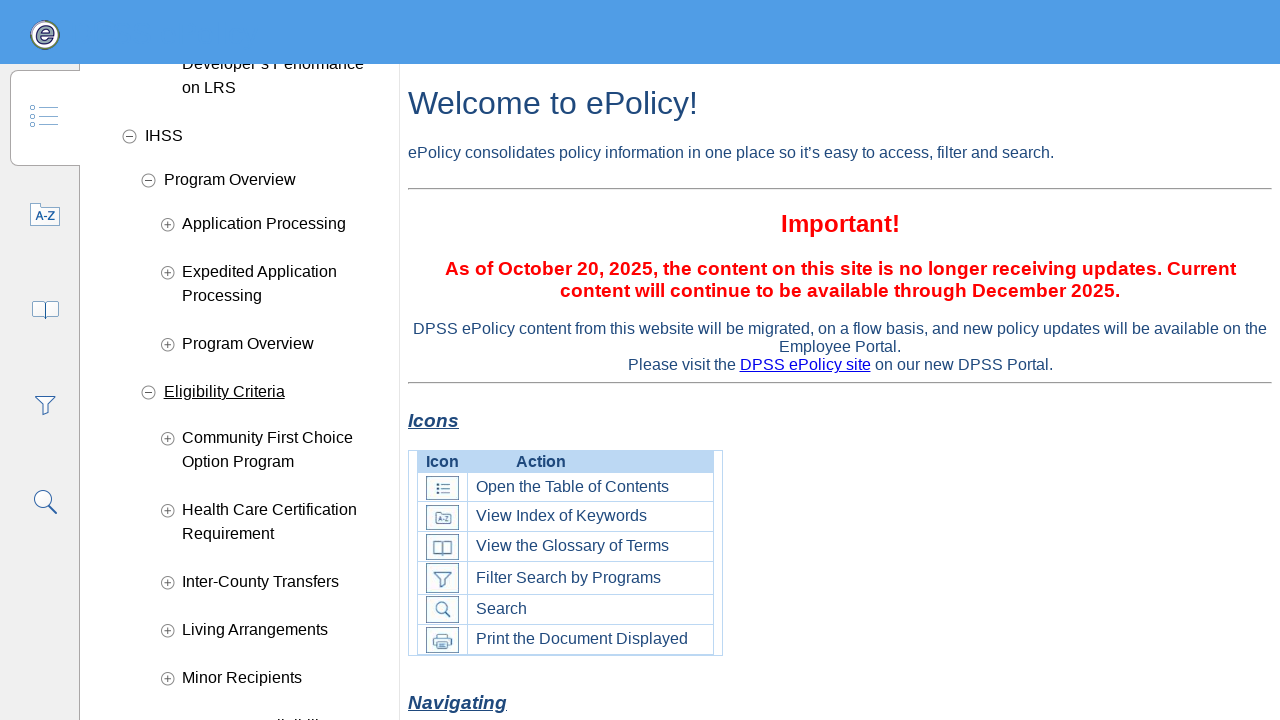

Clicked navigation item with key '.p.child_toc.8.toc15' at (262, 392) on ul.child[data-child=".p.child_toc.8.toc1"] > li.book >> nth=2
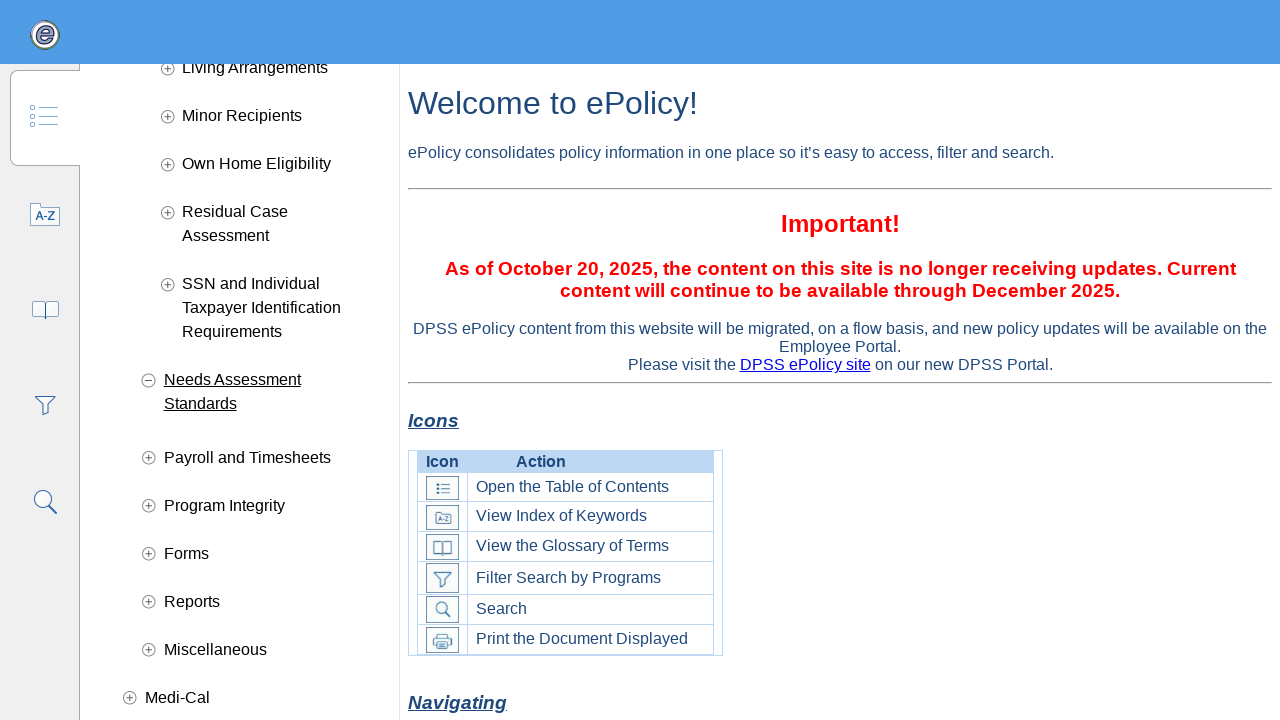

Child list appeared for item '.p.child_toc.8.toc15'
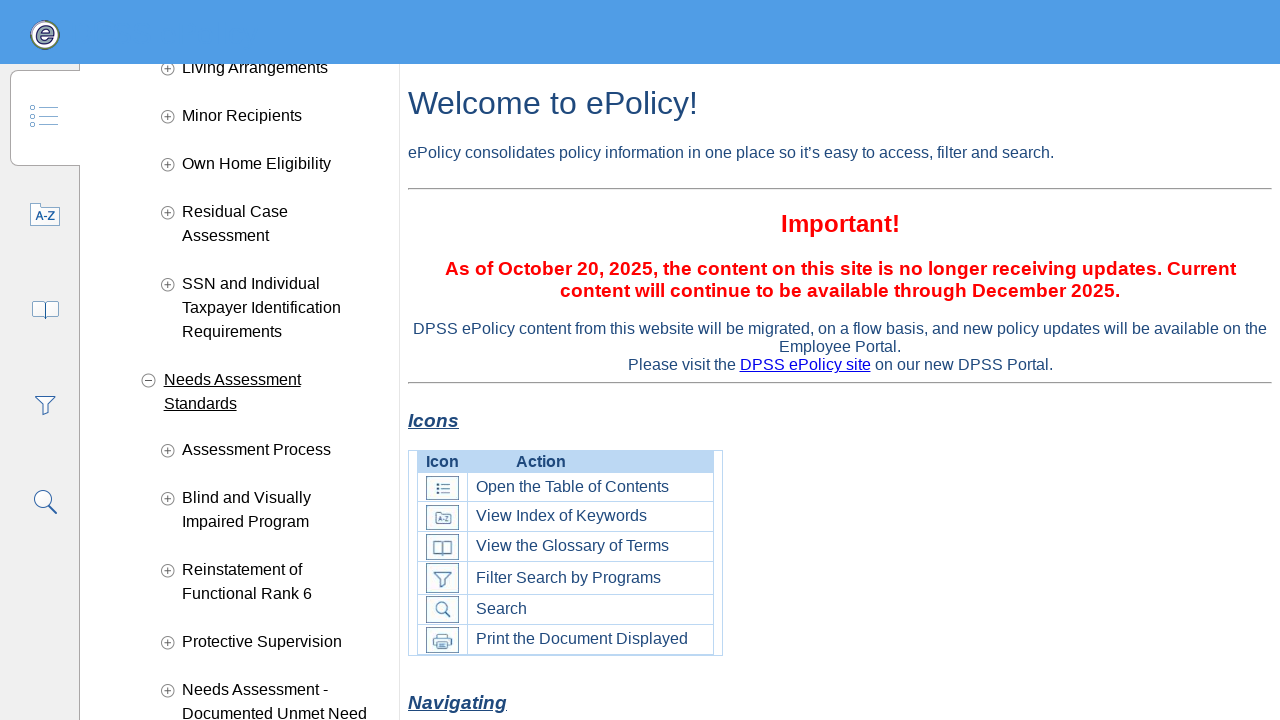

Clicked navigation item with key '.p.child_toc.8.toc21' at (262, 408) on ul.child[data-child=".p.child_toc.8.toc1"] > li.book >> nth=3
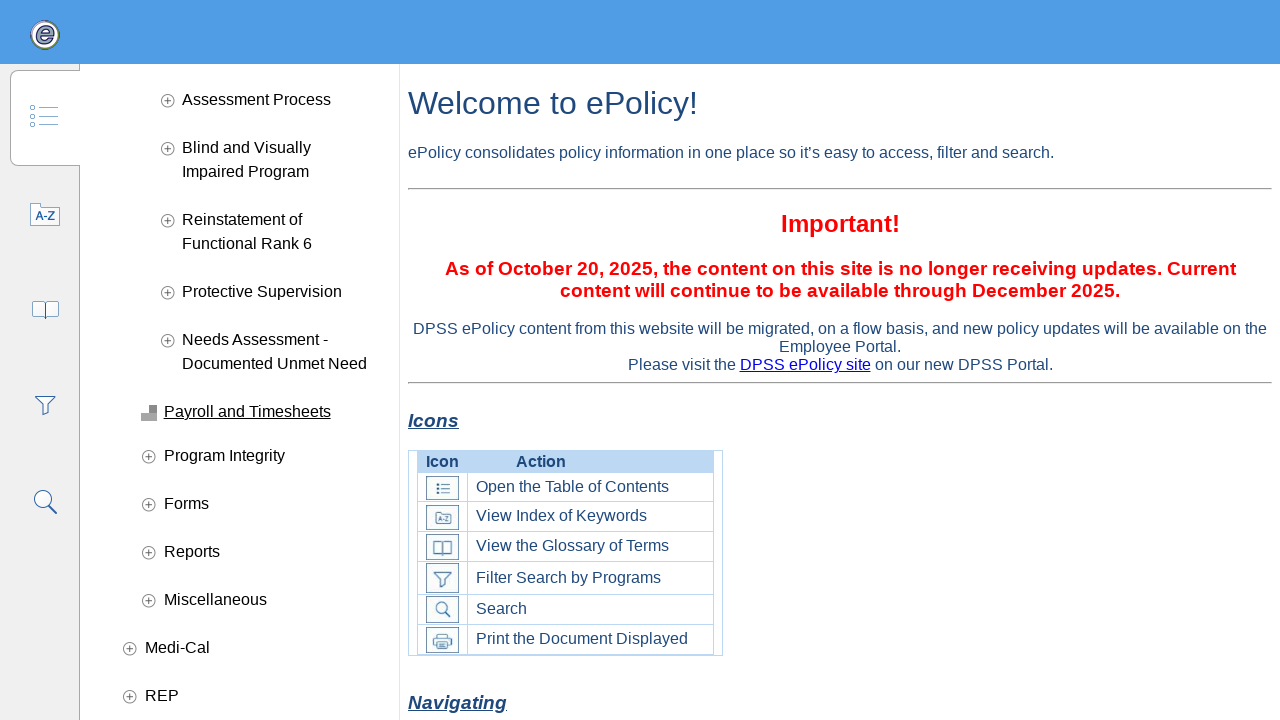

Child list appeared for item '.p.child_toc.8.toc21'
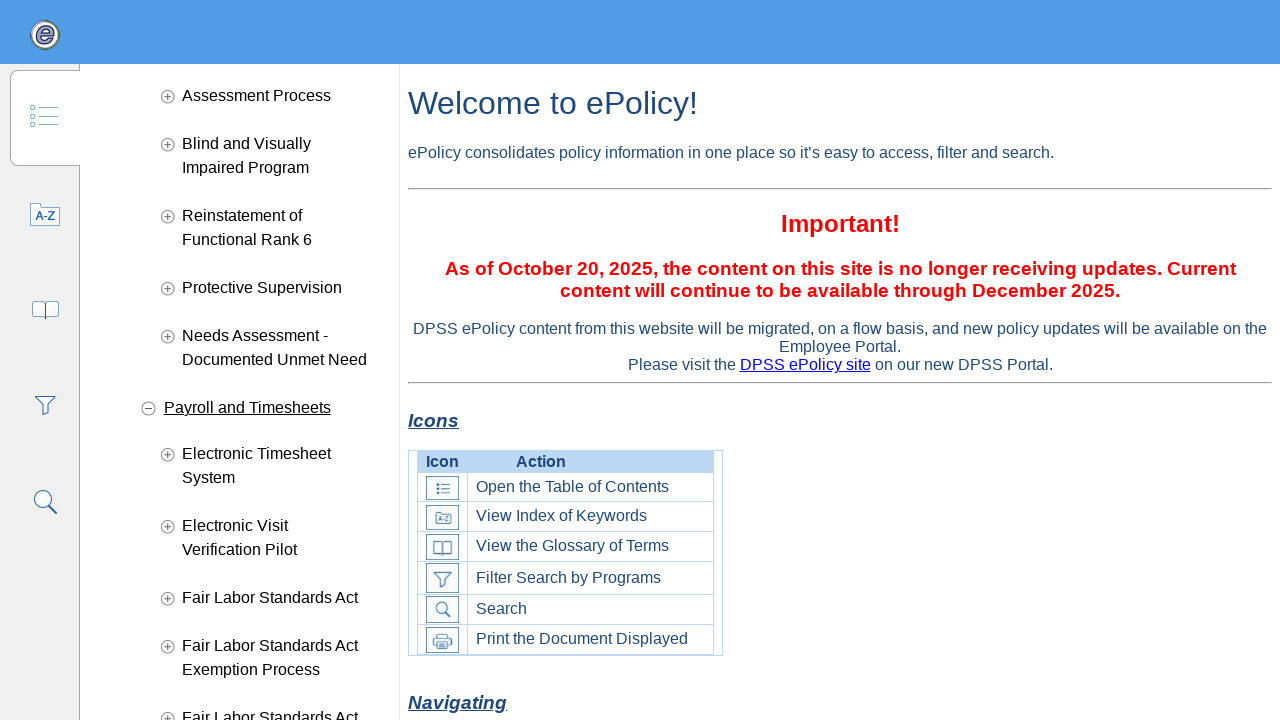

Clicked navigation item with key '.p.child_toc.8.toc37' at (262, 456) on ul.child[data-child=".p.child_toc.8.toc1"] > li.book >> nth=4
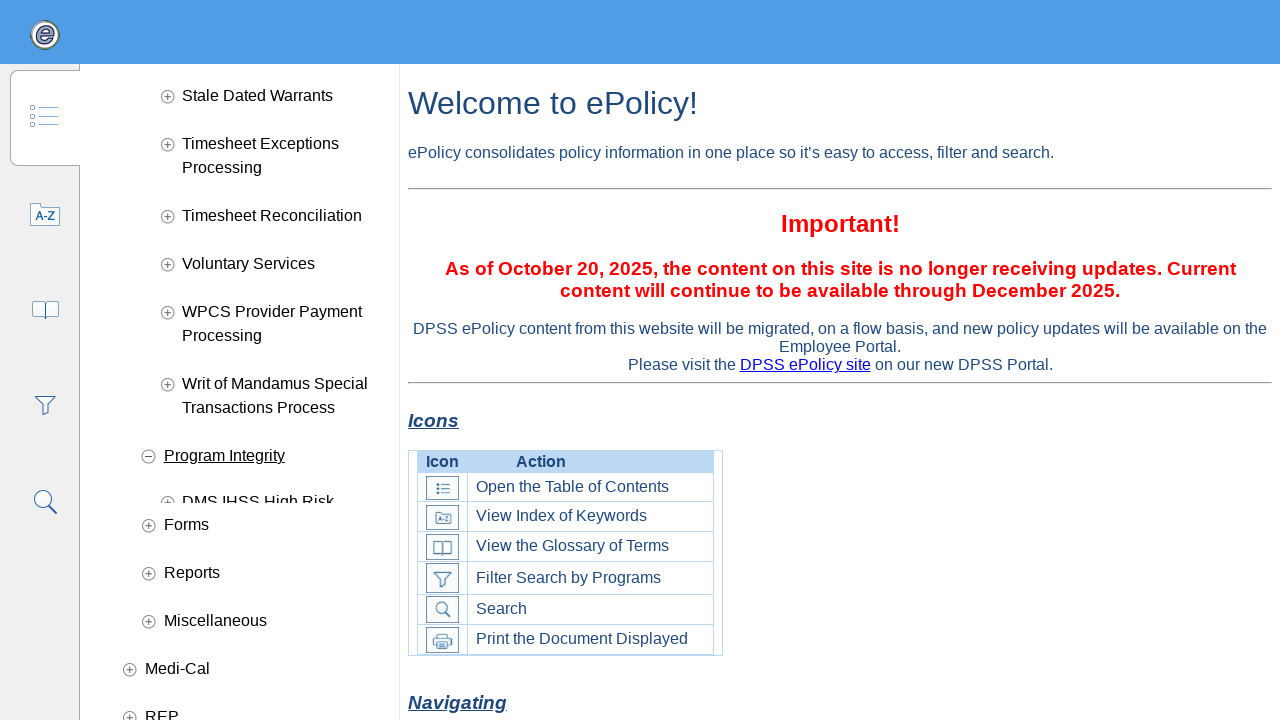

Child list appeared for item '.p.child_toc.8.toc37'
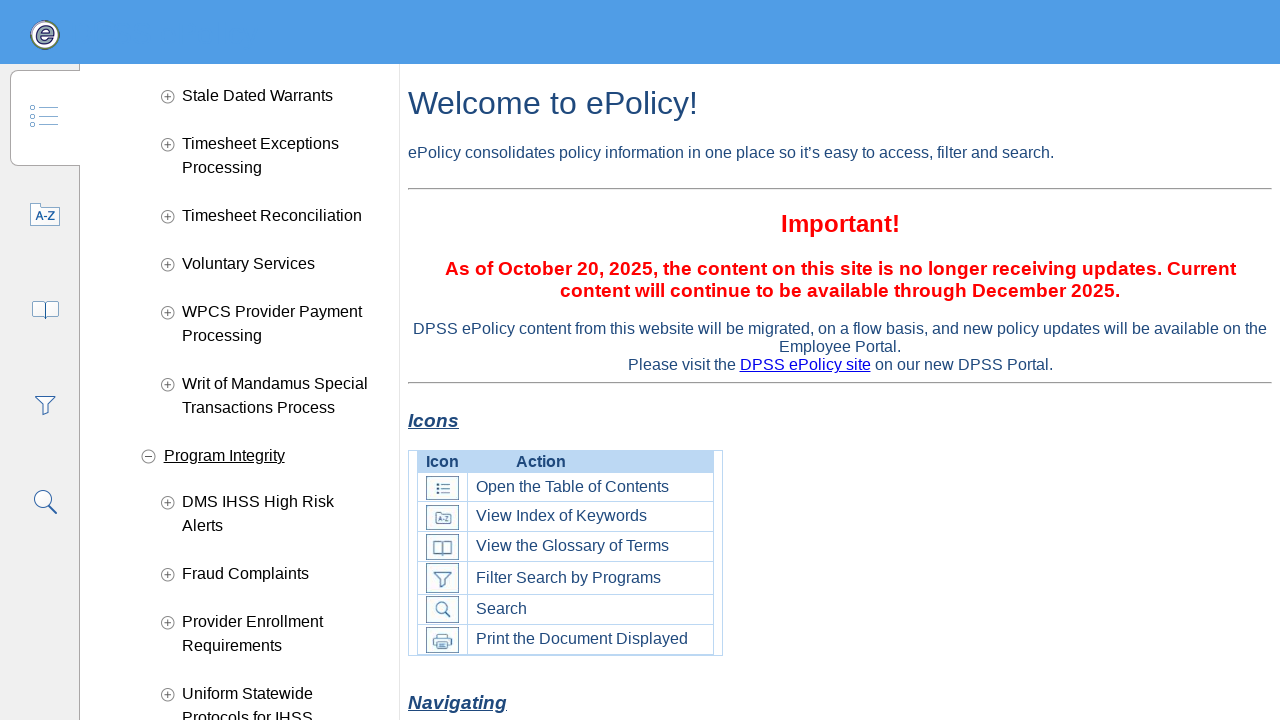

Clicked navigation item with key '.p.child_toc.8.toc42' at (262, 504) on ul.child[data-child=".p.child_toc.8.toc1"] > li.book >> nth=5
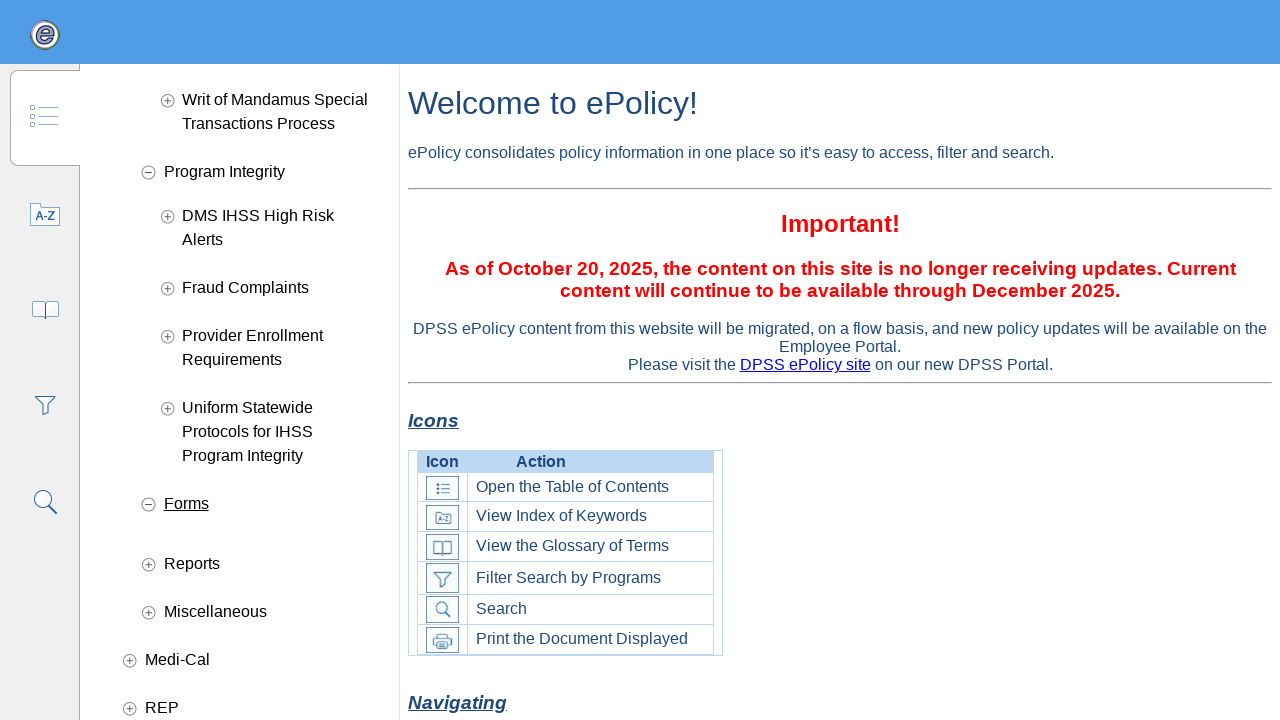

Child list appeared for item '.p.child_toc.8.toc42'
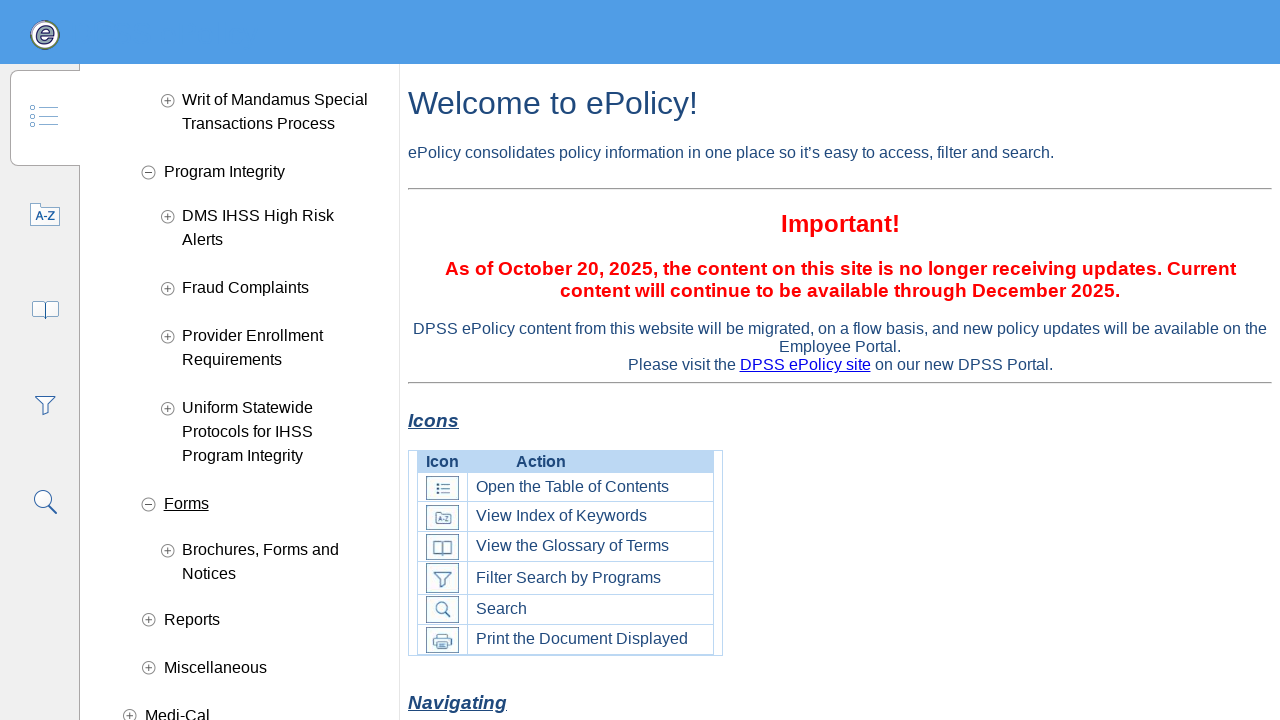

Clicked navigation item with key '.p.child_toc.8.toc44' at (262, 620) on ul.child[data-child=".p.child_toc.8.toc1"] > li.book >> nth=6
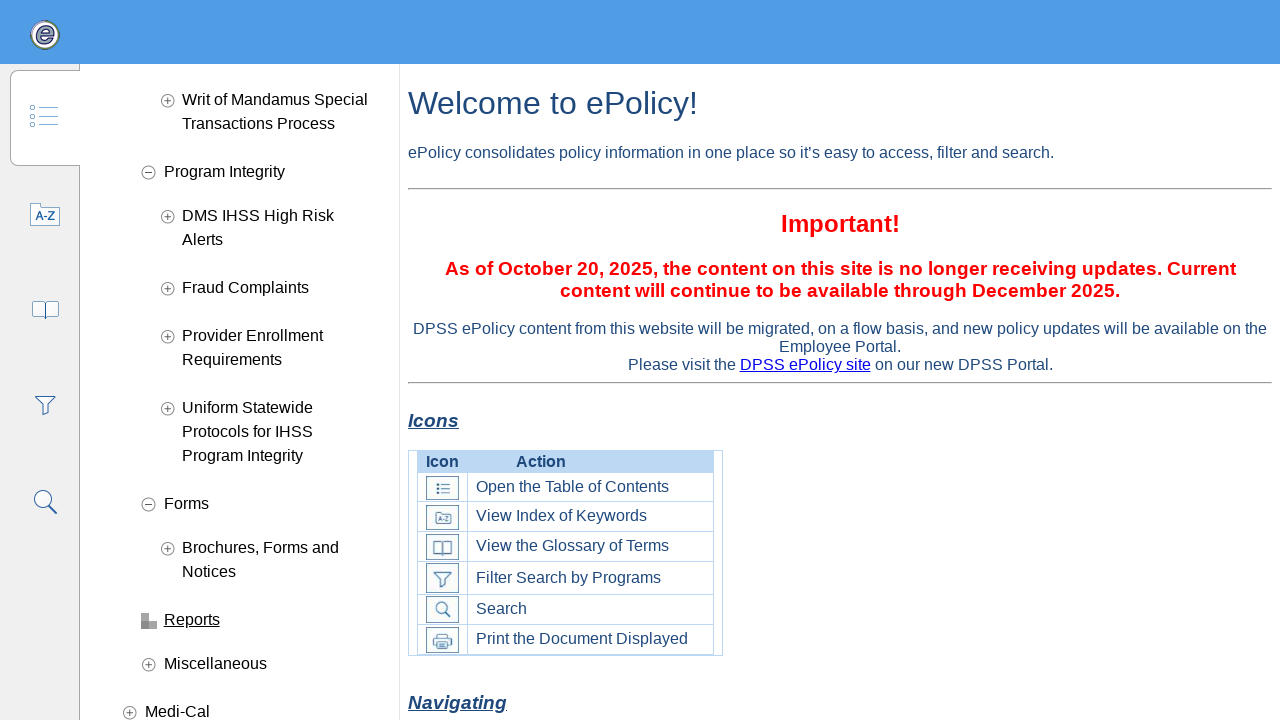

Child list appeared for item '.p.child_toc.8.toc44'
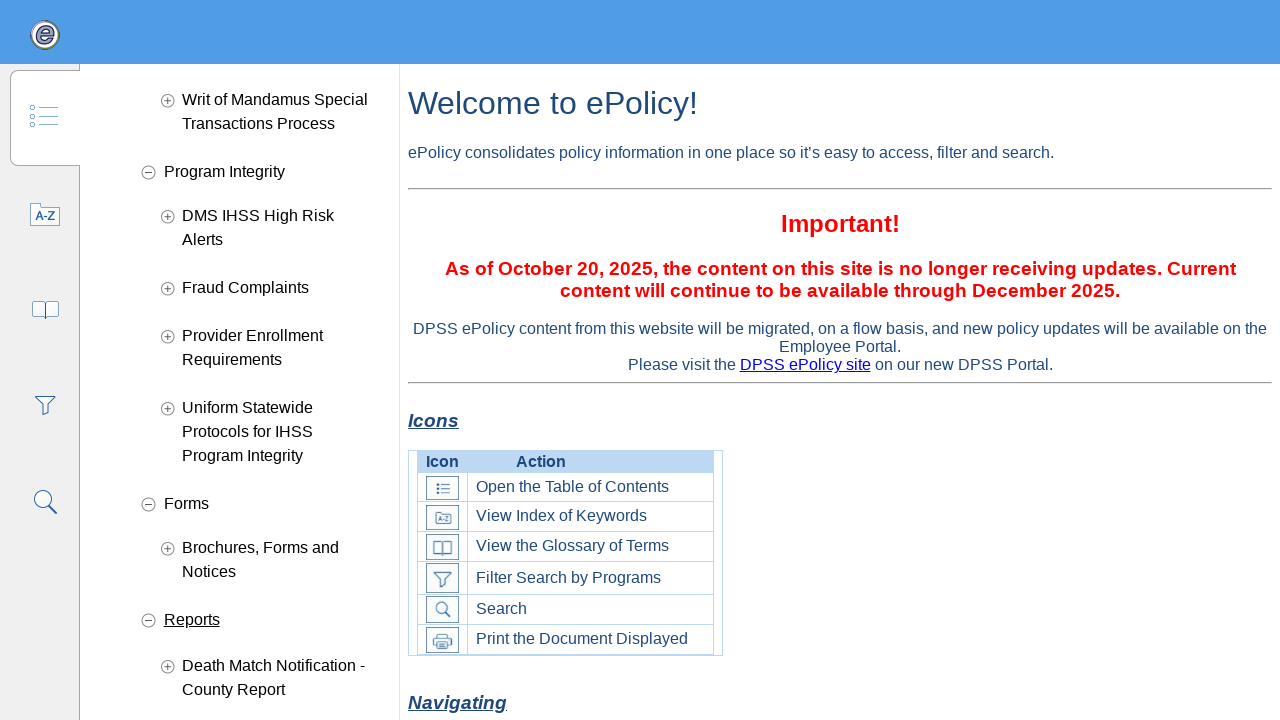

Clicked navigation item with key '.p.child_toc.8.toc48' at (262, 600) on ul.child[data-child=".p.child_toc.8.toc1"] > li.book >> nth=7
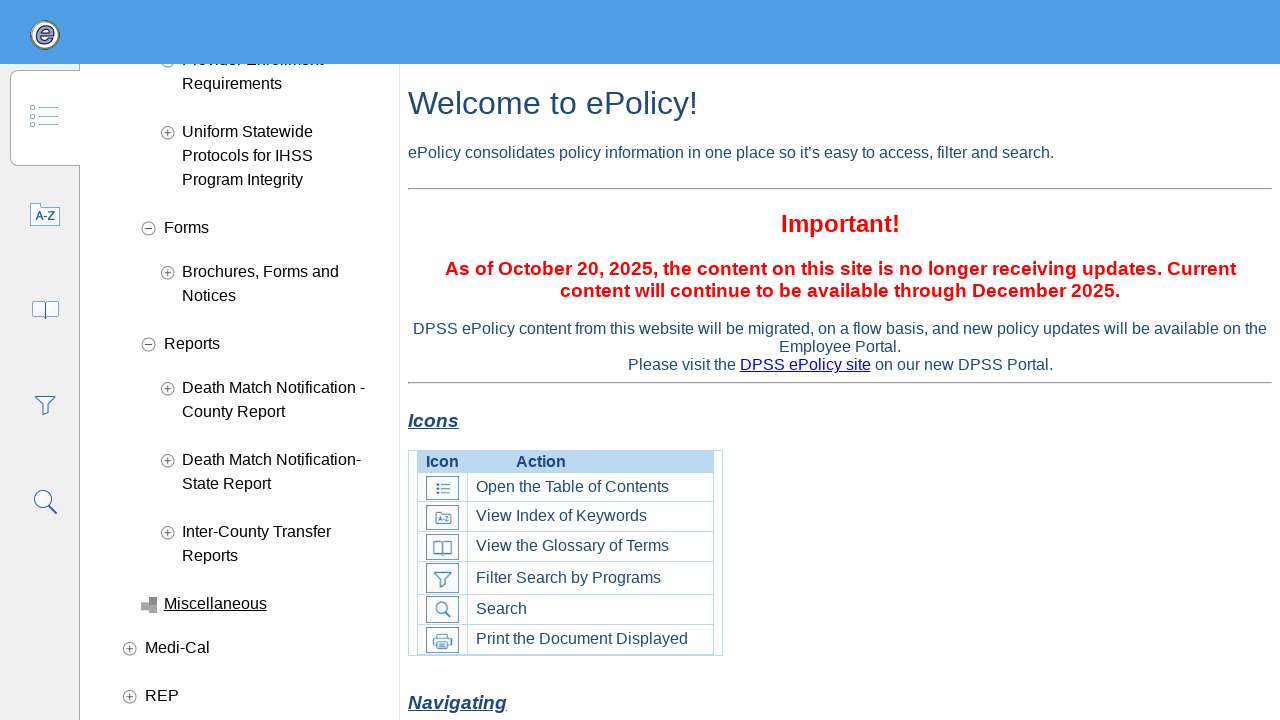

Child list appeared for item '.p.child_toc.8.toc48'
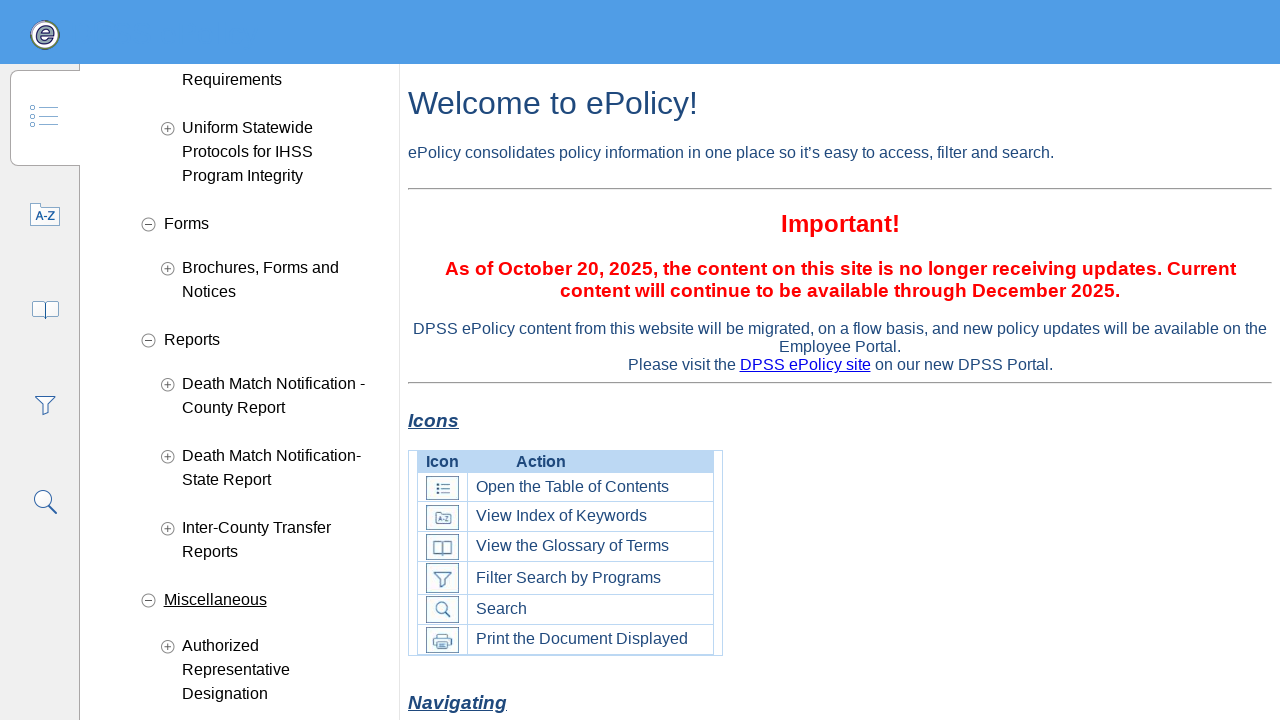

Clicked navigation item with key '.p.child_toc.9.toc1' at (253, 648) on ul.child[data-child=".p.child_toc.0.toc3"] > li.book >> nth=8
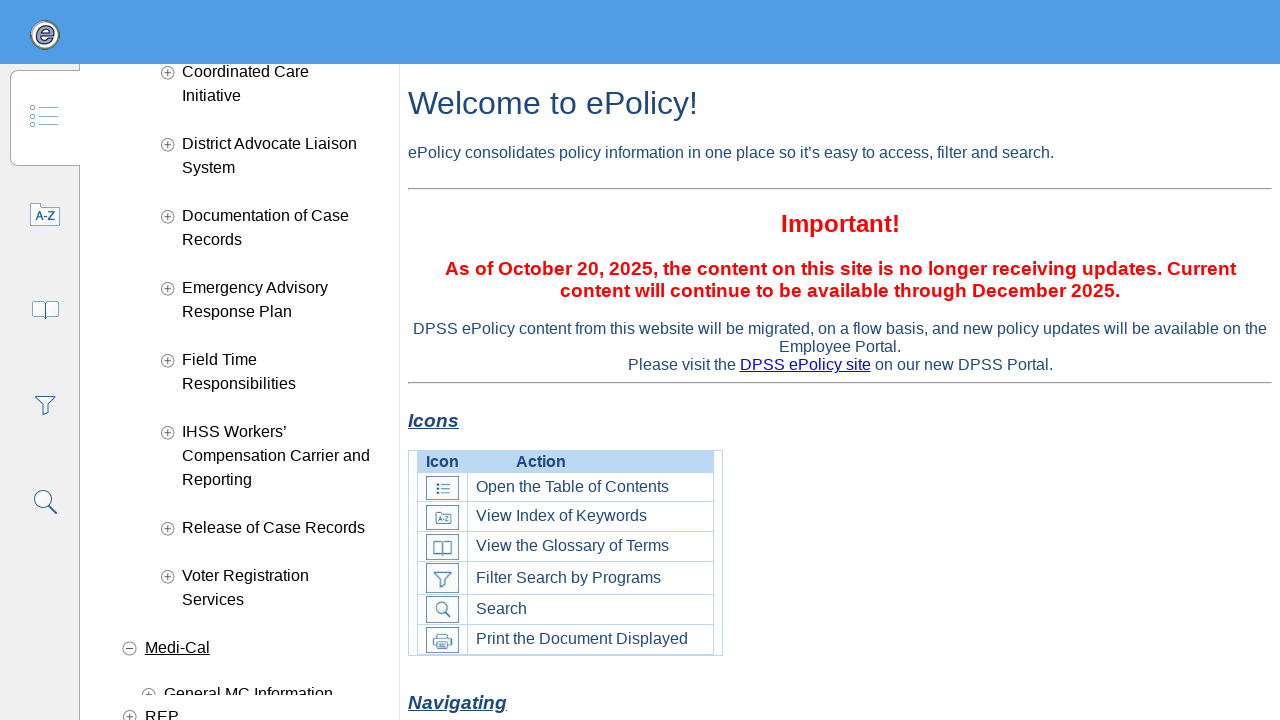

Child list appeared for item '.p.child_toc.9.toc1'
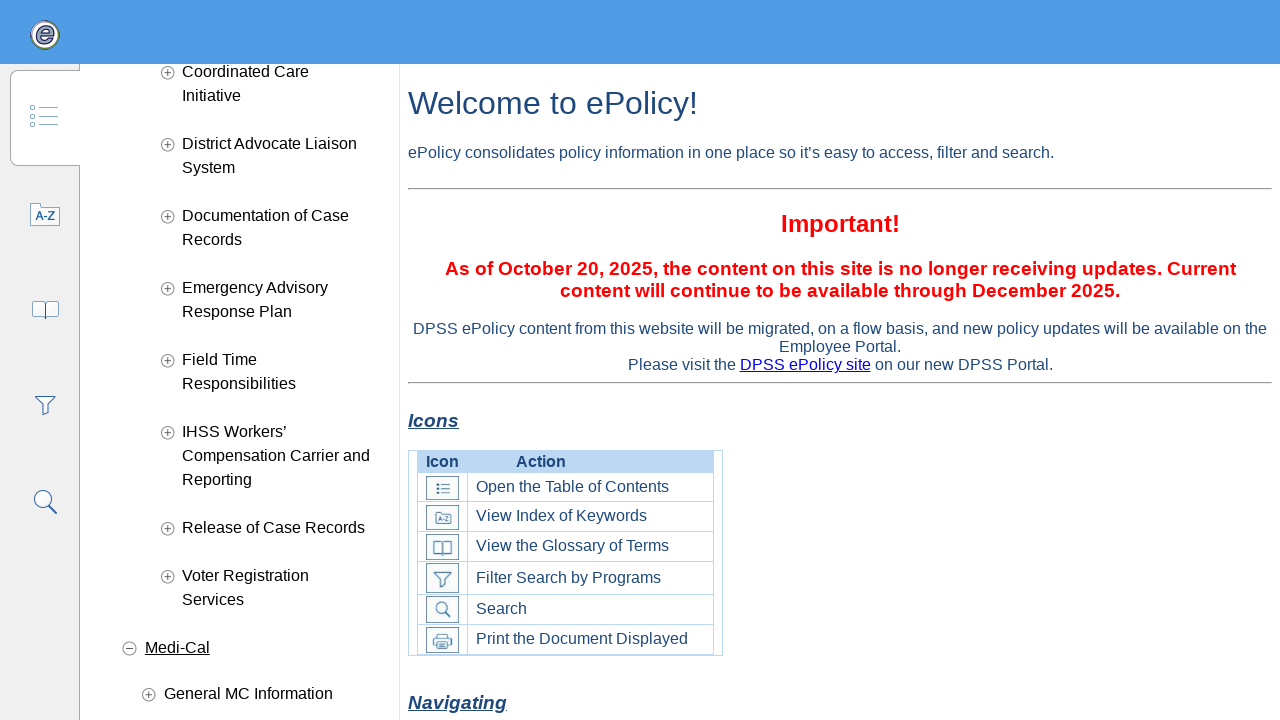

Clicked navigation item with key '.p.child_toc.9.toc2' at (262, 692) on ul.child[data-child=".p.child_toc.9.toc1"] > li.book >> nth=0
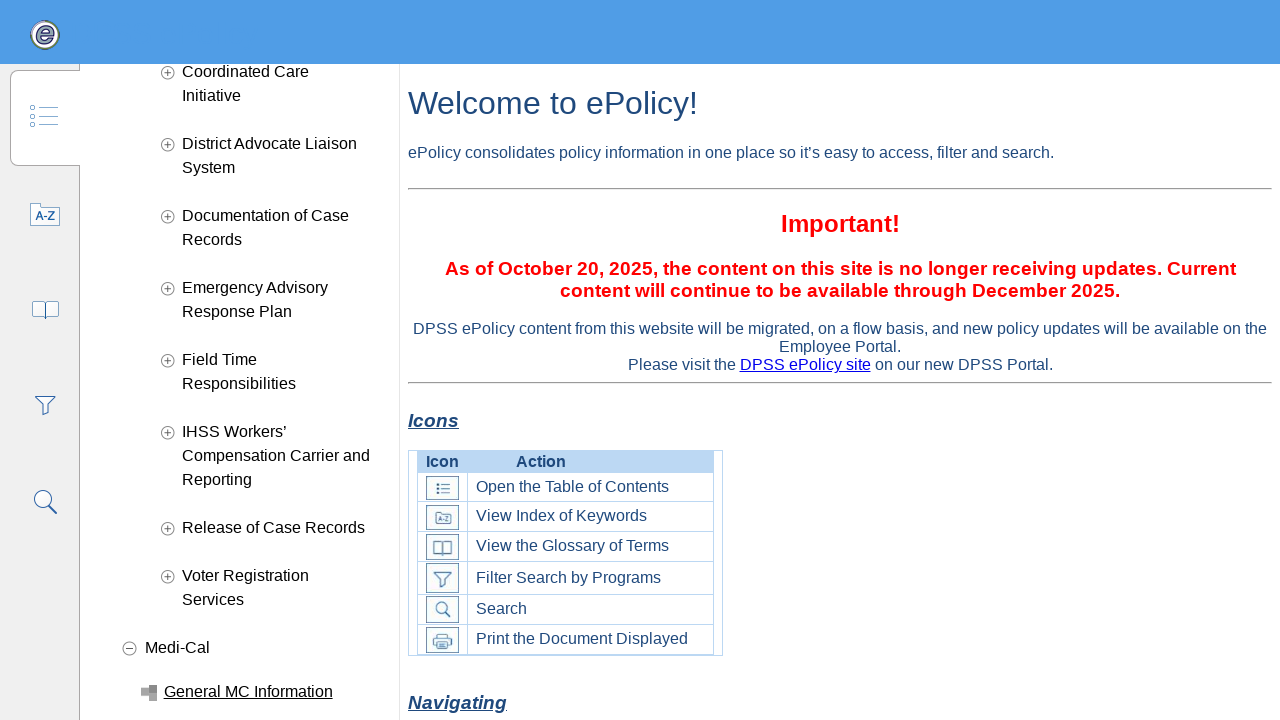

Child list appeared for item '.p.child_toc.9.toc2'
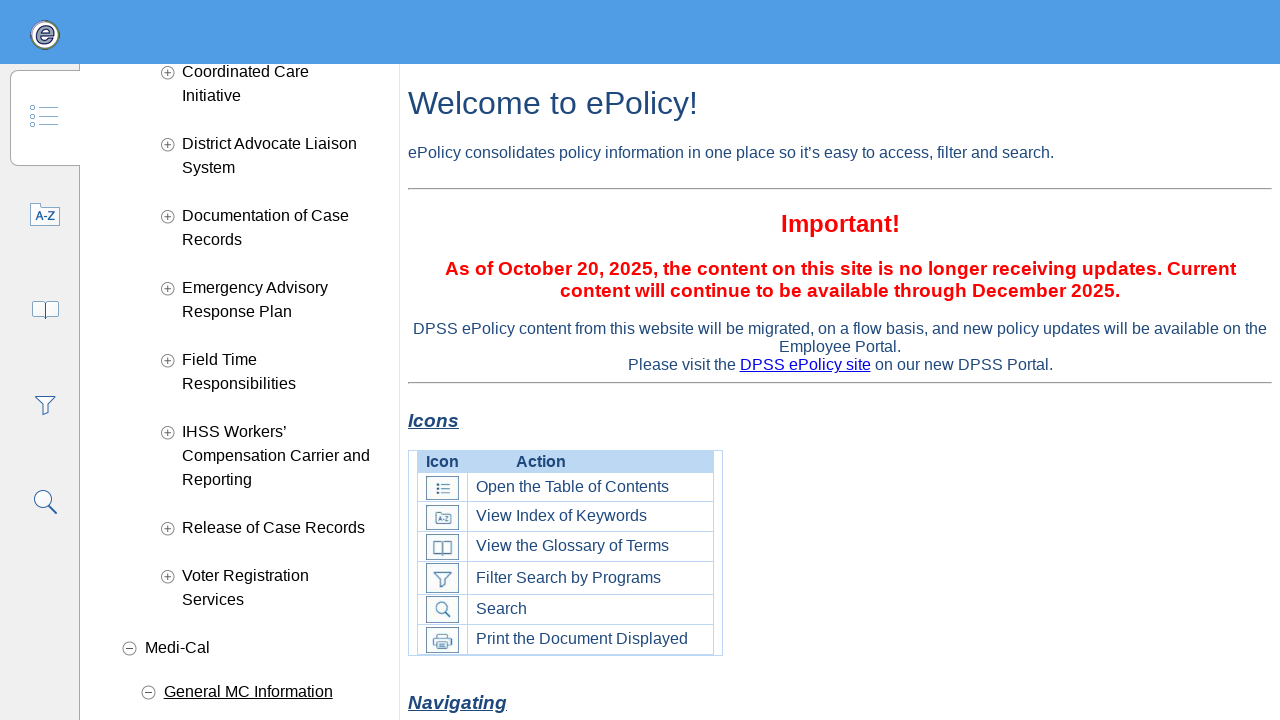

Clicked navigation item with key '.p.child_toc.9.toc45' at (262, 552) on ul.child[data-child=".p.child_toc.9.toc1"] > li.book >> nth=1
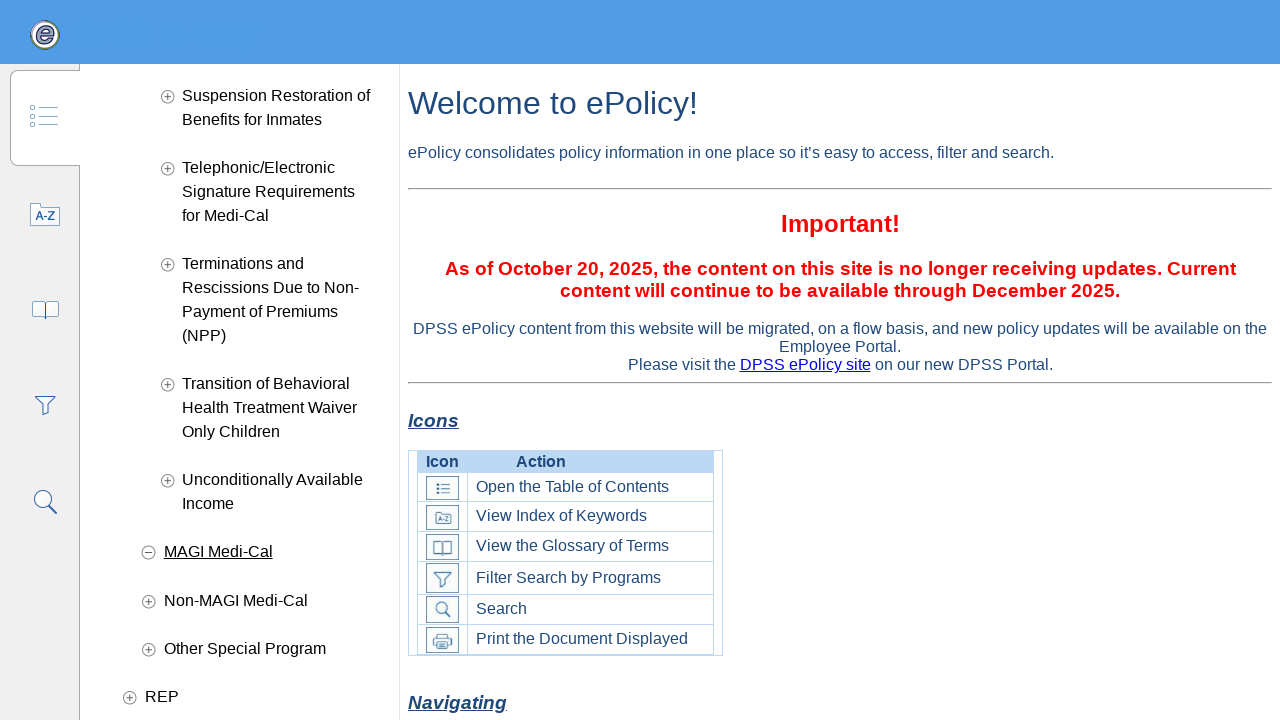

Child list appeared for item '.p.child_toc.9.toc45'
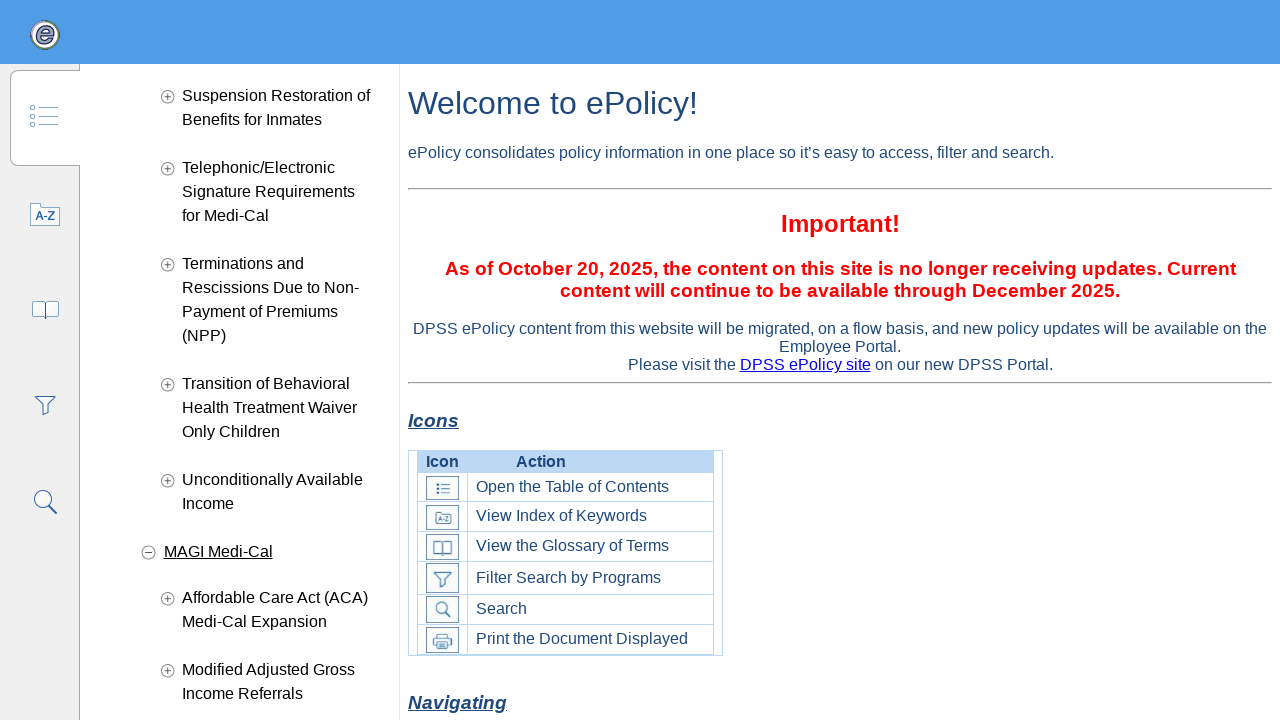

Clicked navigation item with key '.p.child_toc.9.toc50' at (262, 600) on ul.child[data-child=".p.child_toc.9.toc1"] > li.book >> nth=2
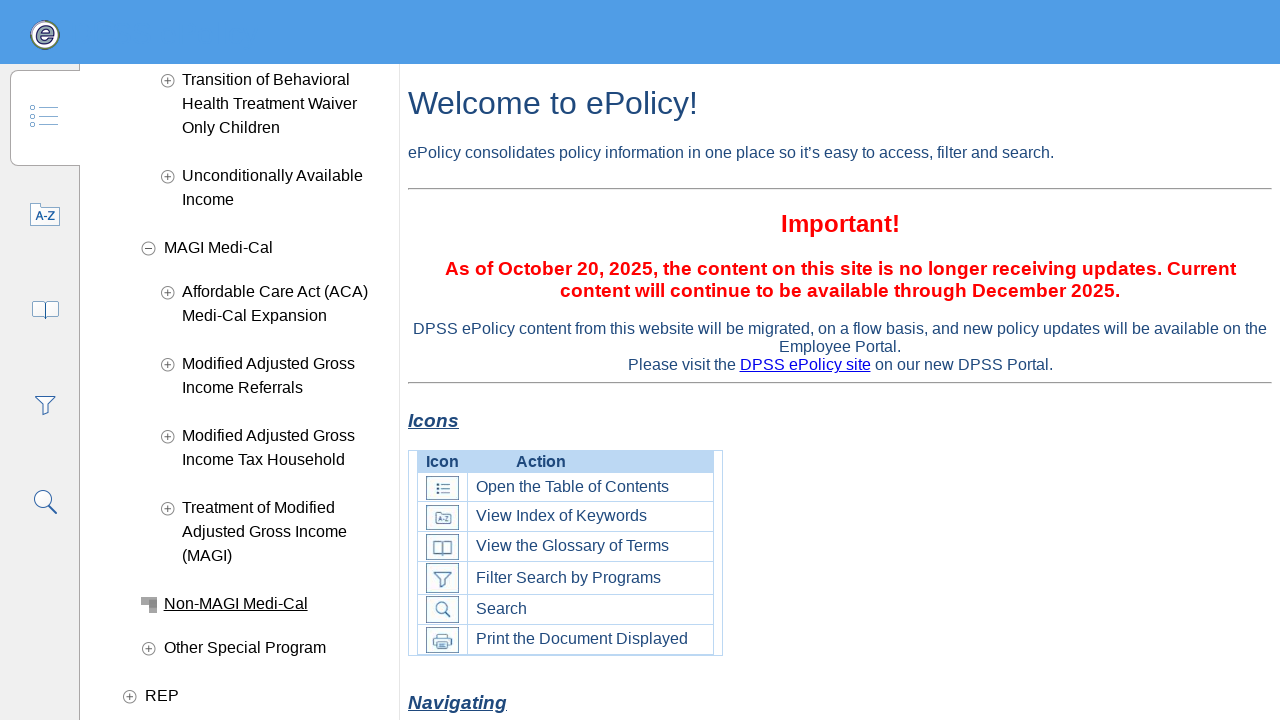

Child list appeared for item '.p.child_toc.9.toc50'
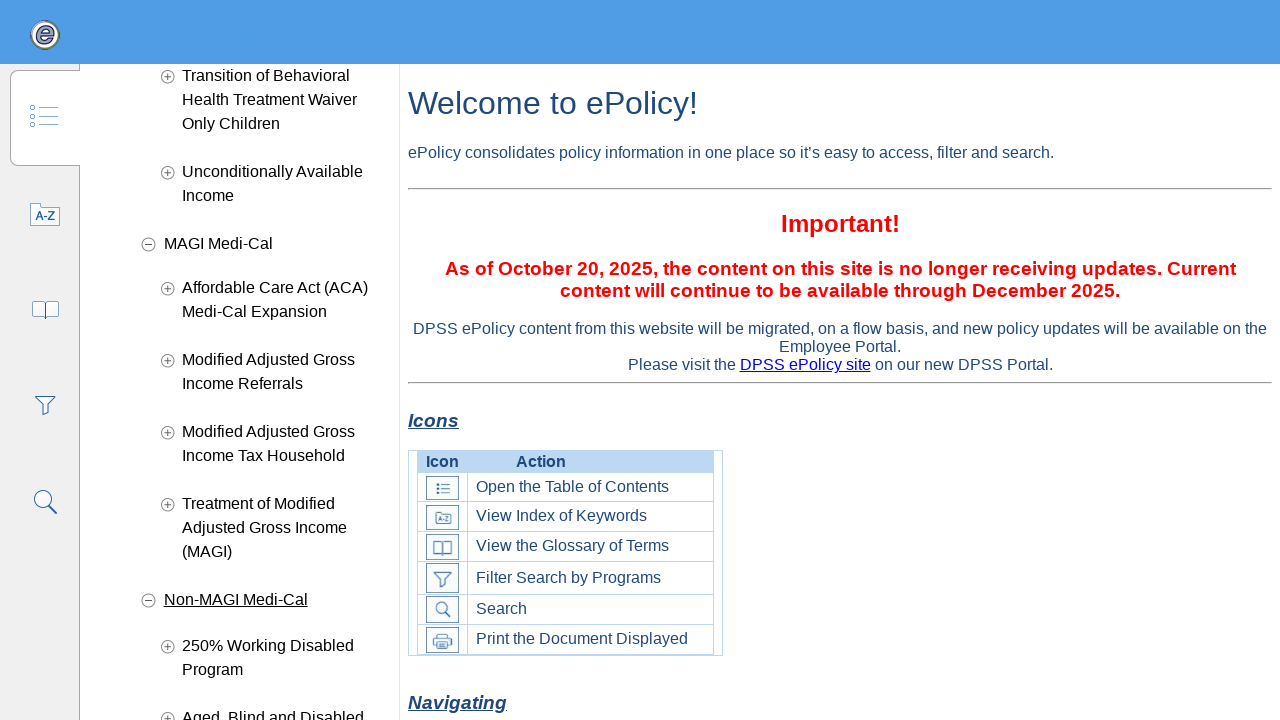

Clicked navigation item with key '.p.child_toc.9.toc70' at (262, 648) on ul.child[data-child=".p.child_toc.9.toc1"] > li.book >> nth=3
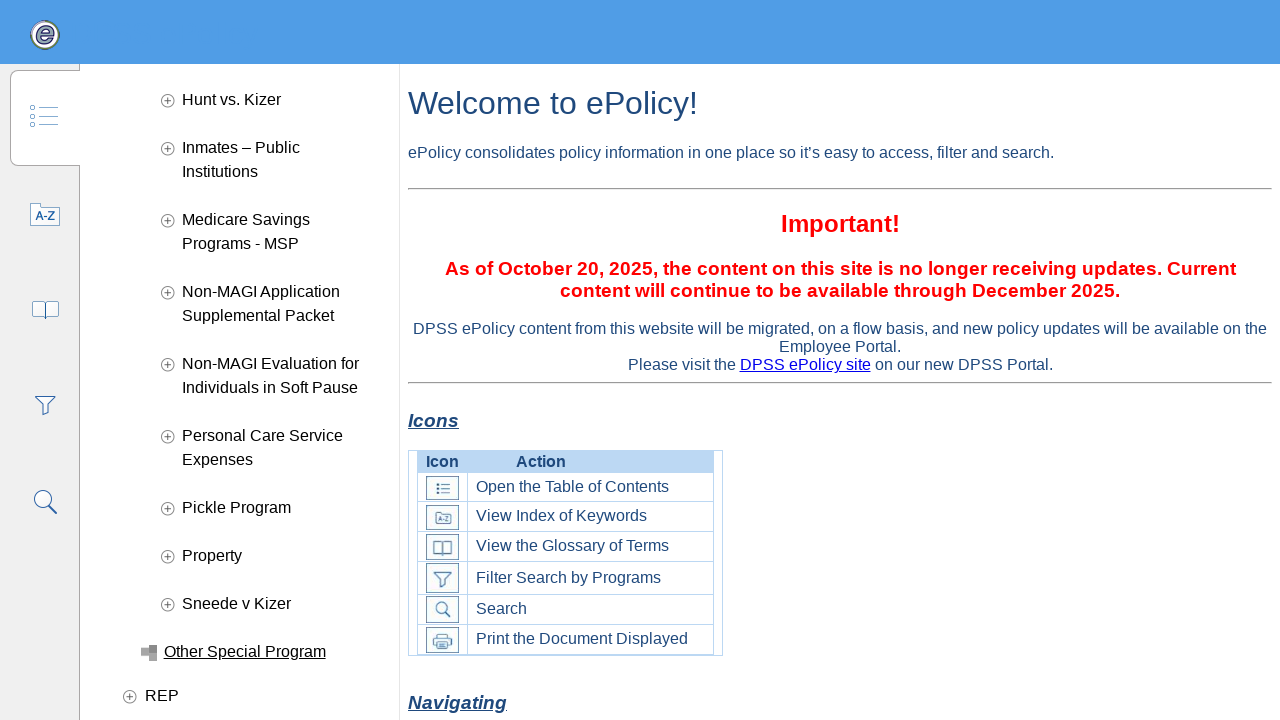

Child list appeared for item '.p.child_toc.9.toc70'
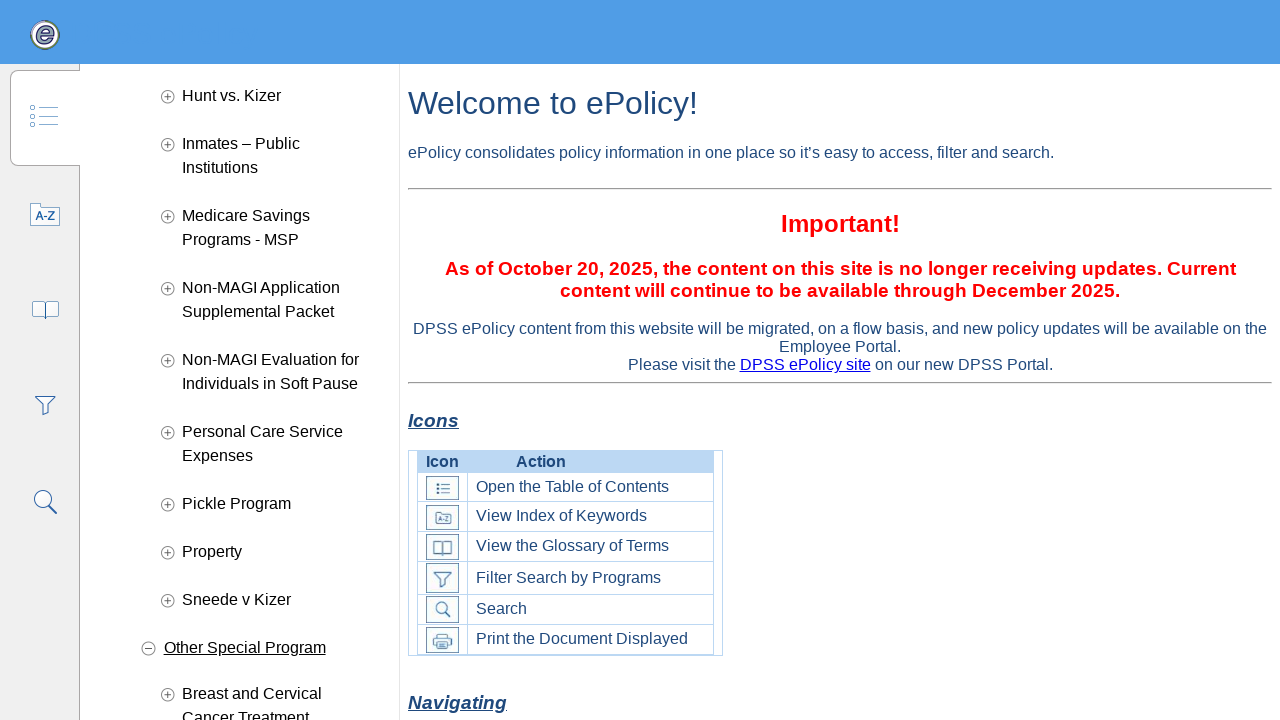

Clicked navigation item with key '.p.child_toc.10.toc1' at (253, 696) on ul.child[data-child=".p.child_toc.0.toc3"] > li.book >> nth=9
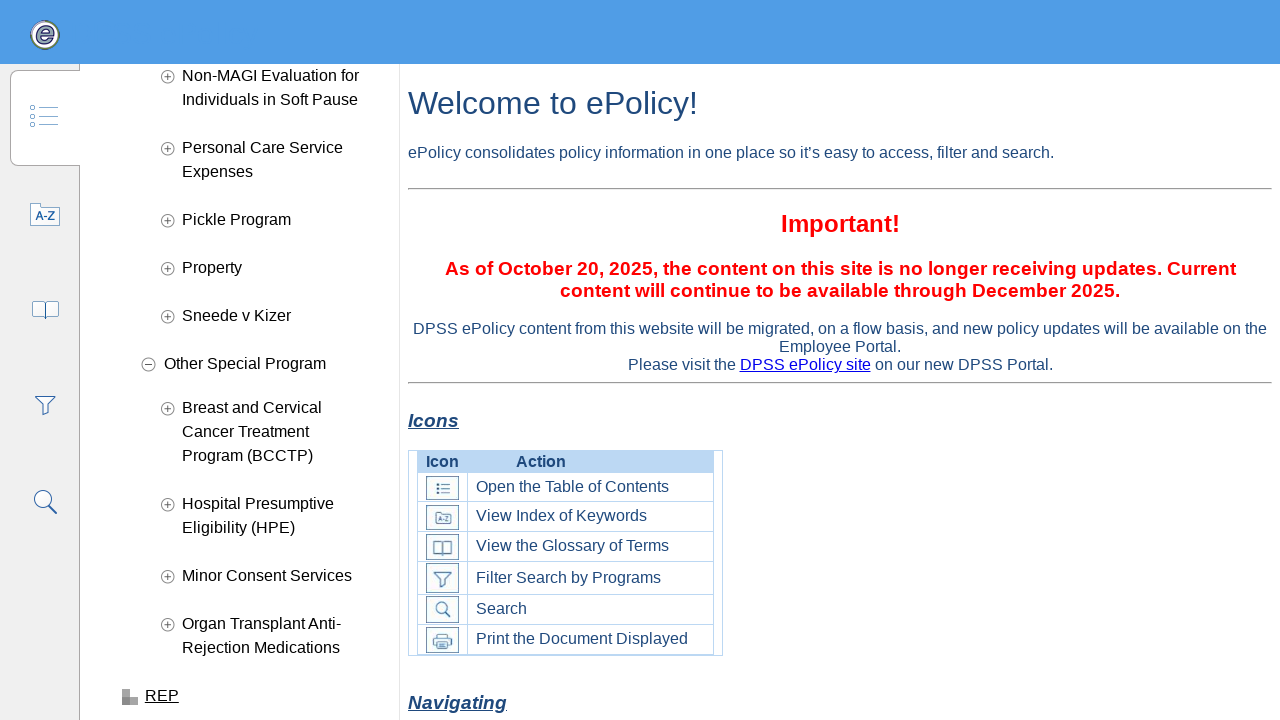

Child list appeared for item '.p.child_toc.10.toc1'
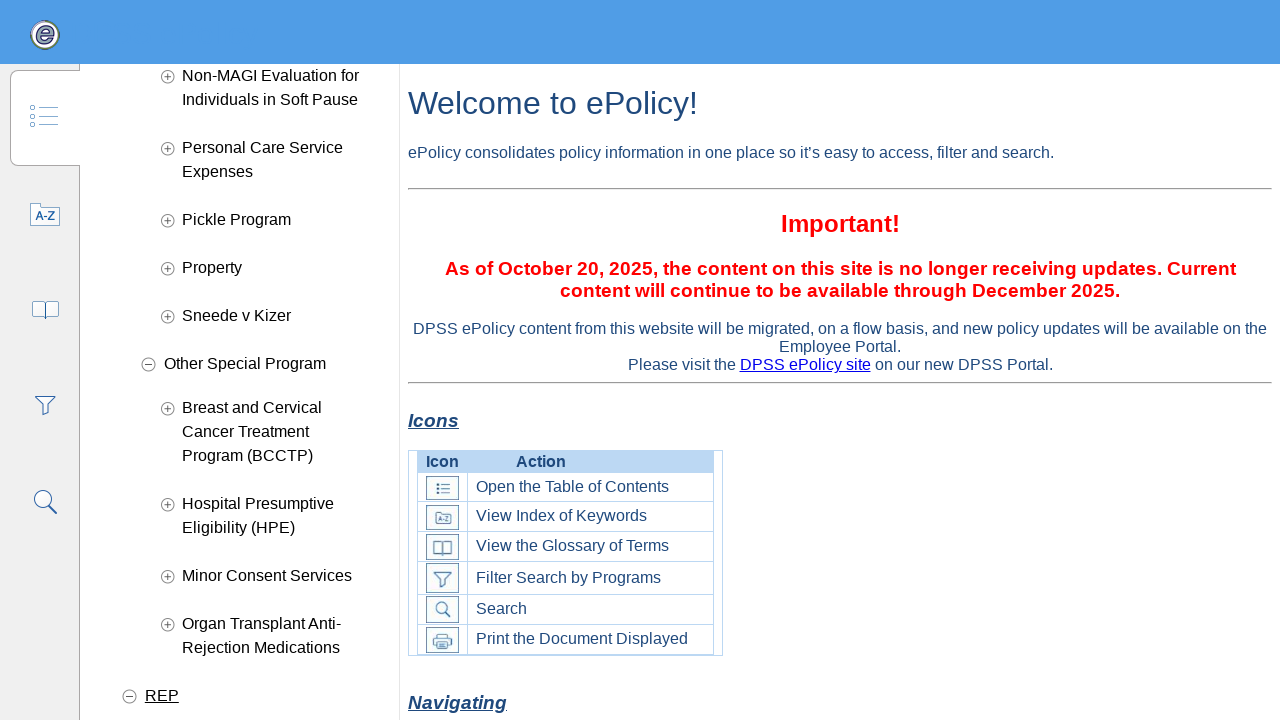

Clicked navigation item with key '.p.child_toc.10.toc3' at (262, 392) on ul.child[data-child=".p.child_toc.10.toc1"] > li.book >> nth=1
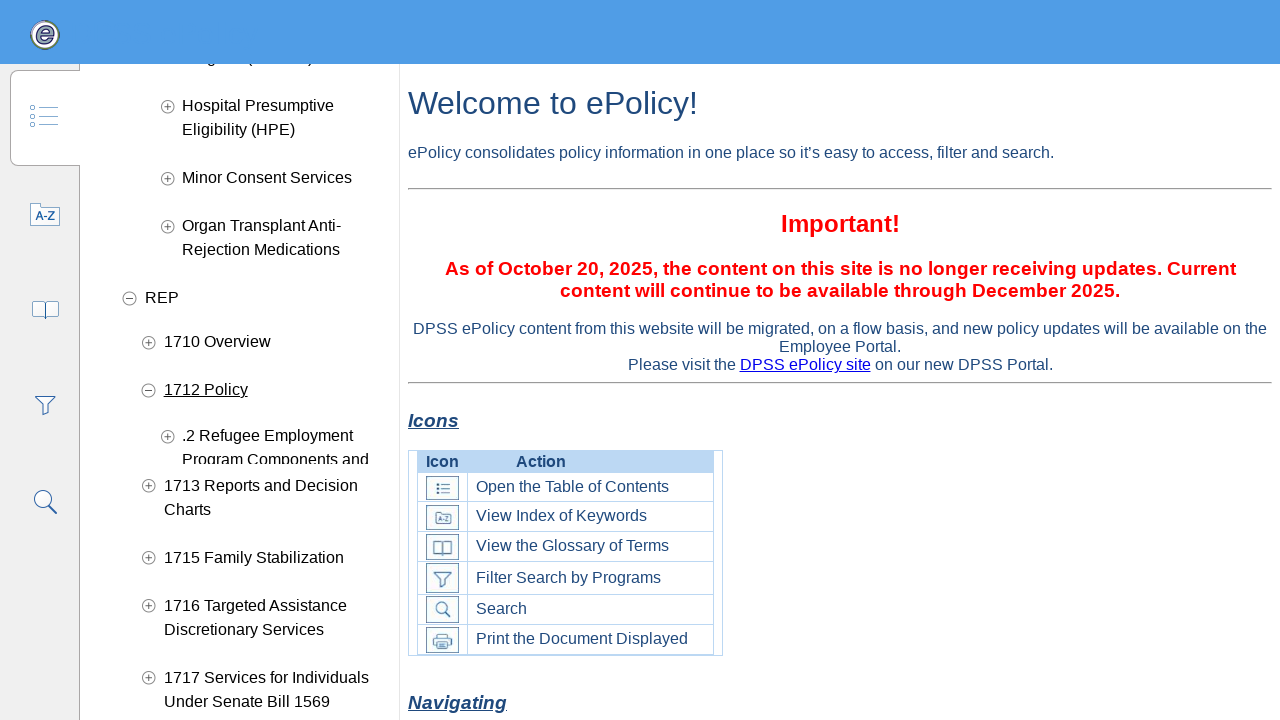

Child list appeared for item '.p.child_toc.10.toc3'
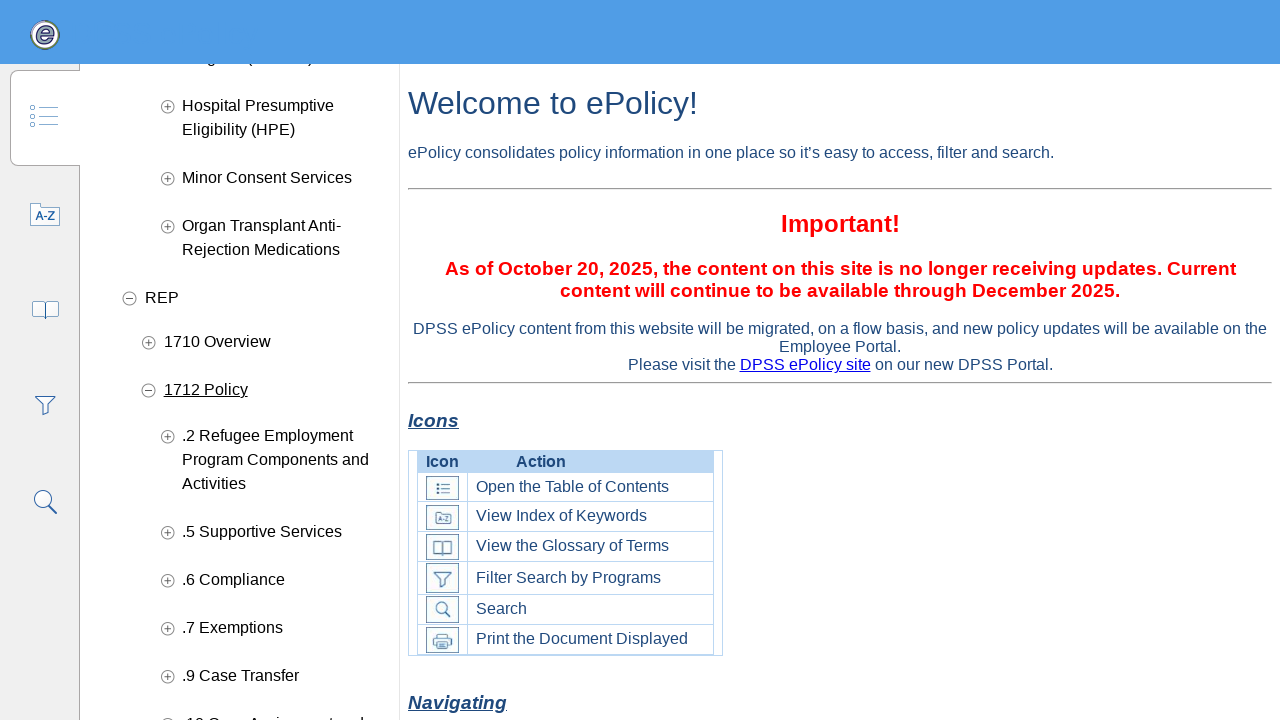

Clicked navigation item with key '.p.child_toc.10.toc4' at (272, 458) on ul.child[data-child=".p.child_toc.10.toc3"] > li.book >> nth=0
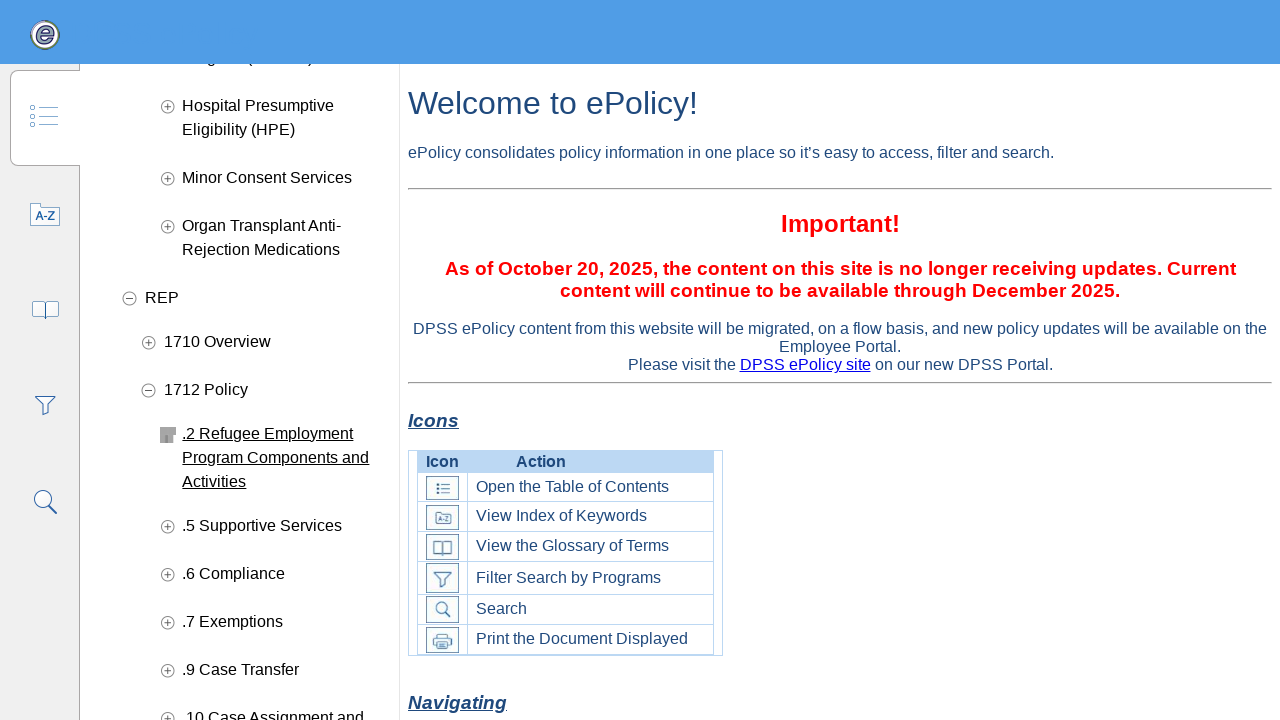

Child list appeared for item '.p.child_toc.10.toc4'
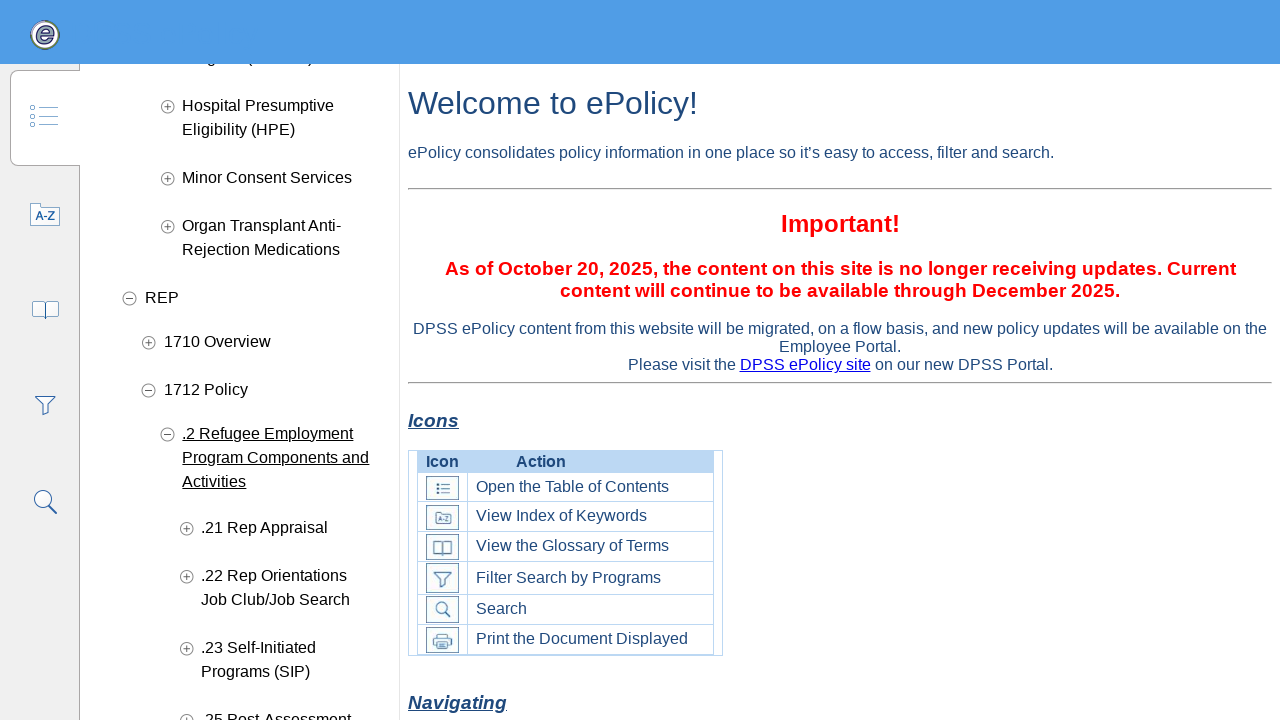

Clicked navigation item with key '.p.child_toc.10.toc15' at (262, 420) on ul.child[data-child=".p.child_toc.10.toc1"] > li.book >> nth=2
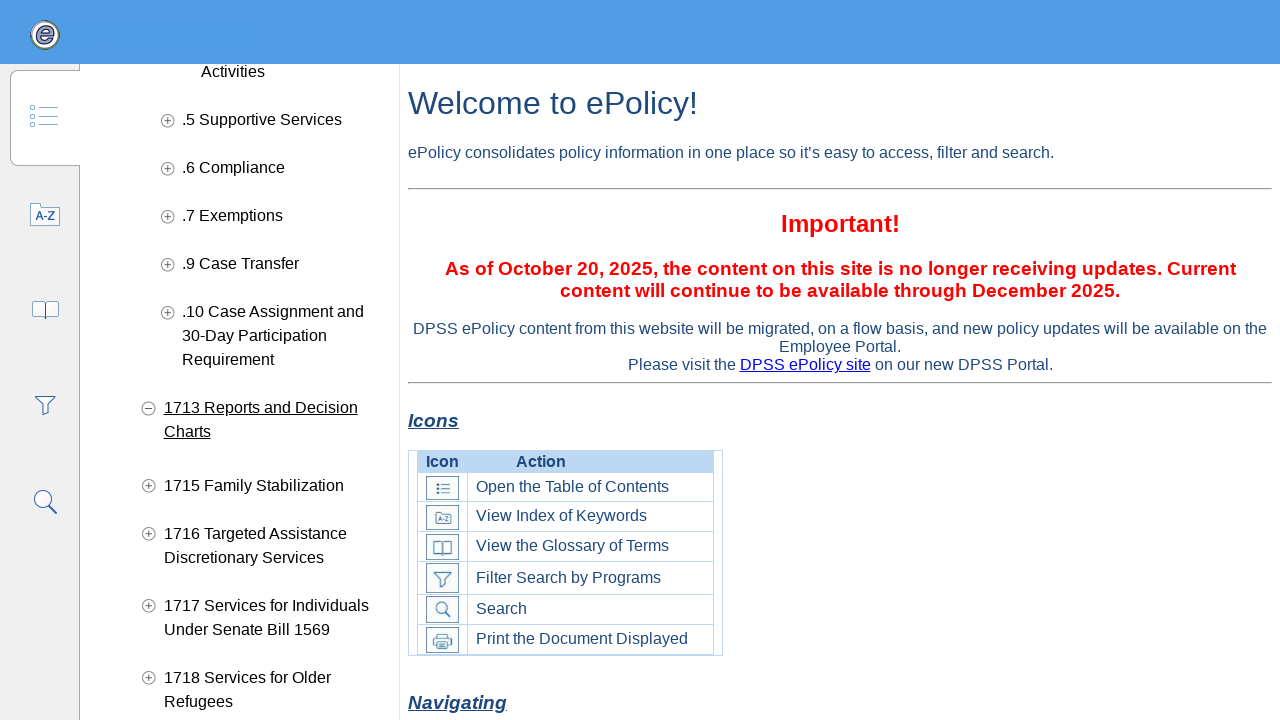

Child list appeared for item '.p.child_toc.10.toc15'
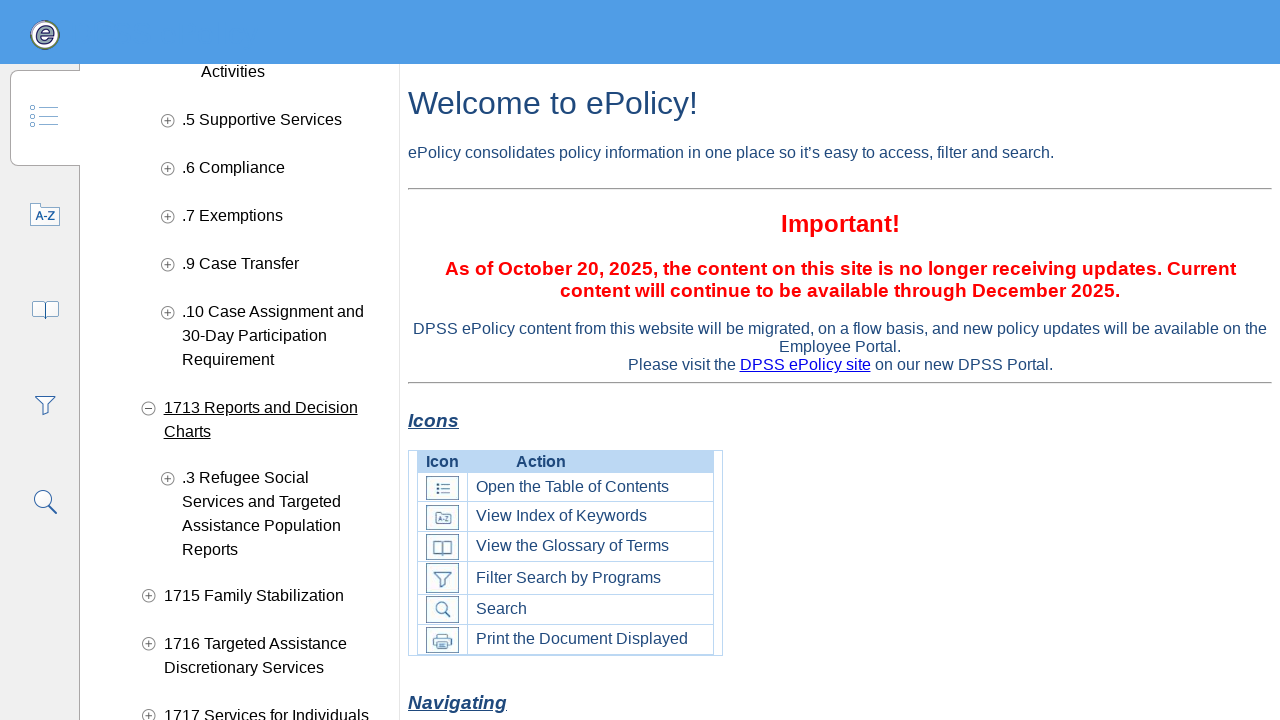

Verified navigation tree is fully expanded with visible child items
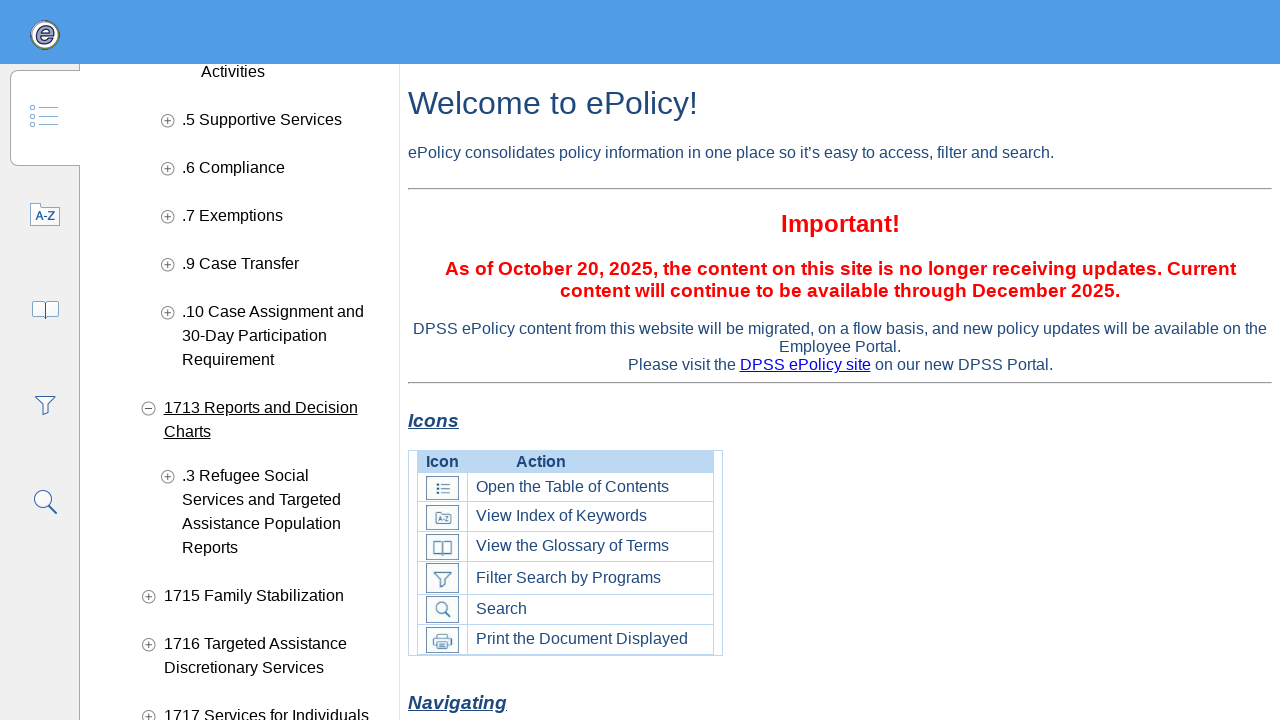

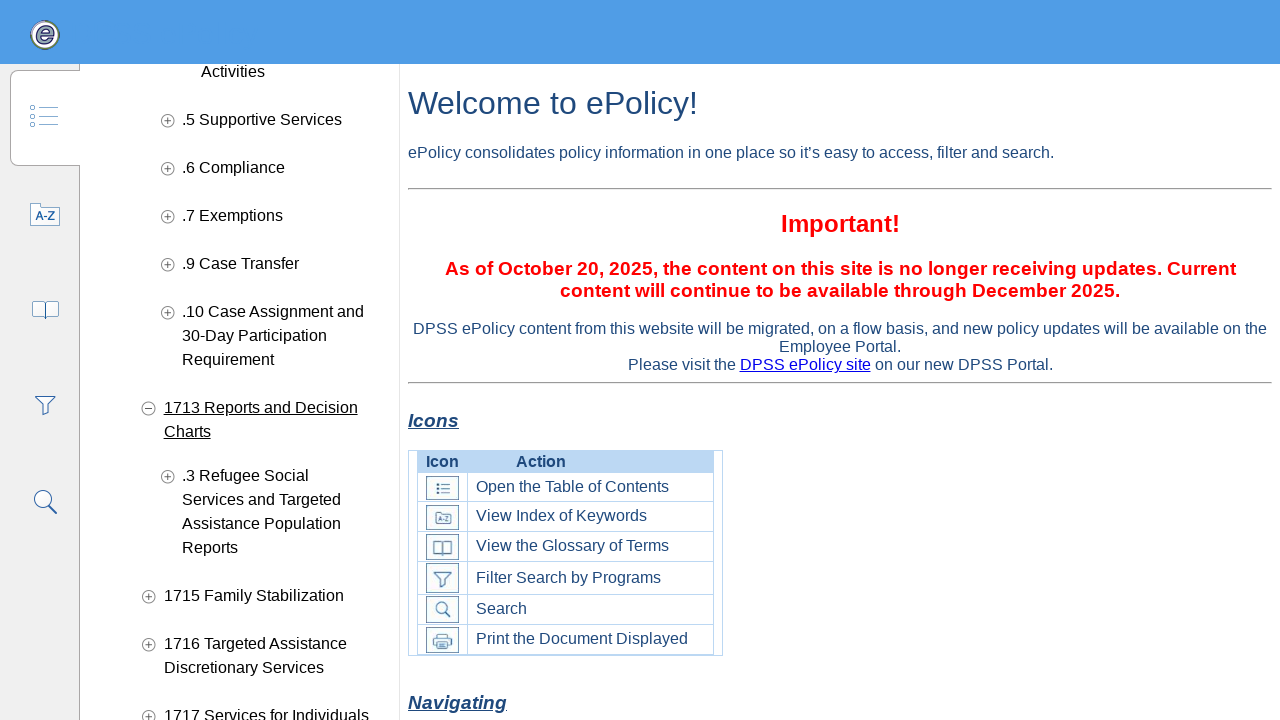